Tests the add/remove elements functionality by clicking the "Add Element" button 100 times to create delete buttons, then deleting 80 of them and validating the remaining count

Starting URL: http://the-internet.herokuapp.com/add_remove_elements/

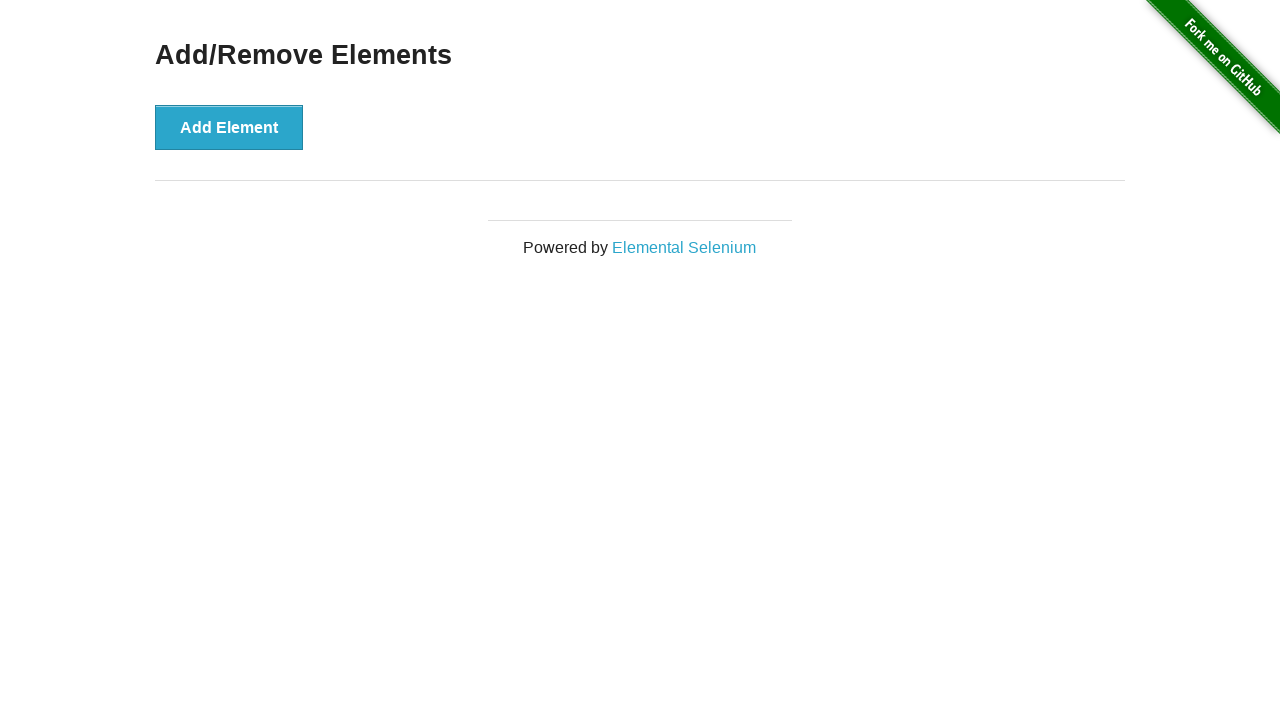

Navigated to add/remove elements page
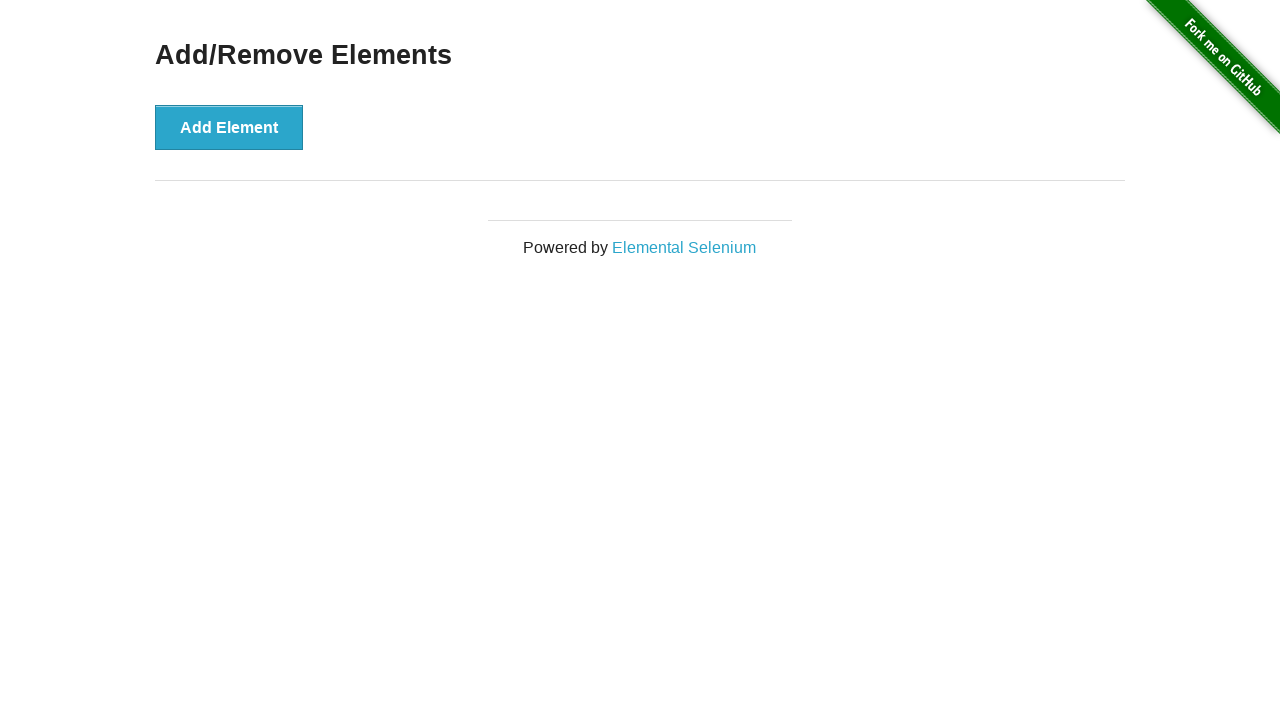

Clicked Add Element button (iteration 1/100) at (229, 127) on button[onclick='addElement()']
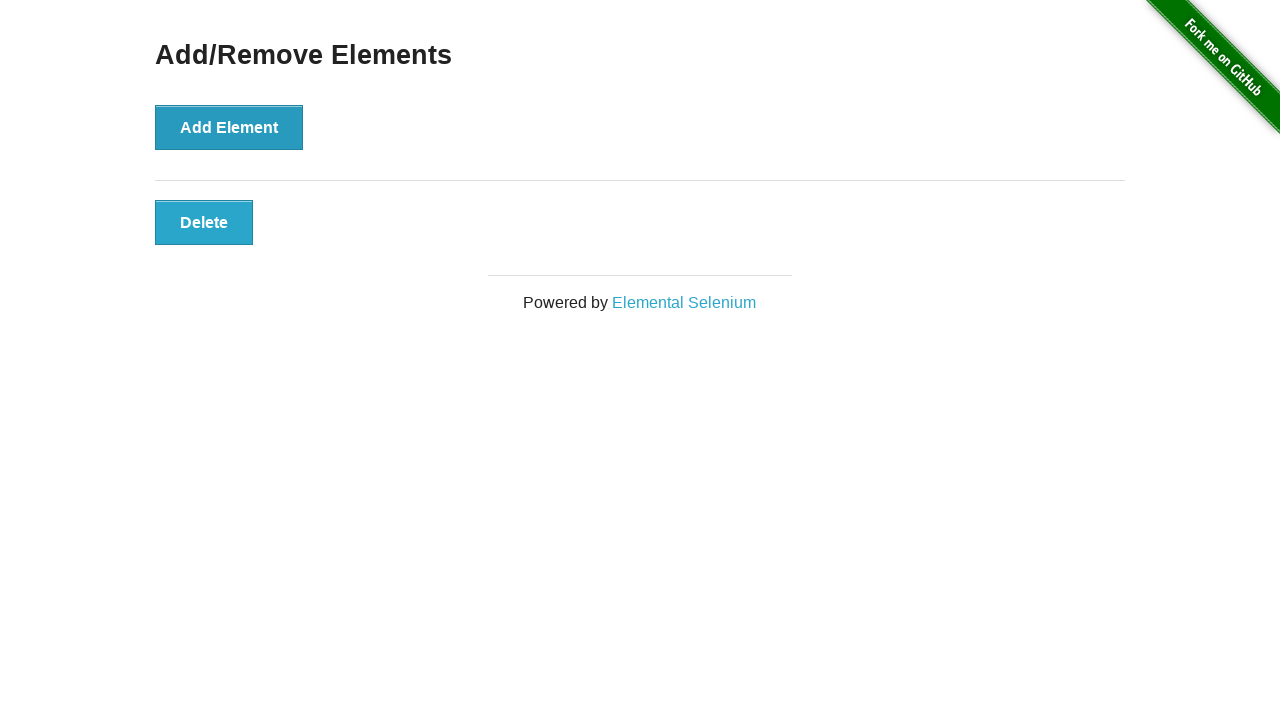

Clicked Add Element button (iteration 2/100) at (229, 127) on button[onclick='addElement()']
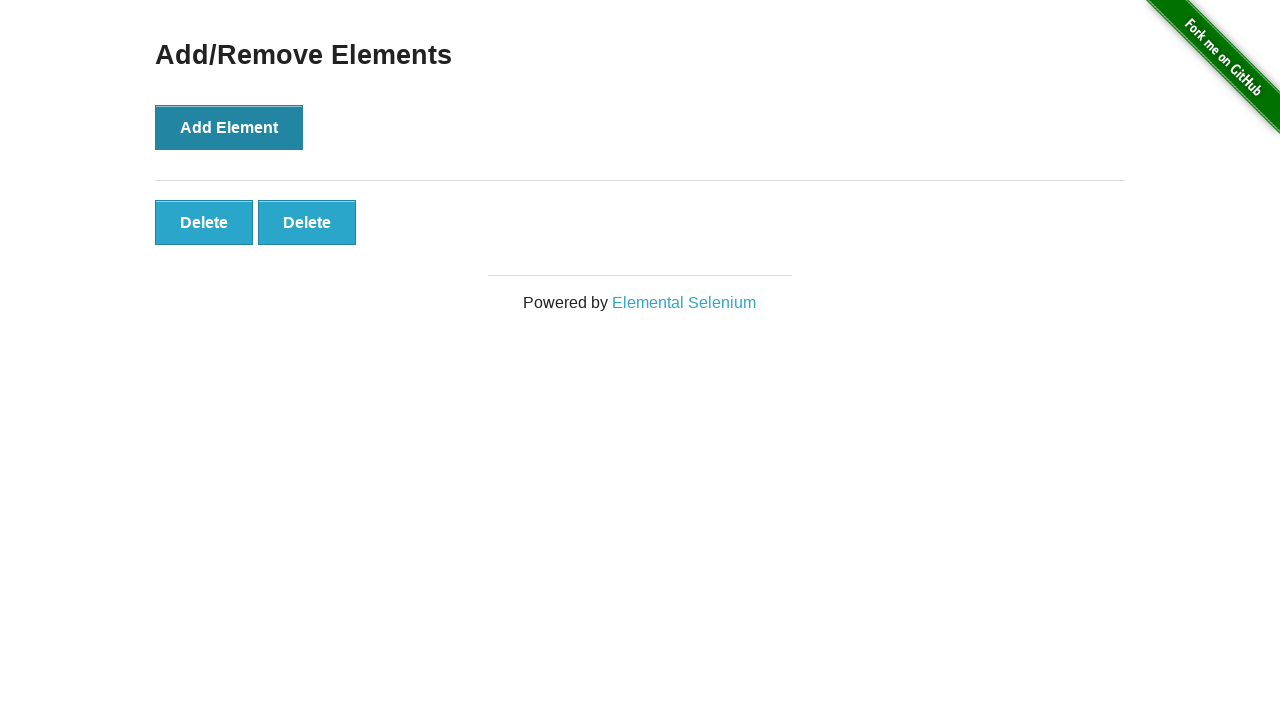

Clicked Add Element button (iteration 3/100) at (229, 127) on button[onclick='addElement()']
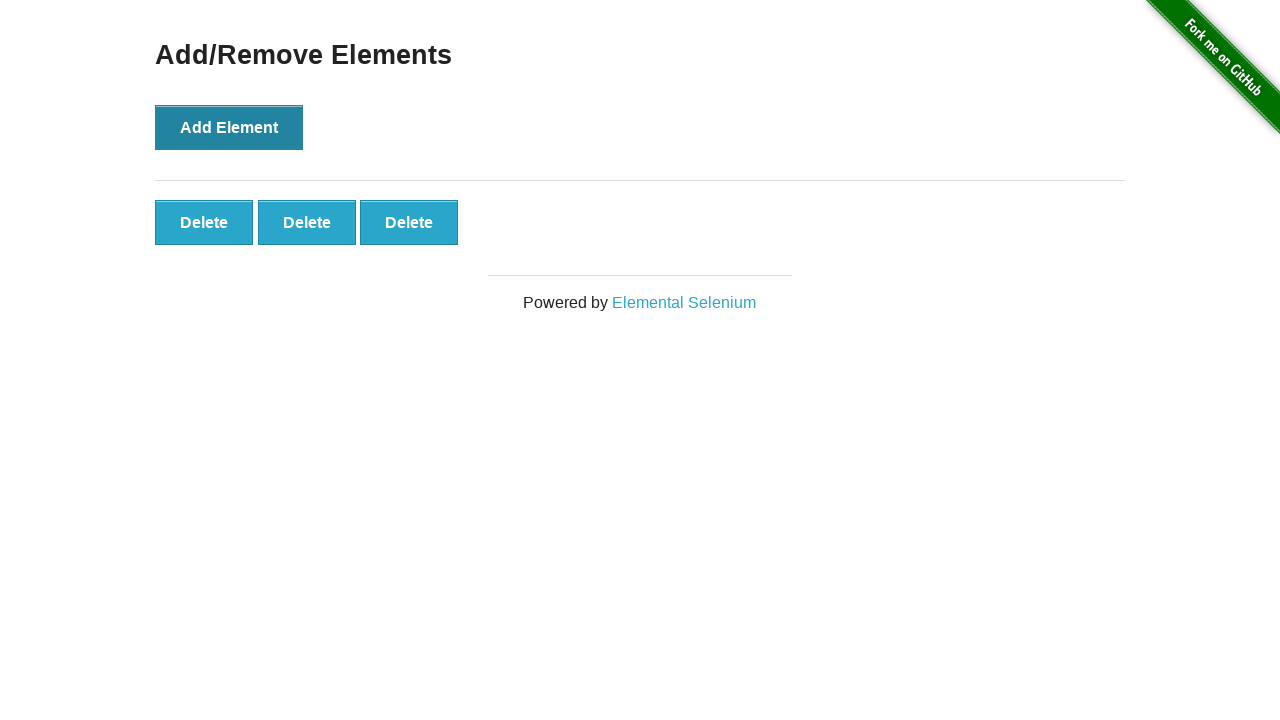

Clicked Add Element button (iteration 4/100) at (229, 127) on button[onclick='addElement()']
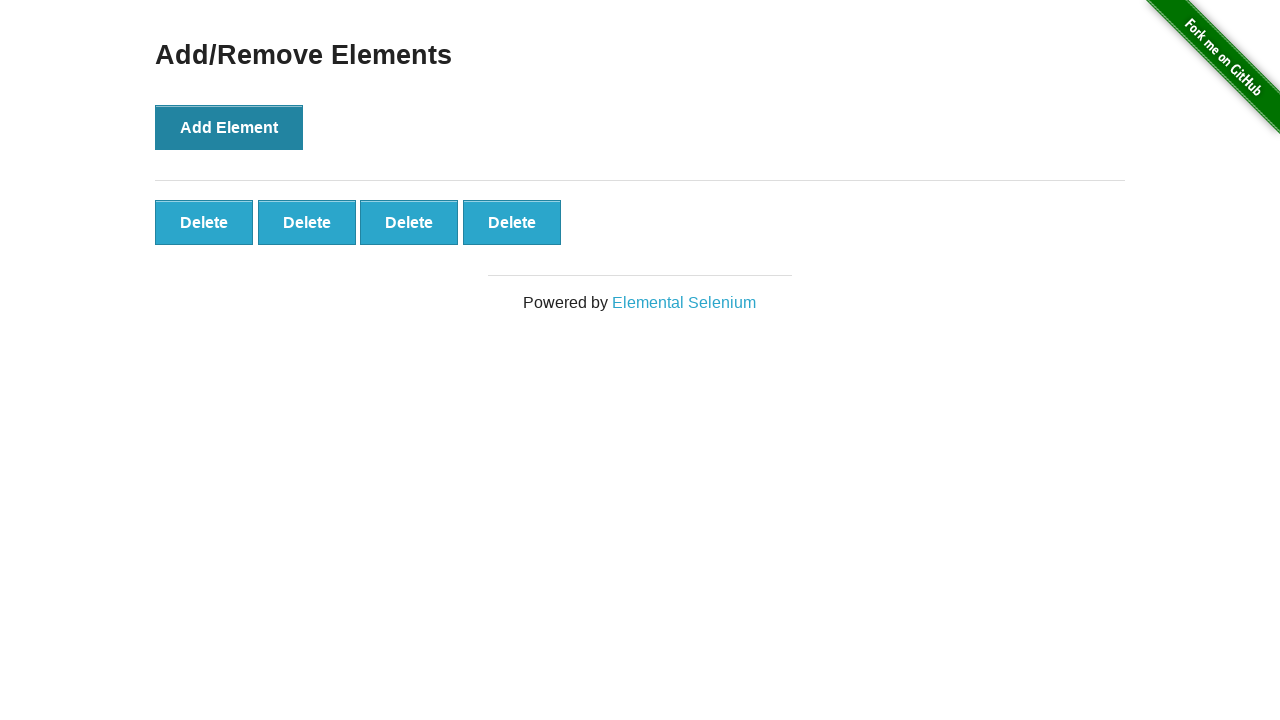

Clicked Add Element button (iteration 5/100) at (229, 127) on button[onclick='addElement()']
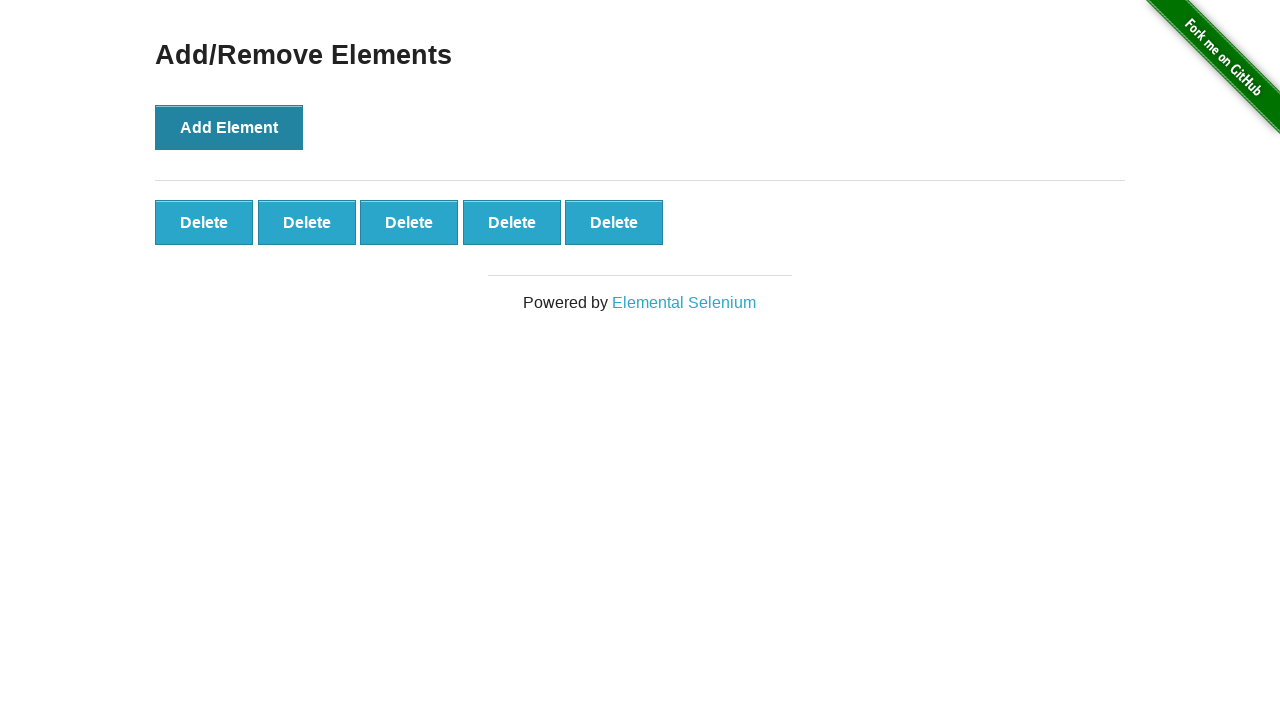

Clicked Add Element button (iteration 6/100) at (229, 127) on button[onclick='addElement()']
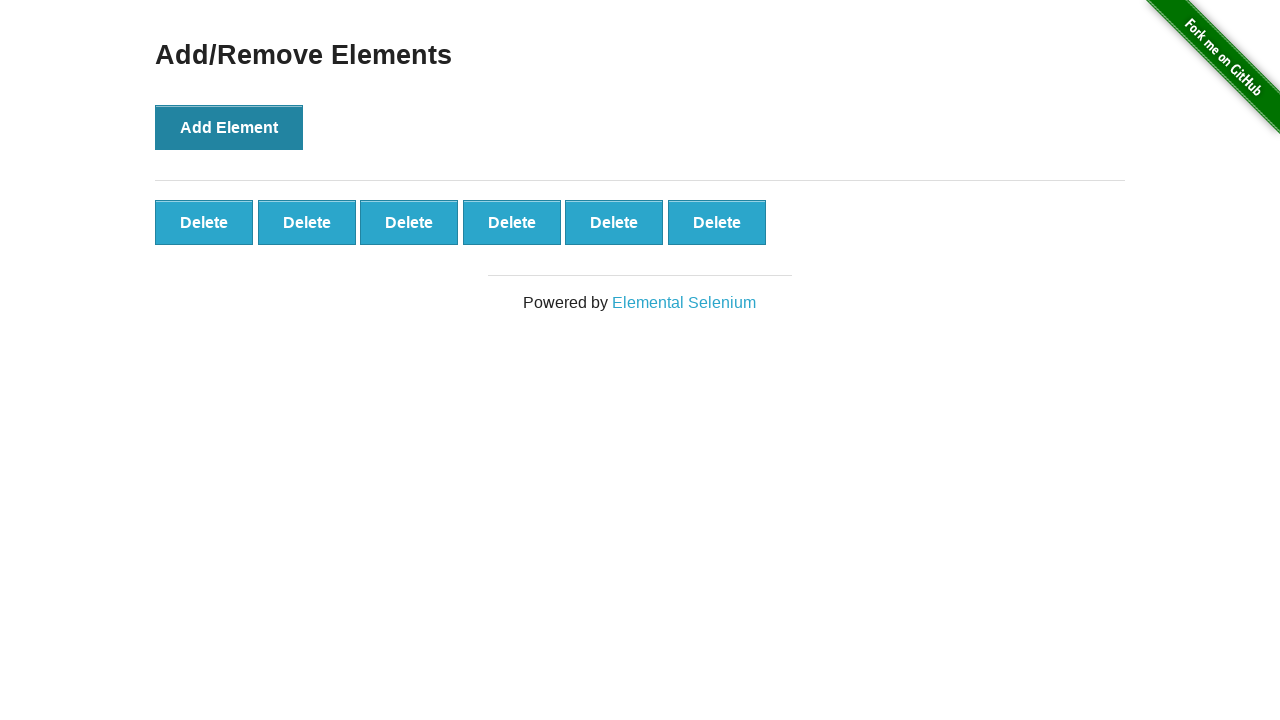

Clicked Add Element button (iteration 7/100) at (229, 127) on button[onclick='addElement()']
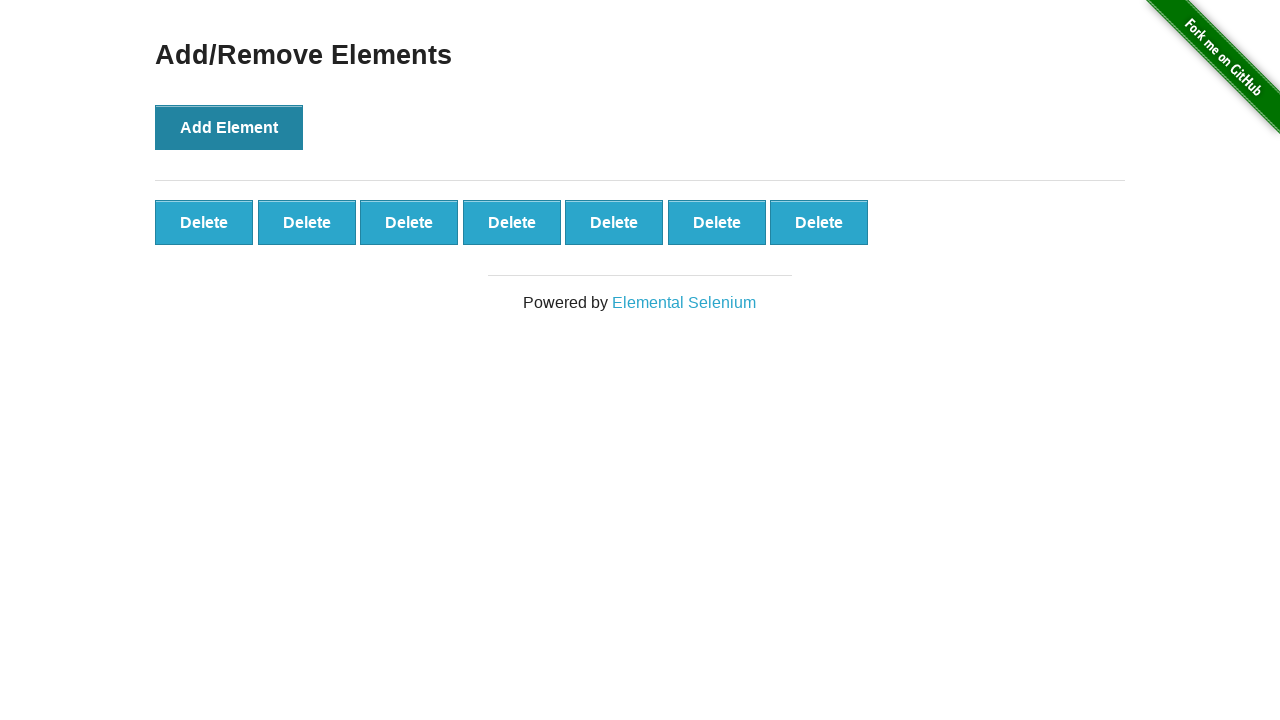

Clicked Add Element button (iteration 8/100) at (229, 127) on button[onclick='addElement()']
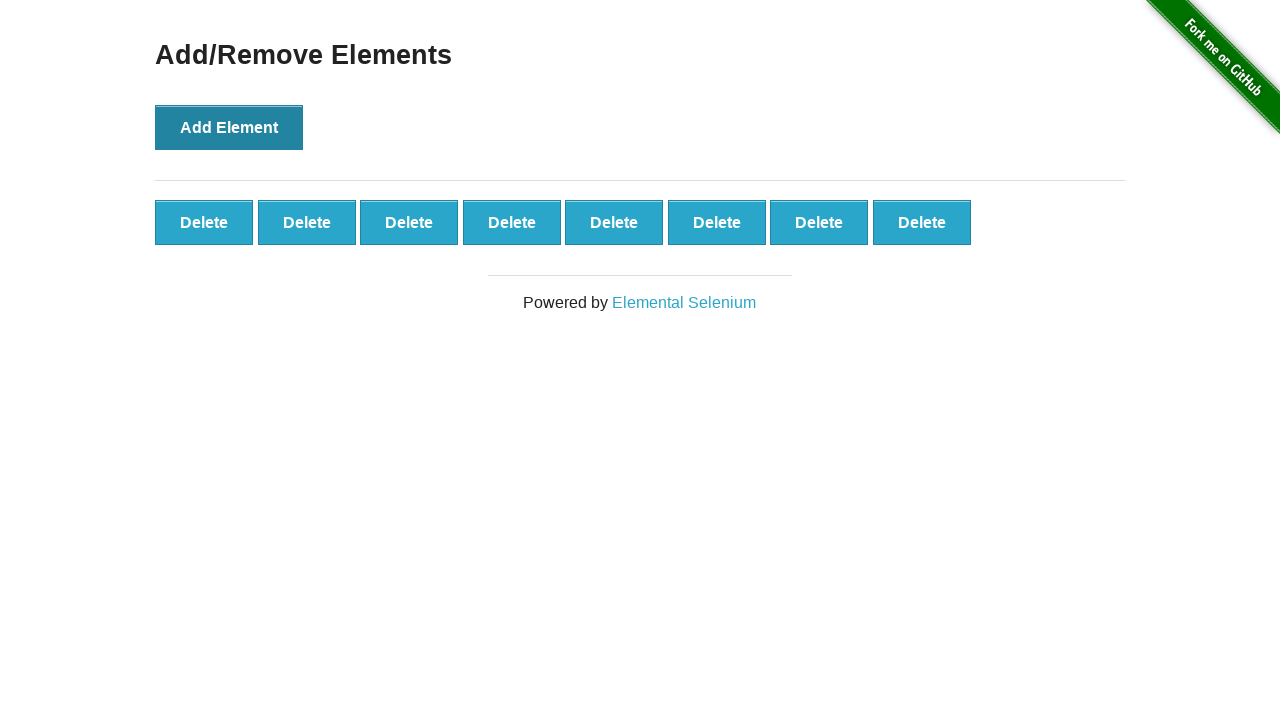

Clicked Add Element button (iteration 9/100) at (229, 127) on button[onclick='addElement()']
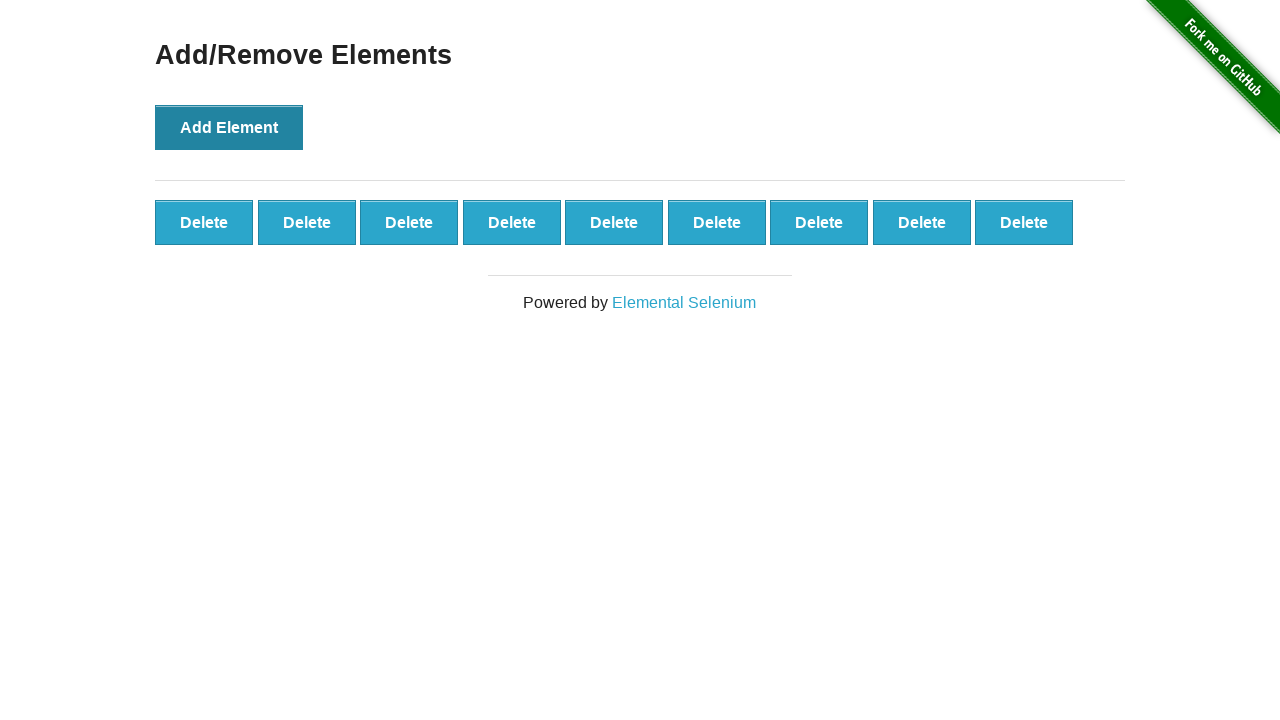

Clicked Add Element button (iteration 10/100) at (229, 127) on button[onclick='addElement()']
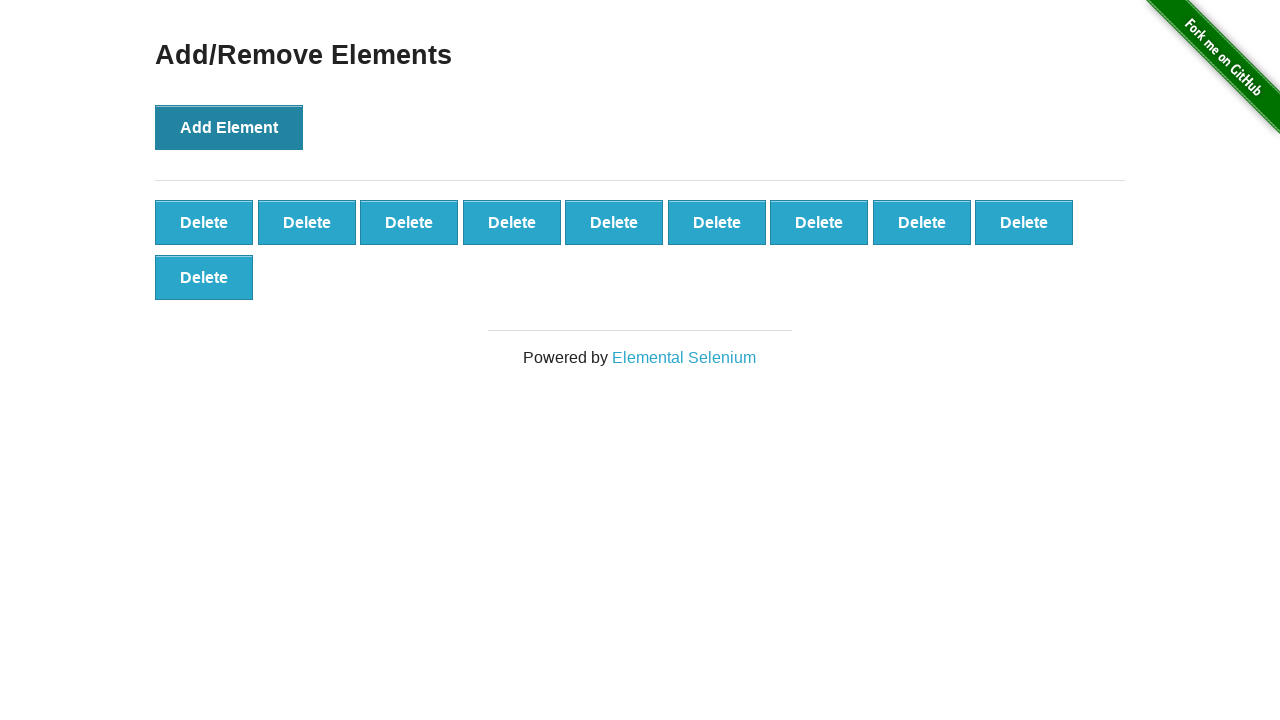

Clicked Add Element button (iteration 11/100) at (229, 127) on button[onclick='addElement()']
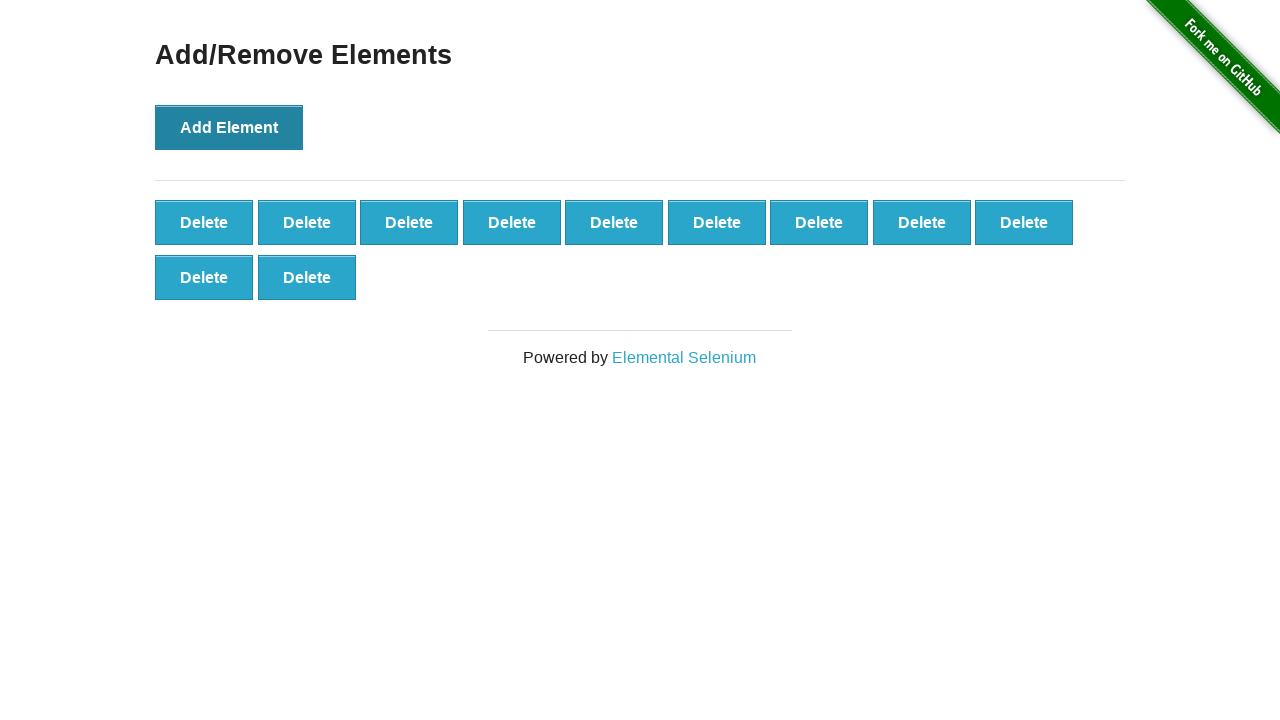

Clicked Add Element button (iteration 12/100) at (229, 127) on button[onclick='addElement()']
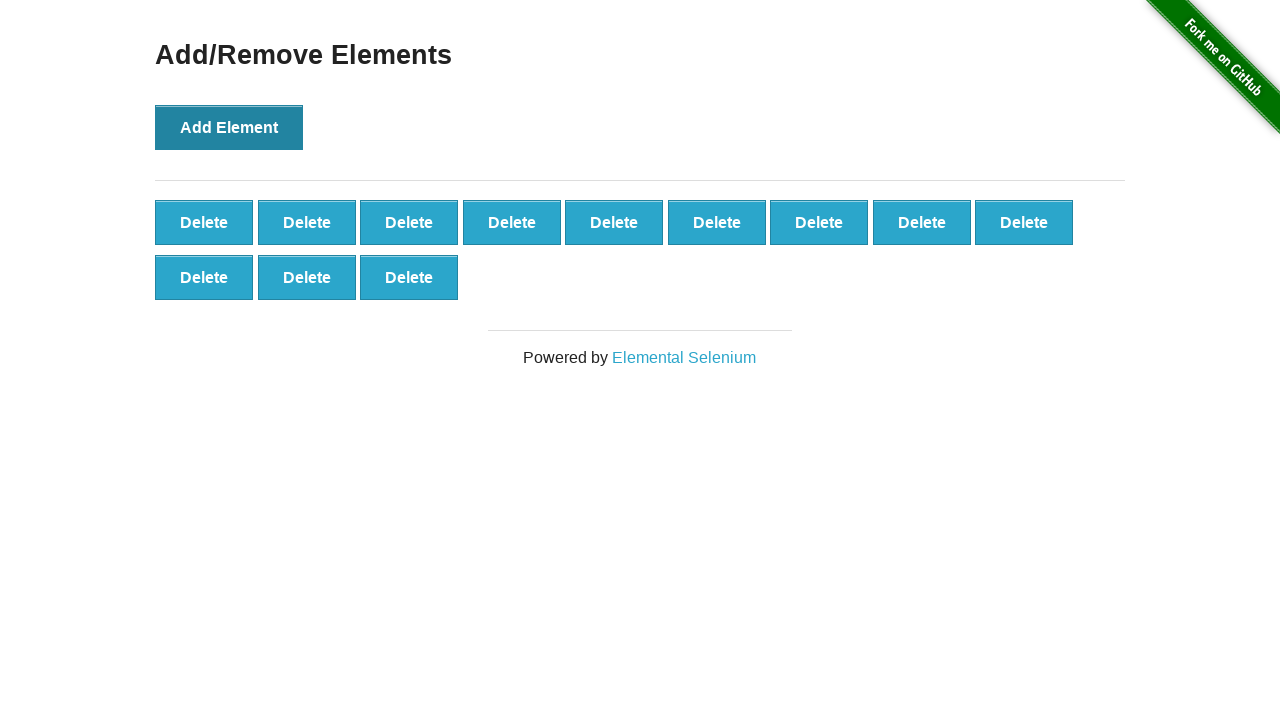

Clicked Add Element button (iteration 13/100) at (229, 127) on button[onclick='addElement()']
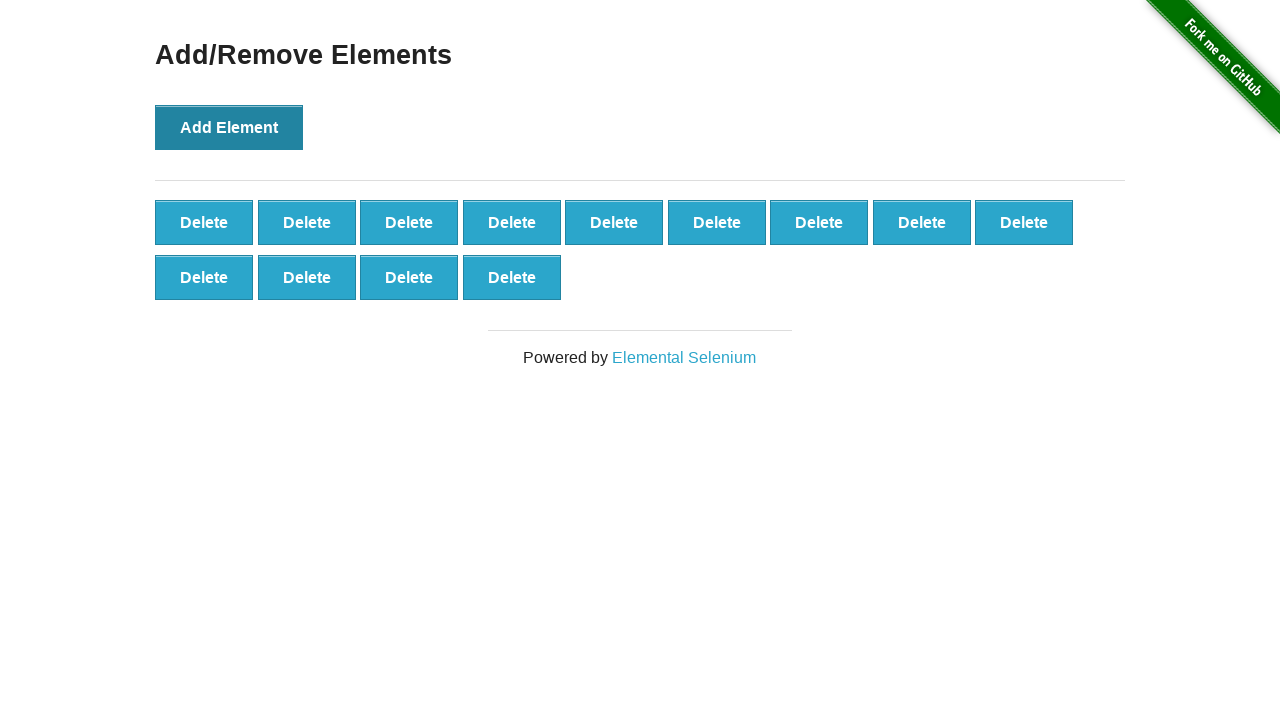

Clicked Add Element button (iteration 14/100) at (229, 127) on button[onclick='addElement()']
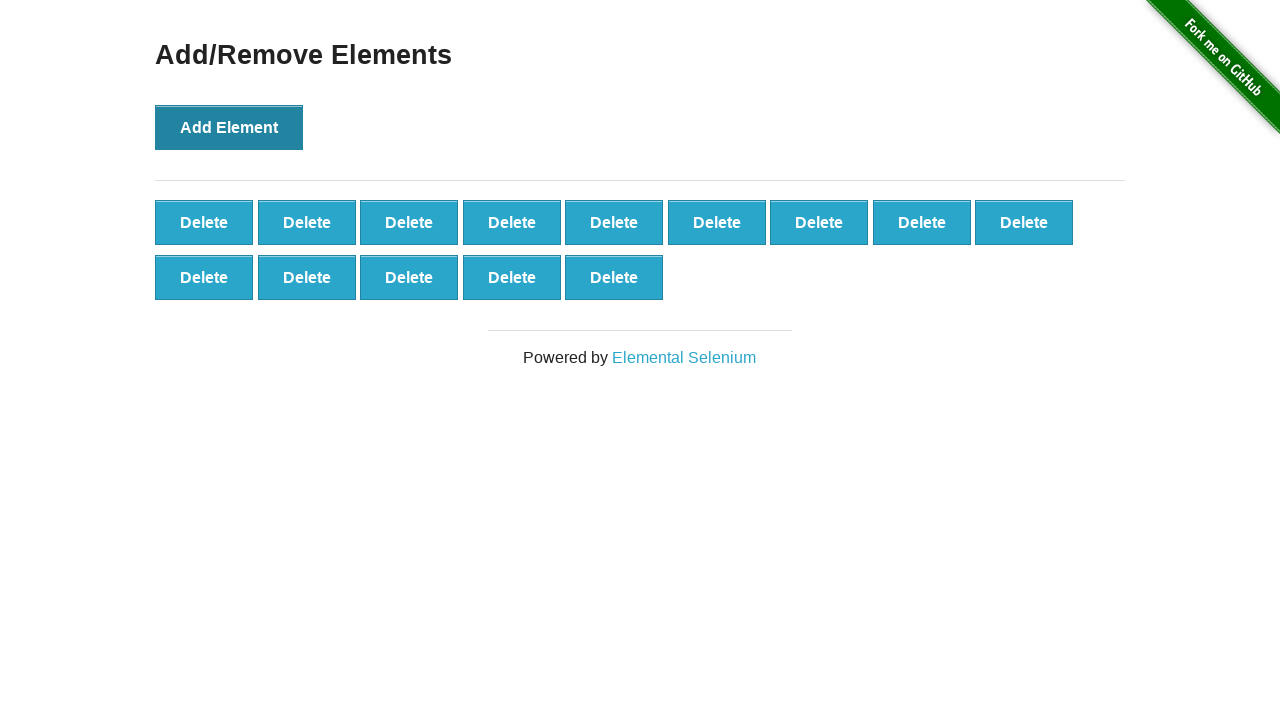

Clicked Add Element button (iteration 15/100) at (229, 127) on button[onclick='addElement()']
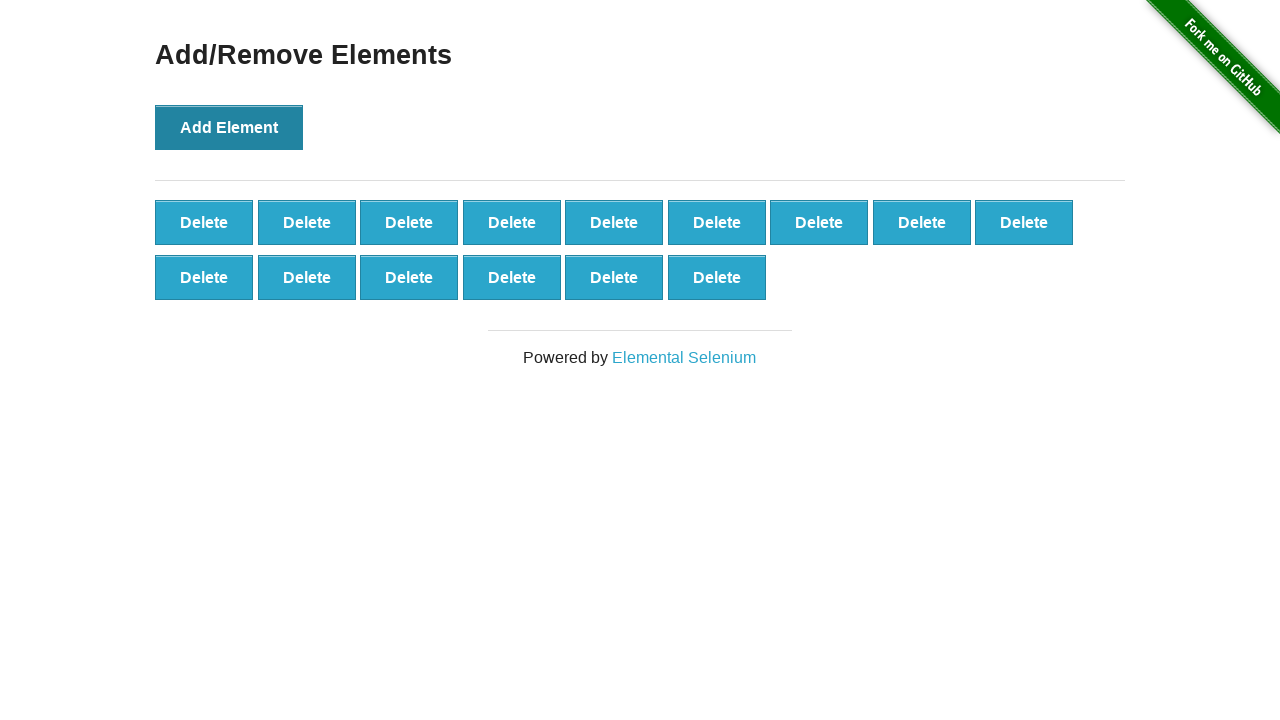

Clicked Add Element button (iteration 16/100) at (229, 127) on button[onclick='addElement()']
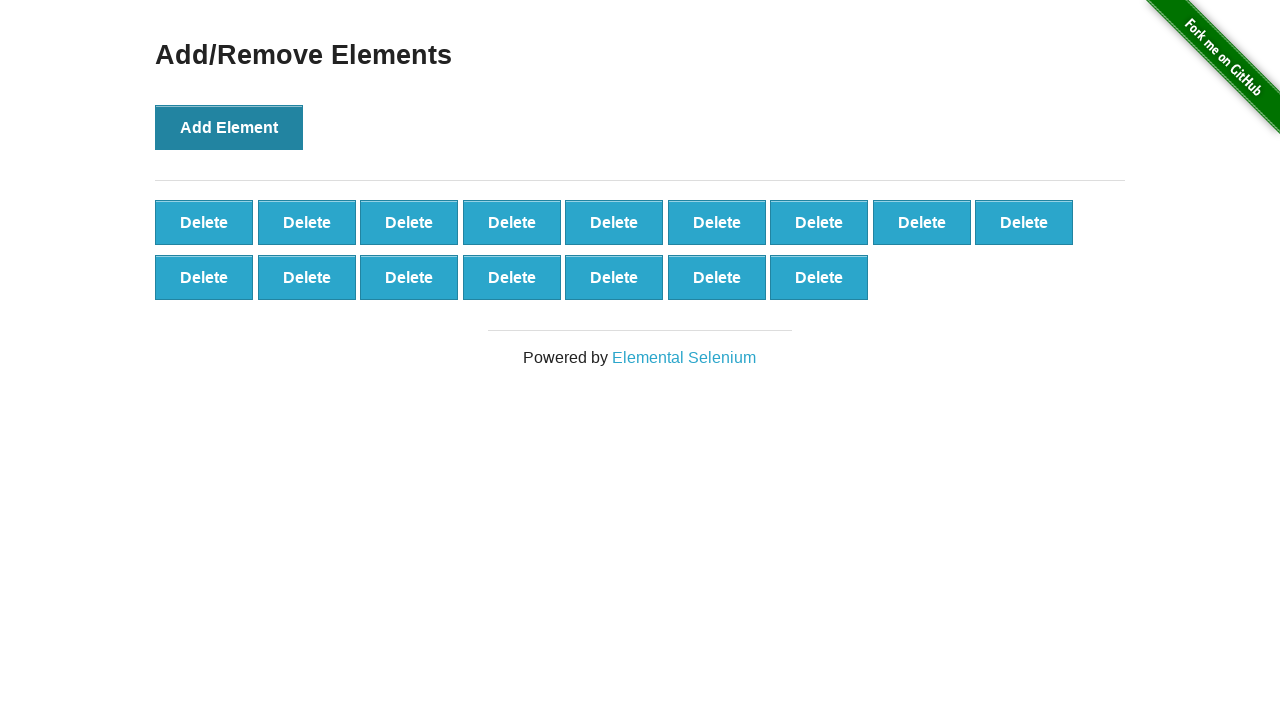

Clicked Add Element button (iteration 17/100) at (229, 127) on button[onclick='addElement()']
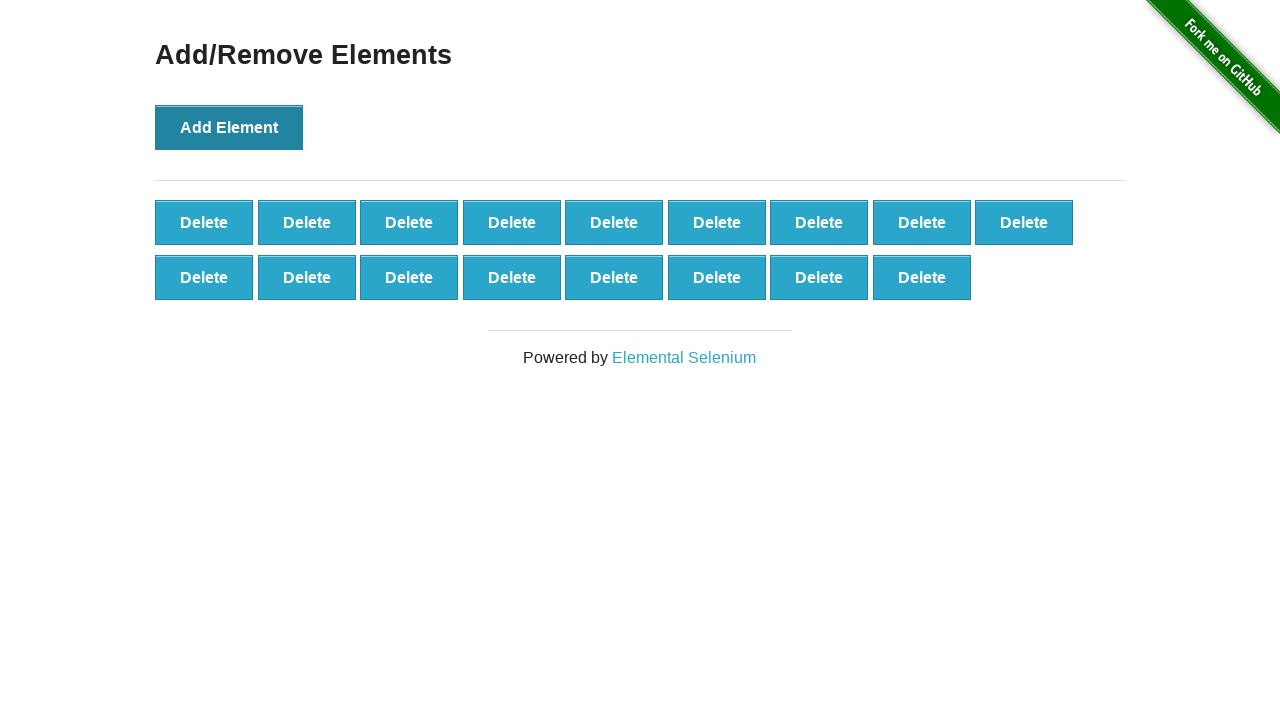

Clicked Add Element button (iteration 18/100) at (229, 127) on button[onclick='addElement()']
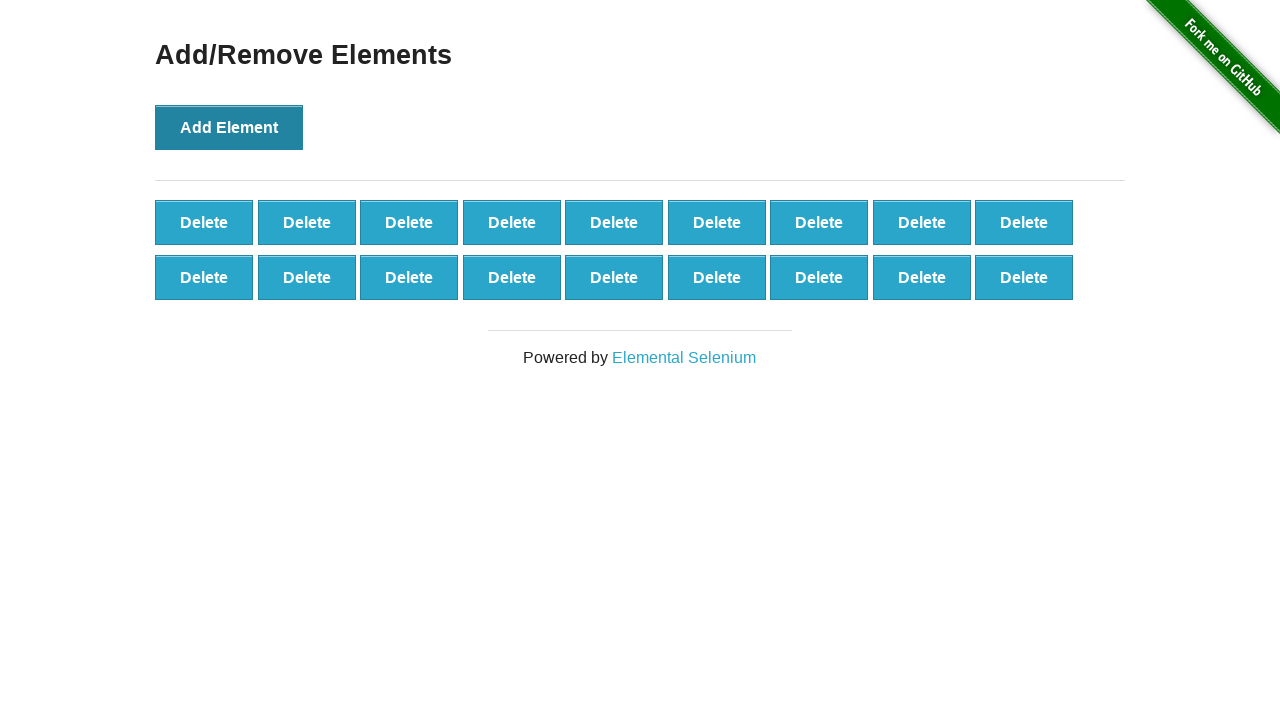

Clicked Add Element button (iteration 19/100) at (229, 127) on button[onclick='addElement()']
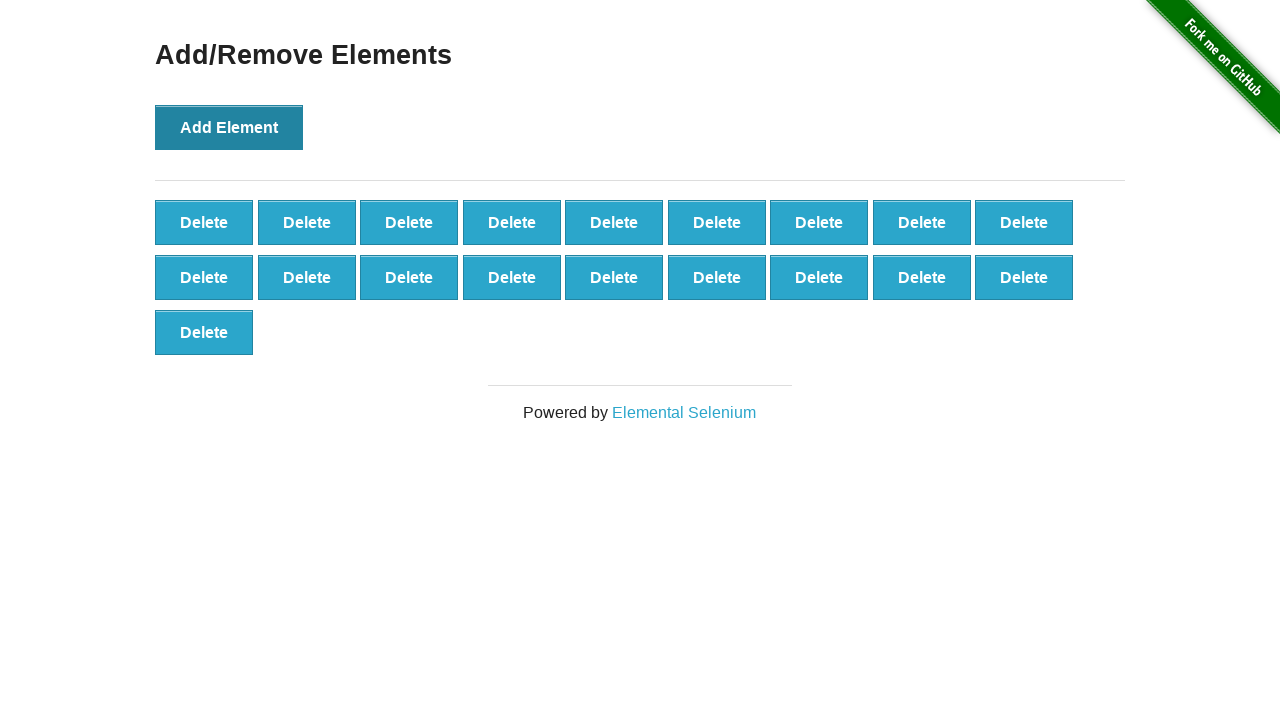

Clicked Add Element button (iteration 20/100) at (229, 127) on button[onclick='addElement()']
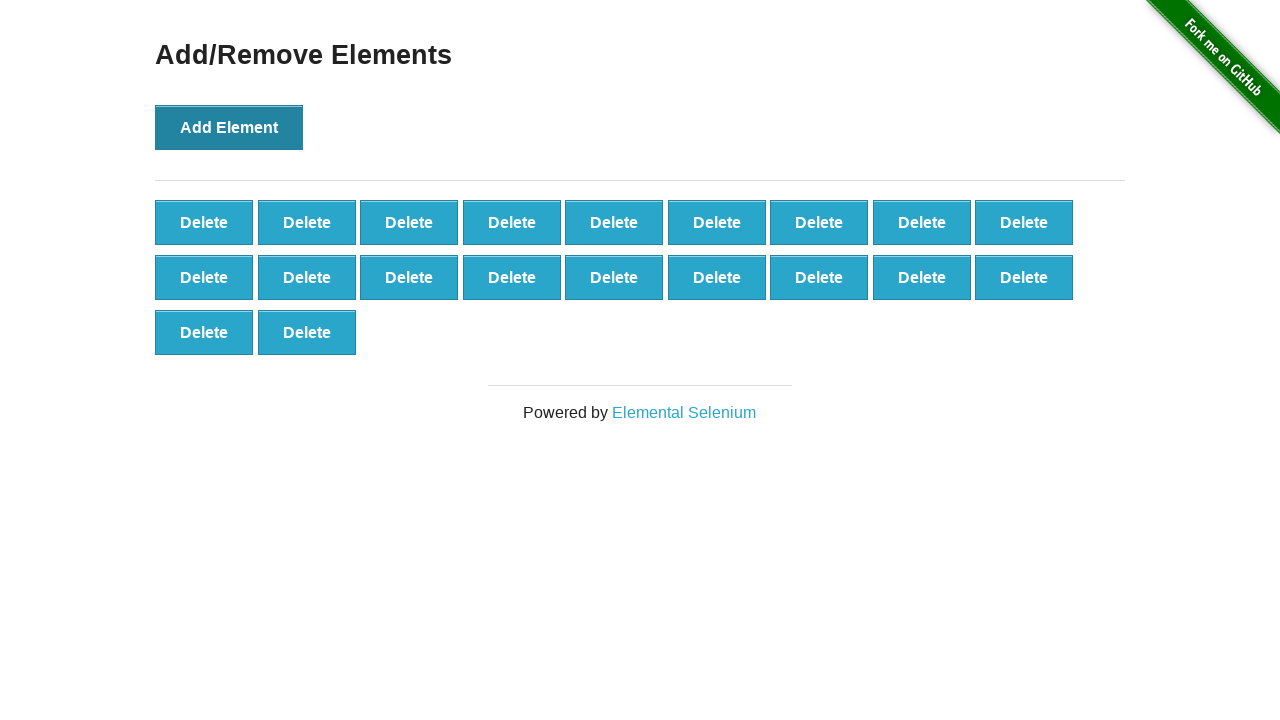

Clicked Add Element button (iteration 21/100) at (229, 127) on button[onclick='addElement()']
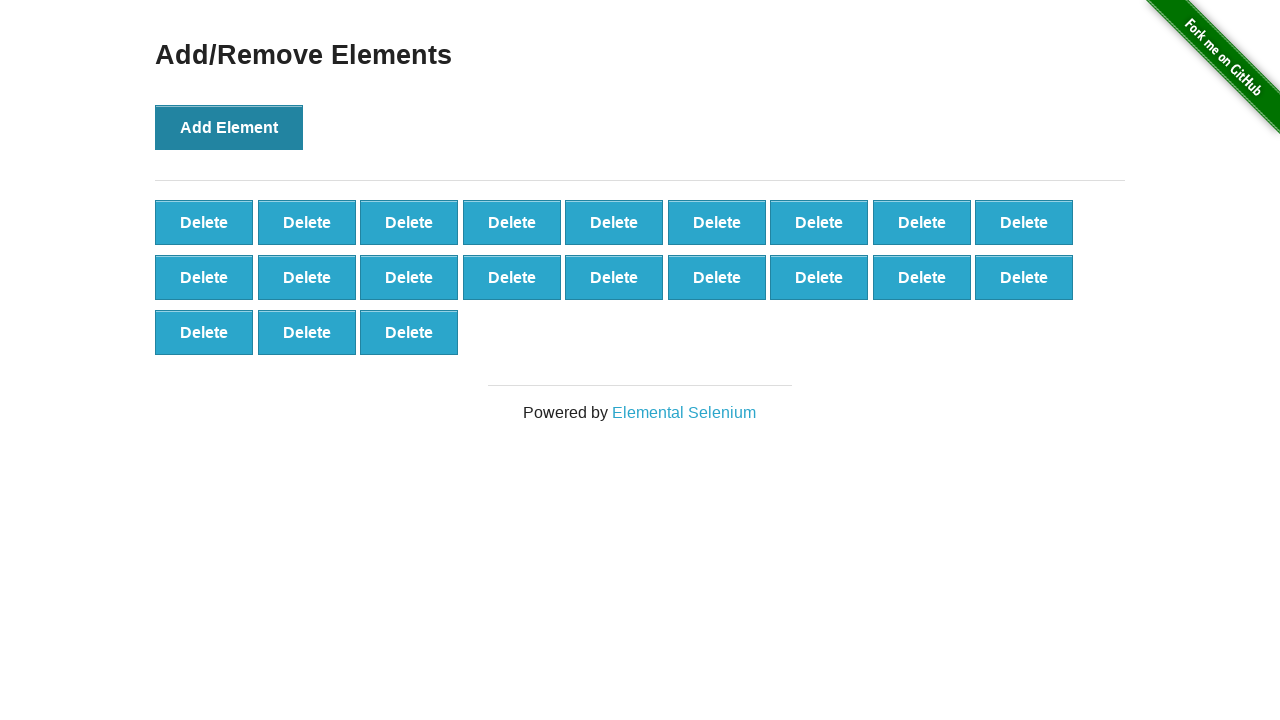

Clicked Add Element button (iteration 22/100) at (229, 127) on button[onclick='addElement()']
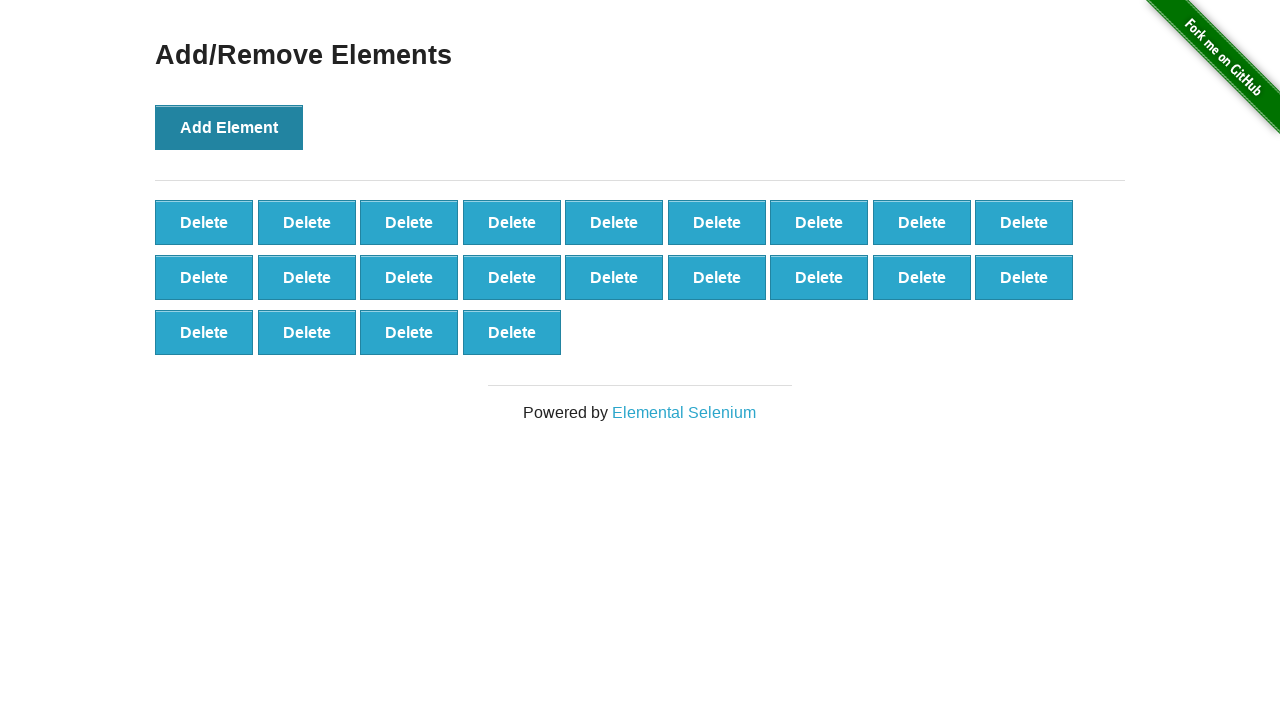

Clicked Add Element button (iteration 23/100) at (229, 127) on button[onclick='addElement()']
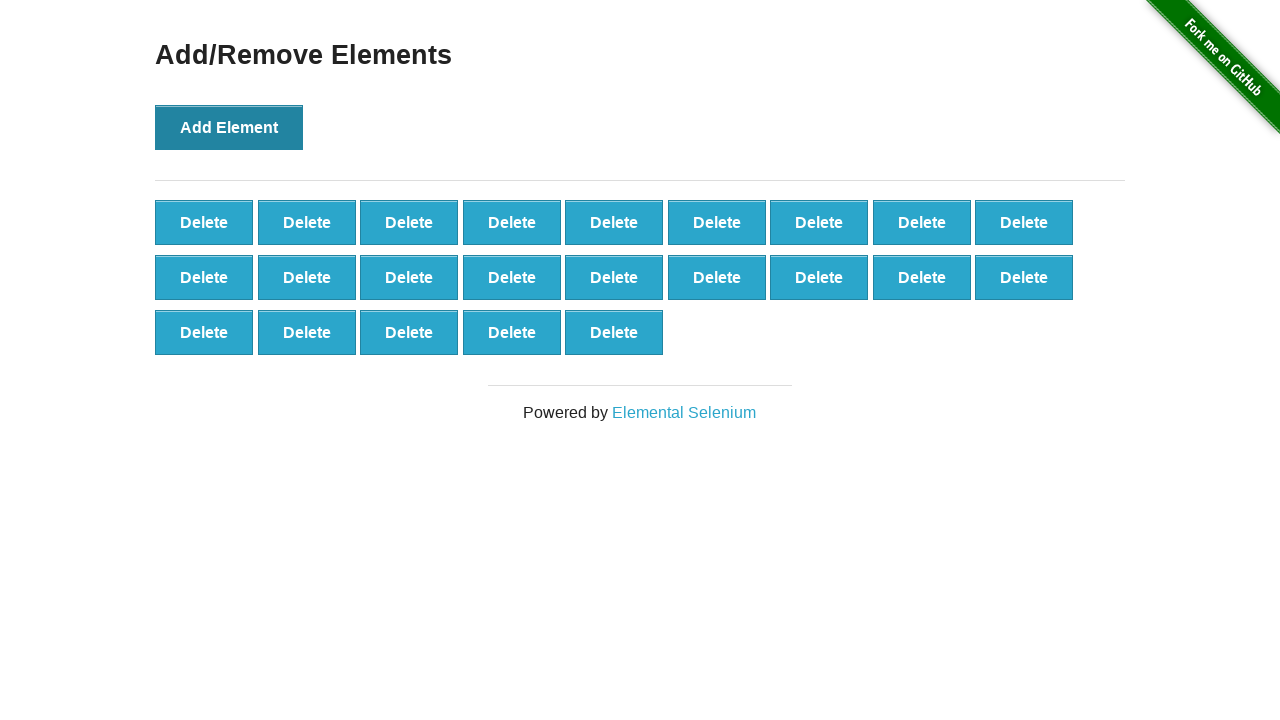

Clicked Add Element button (iteration 24/100) at (229, 127) on button[onclick='addElement()']
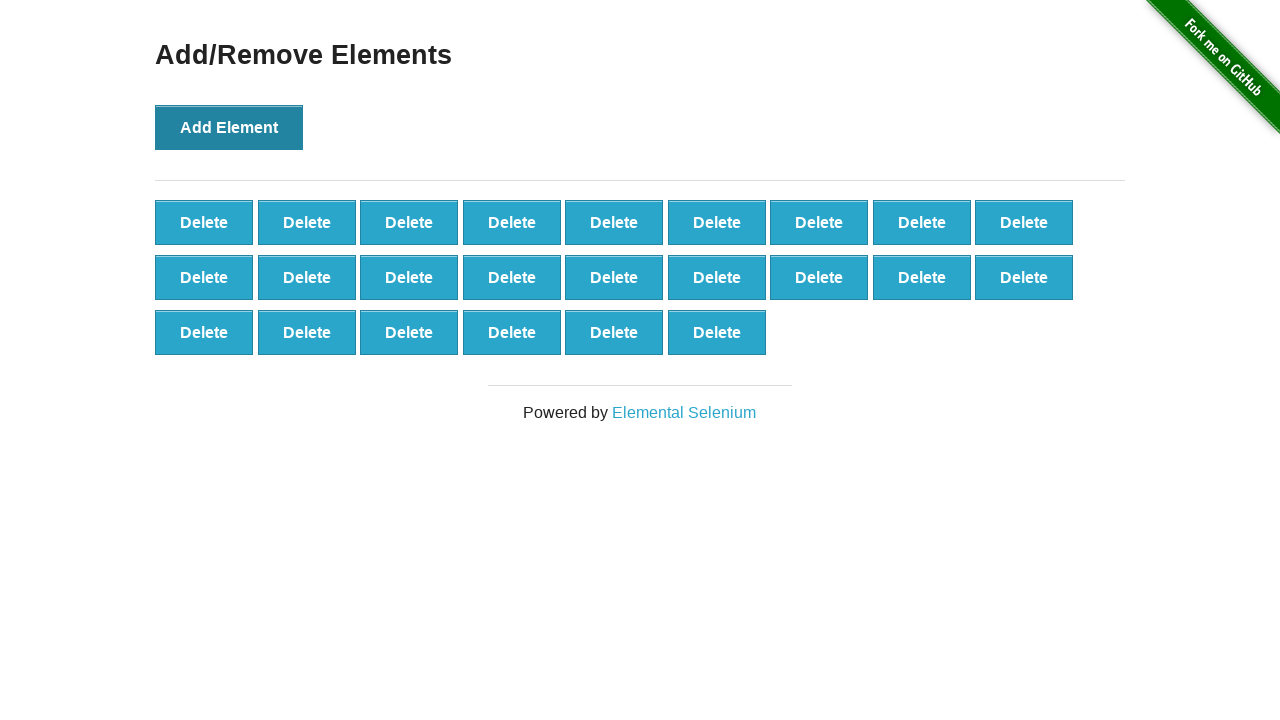

Clicked Add Element button (iteration 25/100) at (229, 127) on button[onclick='addElement()']
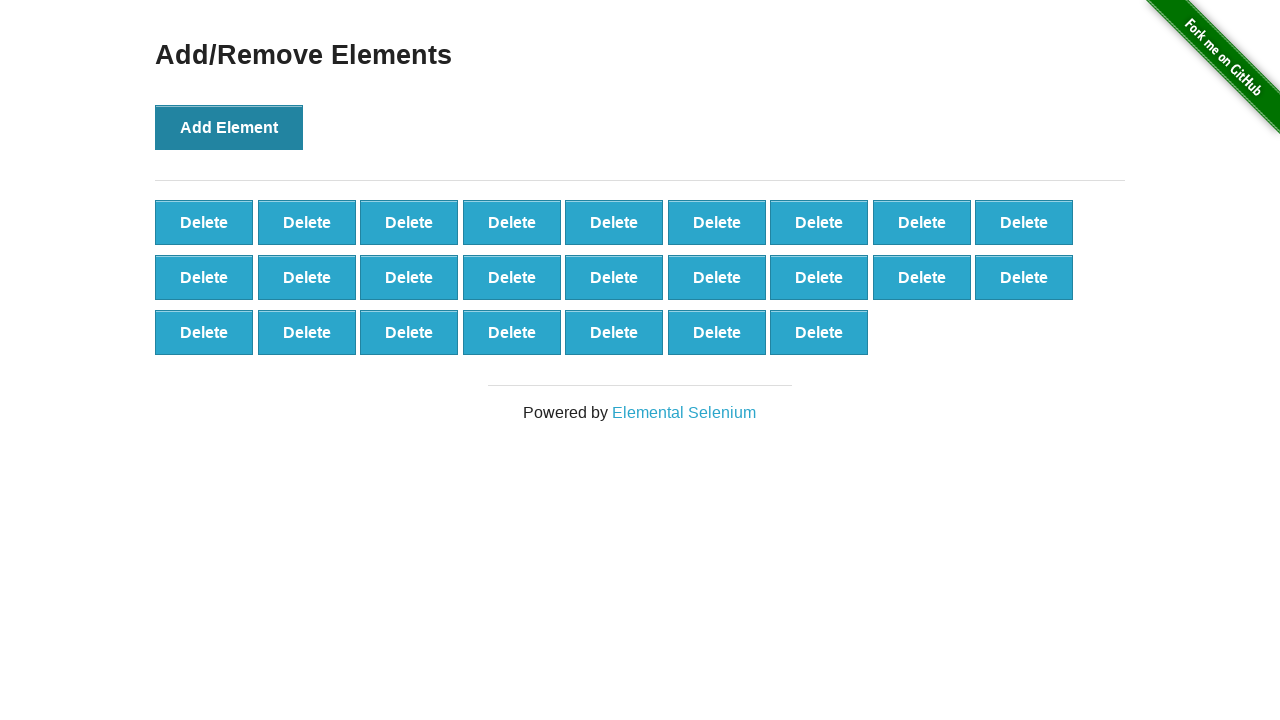

Clicked Add Element button (iteration 26/100) at (229, 127) on button[onclick='addElement()']
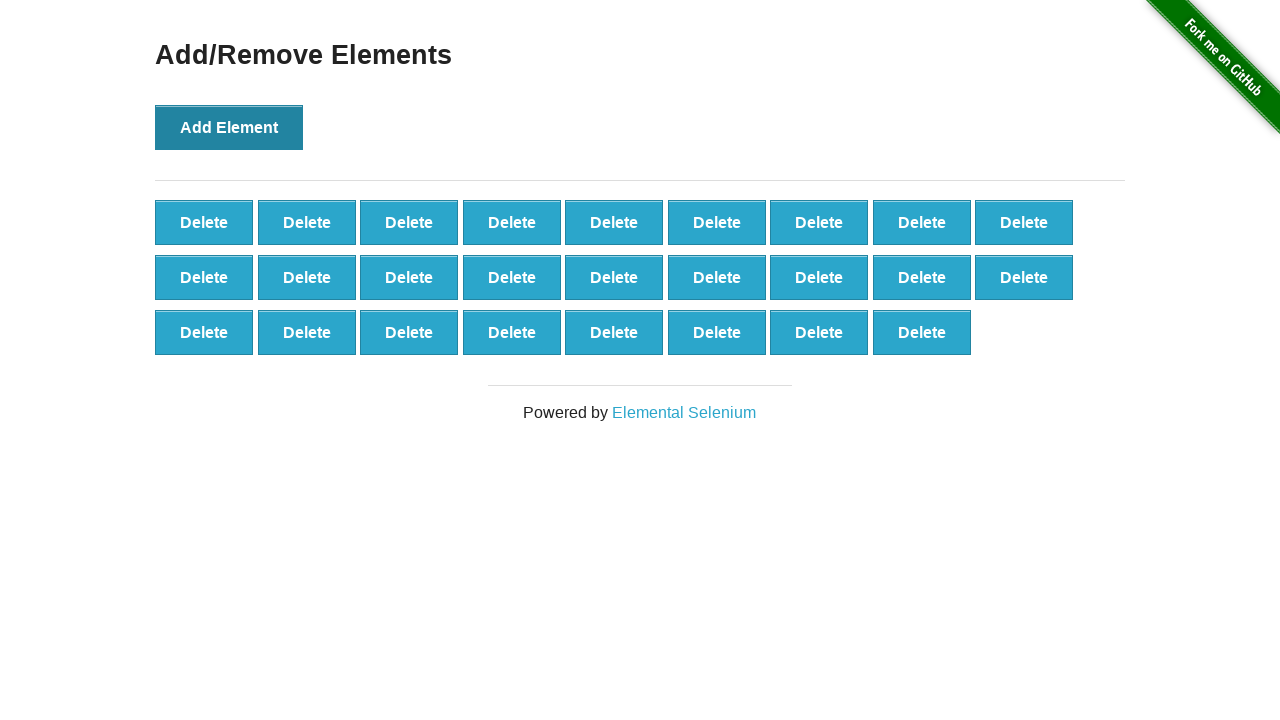

Clicked Add Element button (iteration 27/100) at (229, 127) on button[onclick='addElement()']
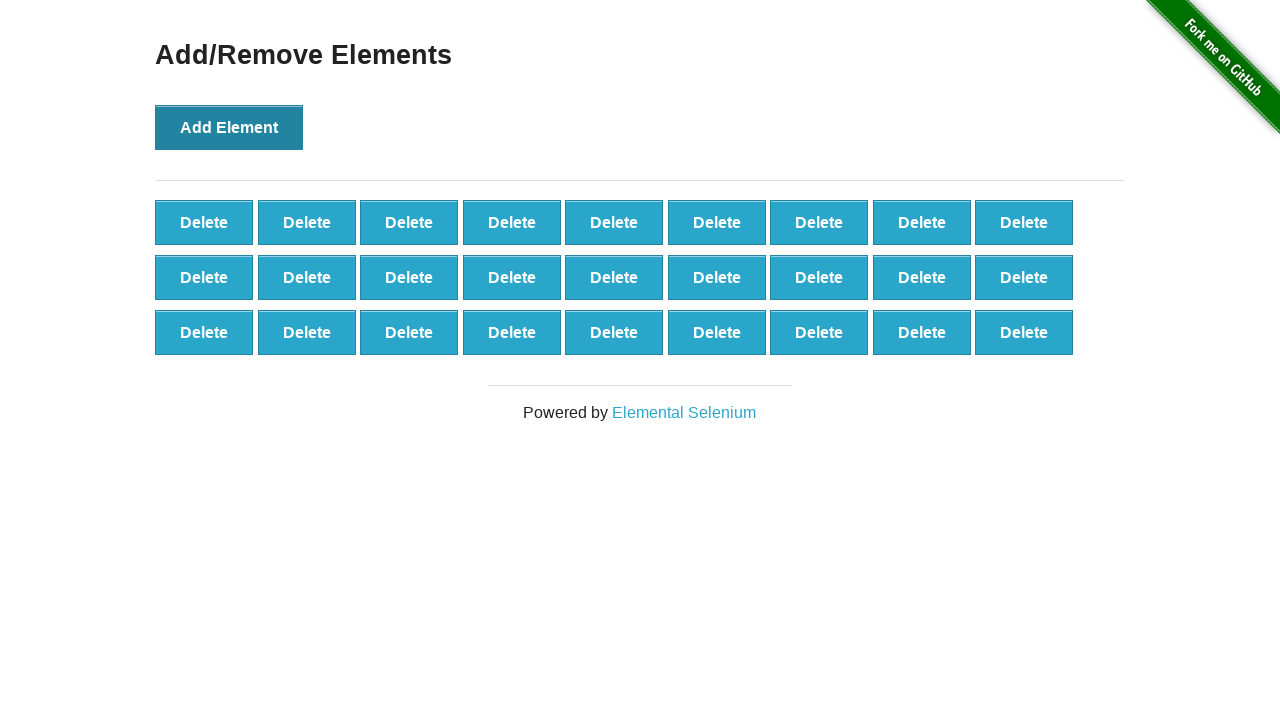

Clicked Add Element button (iteration 28/100) at (229, 127) on button[onclick='addElement()']
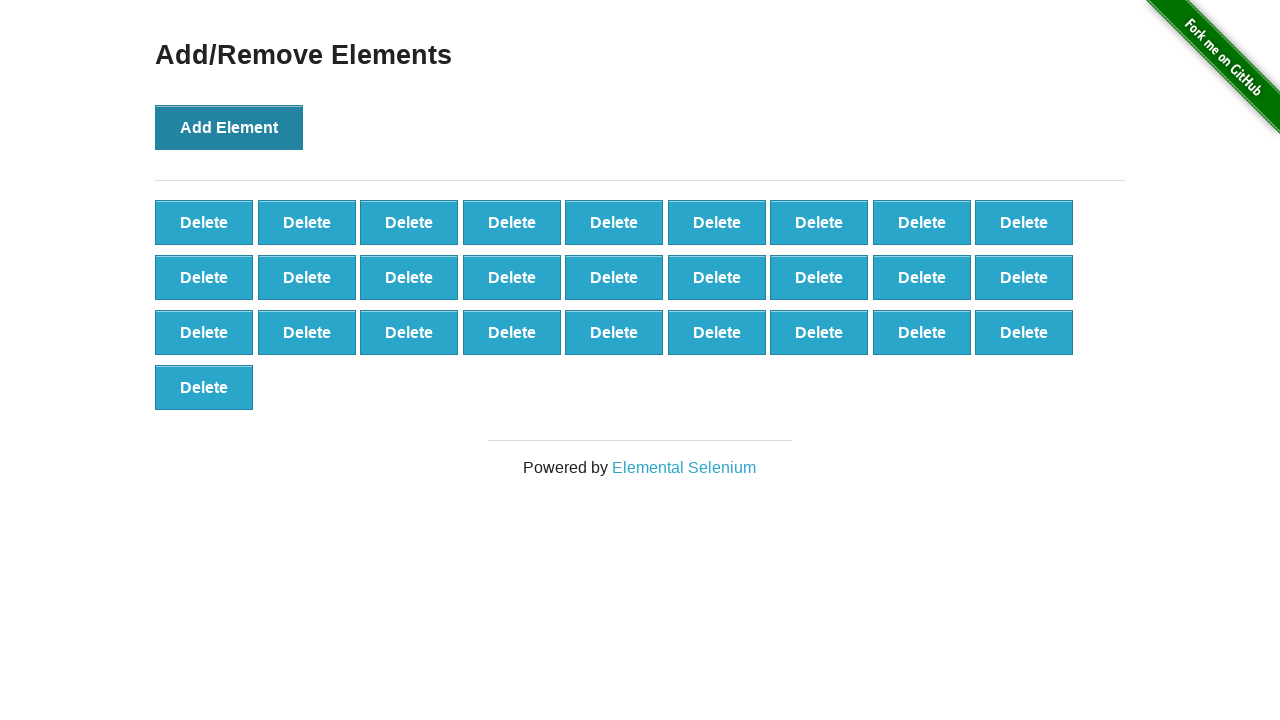

Clicked Add Element button (iteration 29/100) at (229, 127) on button[onclick='addElement()']
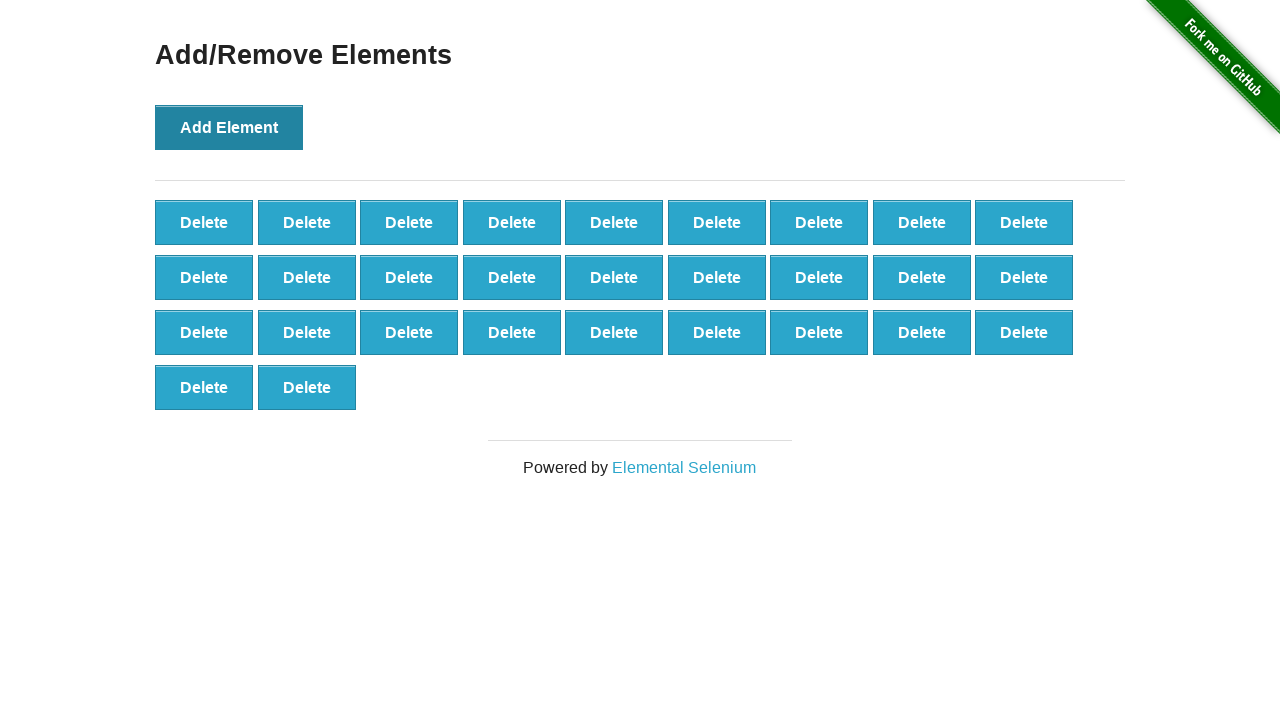

Clicked Add Element button (iteration 30/100) at (229, 127) on button[onclick='addElement()']
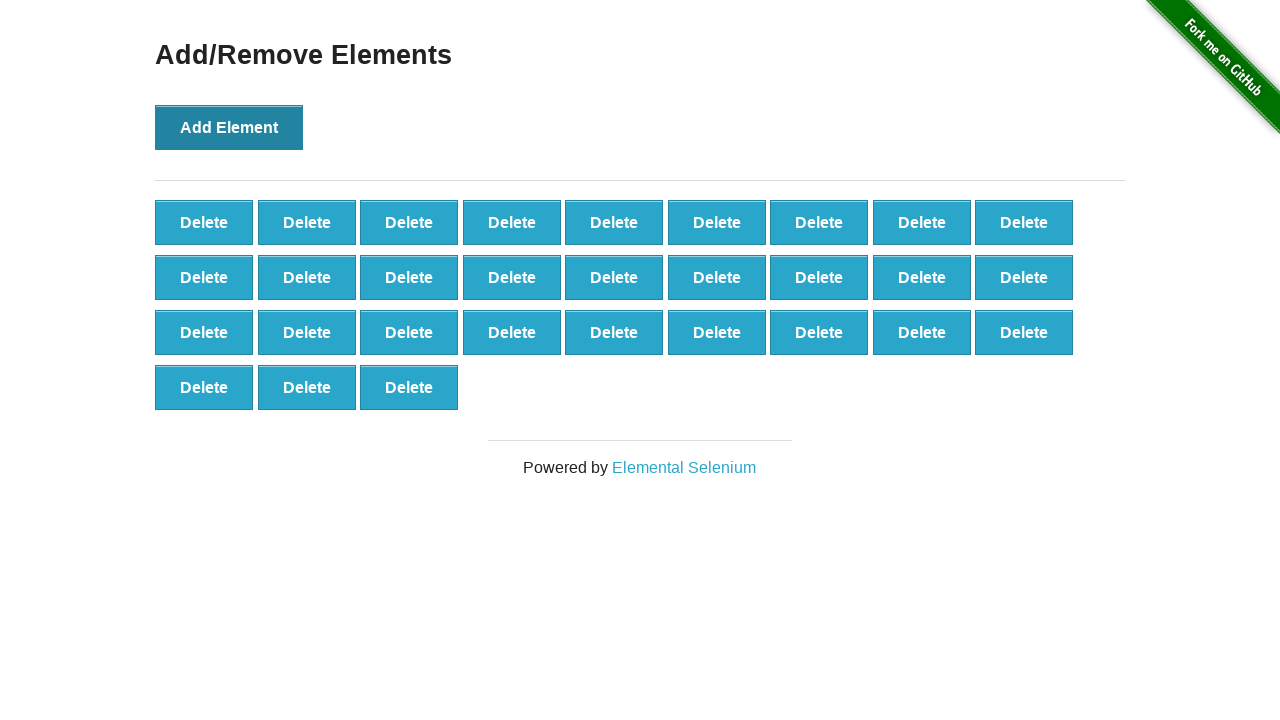

Clicked Add Element button (iteration 31/100) at (229, 127) on button[onclick='addElement()']
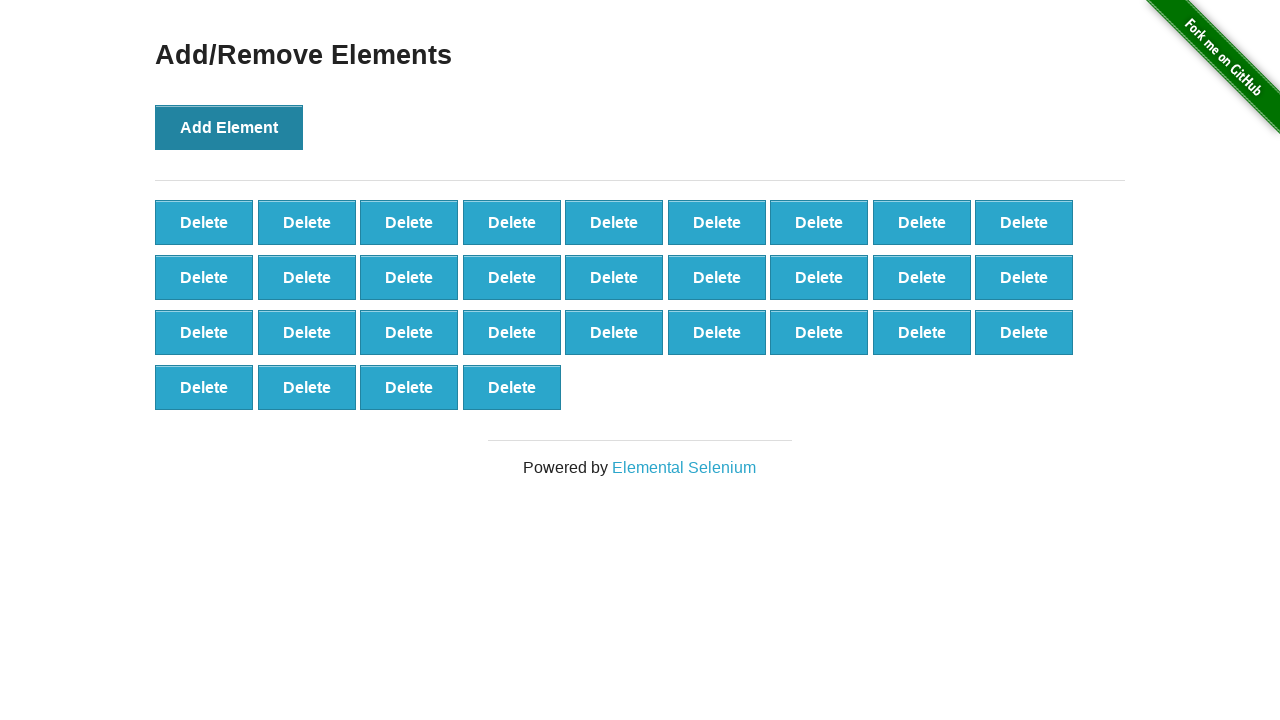

Clicked Add Element button (iteration 32/100) at (229, 127) on button[onclick='addElement()']
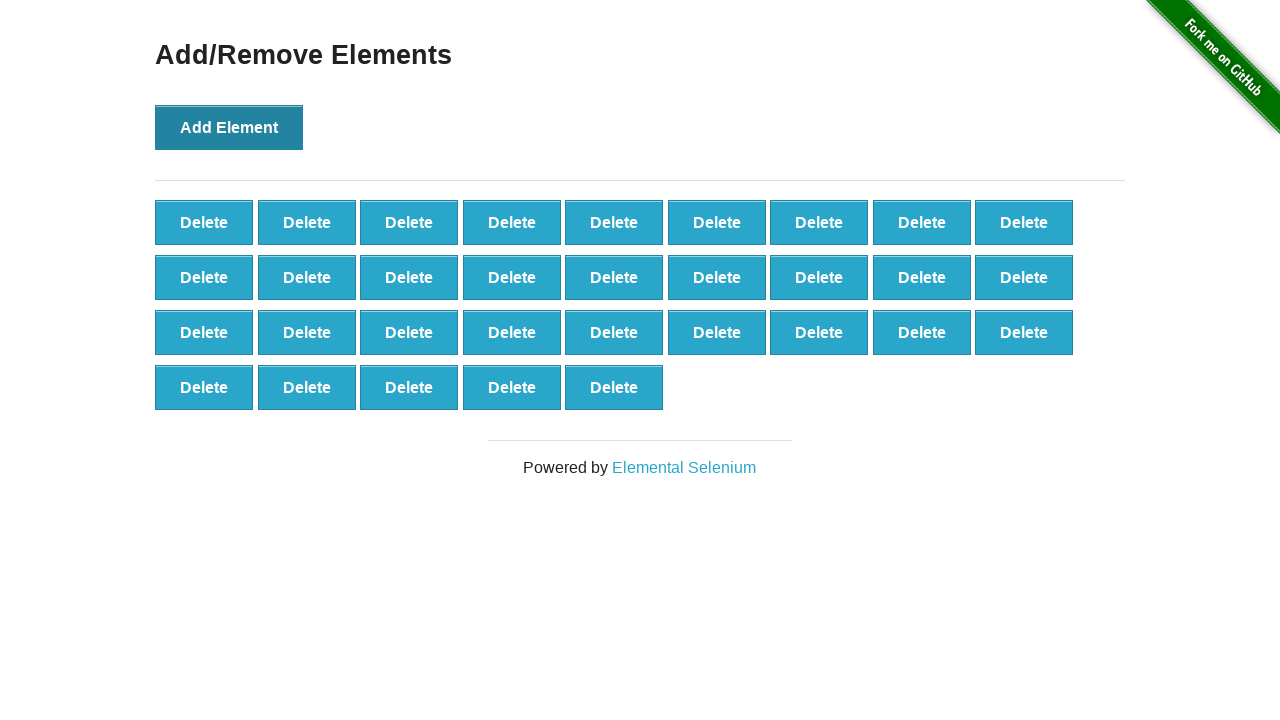

Clicked Add Element button (iteration 33/100) at (229, 127) on button[onclick='addElement()']
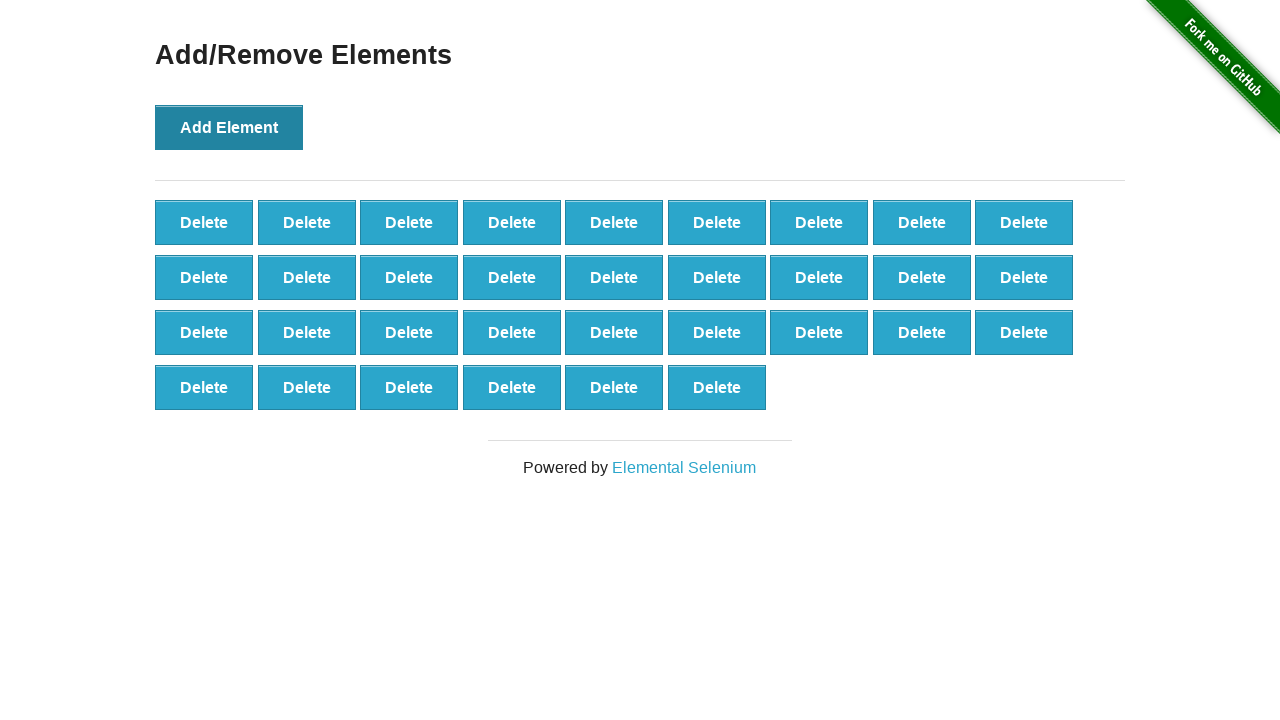

Clicked Add Element button (iteration 34/100) at (229, 127) on button[onclick='addElement()']
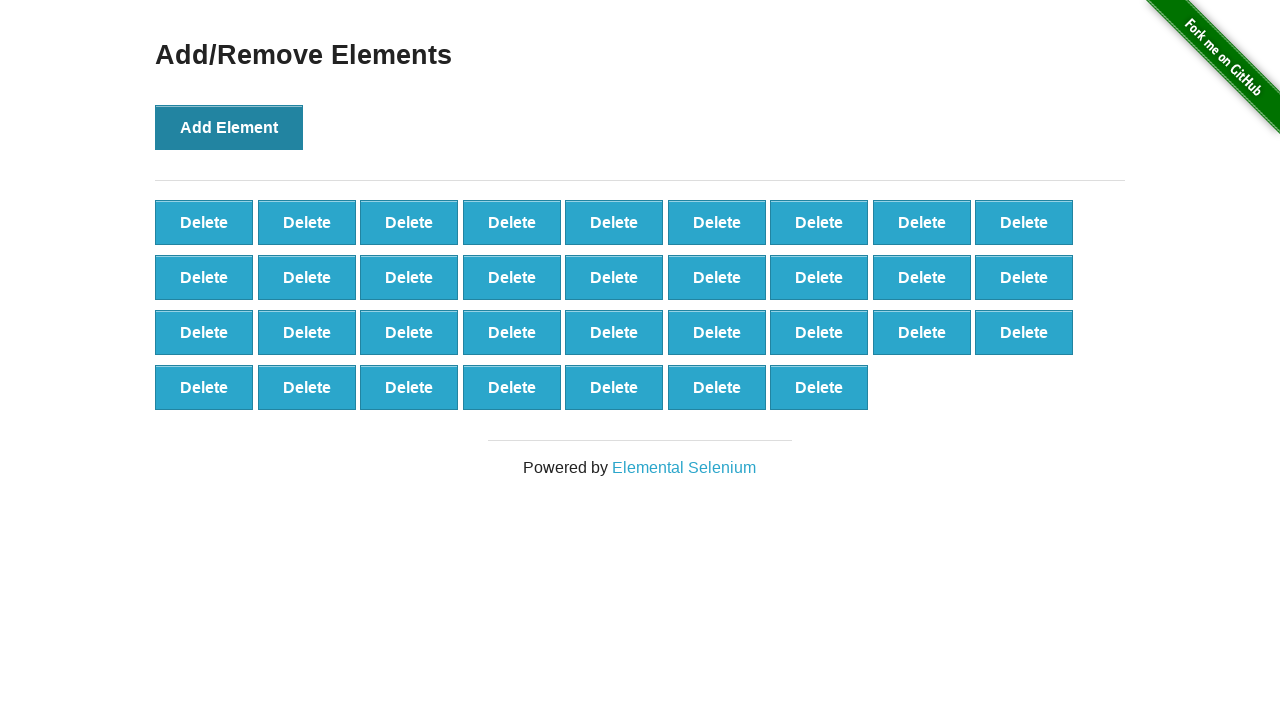

Clicked Add Element button (iteration 35/100) at (229, 127) on button[onclick='addElement()']
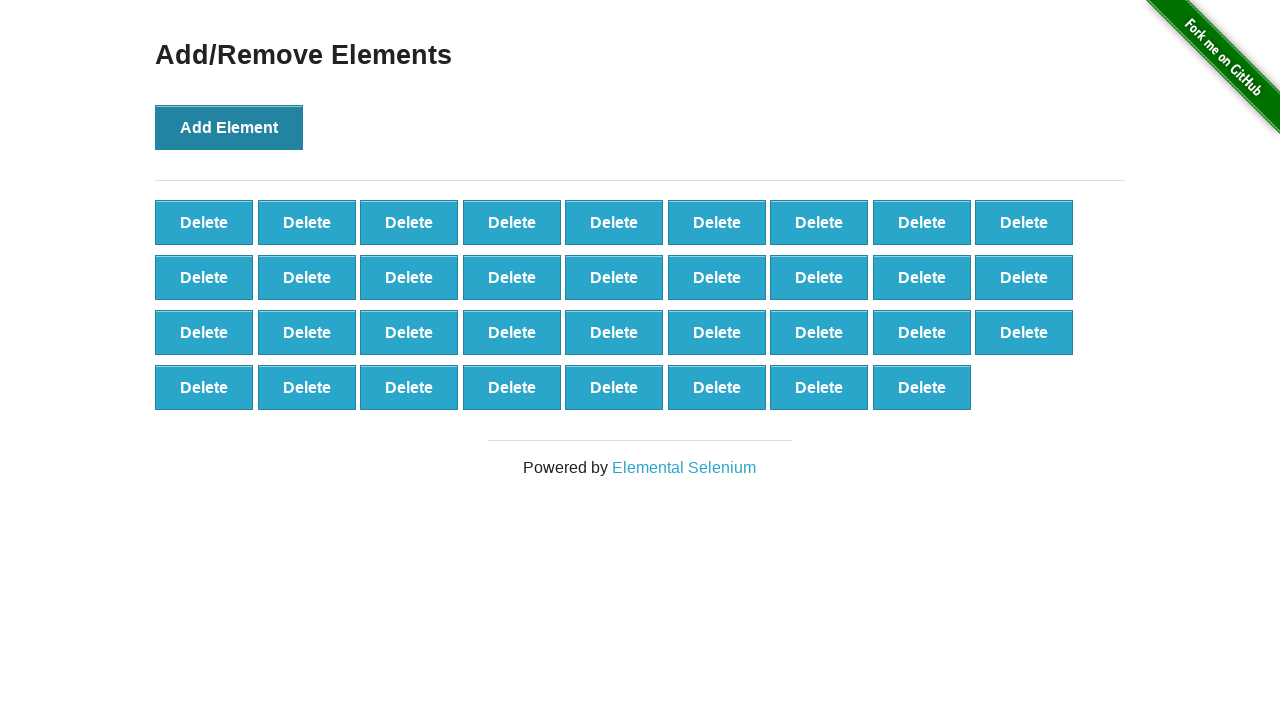

Clicked Add Element button (iteration 36/100) at (229, 127) on button[onclick='addElement()']
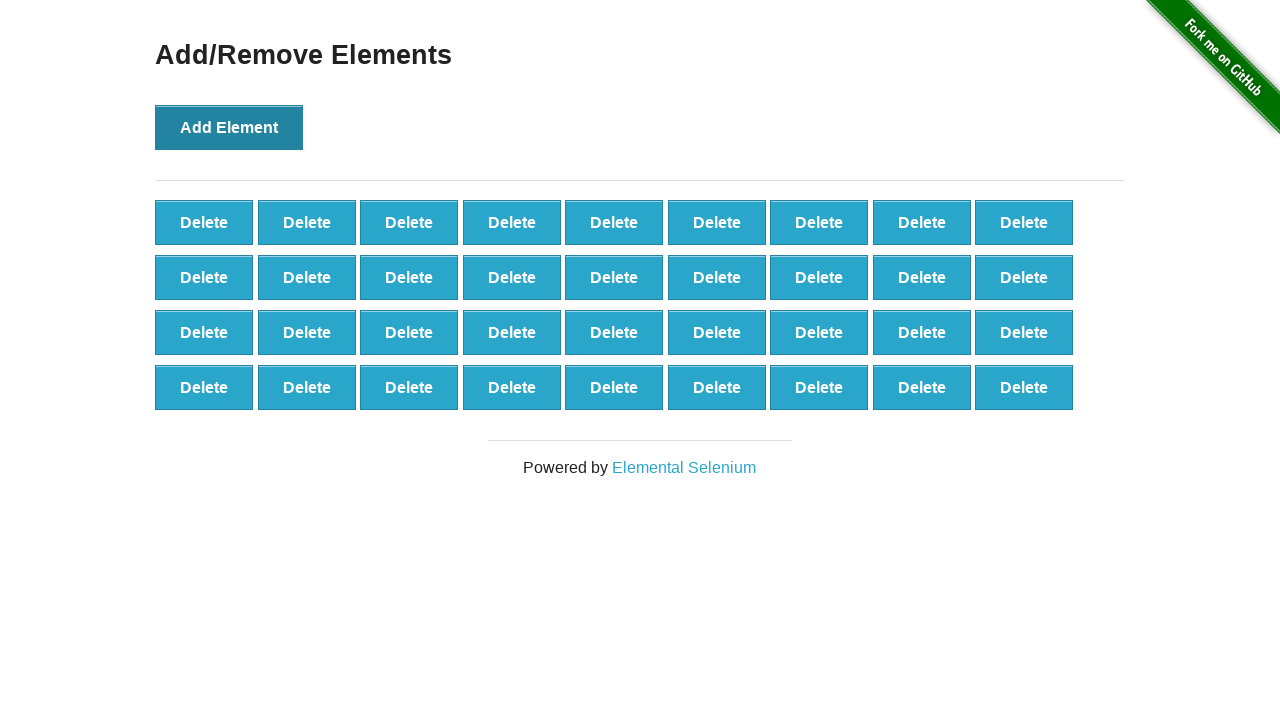

Clicked Add Element button (iteration 37/100) at (229, 127) on button[onclick='addElement()']
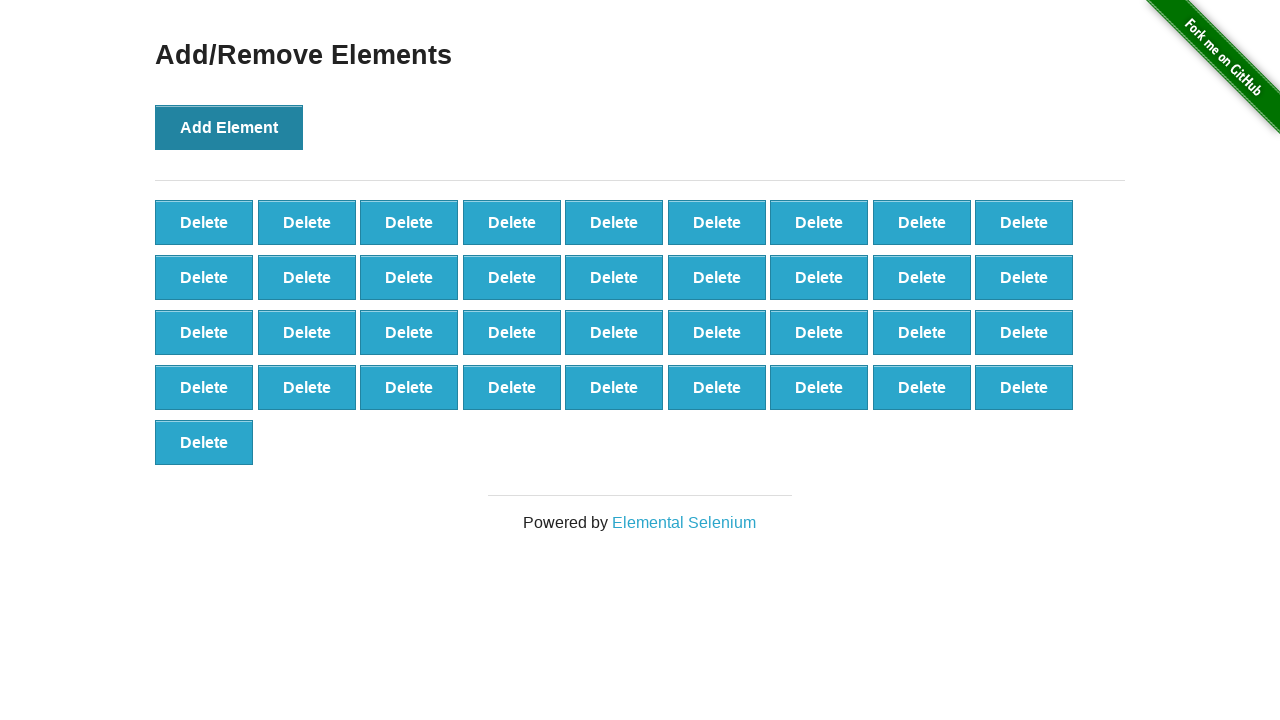

Clicked Add Element button (iteration 38/100) at (229, 127) on button[onclick='addElement()']
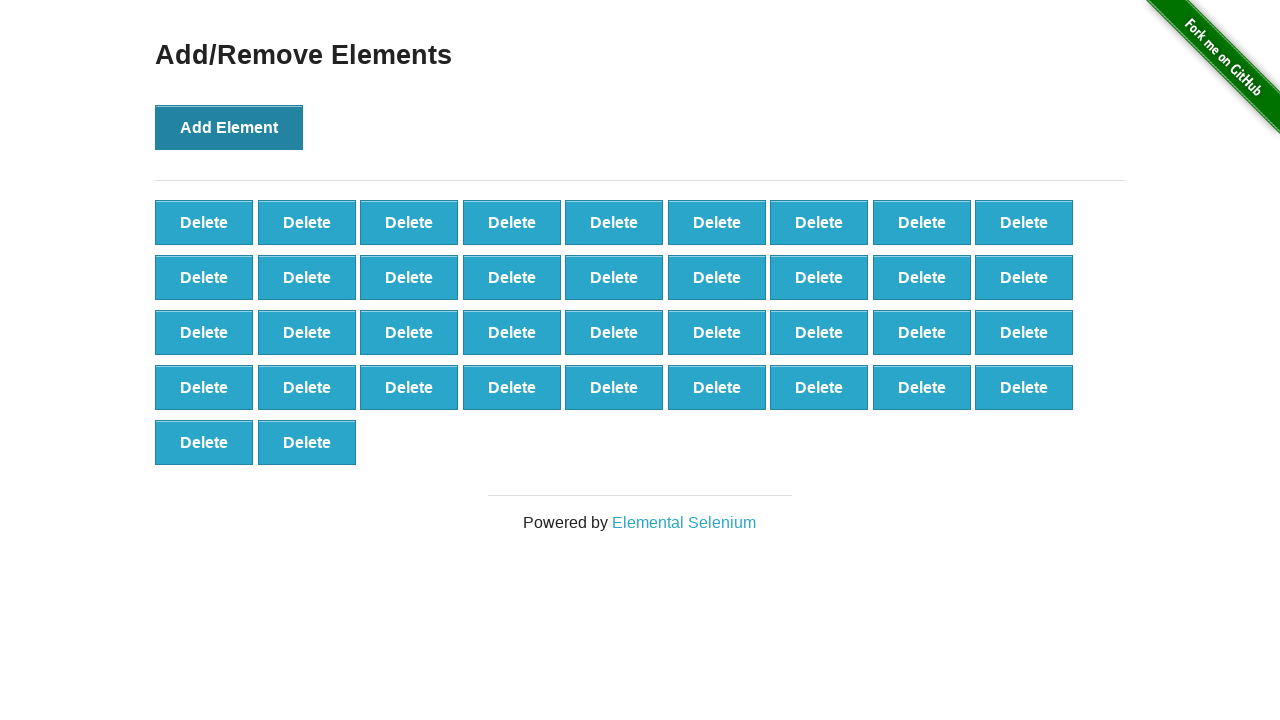

Clicked Add Element button (iteration 39/100) at (229, 127) on button[onclick='addElement()']
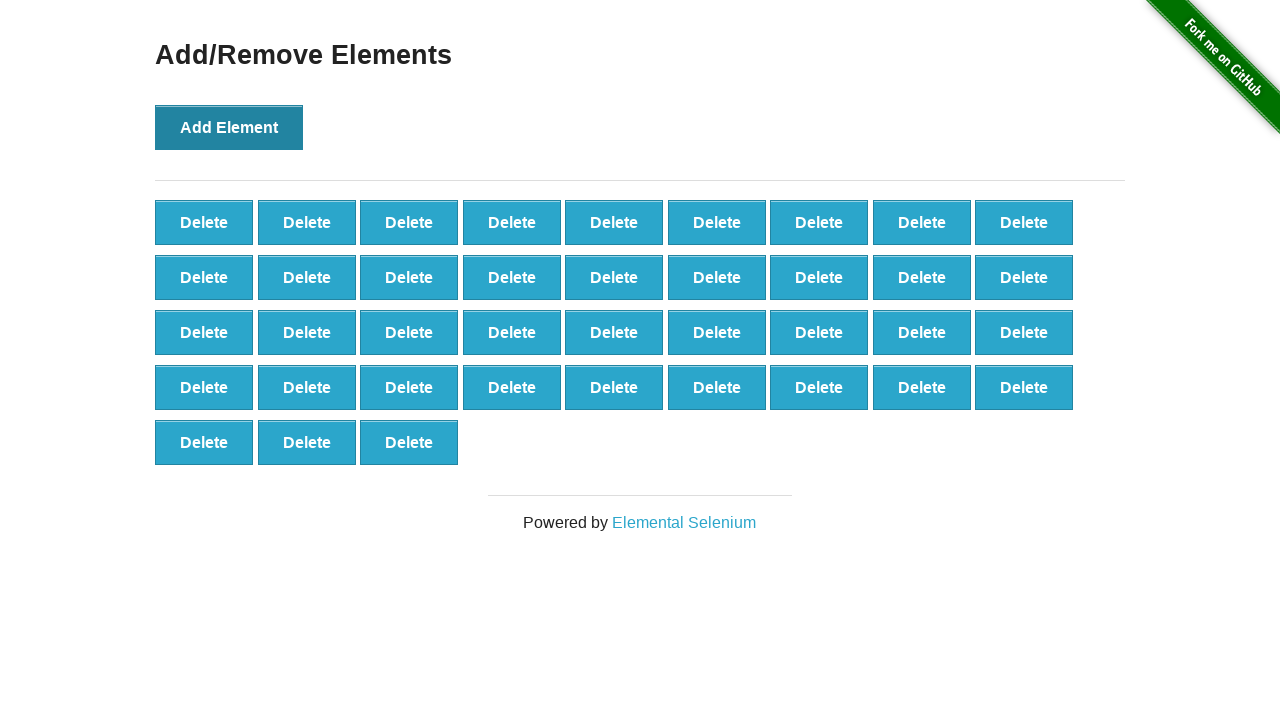

Clicked Add Element button (iteration 40/100) at (229, 127) on button[onclick='addElement()']
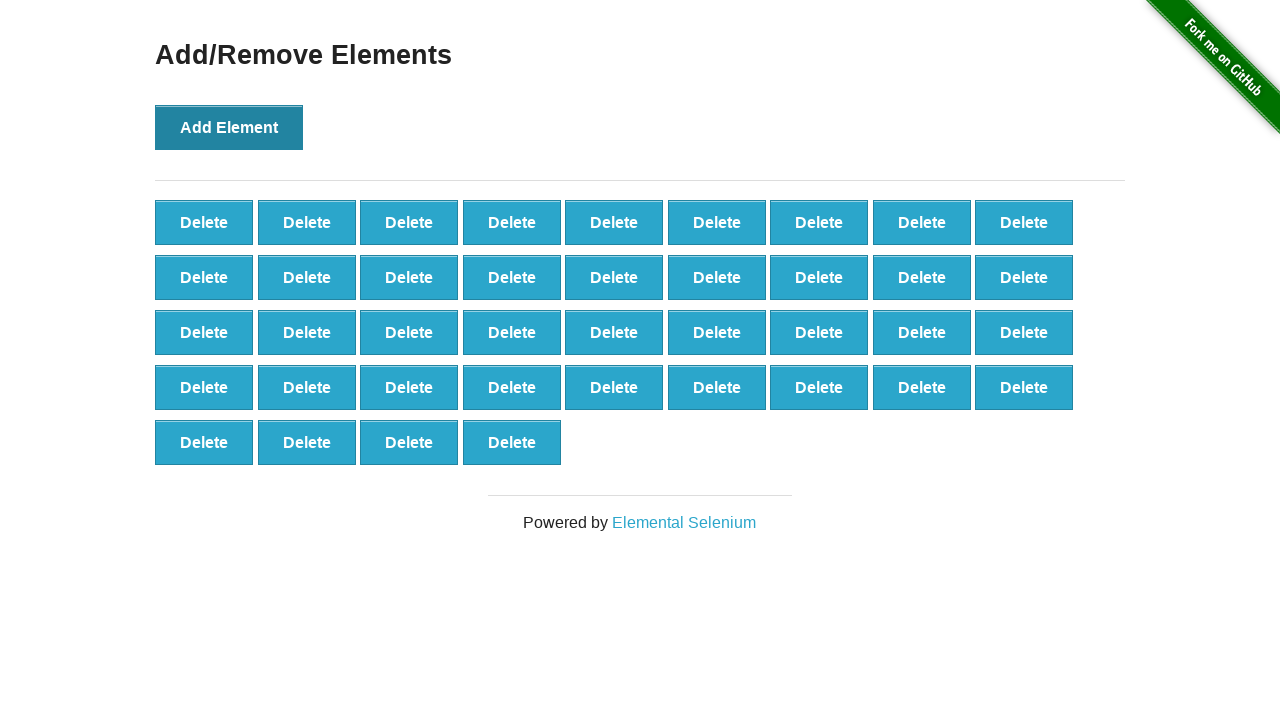

Clicked Add Element button (iteration 41/100) at (229, 127) on button[onclick='addElement()']
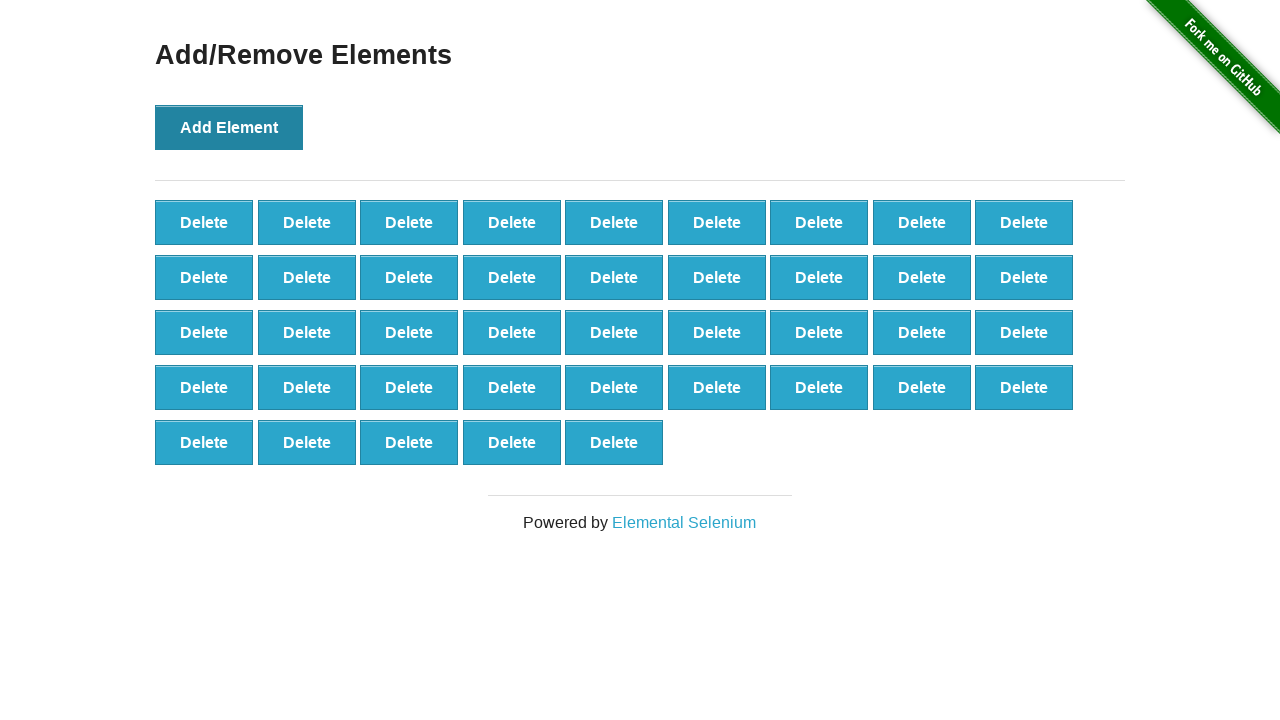

Clicked Add Element button (iteration 42/100) at (229, 127) on button[onclick='addElement()']
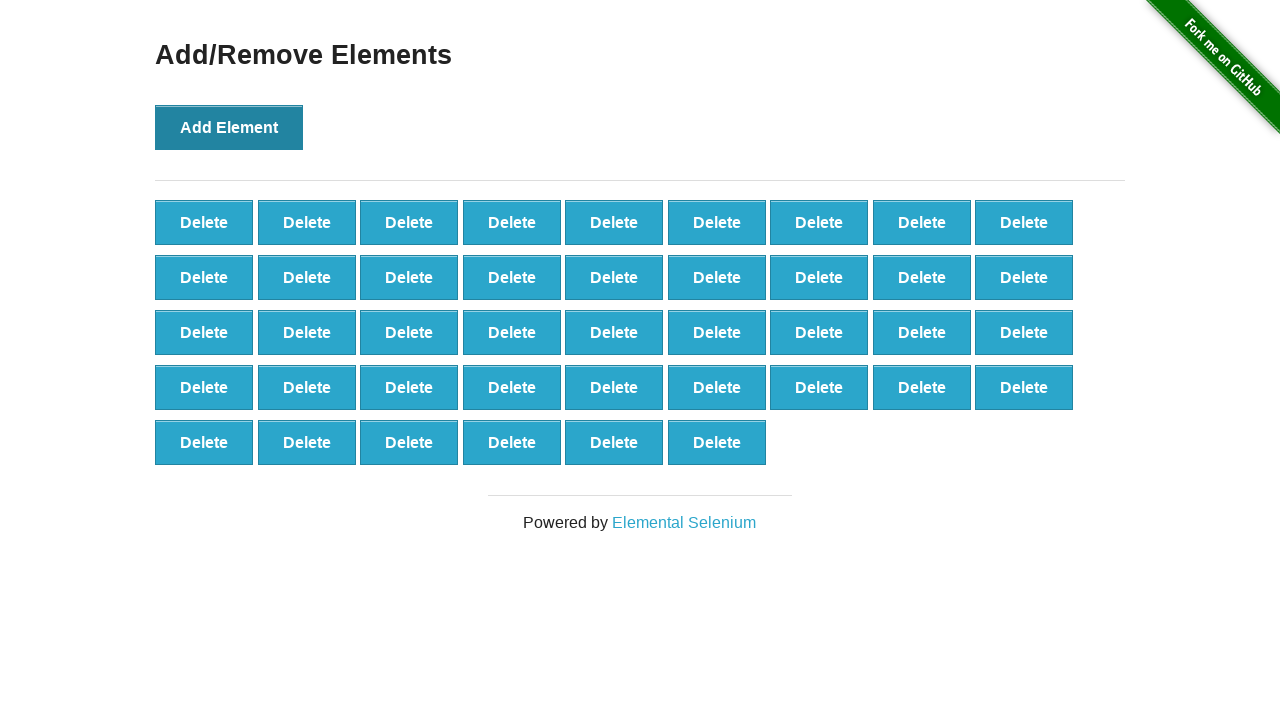

Clicked Add Element button (iteration 43/100) at (229, 127) on button[onclick='addElement()']
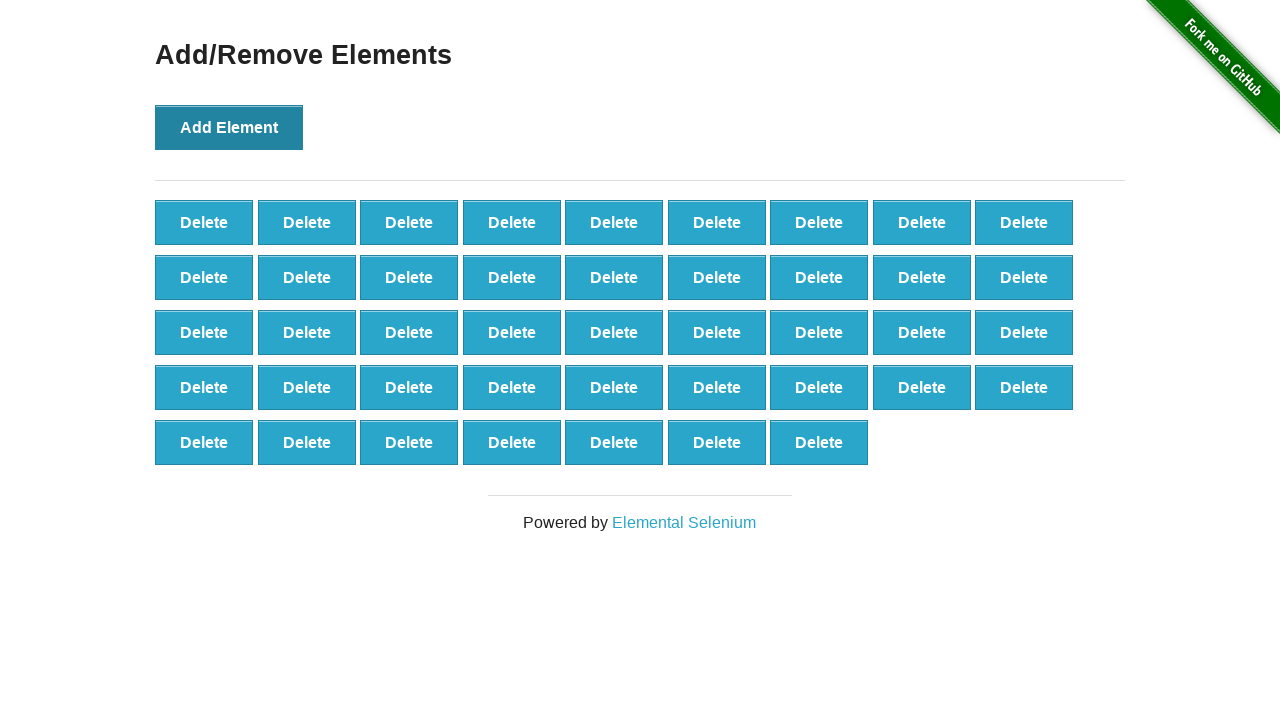

Clicked Add Element button (iteration 44/100) at (229, 127) on button[onclick='addElement()']
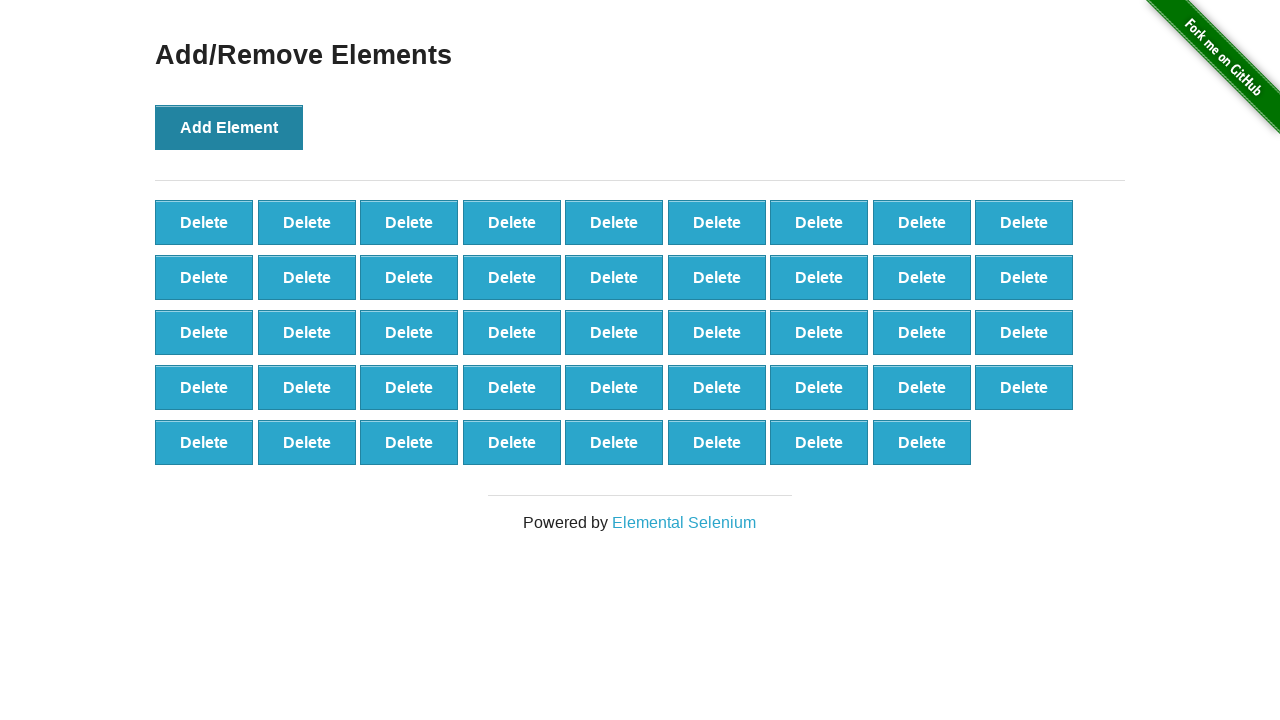

Clicked Add Element button (iteration 45/100) at (229, 127) on button[onclick='addElement()']
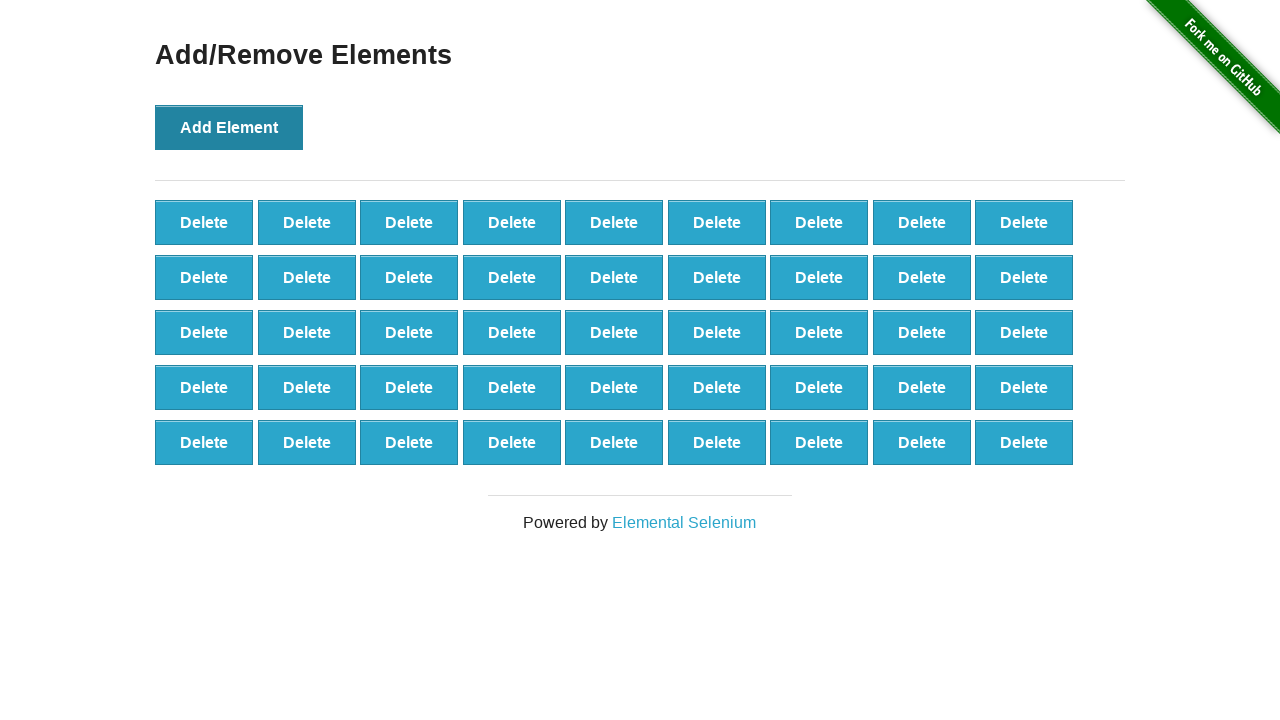

Clicked Add Element button (iteration 46/100) at (229, 127) on button[onclick='addElement()']
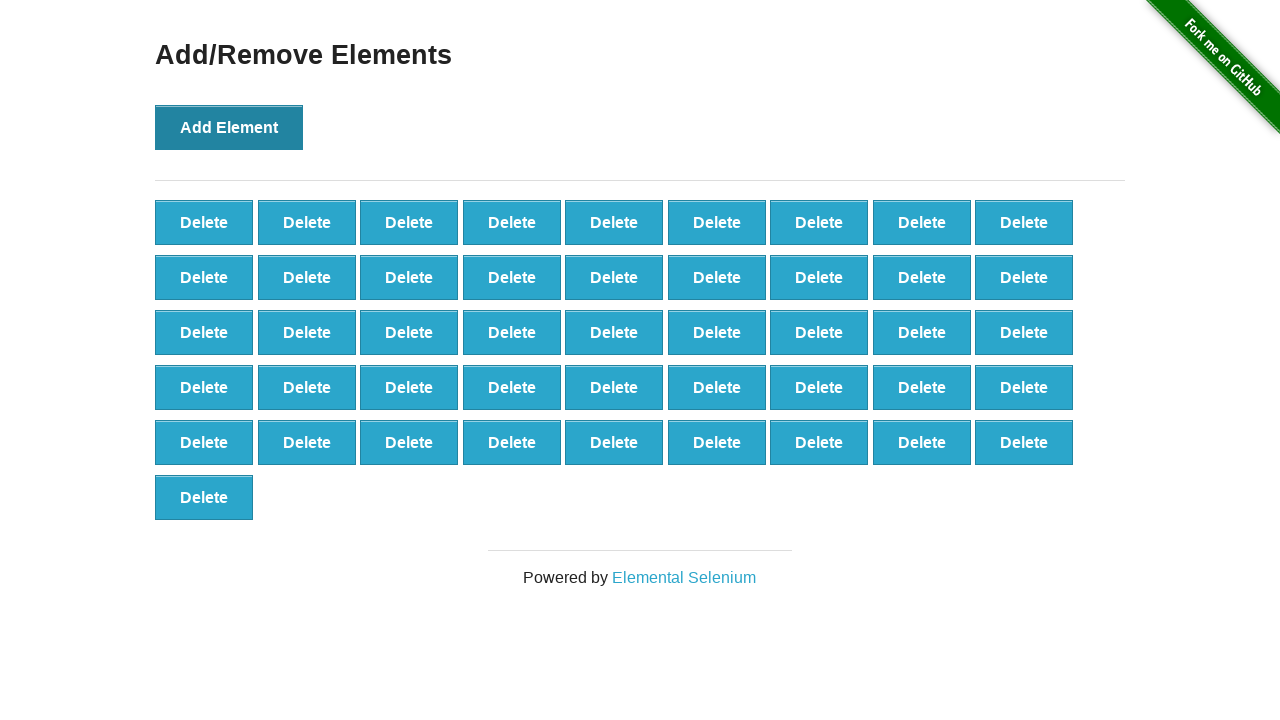

Clicked Add Element button (iteration 47/100) at (229, 127) on button[onclick='addElement()']
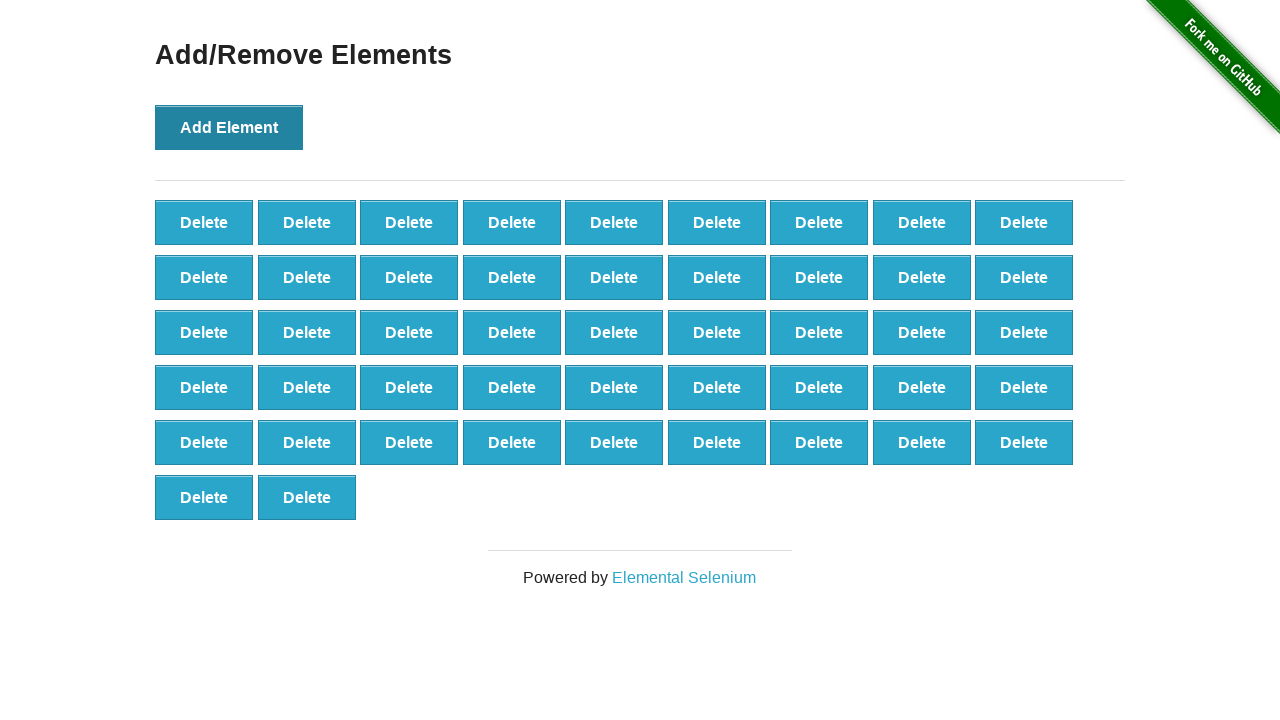

Clicked Add Element button (iteration 48/100) at (229, 127) on button[onclick='addElement()']
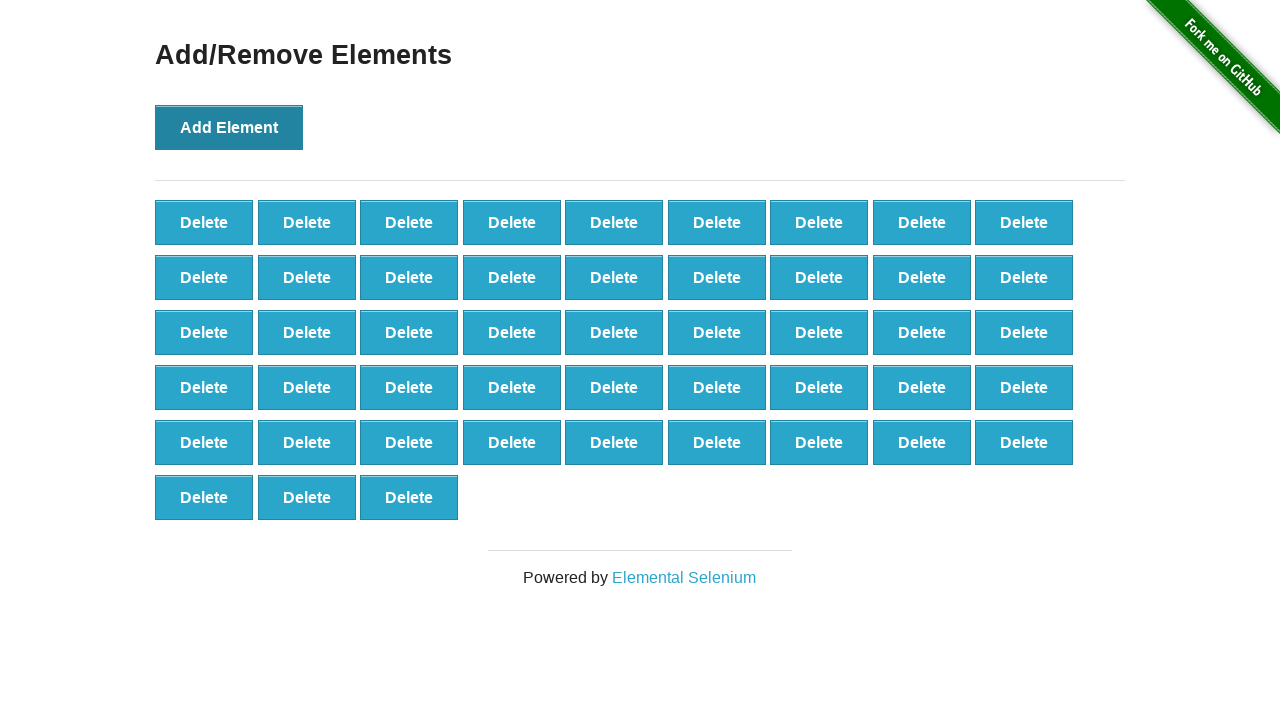

Clicked Add Element button (iteration 49/100) at (229, 127) on button[onclick='addElement()']
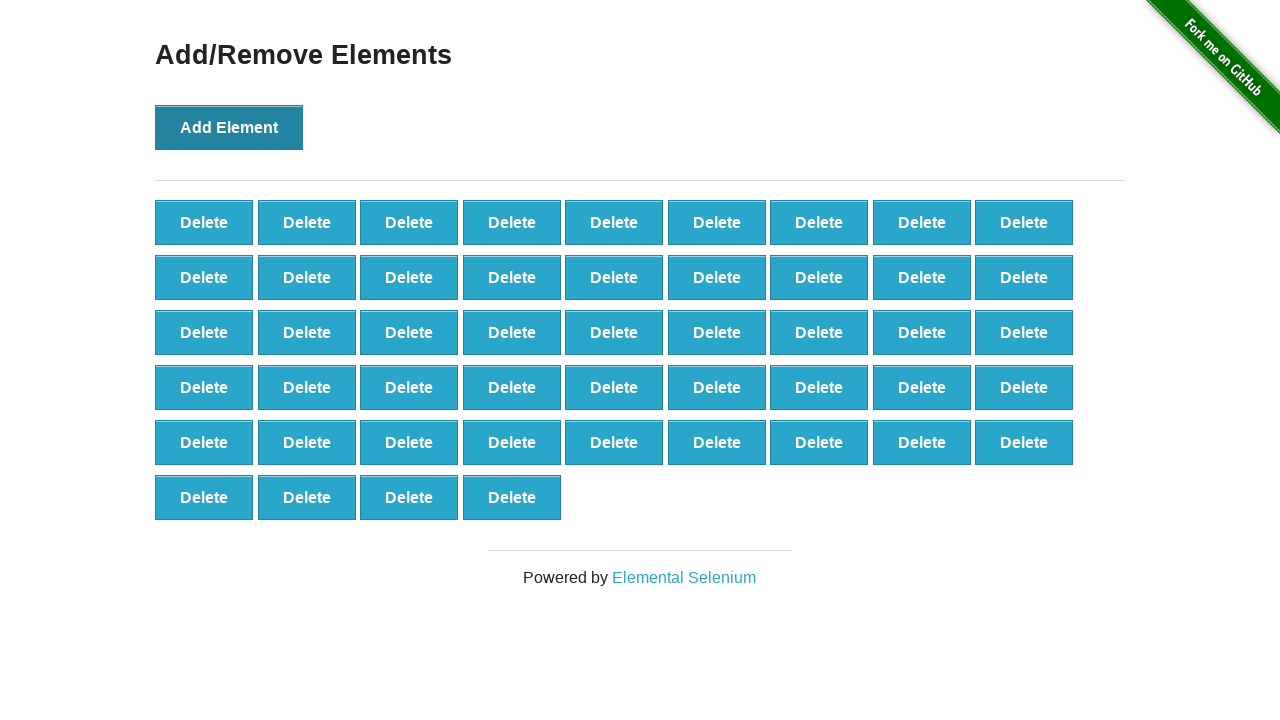

Clicked Add Element button (iteration 50/100) at (229, 127) on button[onclick='addElement()']
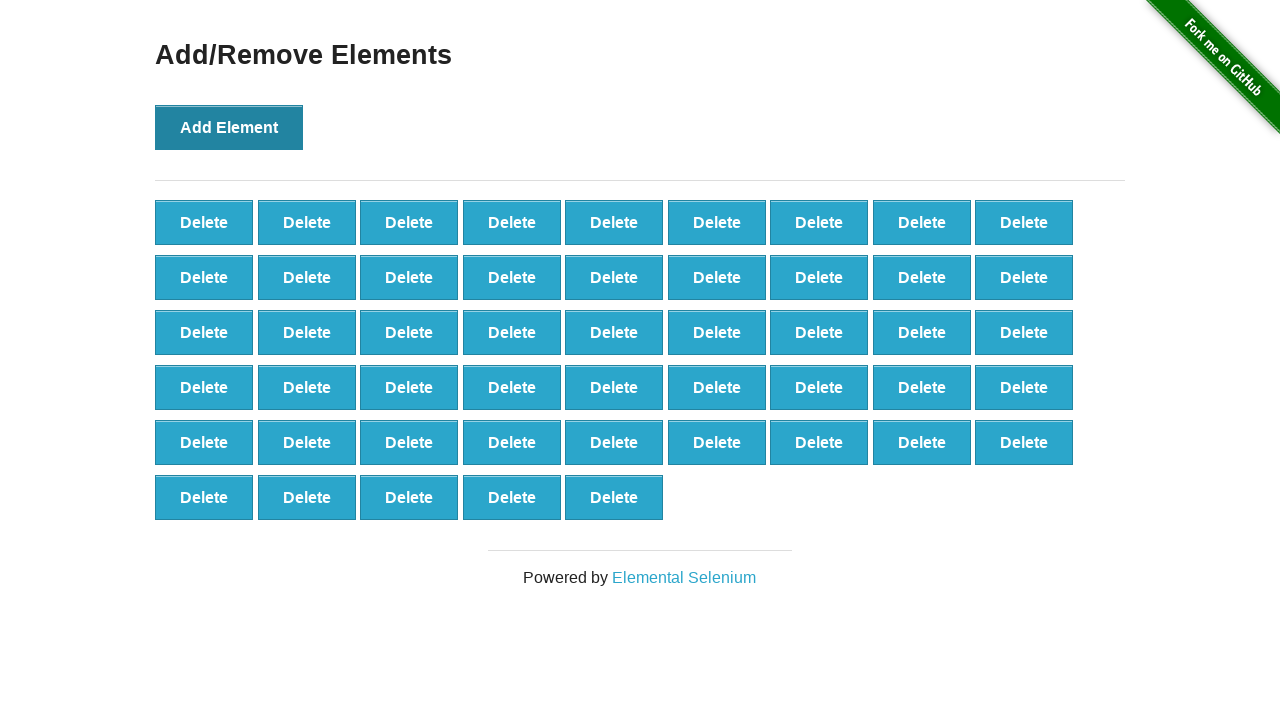

Clicked Add Element button (iteration 51/100) at (229, 127) on button[onclick='addElement()']
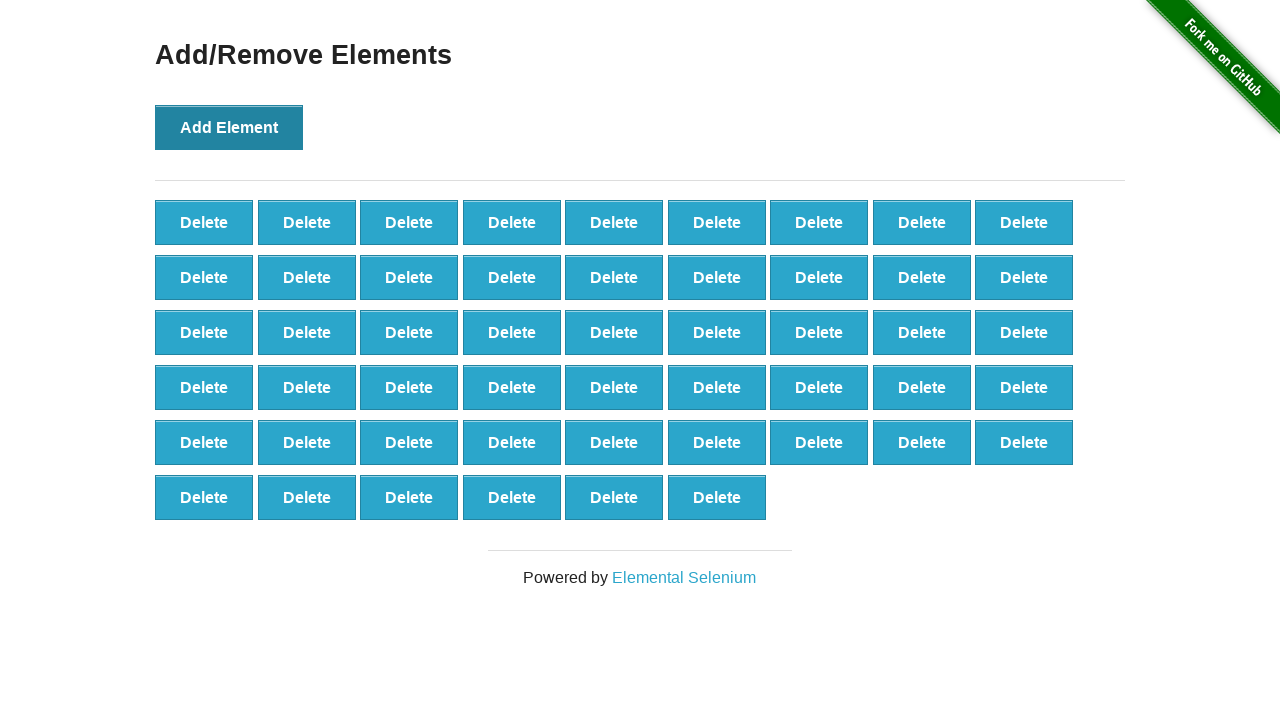

Clicked Add Element button (iteration 52/100) at (229, 127) on button[onclick='addElement()']
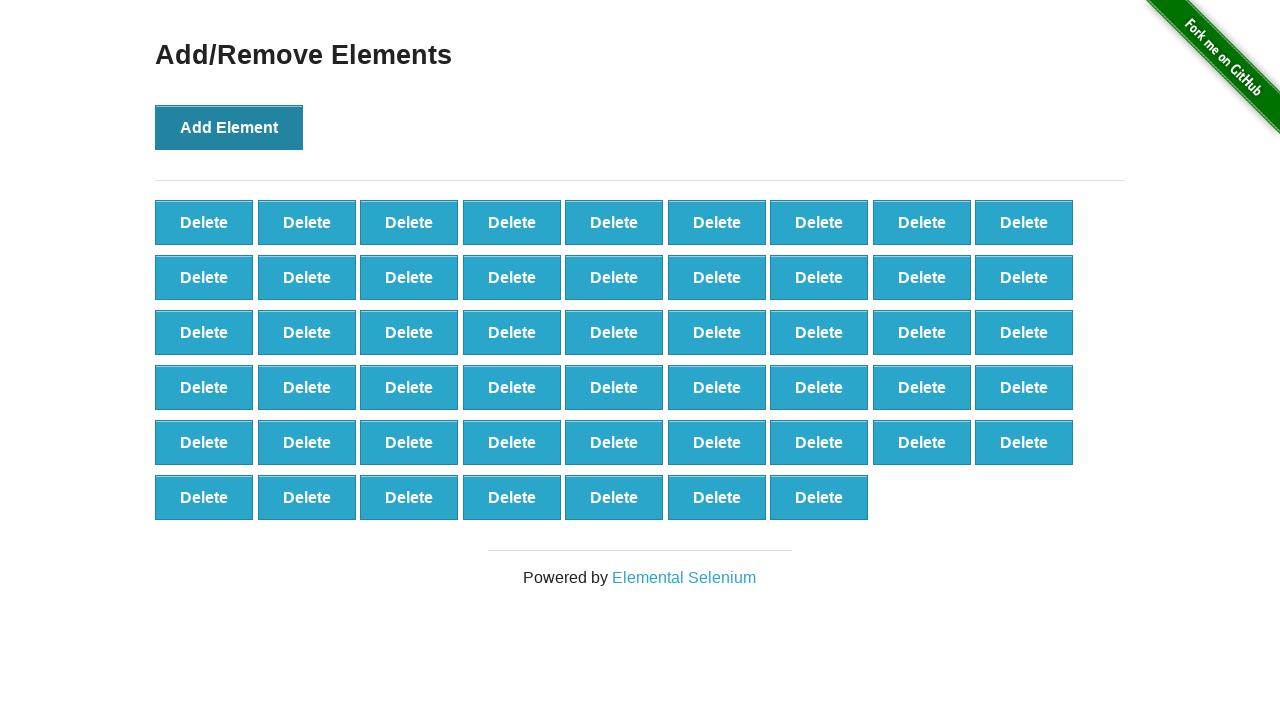

Clicked Add Element button (iteration 53/100) at (229, 127) on button[onclick='addElement()']
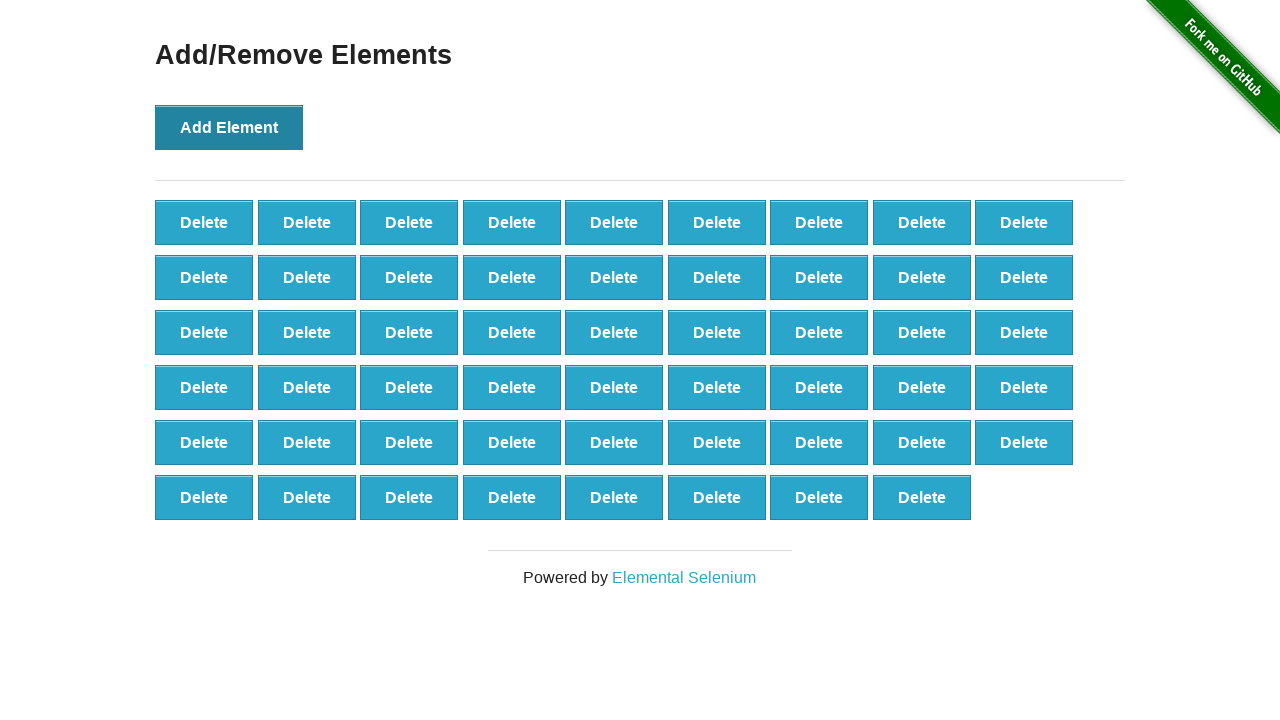

Clicked Add Element button (iteration 54/100) at (229, 127) on button[onclick='addElement()']
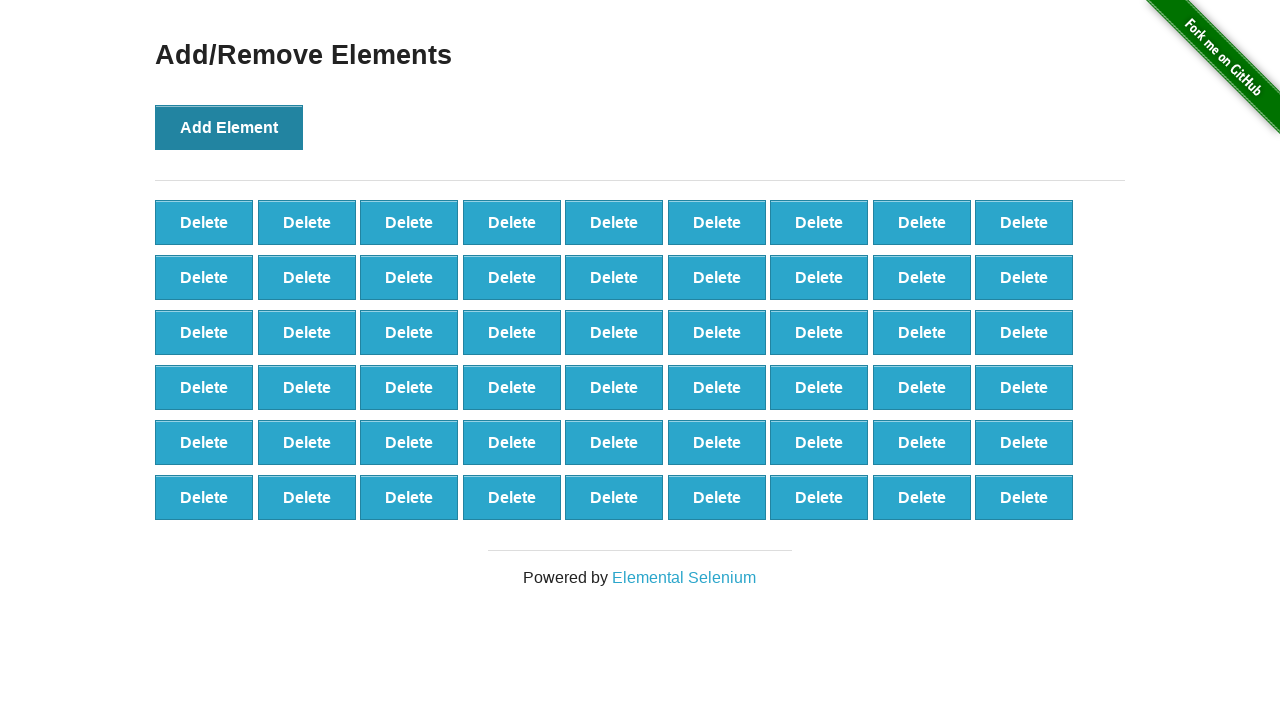

Clicked Add Element button (iteration 55/100) at (229, 127) on button[onclick='addElement()']
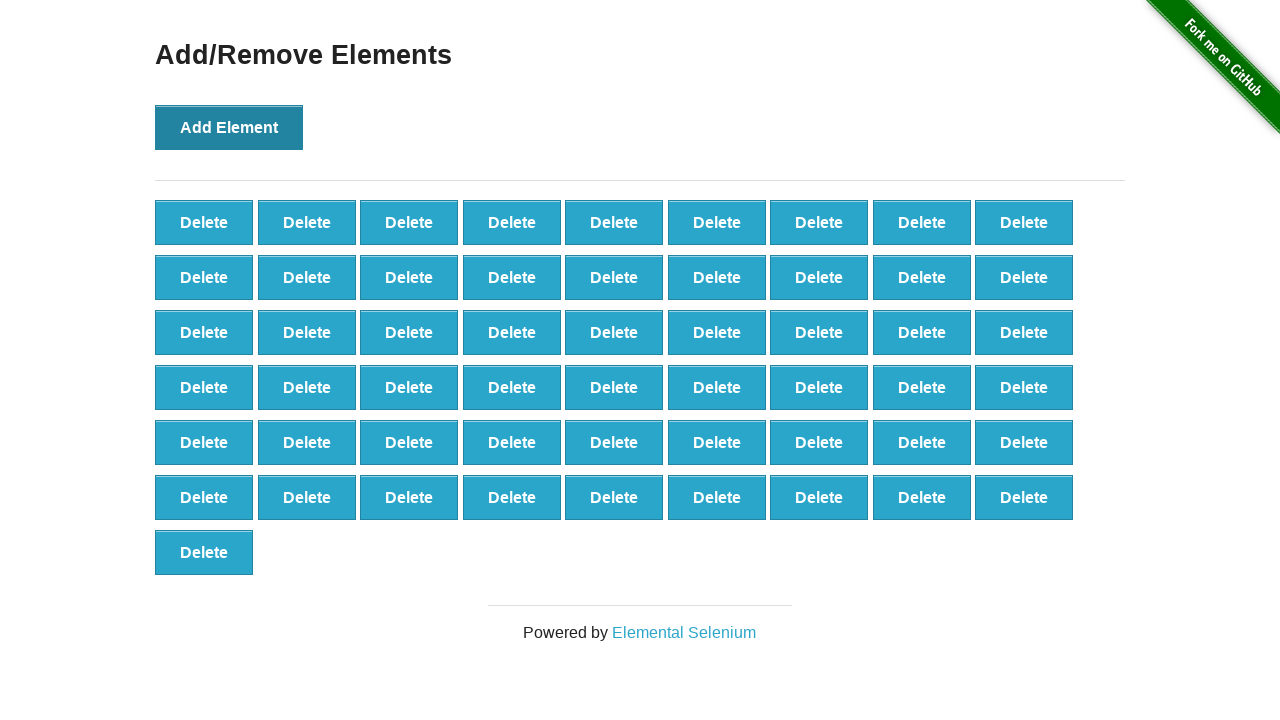

Clicked Add Element button (iteration 56/100) at (229, 127) on button[onclick='addElement()']
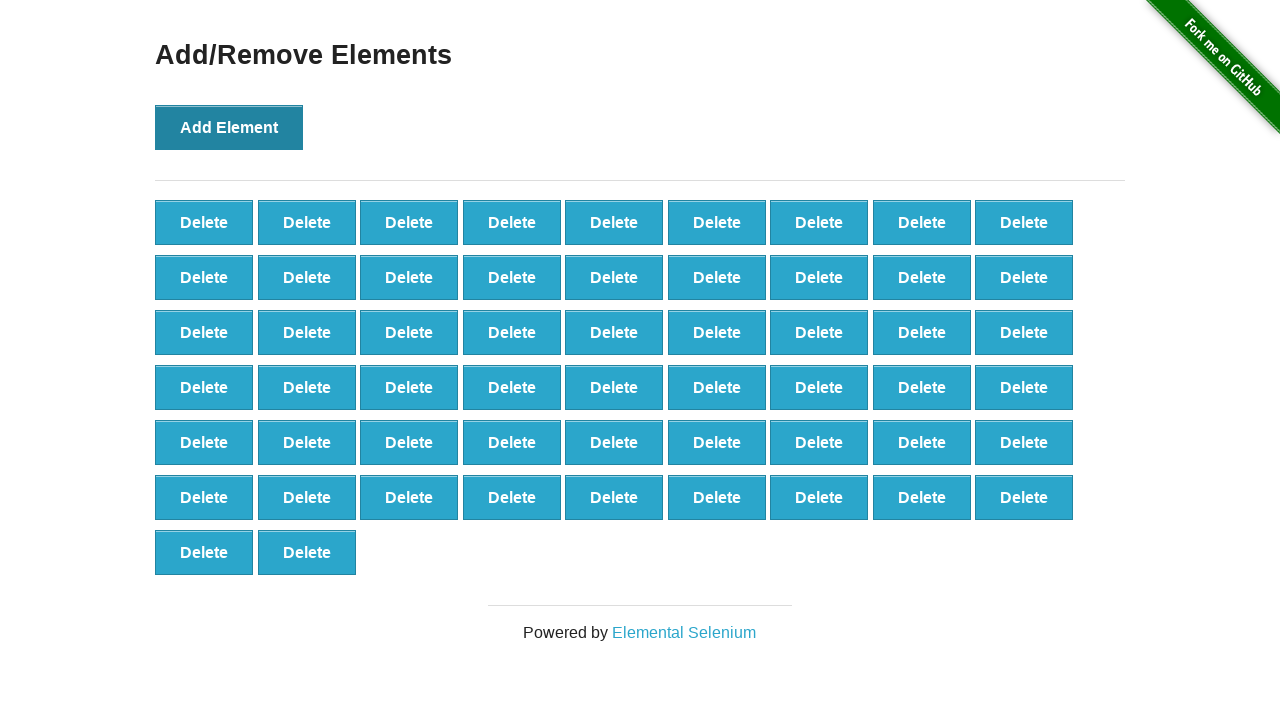

Clicked Add Element button (iteration 57/100) at (229, 127) on button[onclick='addElement()']
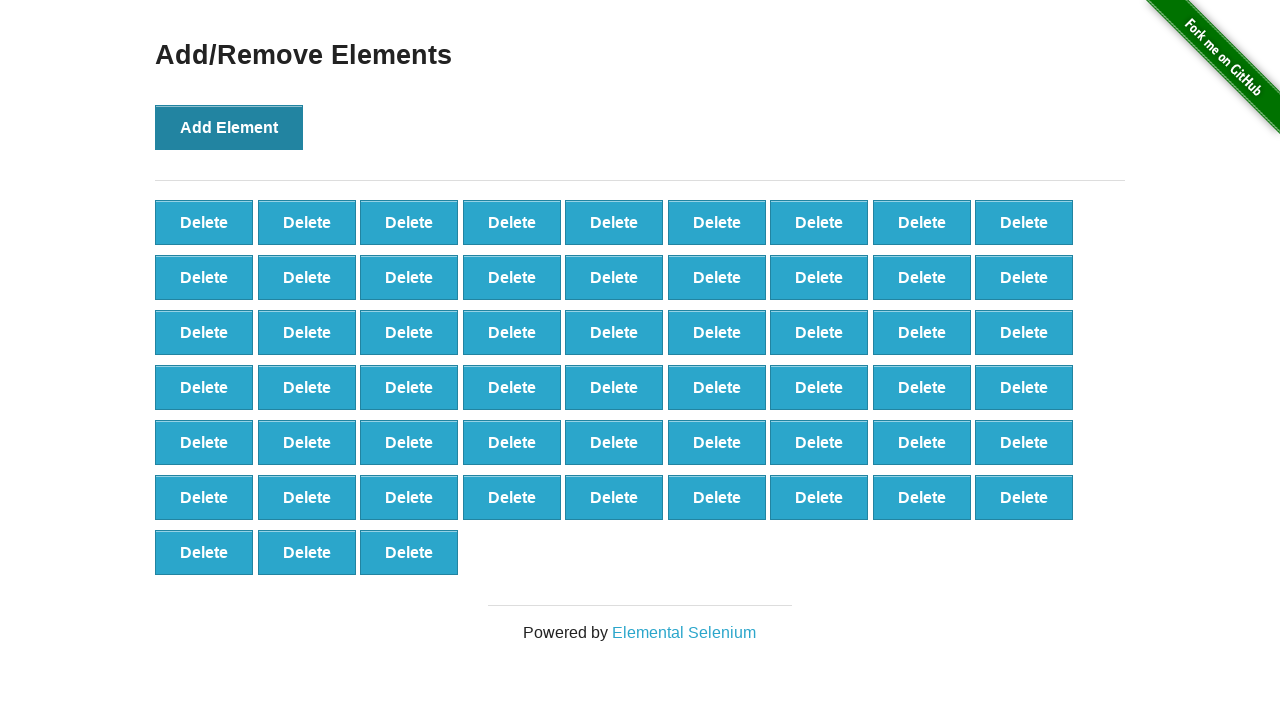

Clicked Add Element button (iteration 58/100) at (229, 127) on button[onclick='addElement()']
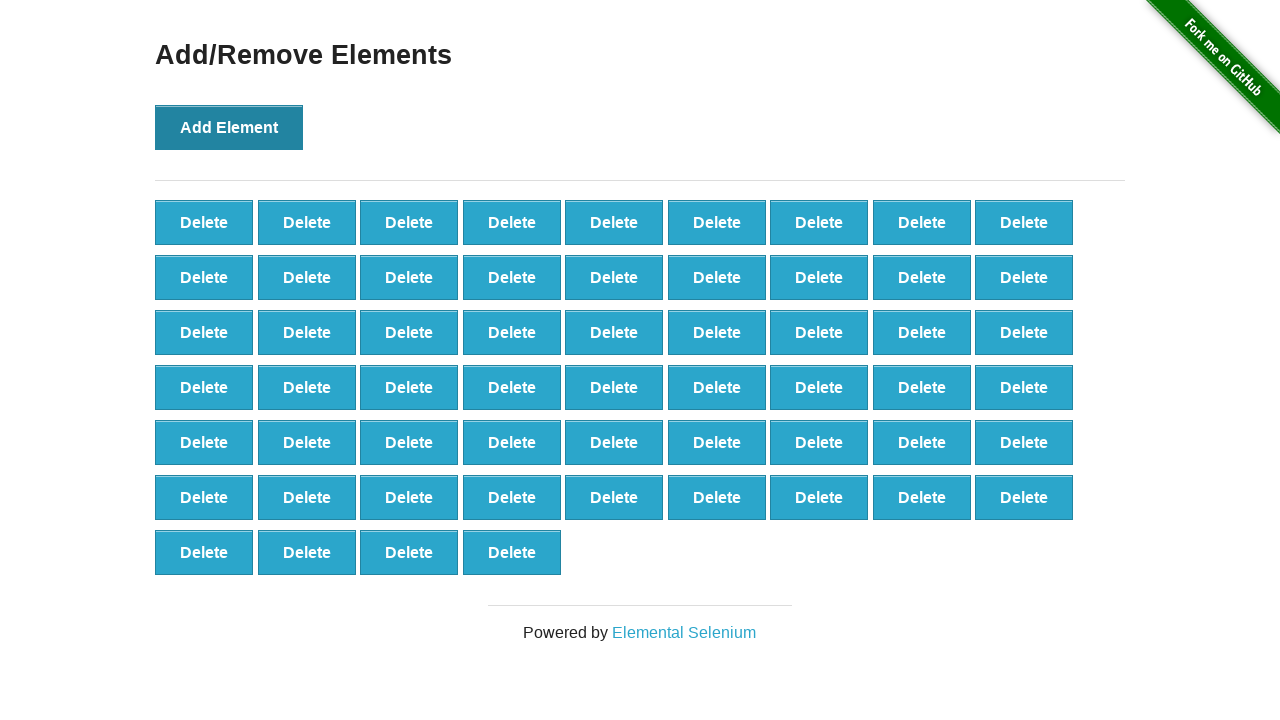

Clicked Add Element button (iteration 59/100) at (229, 127) on button[onclick='addElement()']
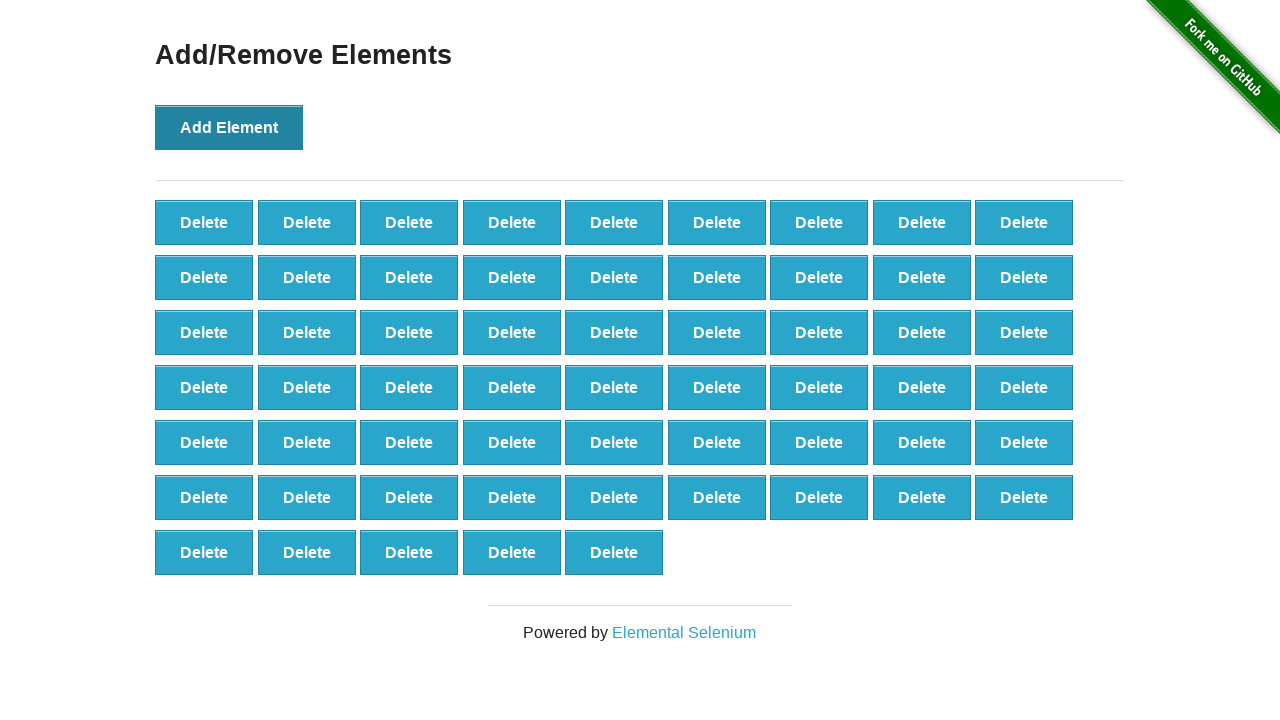

Clicked Add Element button (iteration 60/100) at (229, 127) on button[onclick='addElement()']
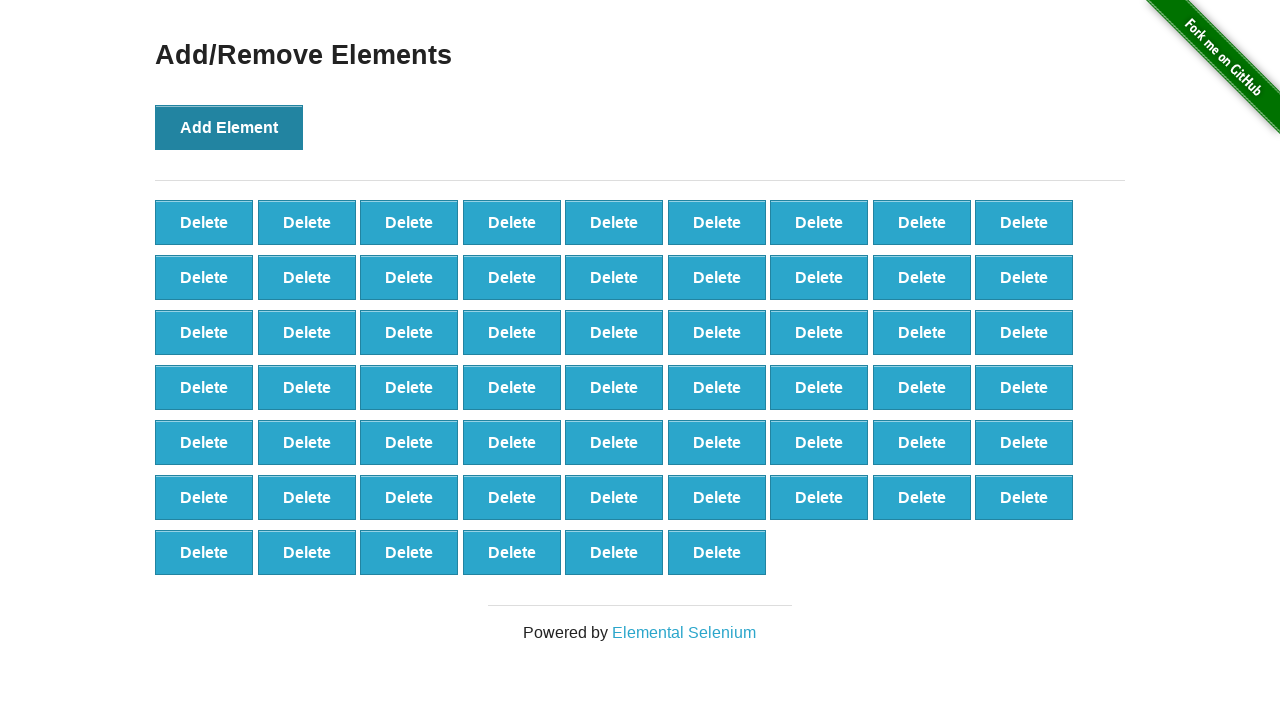

Clicked Add Element button (iteration 61/100) at (229, 127) on button[onclick='addElement()']
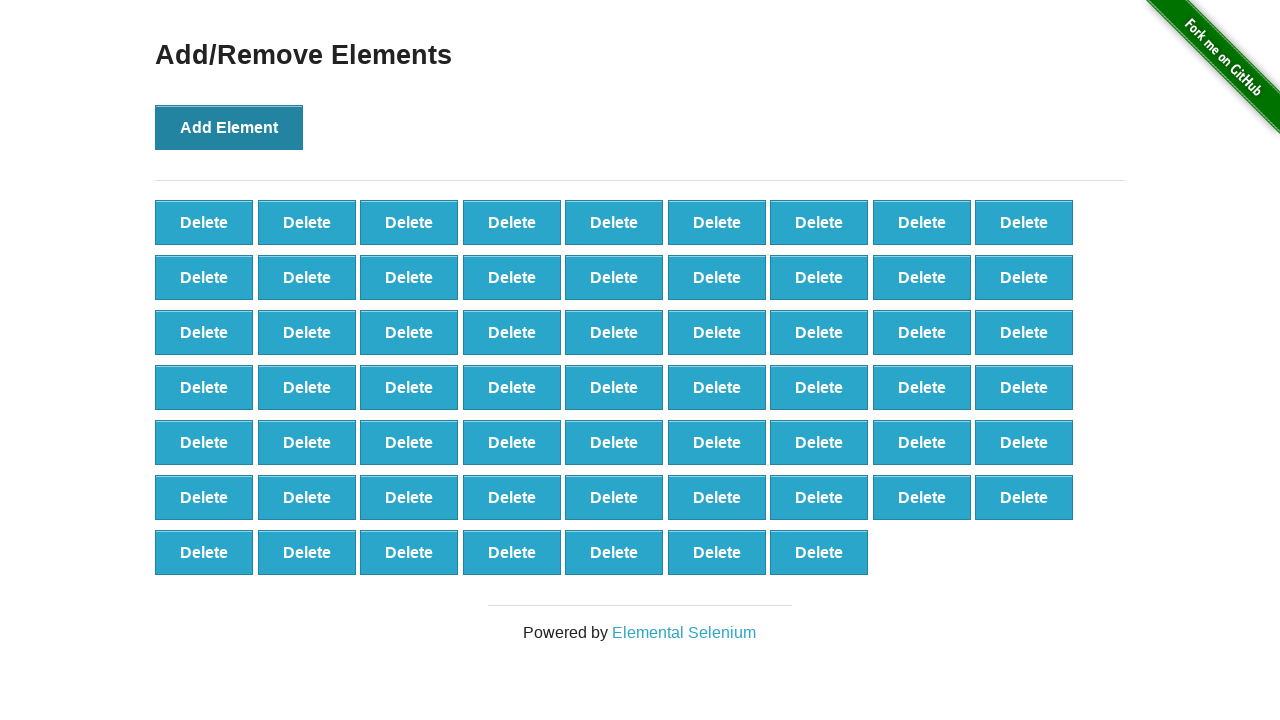

Clicked Add Element button (iteration 62/100) at (229, 127) on button[onclick='addElement()']
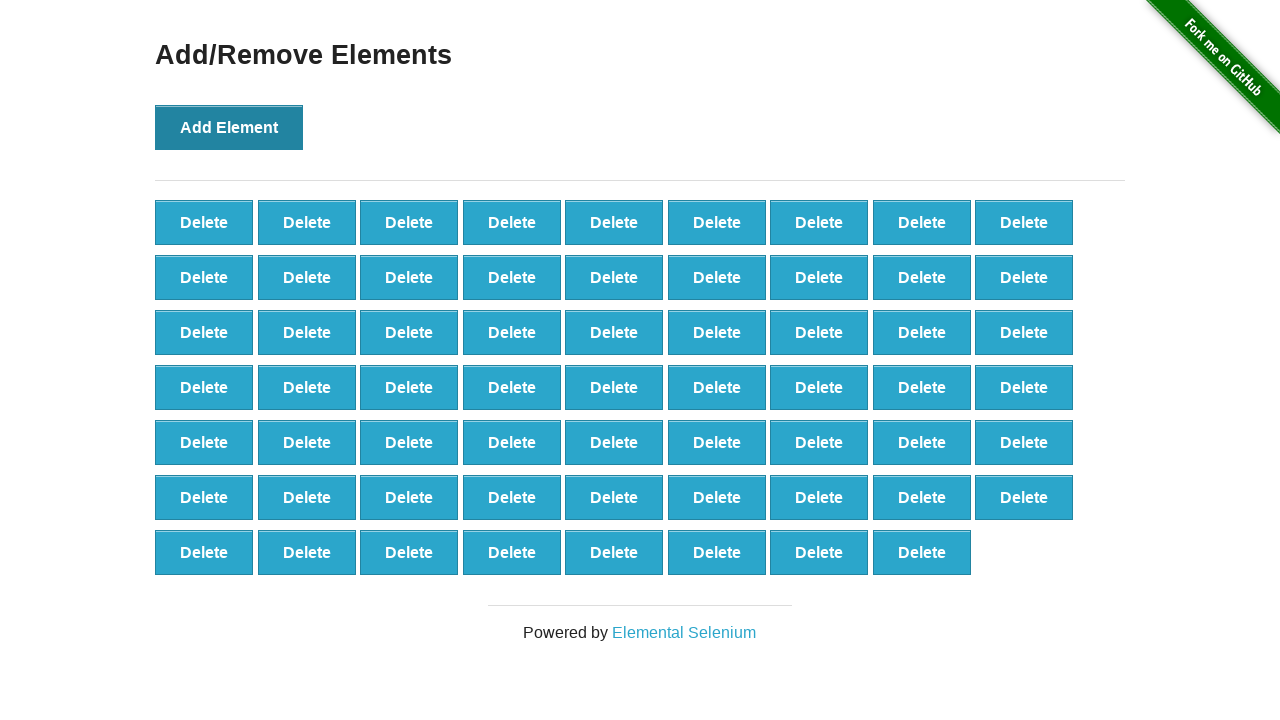

Clicked Add Element button (iteration 63/100) at (229, 127) on button[onclick='addElement()']
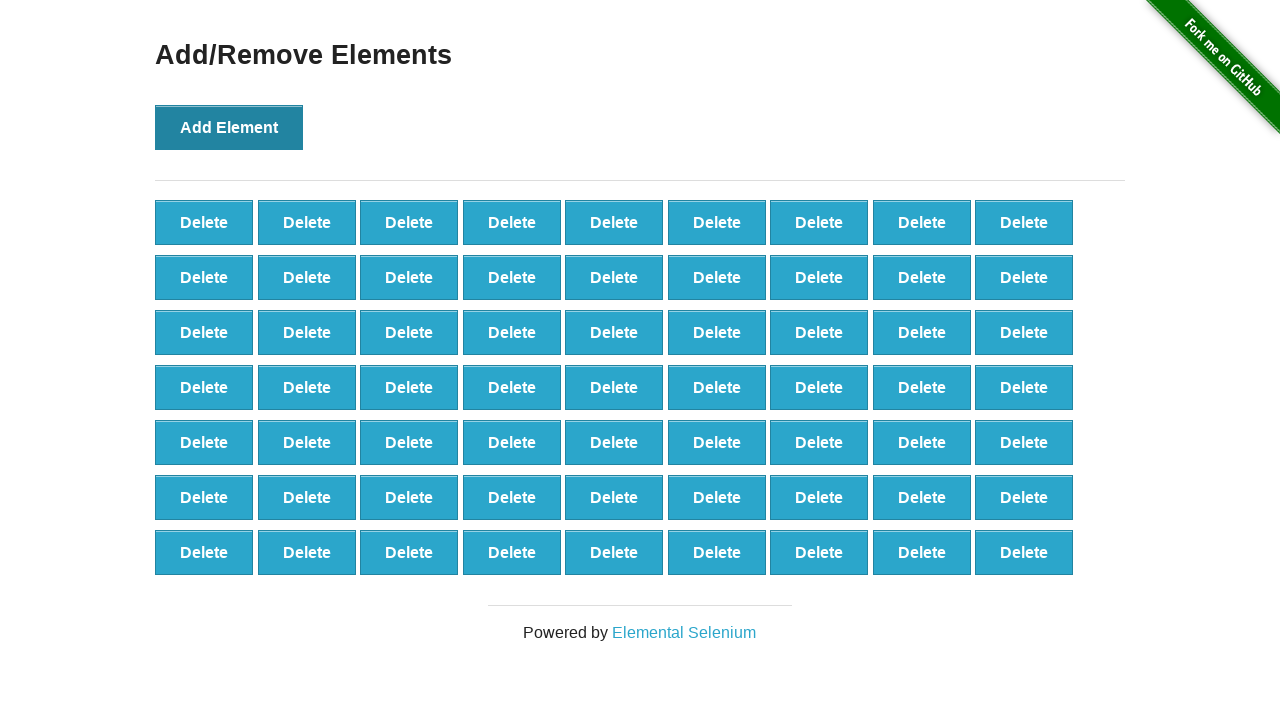

Clicked Add Element button (iteration 64/100) at (229, 127) on button[onclick='addElement()']
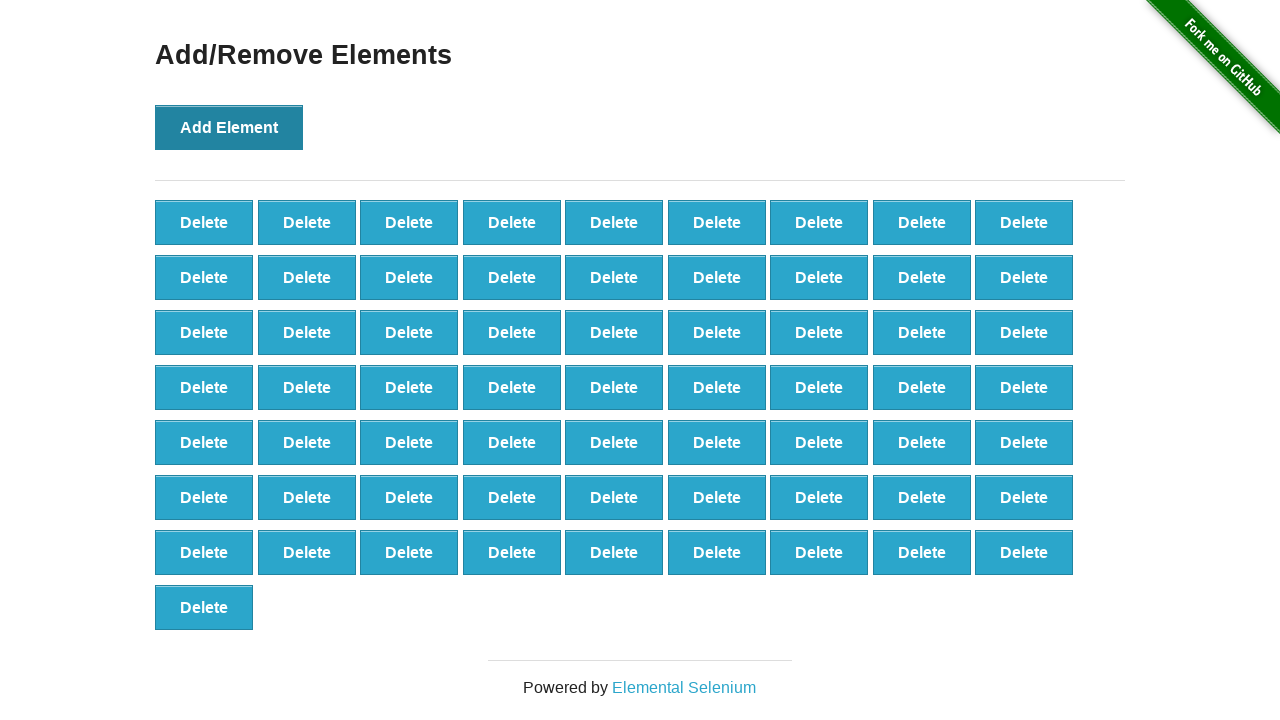

Clicked Add Element button (iteration 65/100) at (229, 127) on button[onclick='addElement()']
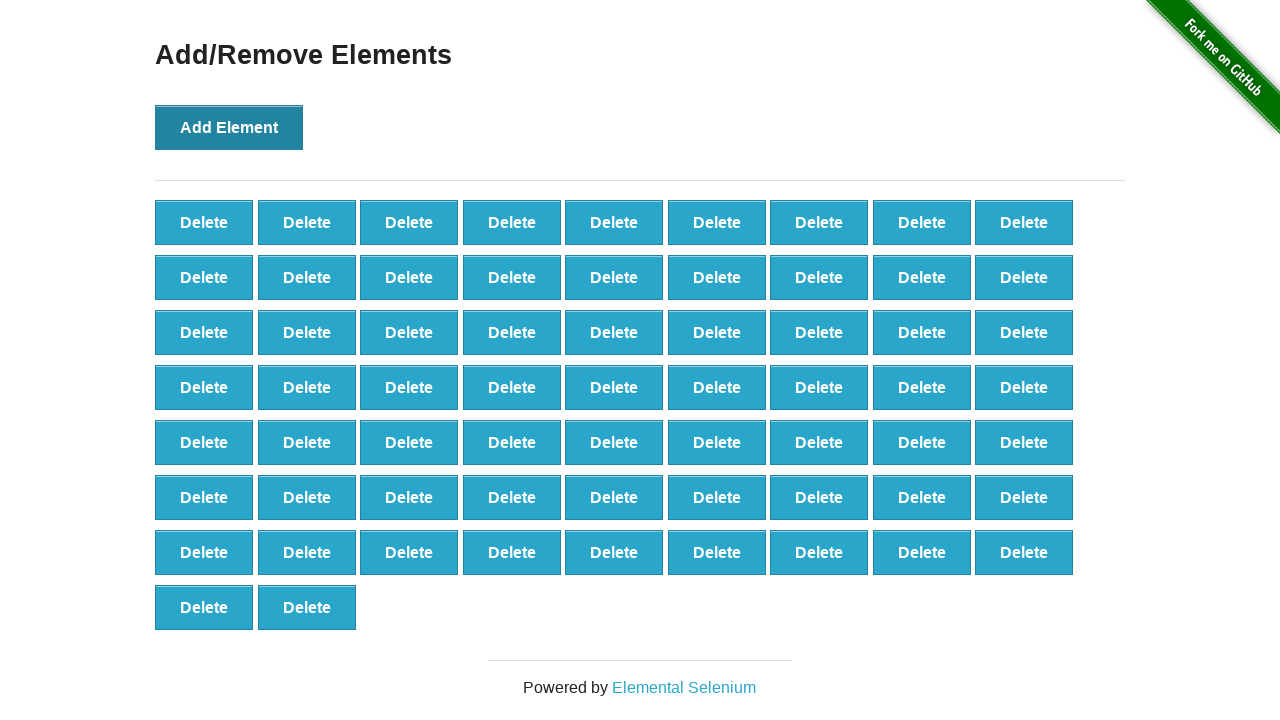

Clicked Add Element button (iteration 66/100) at (229, 127) on button[onclick='addElement()']
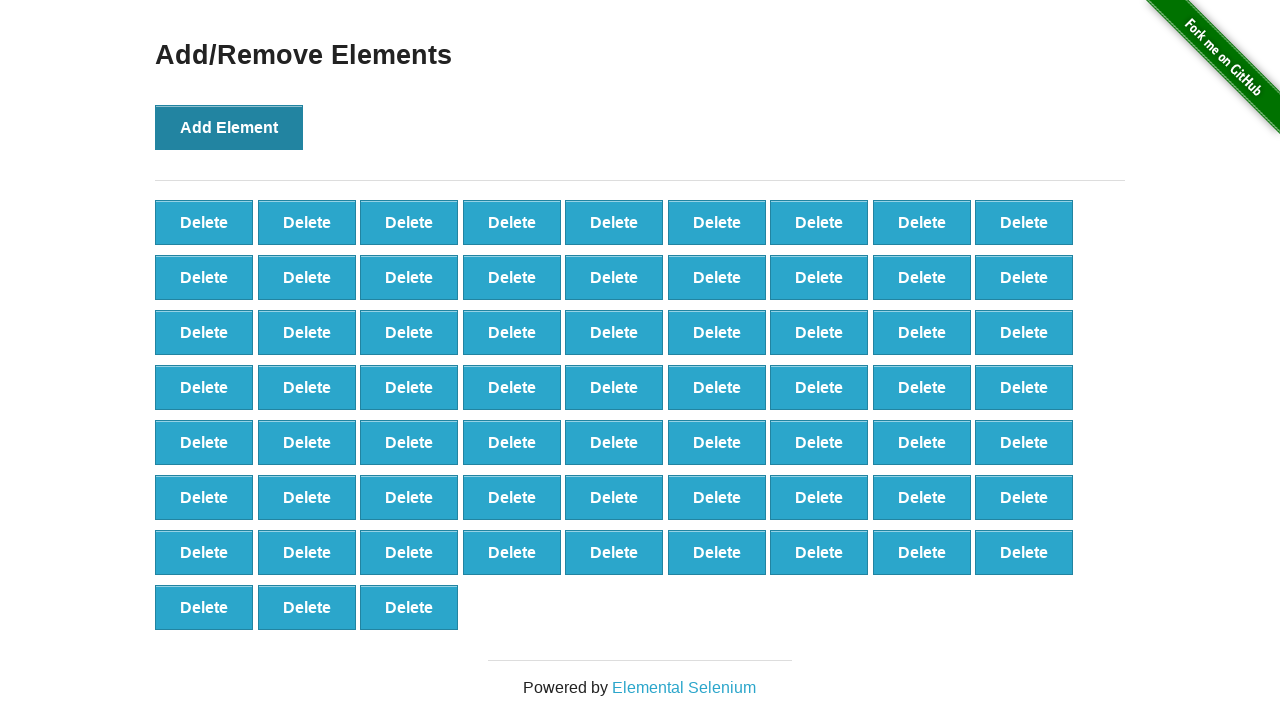

Clicked Add Element button (iteration 67/100) at (229, 127) on button[onclick='addElement()']
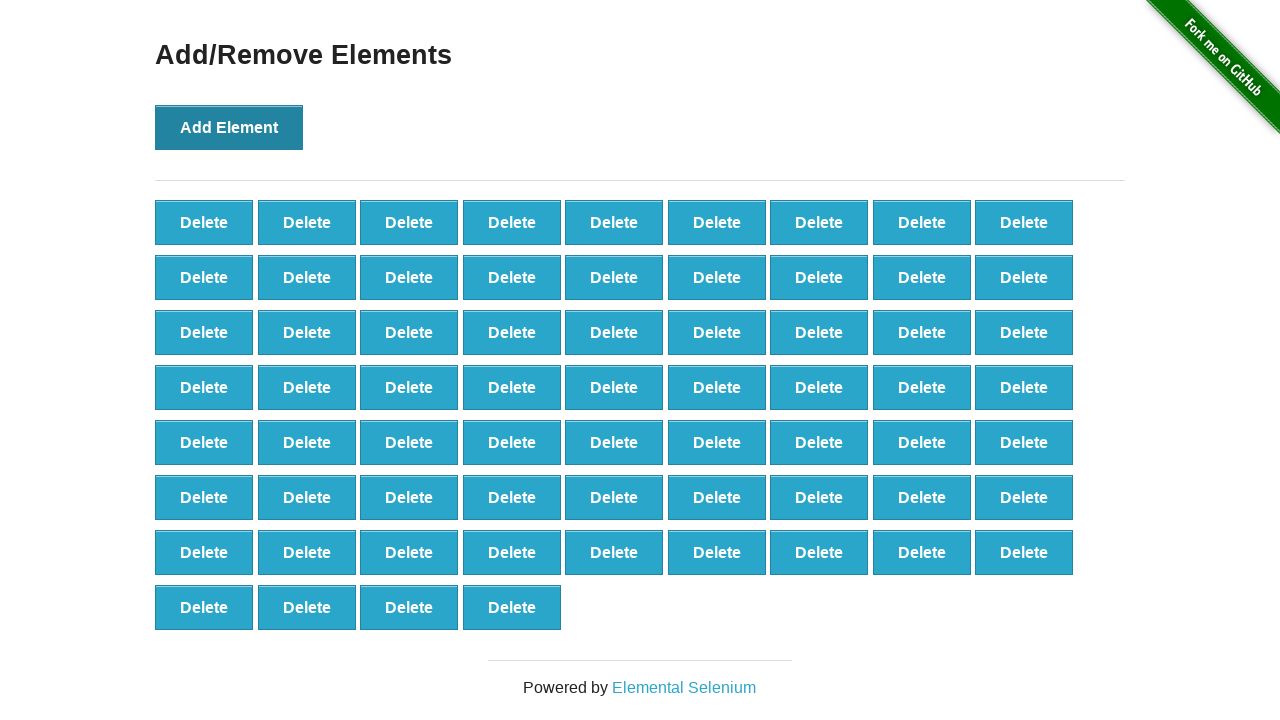

Clicked Add Element button (iteration 68/100) at (229, 127) on button[onclick='addElement()']
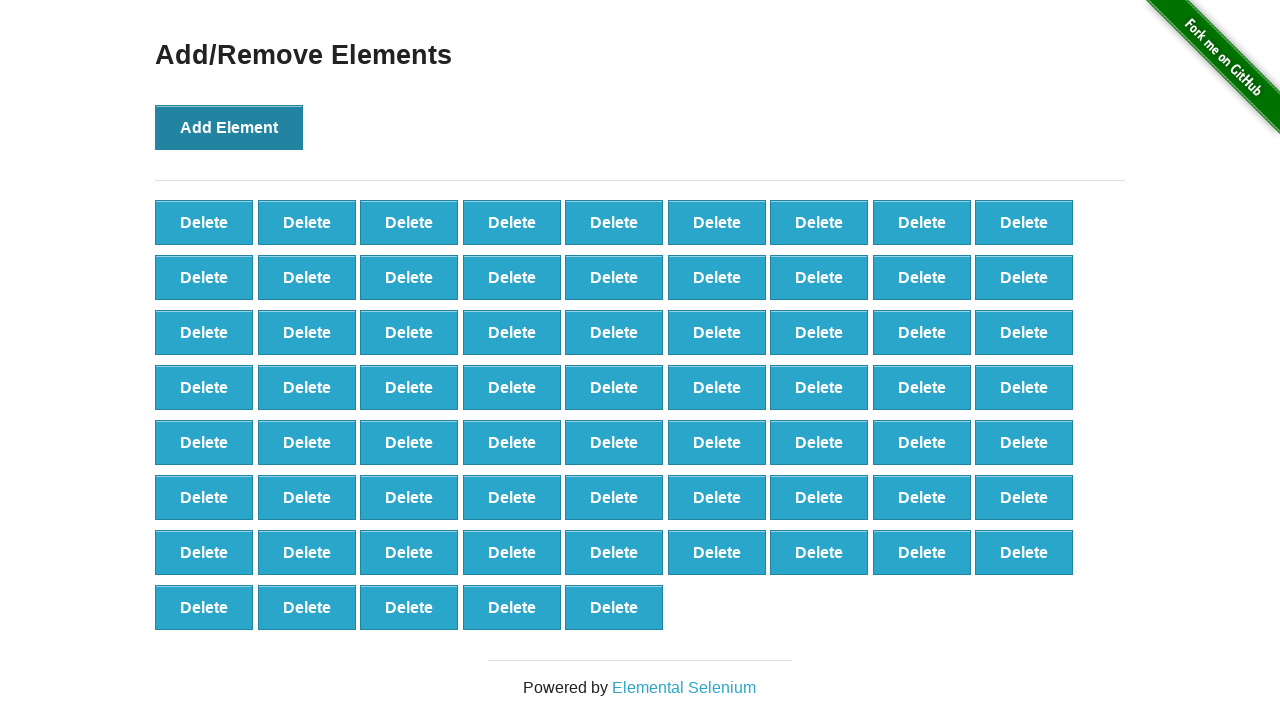

Clicked Add Element button (iteration 69/100) at (229, 127) on button[onclick='addElement()']
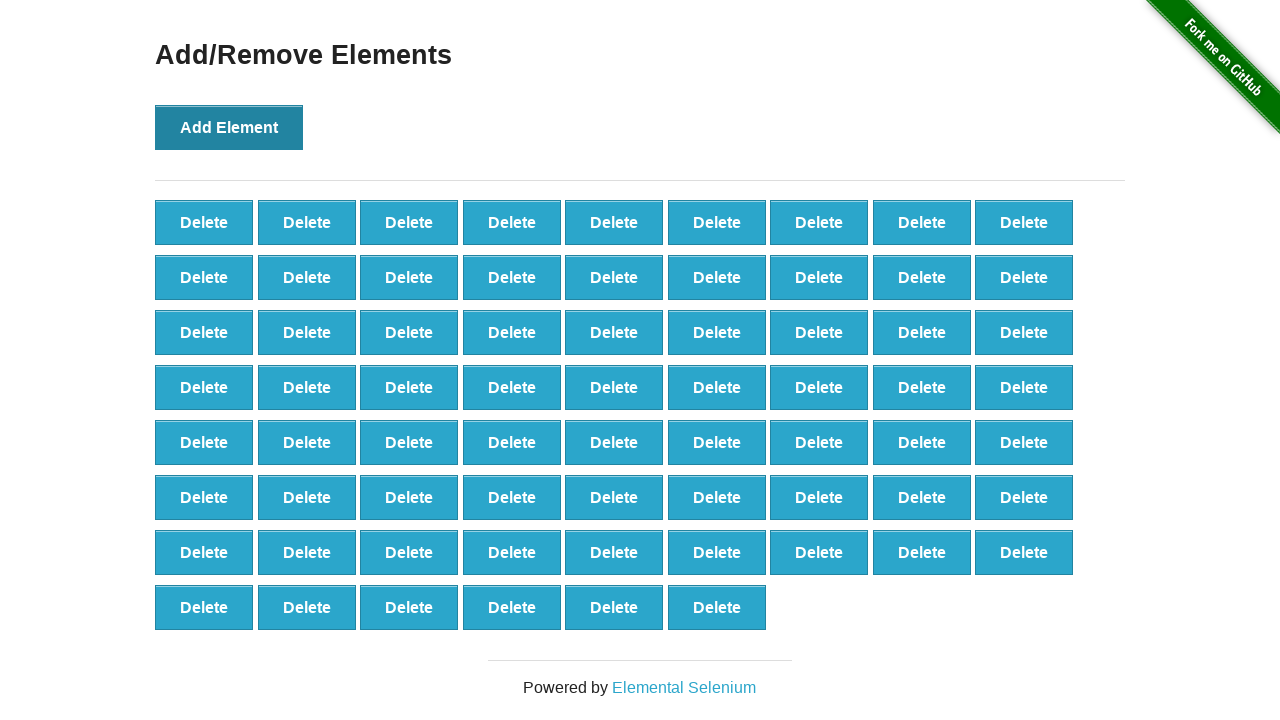

Clicked Add Element button (iteration 70/100) at (229, 127) on button[onclick='addElement()']
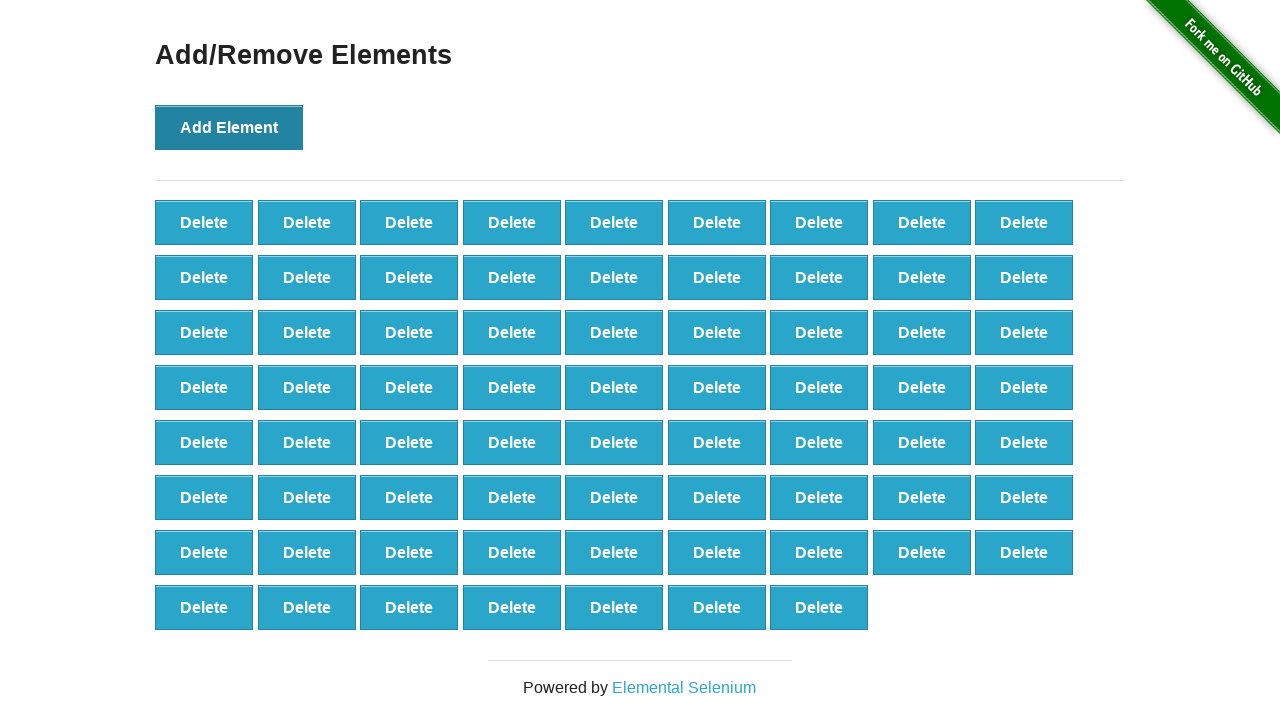

Clicked Add Element button (iteration 71/100) at (229, 127) on button[onclick='addElement()']
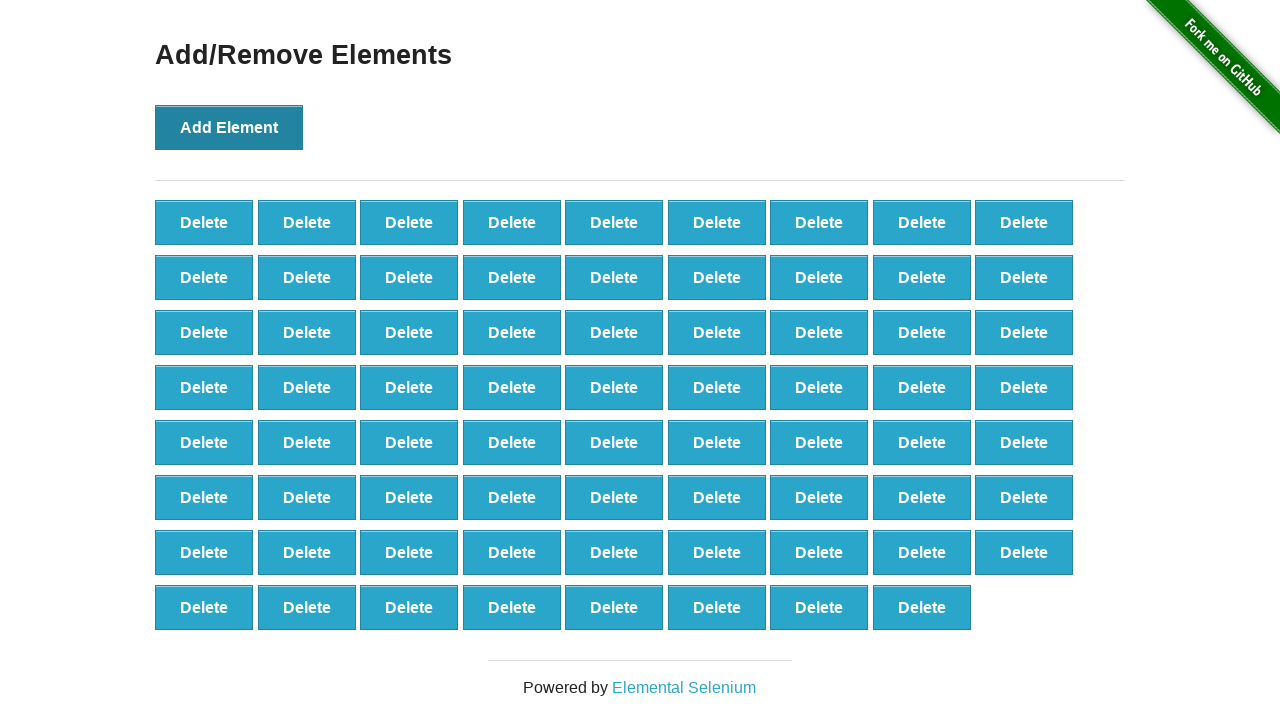

Clicked Add Element button (iteration 72/100) at (229, 127) on button[onclick='addElement()']
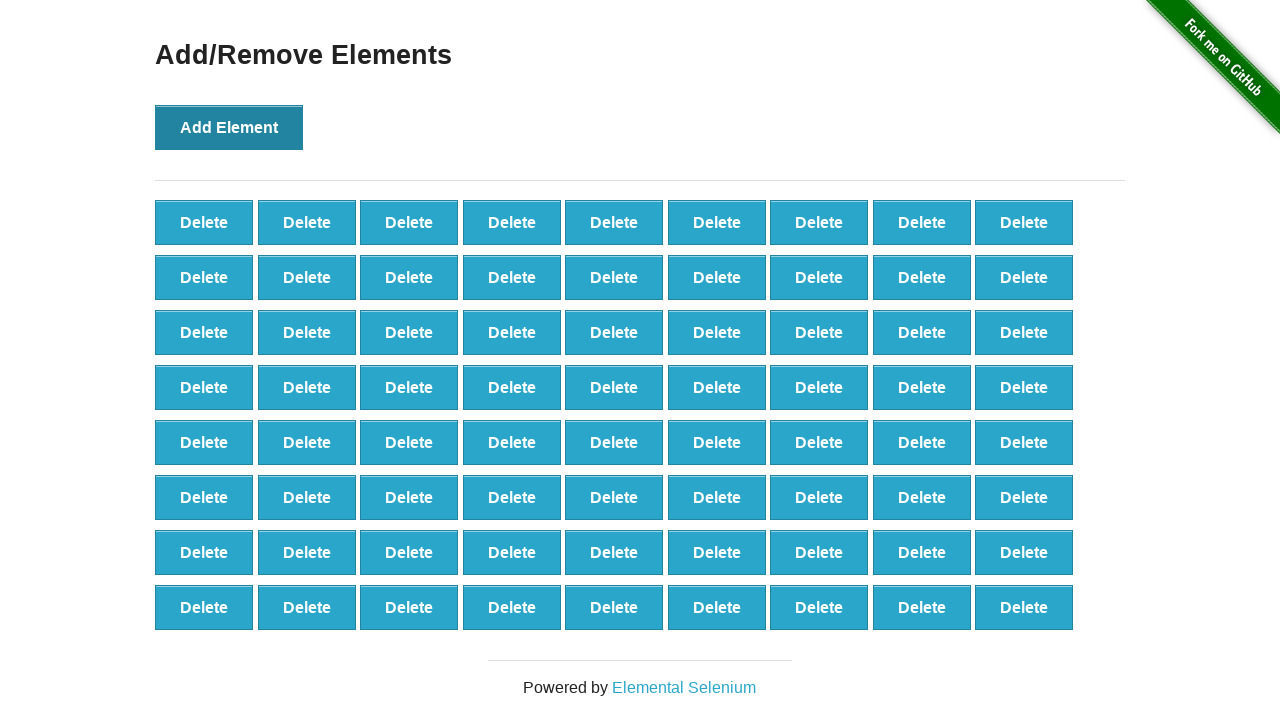

Clicked Add Element button (iteration 73/100) at (229, 127) on button[onclick='addElement()']
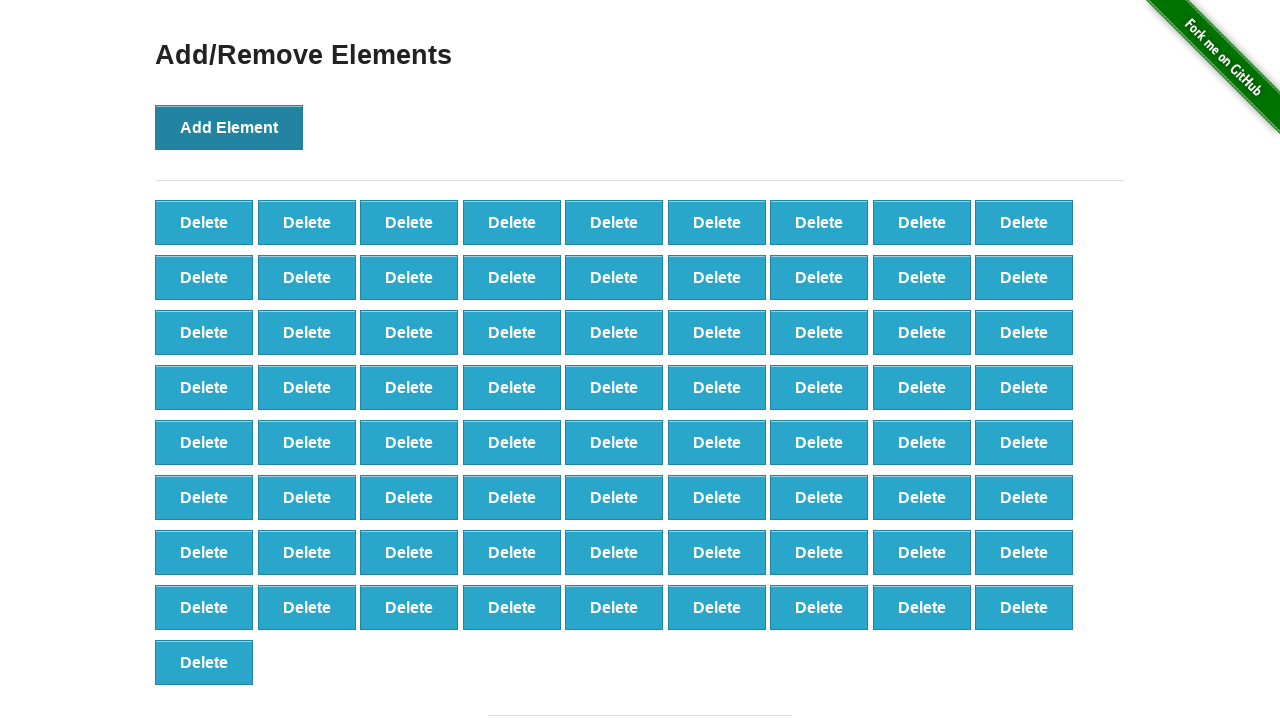

Clicked Add Element button (iteration 74/100) at (229, 127) on button[onclick='addElement()']
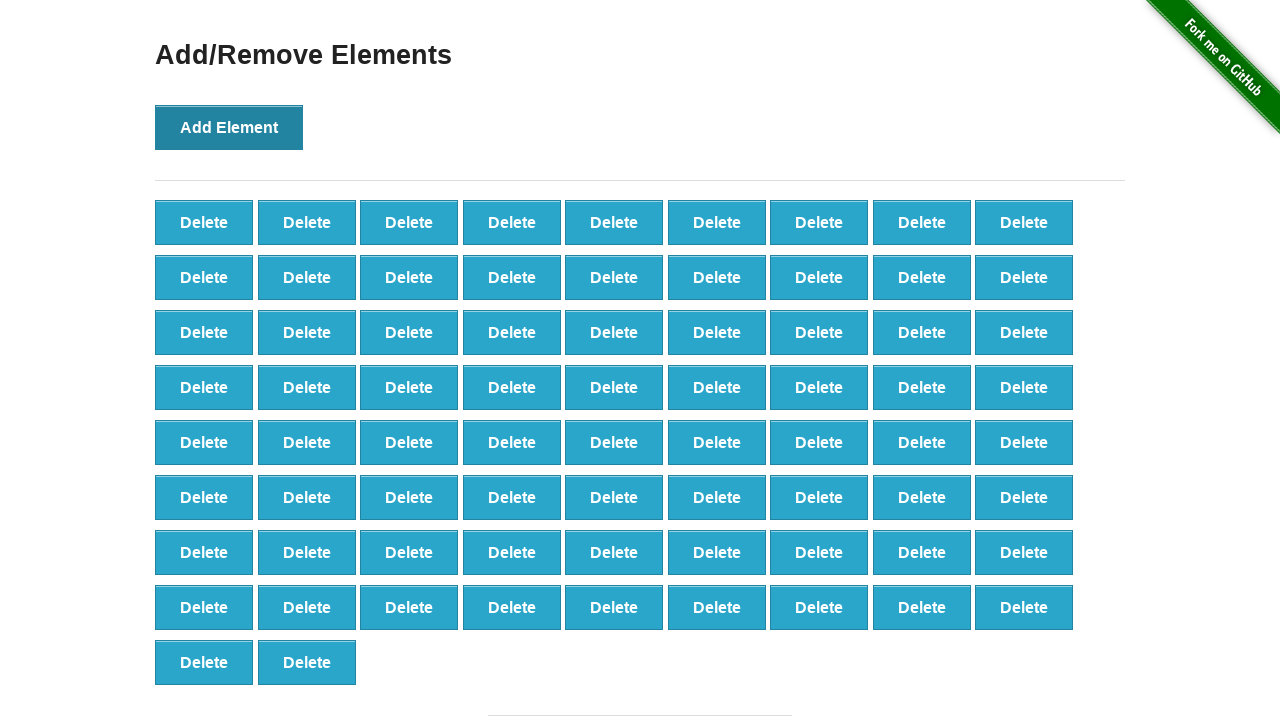

Clicked Add Element button (iteration 75/100) at (229, 127) on button[onclick='addElement()']
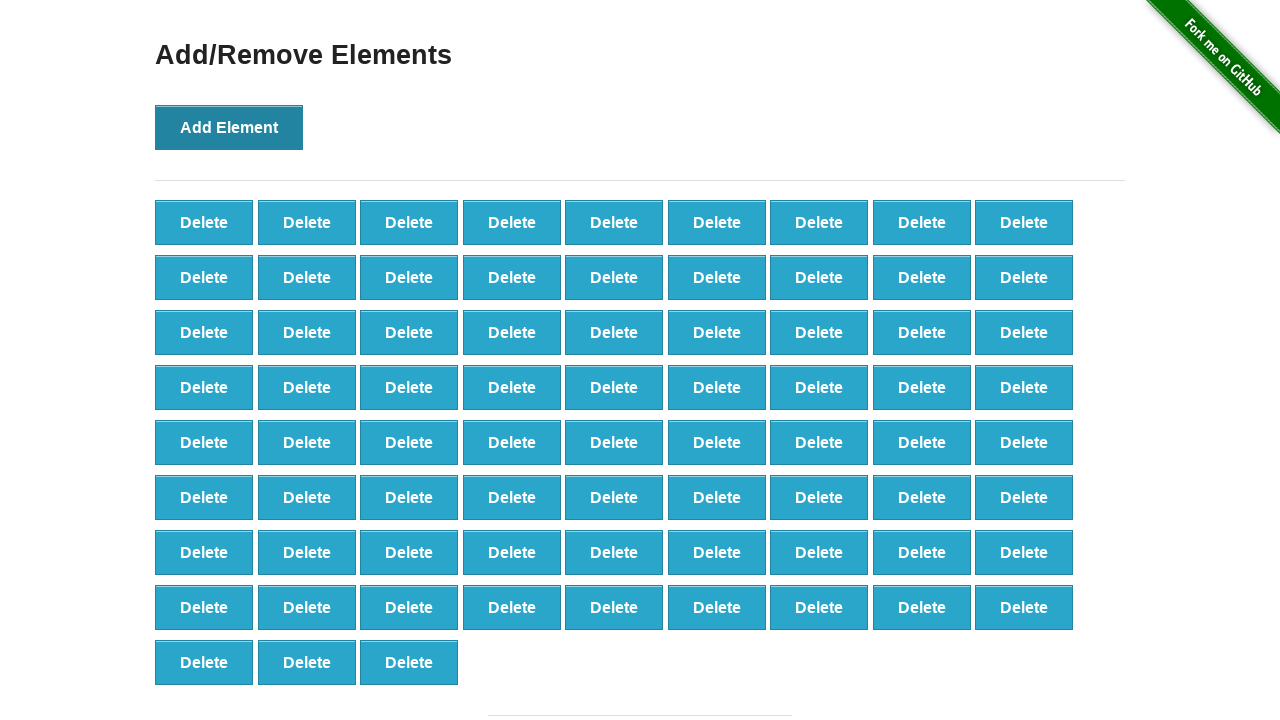

Clicked Add Element button (iteration 76/100) at (229, 127) on button[onclick='addElement()']
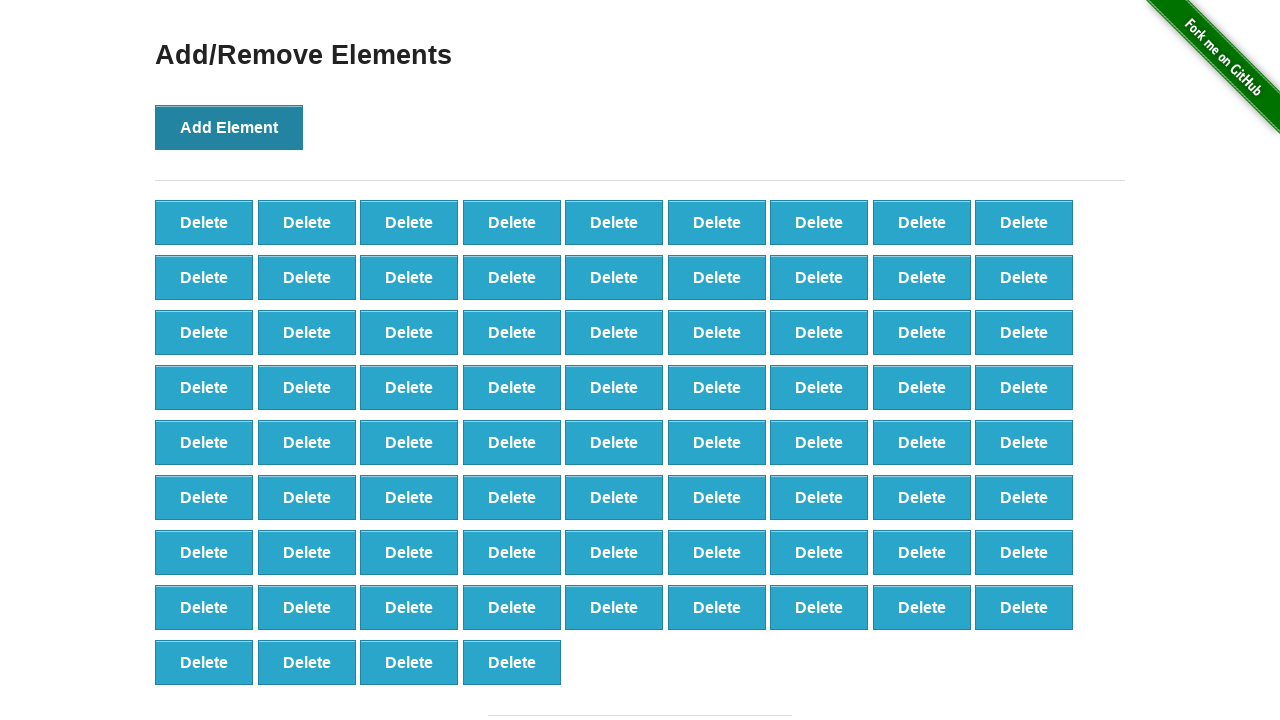

Clicked Add Element button (iteration 77/100) at (229, 127) on button[onclick='addElement()']
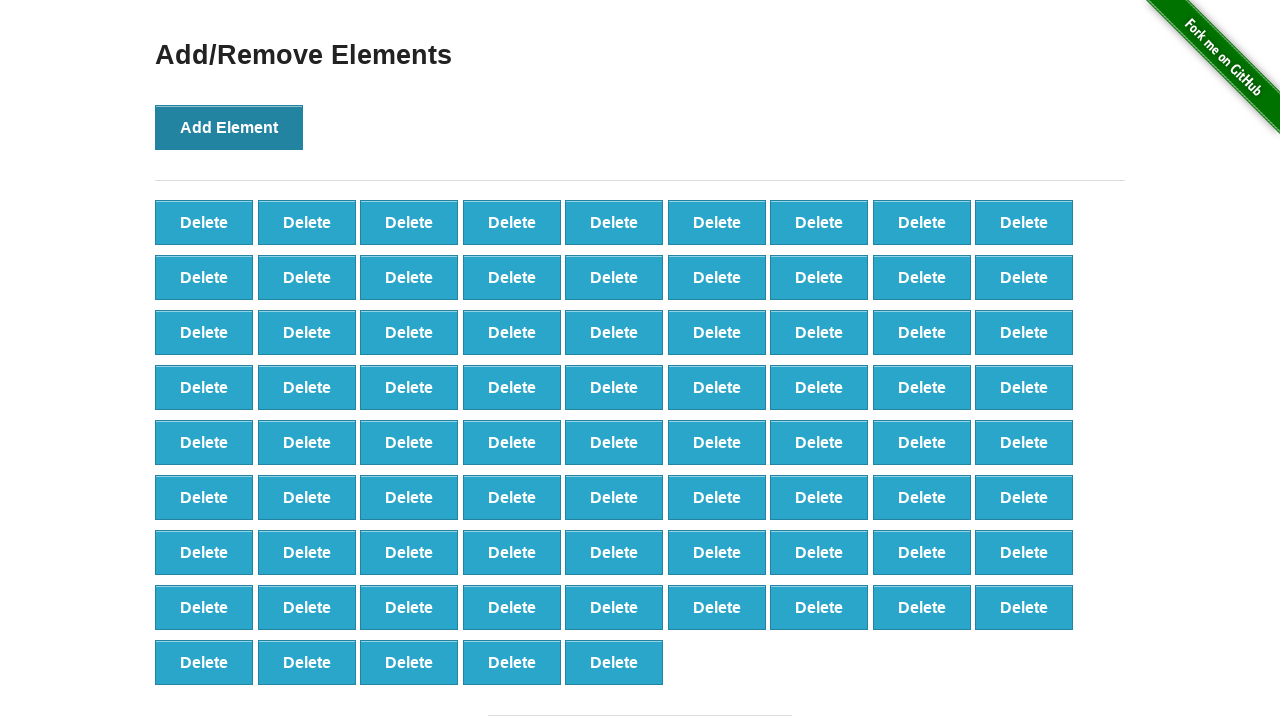

Clicked Add Element button (iteration 78/100) at (229, 127) on button[onclick='addElement()']
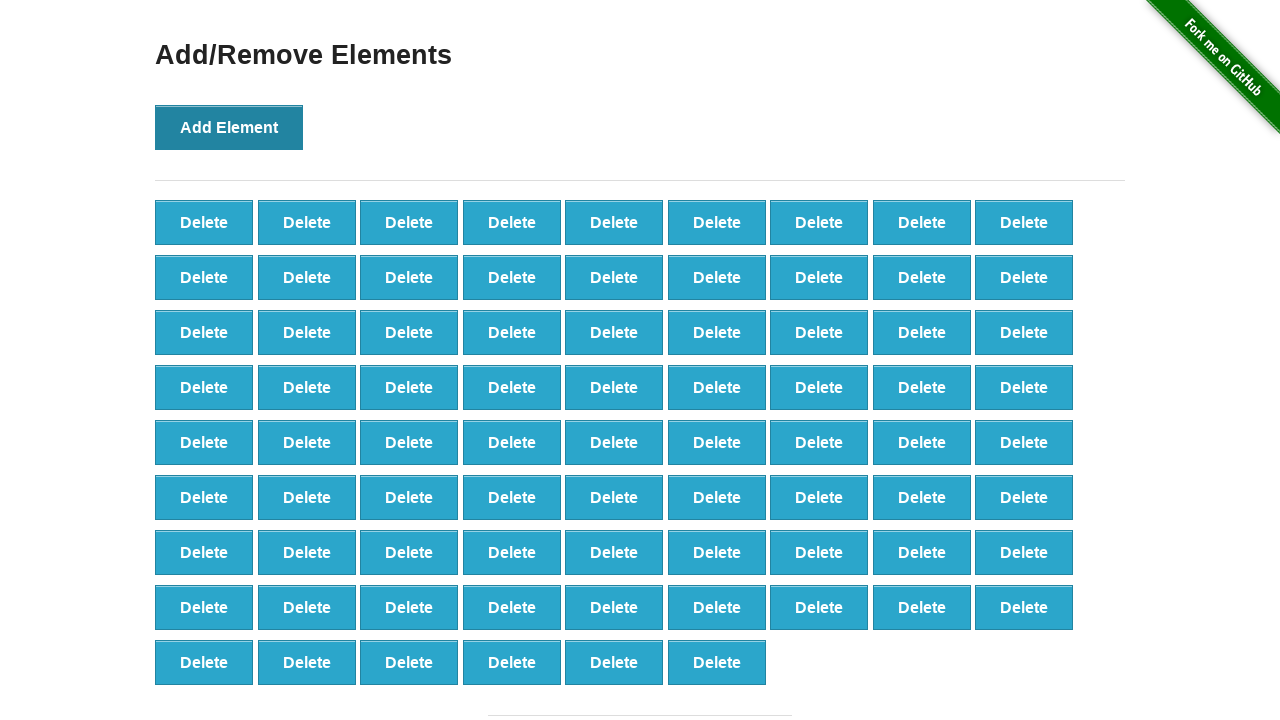

Clicked Add Element button (iteration 79/100) at (229, 127) on button[onclick='addElement()']
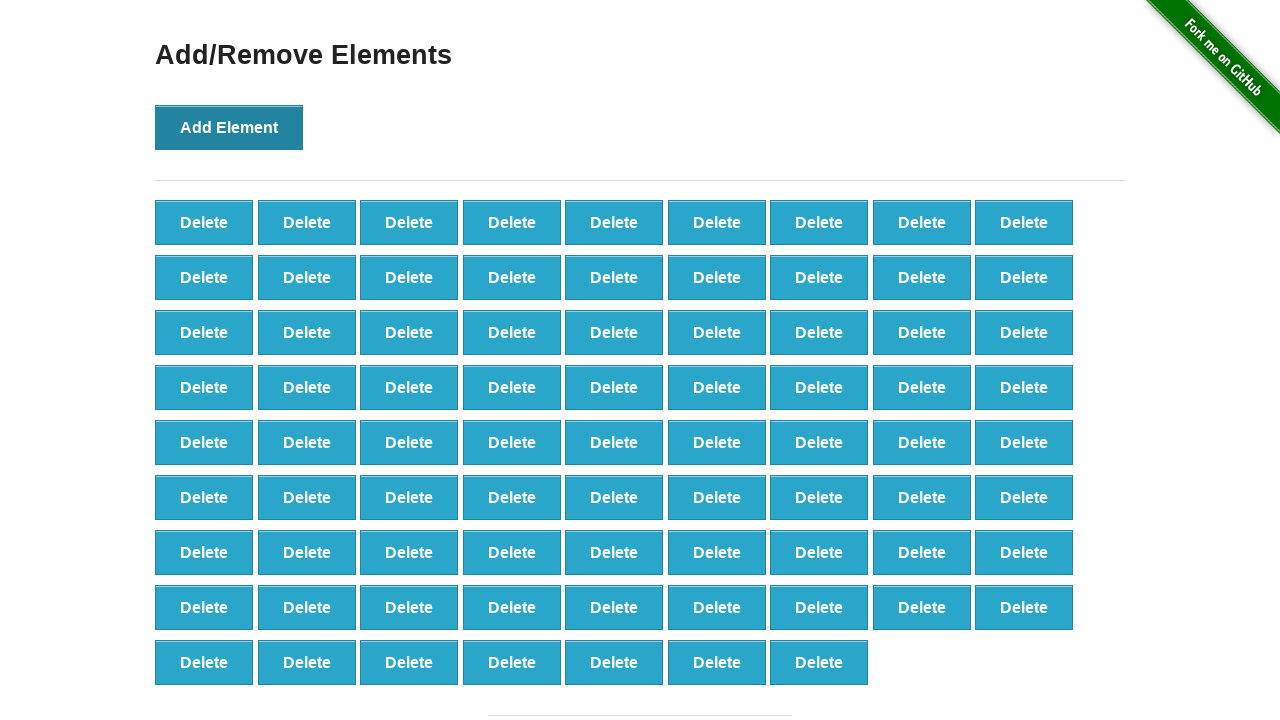

Clicked Add Element button (iteration 80/100) at (229, 127) on button[onclick='addElement()']
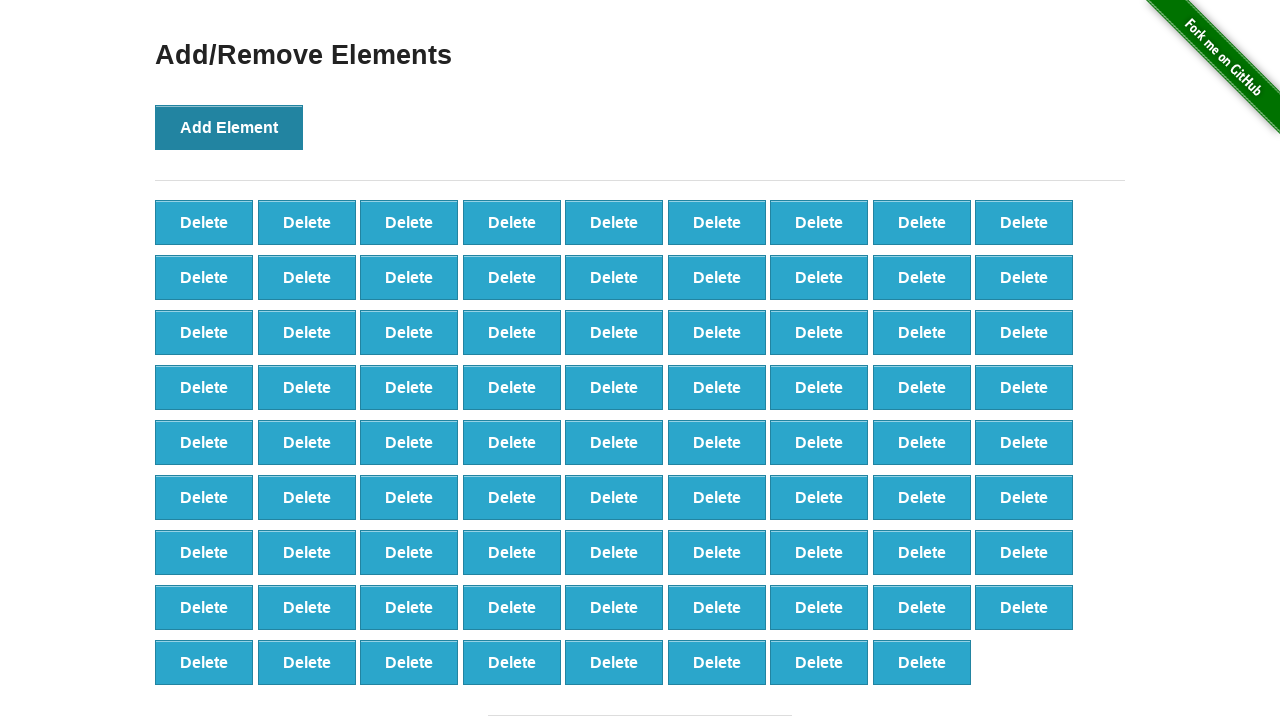

Clicked Add Element button (iteration 81/100) at (229, 127) on button[onclick='addElement()']
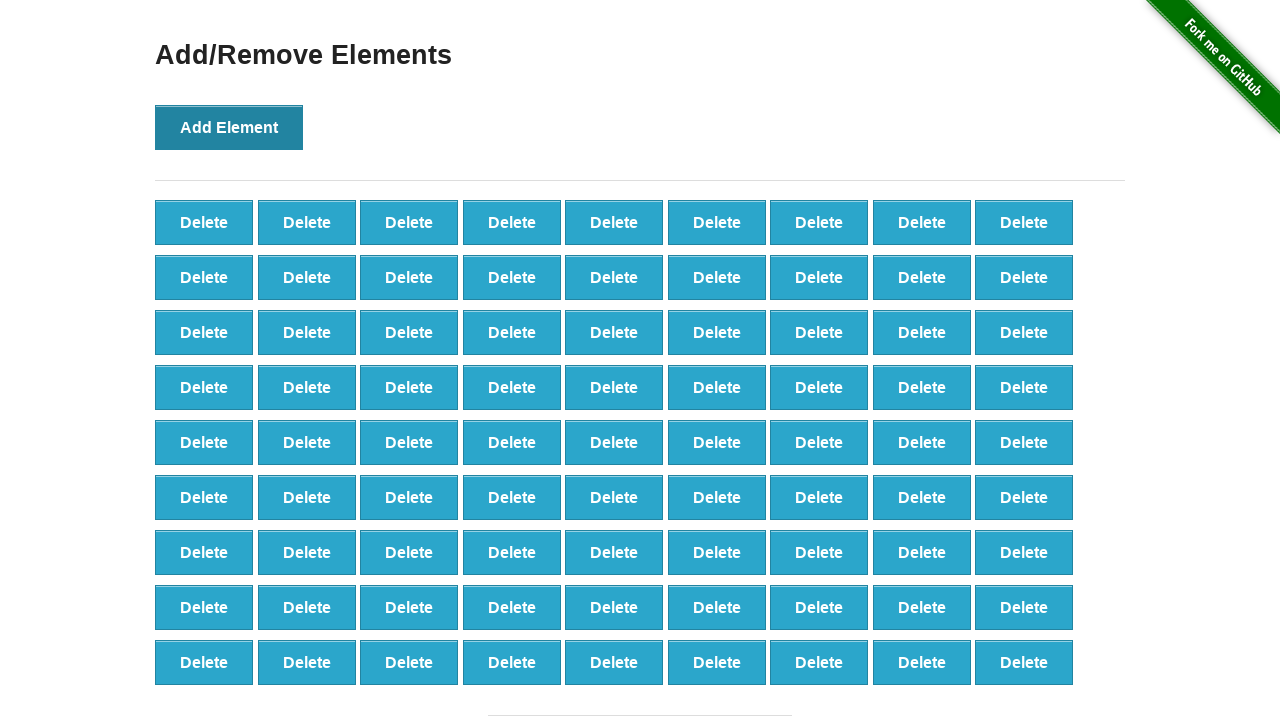

Clicked Add Element button (iteration 82/100) at (229, 127) on button[onclick='addElement()']
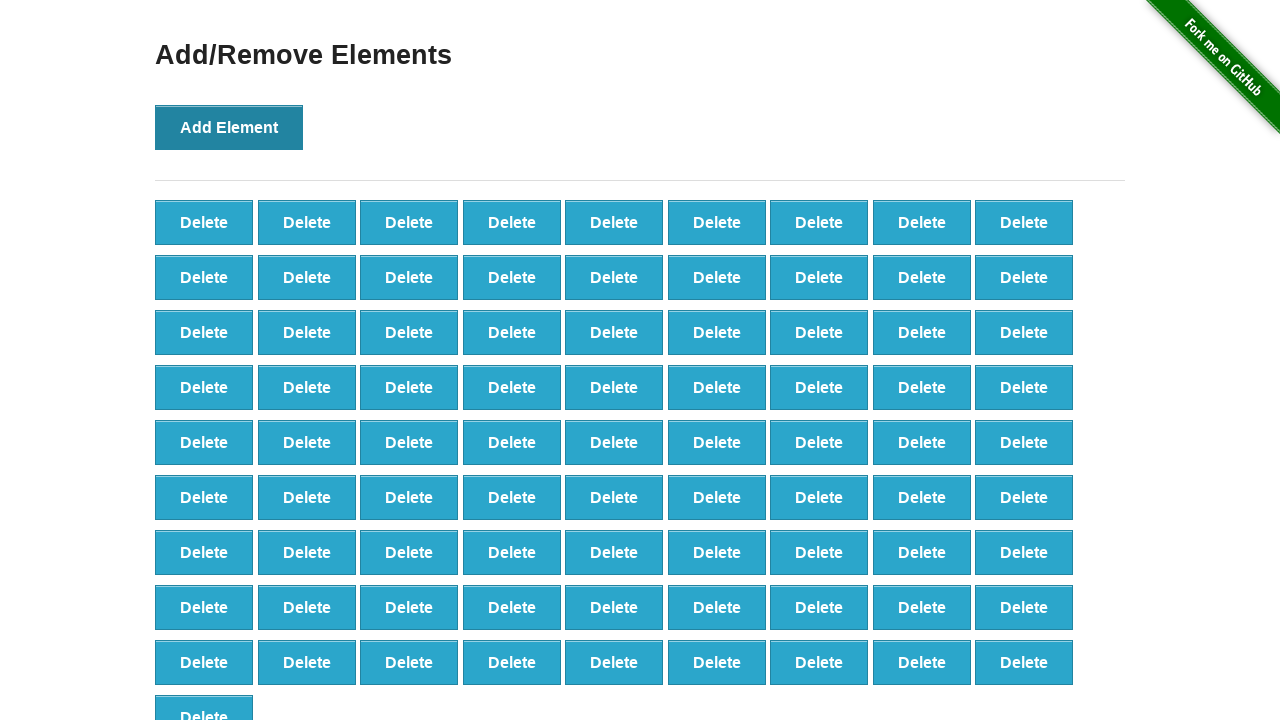

Clicked Add Element button (iteration 83/100) at (229, 127) on button[onclick='addElement()']
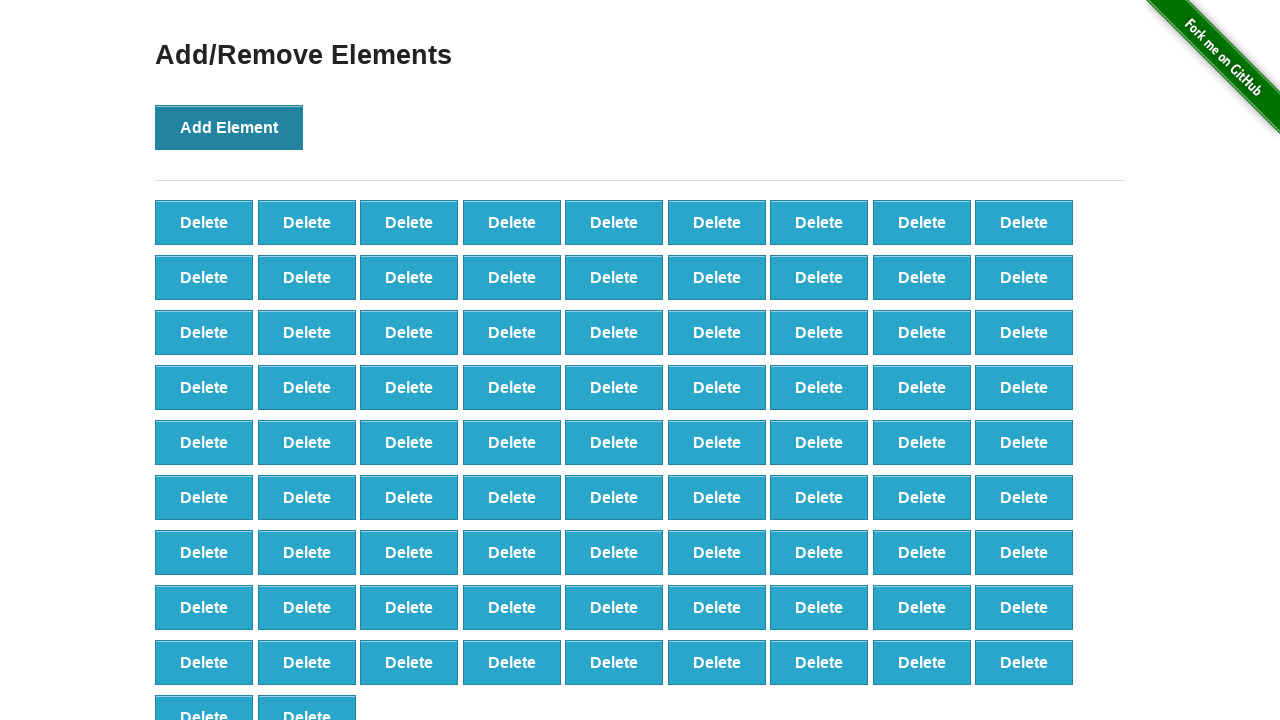

Clicked Add Element button (iteration 84/100) at (229, 127) on button[onclick='addElement()']
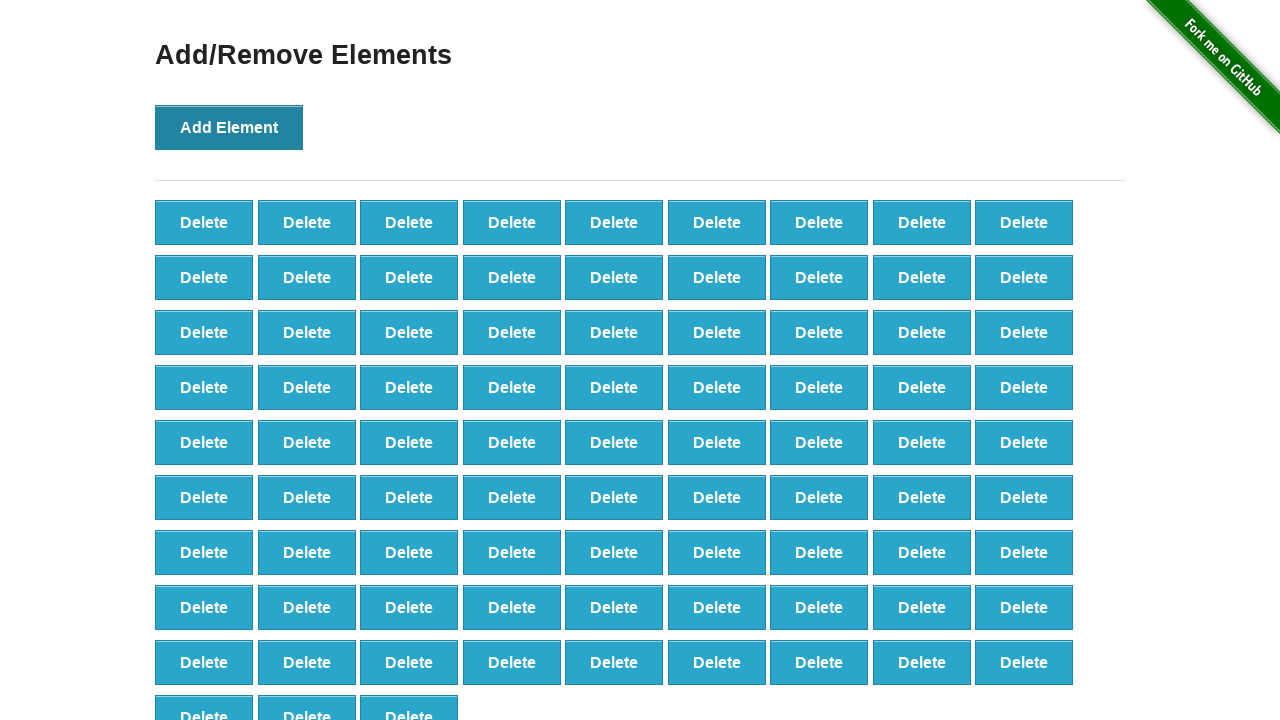

Clicked Add Element button (iteration 85/100) at (229, 127) on button[onclick='addElement()']
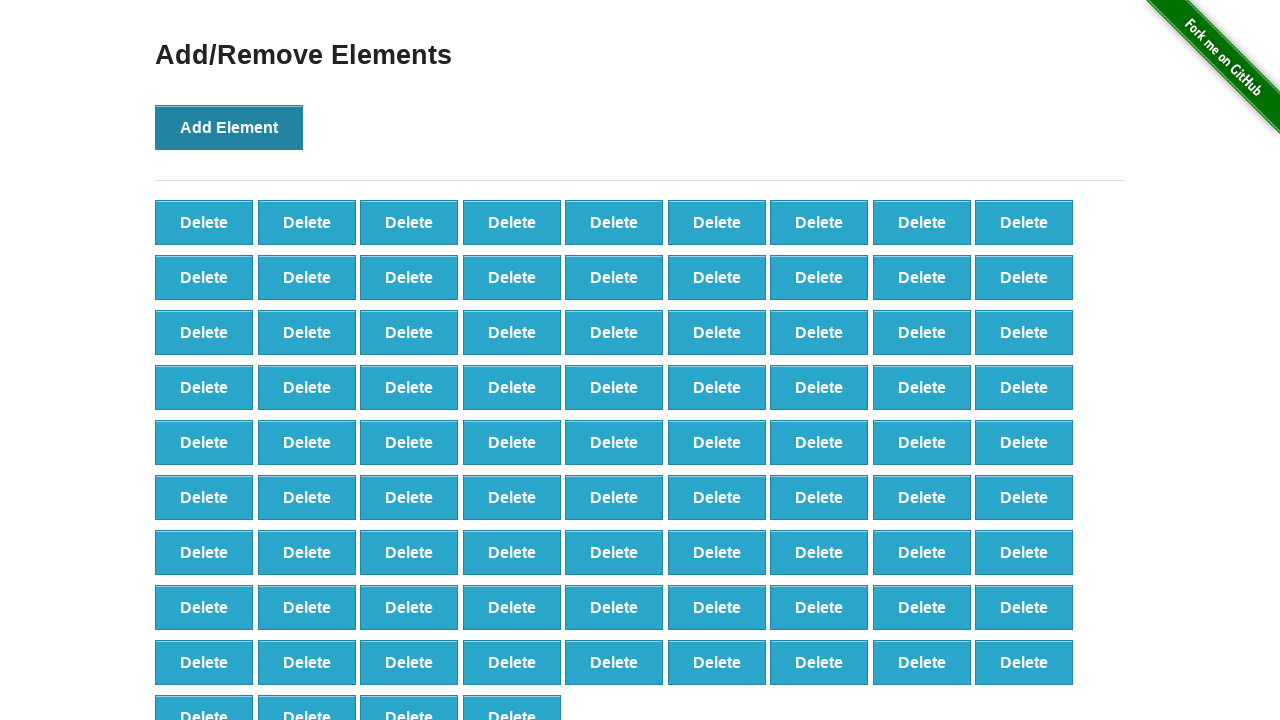

Clicked Add Element button (iteration 86/100) at (229, 127) on button[onclick='addElement()']
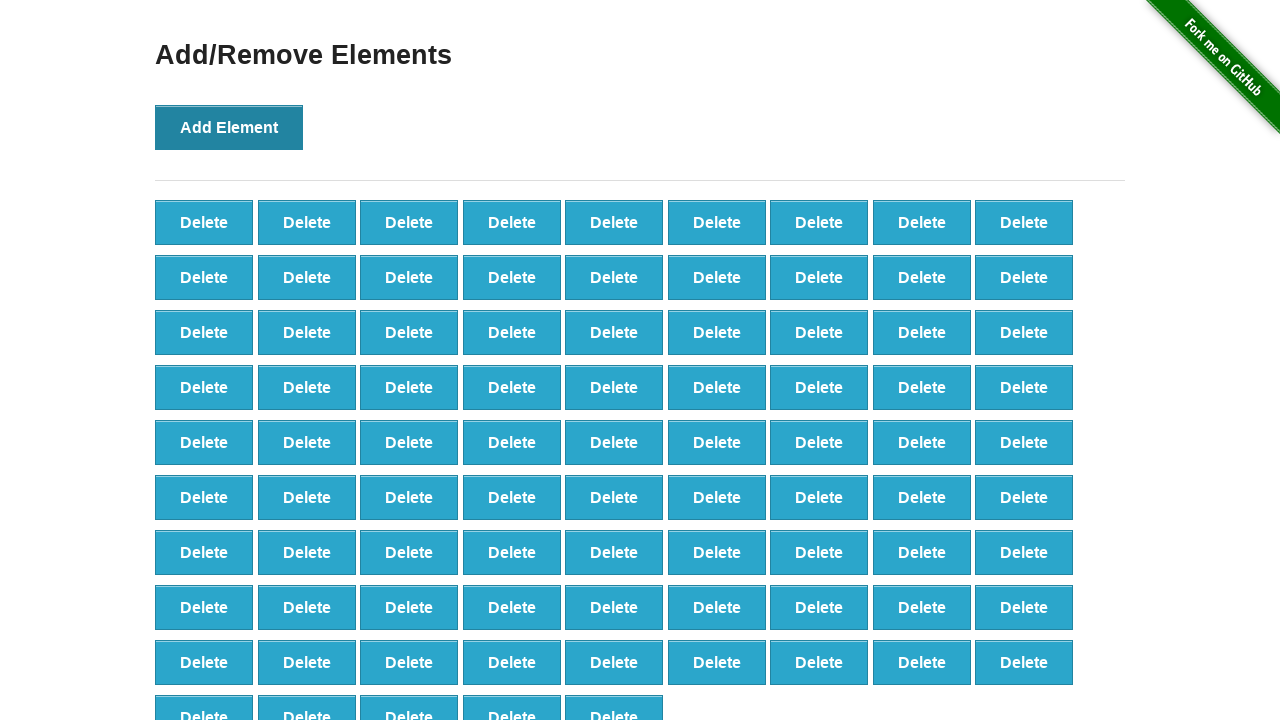

Clicked Add Element button (iteration 87/100) at (229, 127) on button[onclick='addElement()']
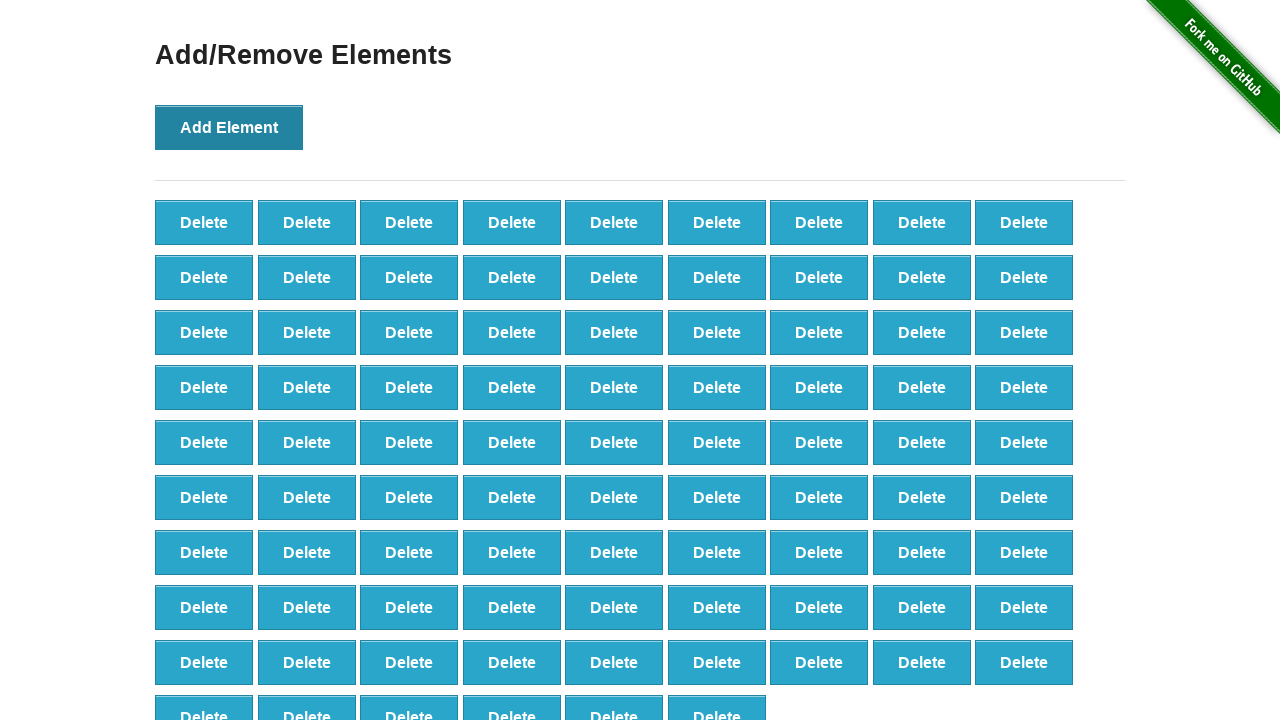

Clicked Add Element button (iteration 88/100) at (229, 127) on button[onclick='addElement()']
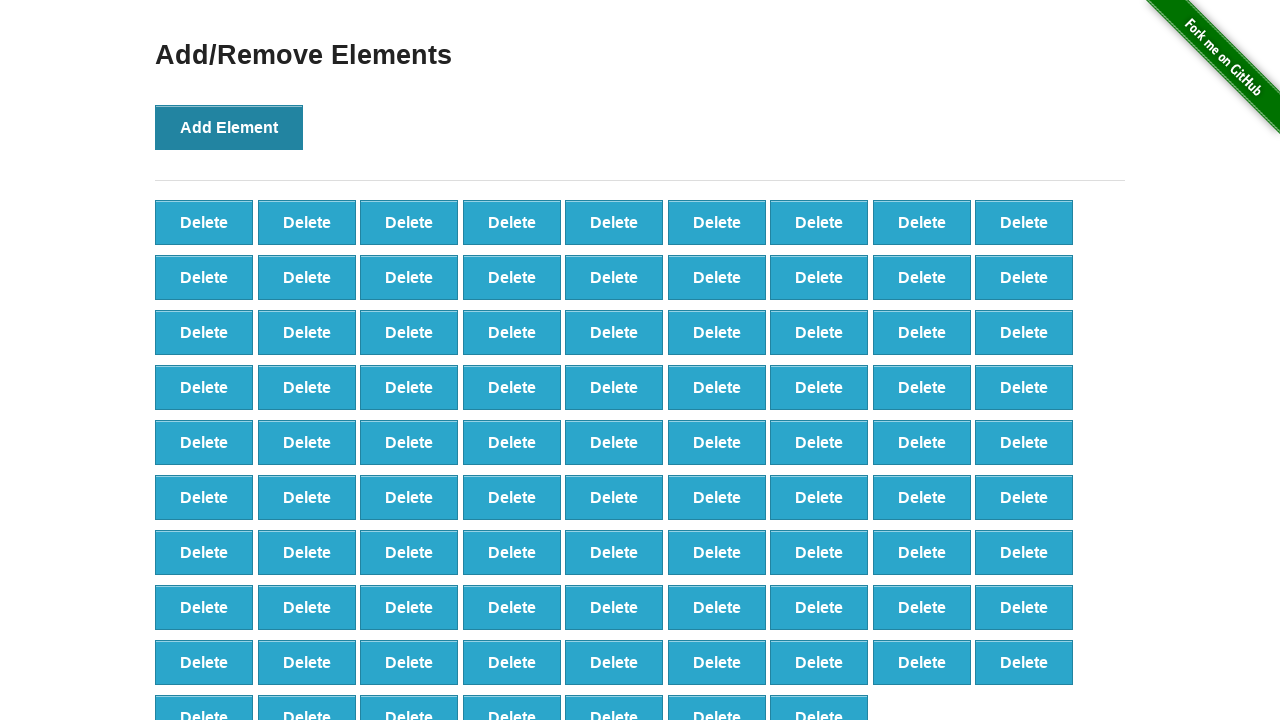

Clicked Add Element button (iteration 89/100) at (229, 127) on button[onclick='addElement()']
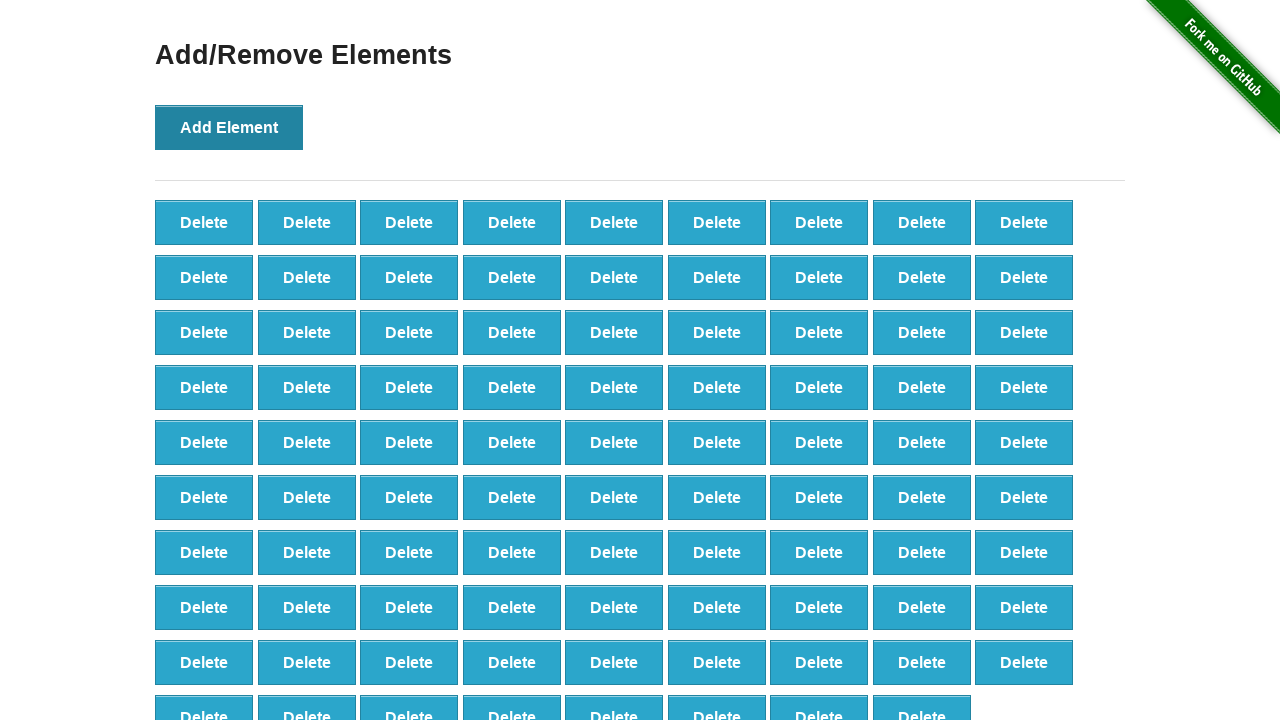

Clicked Add Element button (iteration 90/100) at (229, 127) on button[onclick='addElement()']
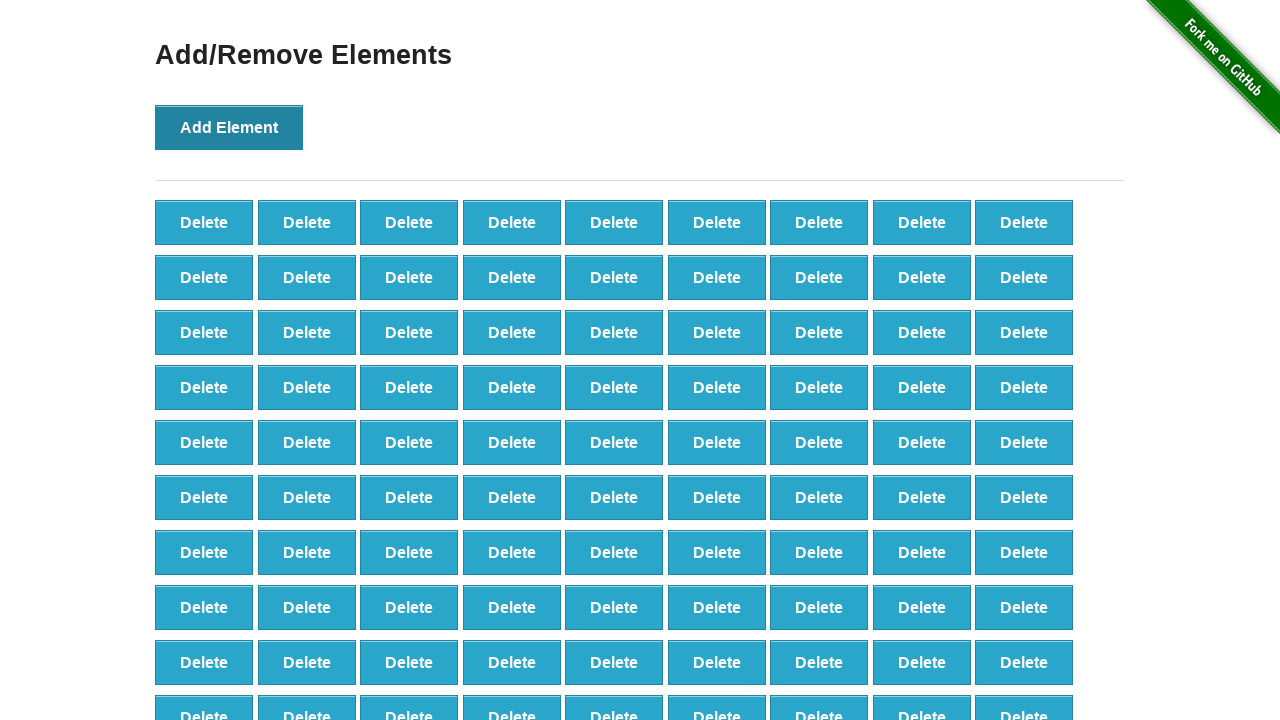

Clicked Add Element button (iteration 91/100) at (229, 127) on button[onclick='addElement()']
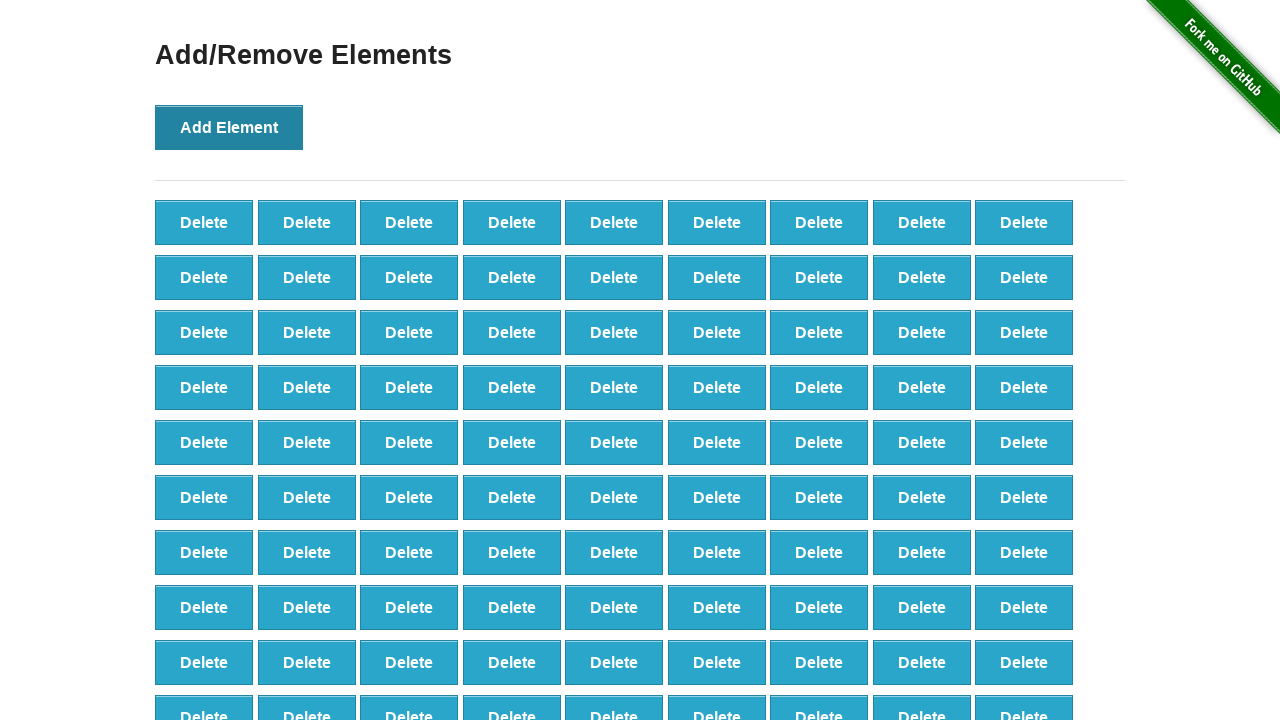

Clicked Add Element button (iteration 92/100) at (229, 127) on button[onclick='addElement()']
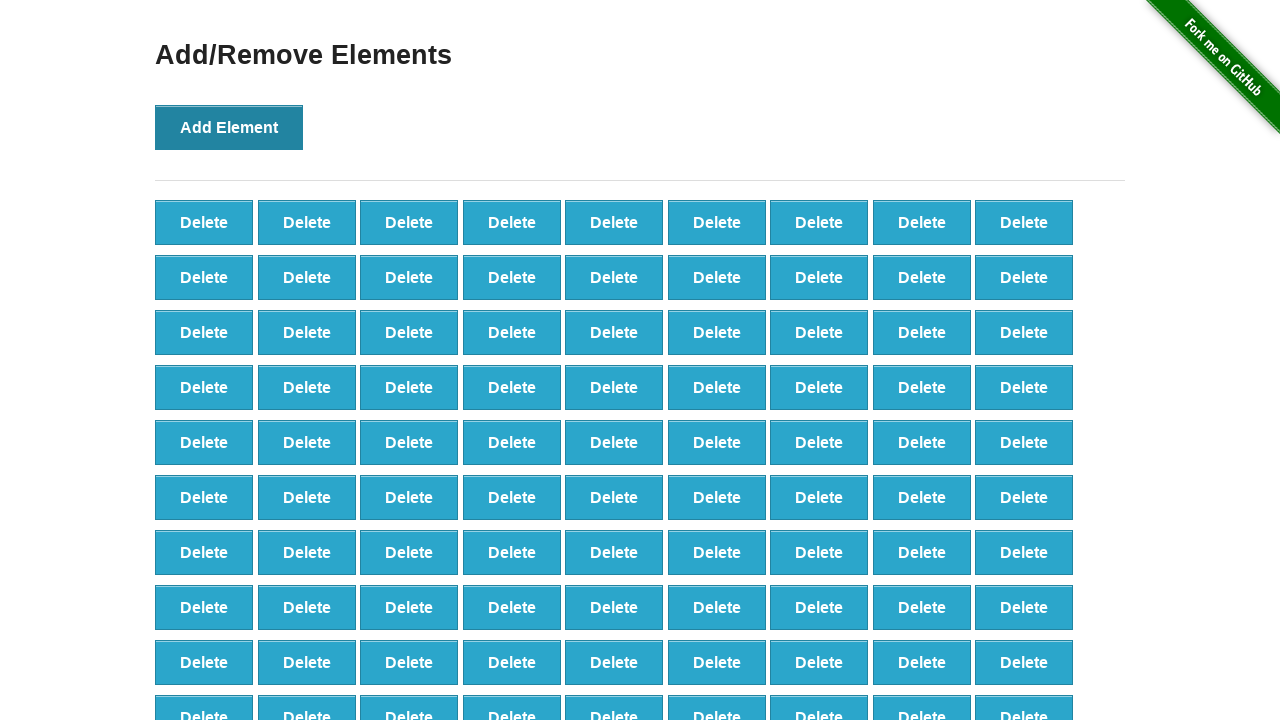

Clicked Add Element button (iteration 93/100) at (229, 127) on button[onclick='addElement()']
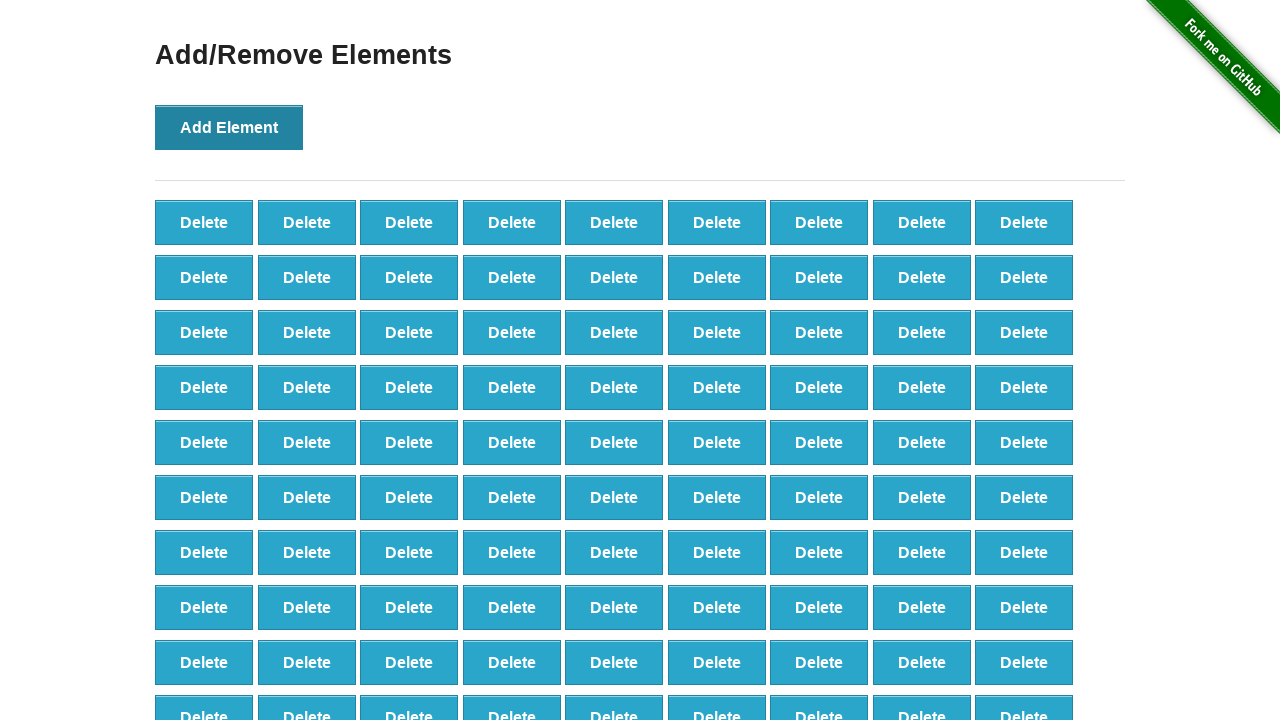

Clicked Add Element button (iteration 94/100) at (229, 127) on button[onclick='addElement()']
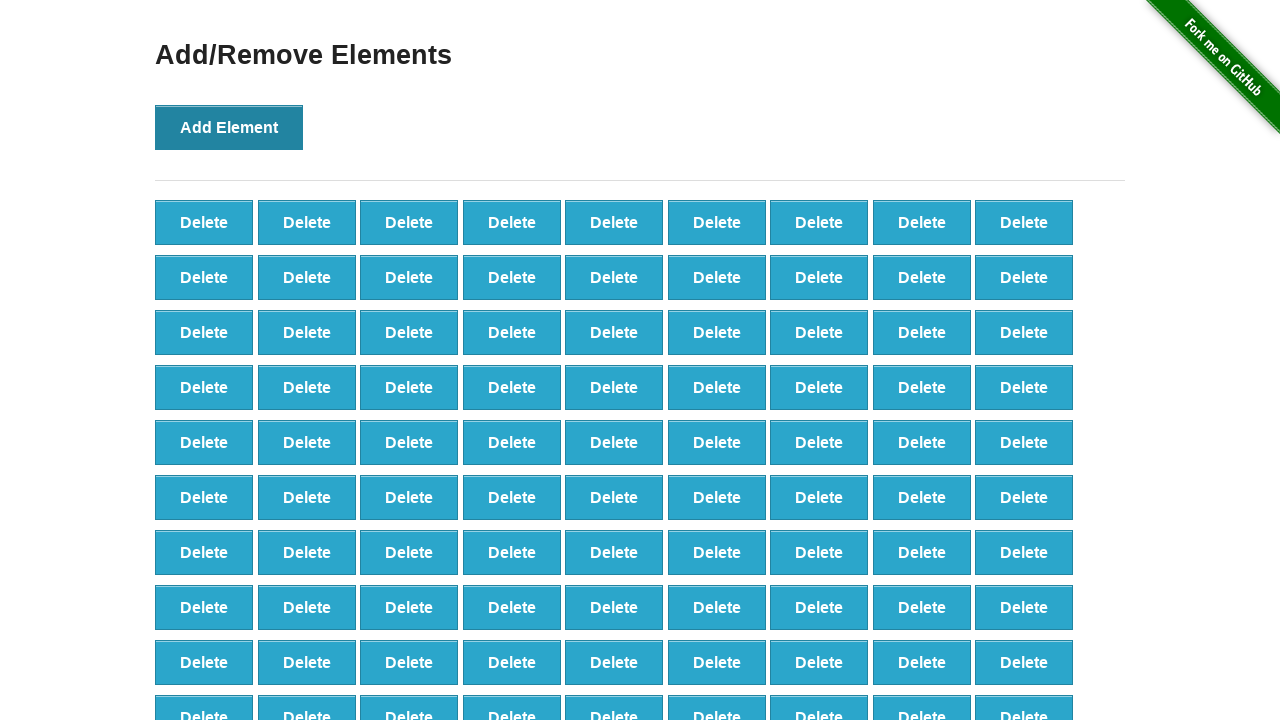

Clicked Add Element button (iteration 95/100) at (229, 127) on button[onclick='addElement()']
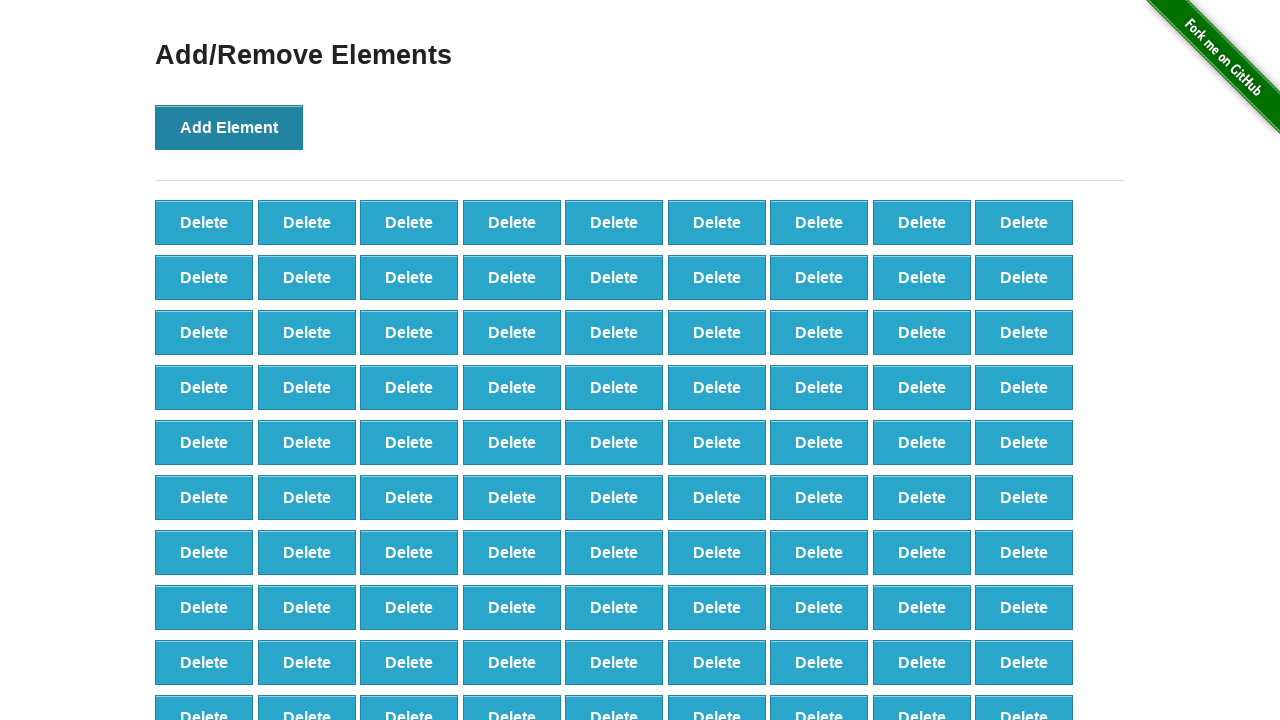

Clicked Add Element button (iteration 96/100) at (229, 127) on button[onclick='addElement()']
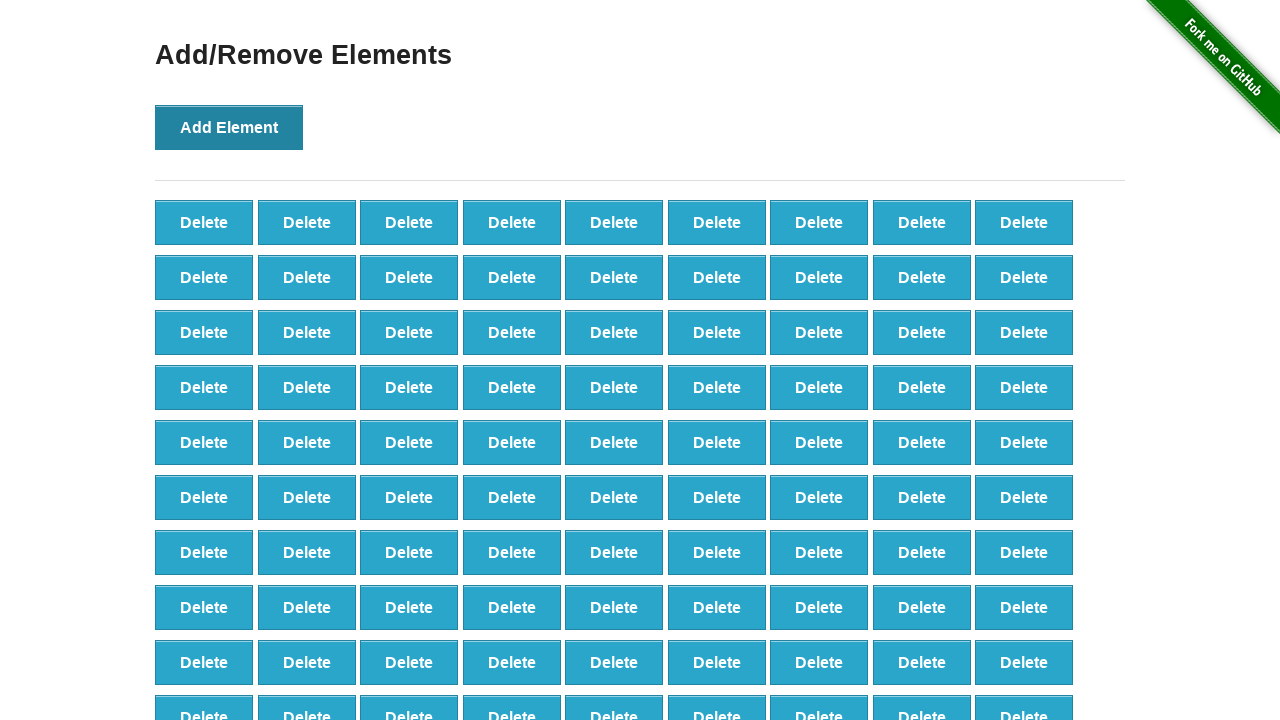

Clicked Add Element button (iteration 97/100) at (229, 127) on button[onclick='addElement()']
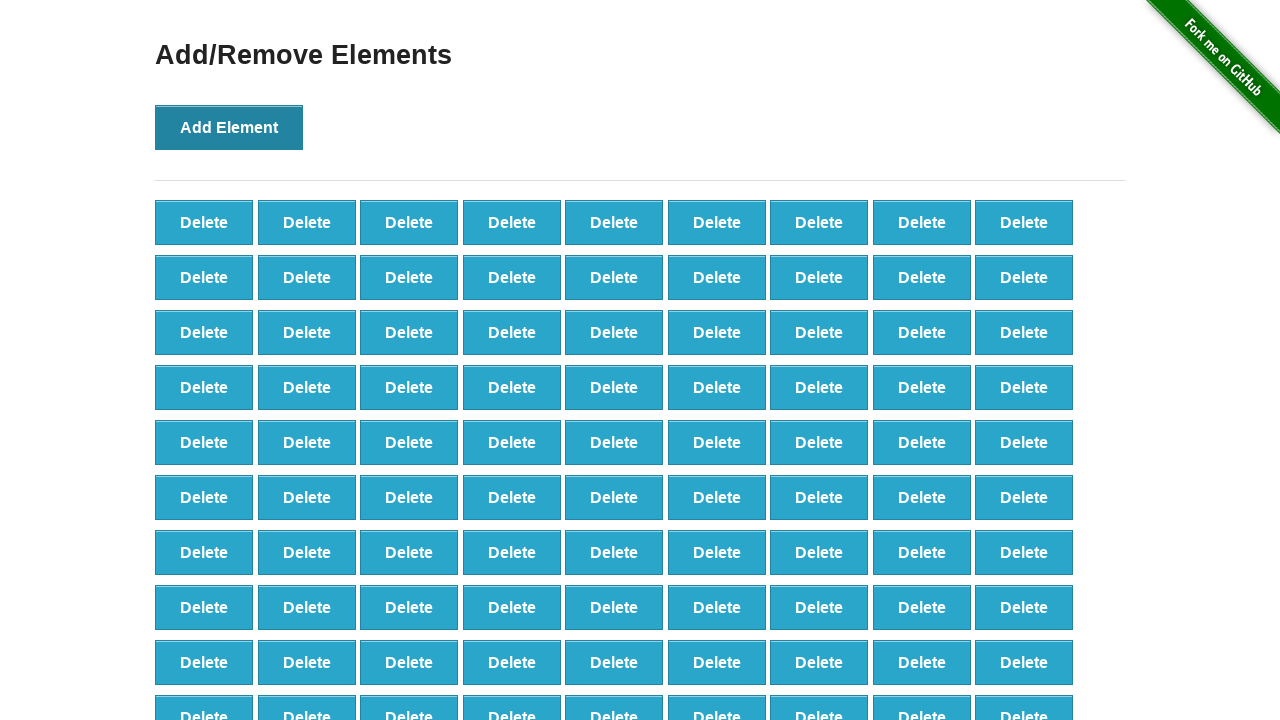

Clicked Add Element button (iteration 98/100) at (229, 127) on button[onclick='addElement()']
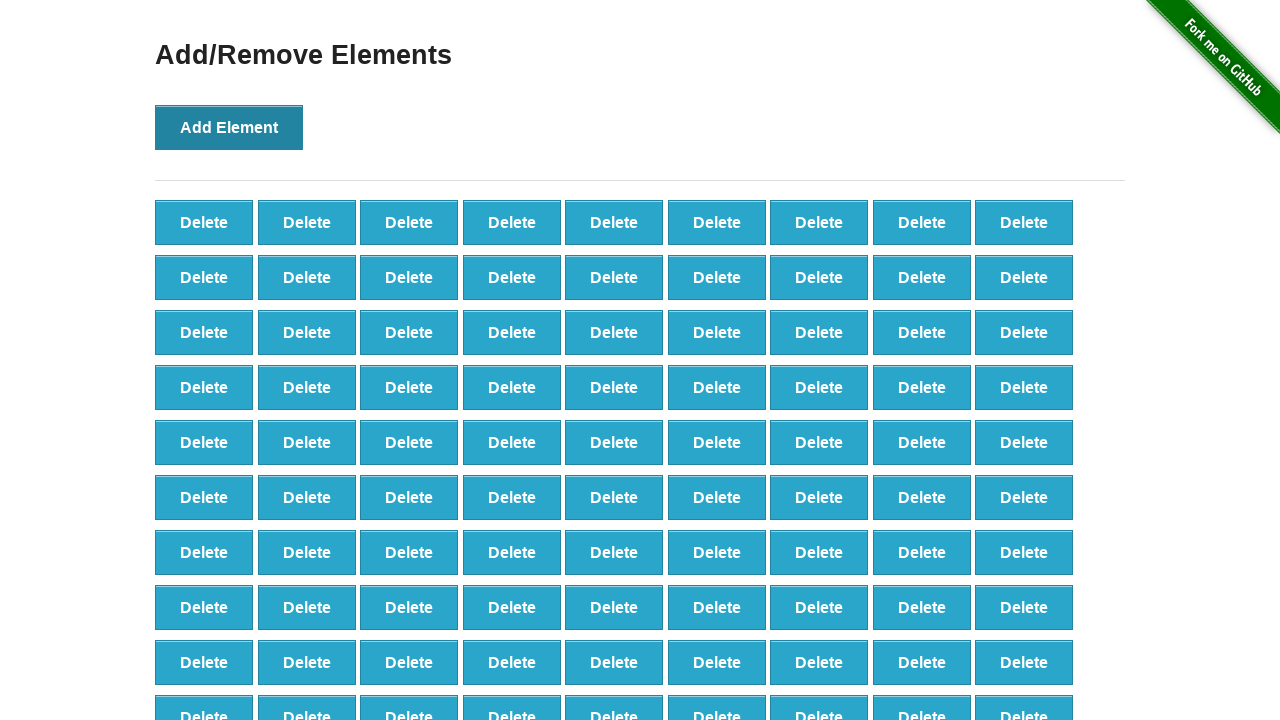

Clicked Add Element button (iteration 99/100) at (229, 127) on button[onclick='addElement()']
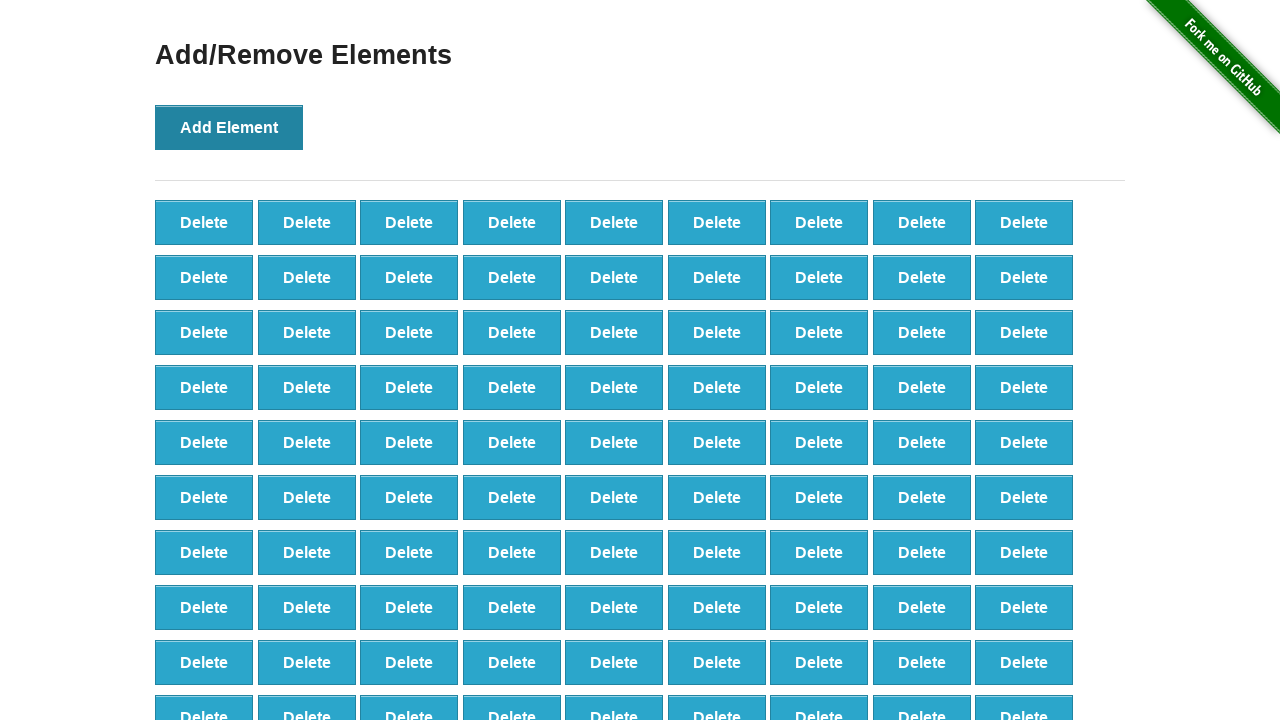

Clicked Add Element button (iteration 100/100) at (229, 127) on button[onclick='addElement()']
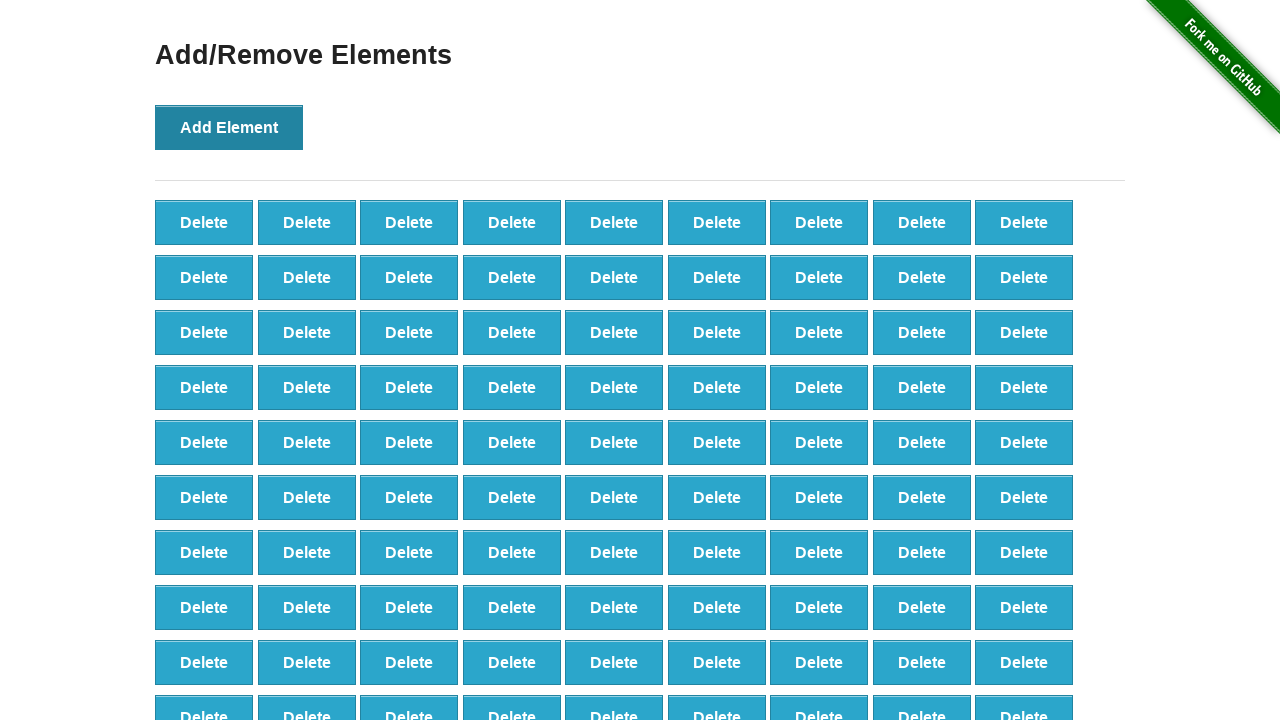

Counted delete buttons before deletion: 100
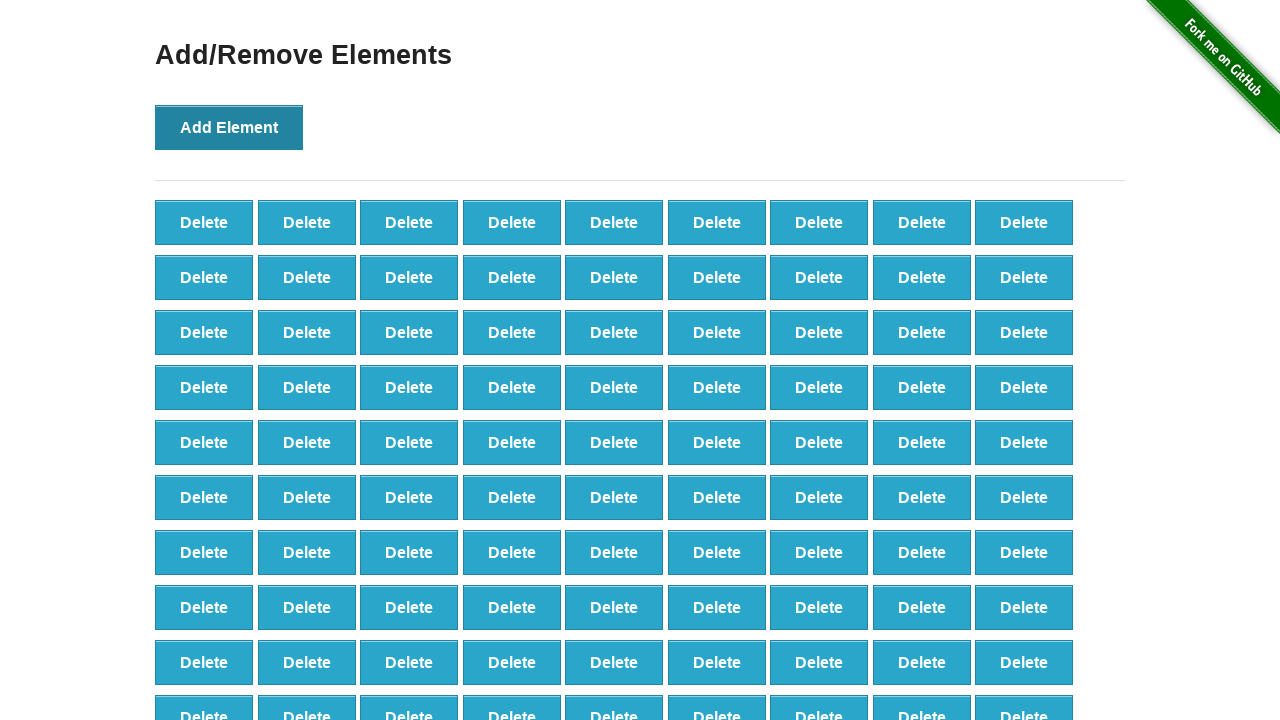

Deleted element (iteration 1/80) at (204, 222) on button[onclick='deleteElement()'] >> nth=0
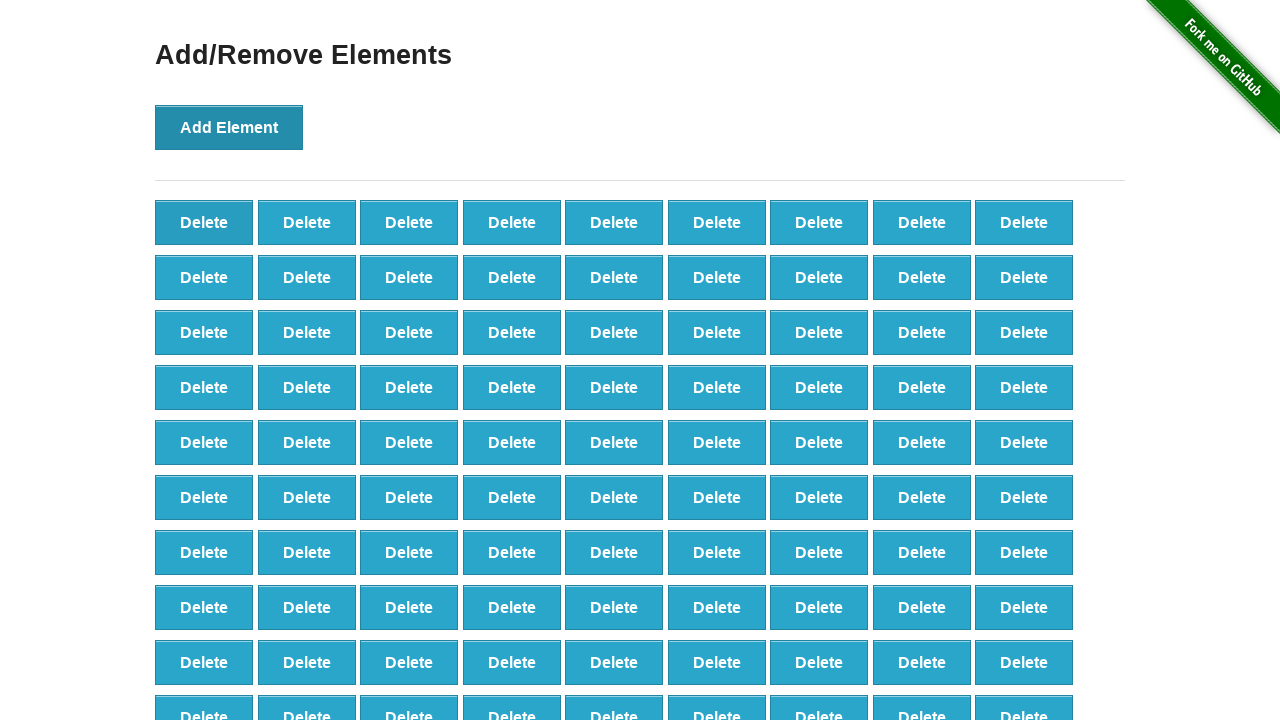

Deleted element (iteration 2/80) at (204, 222) on button[onclick='deleteElement()'] >> nth=0
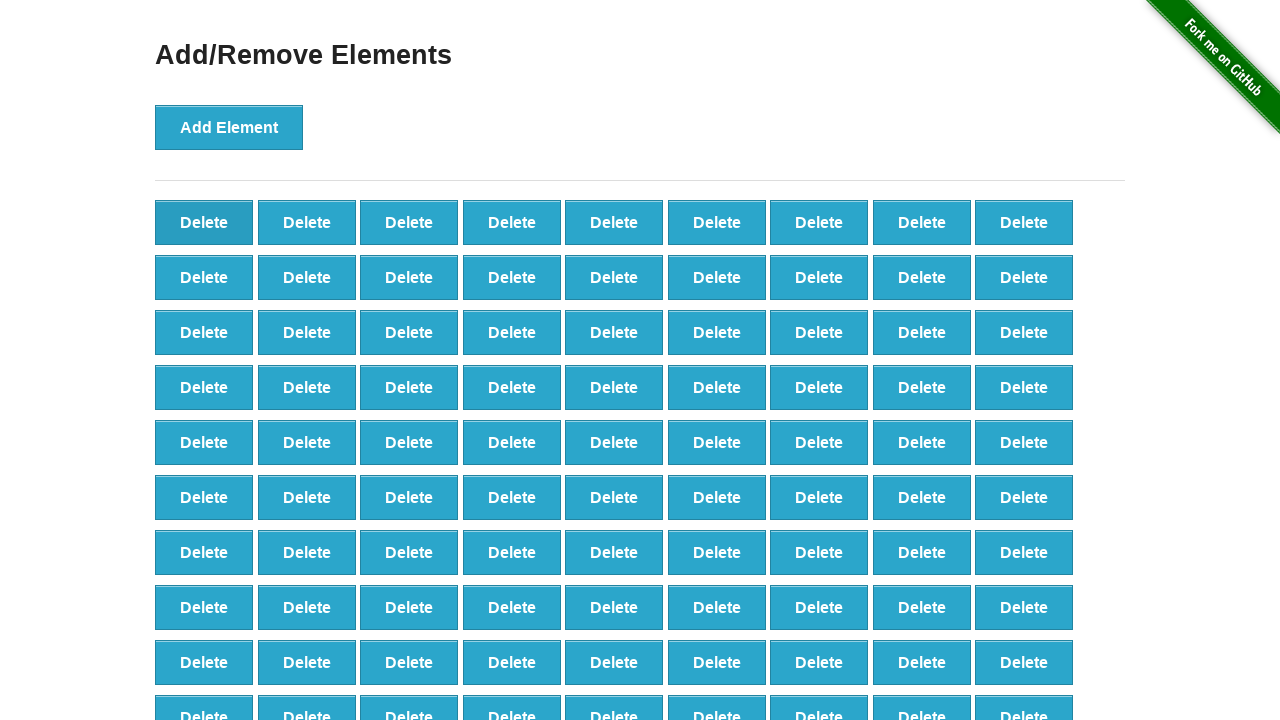

Deleted element (iteration 3/80) at (204, 222) on button[onclick='deleteElement()'] >> nth=0
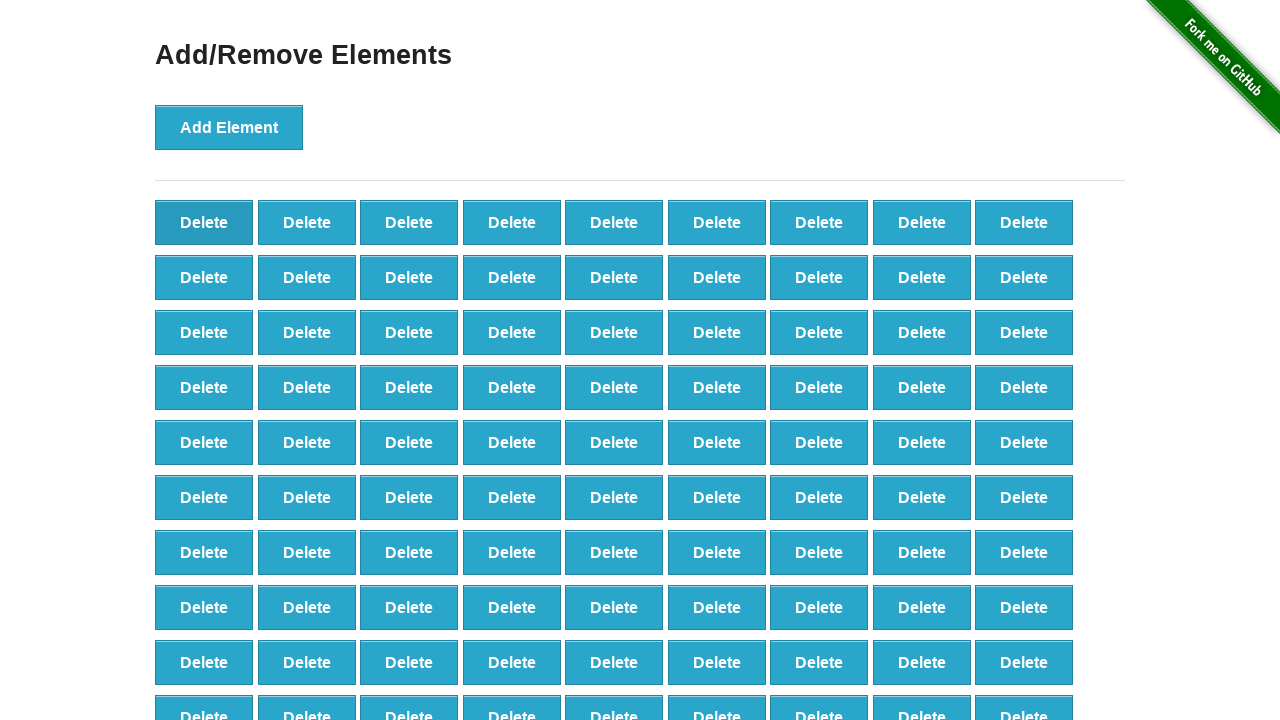

Deleted element (iteration 4/80) at (204, 222) on button[onclick='deleteElement()'] >> nth=0
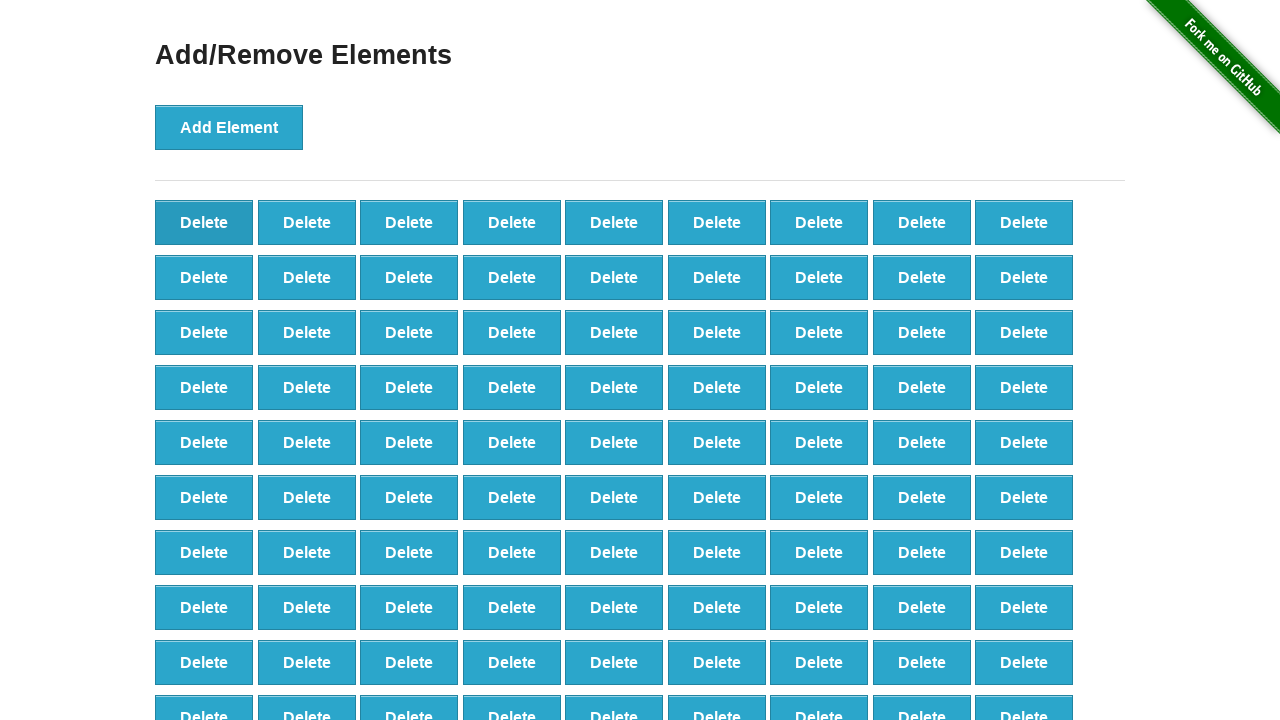

Deleted element (iteration 5/80) at (204, 222) on button[onclick='deleteElement()'] >> nth=0
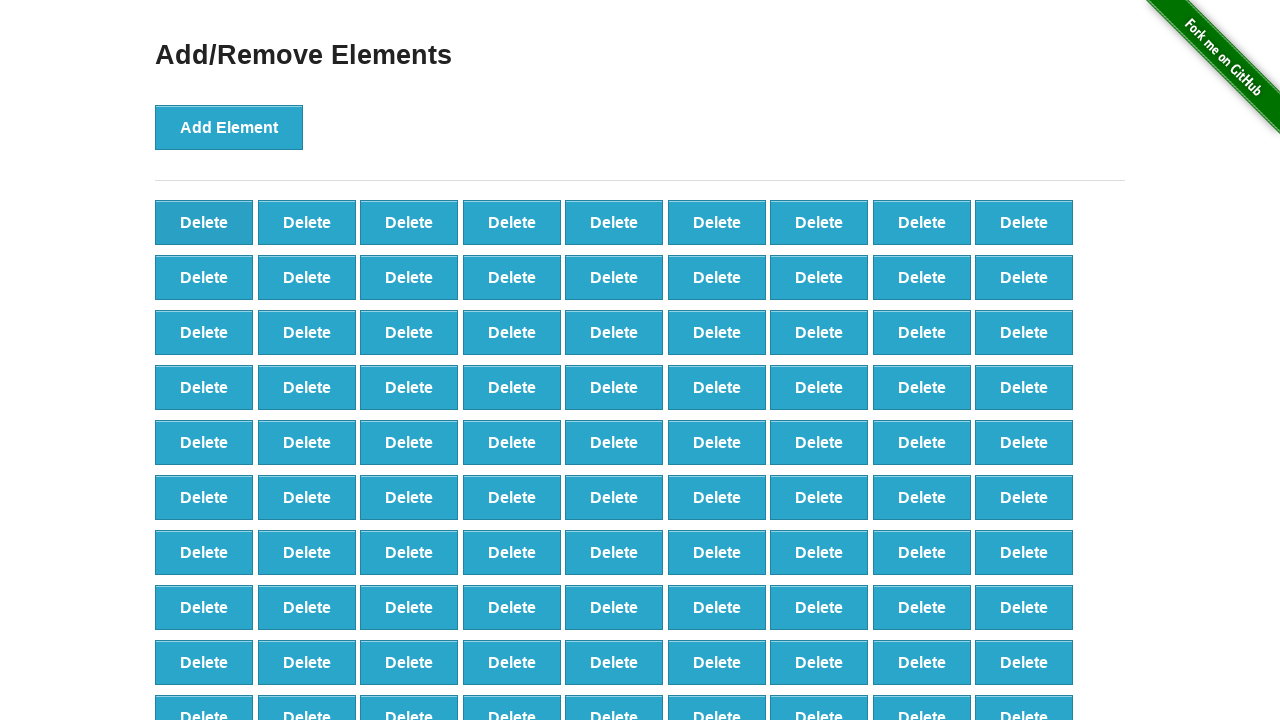

Deleted element (iteration 6/80) at (204, 222) on button[onclick='deleteElement()'] >> nth=0
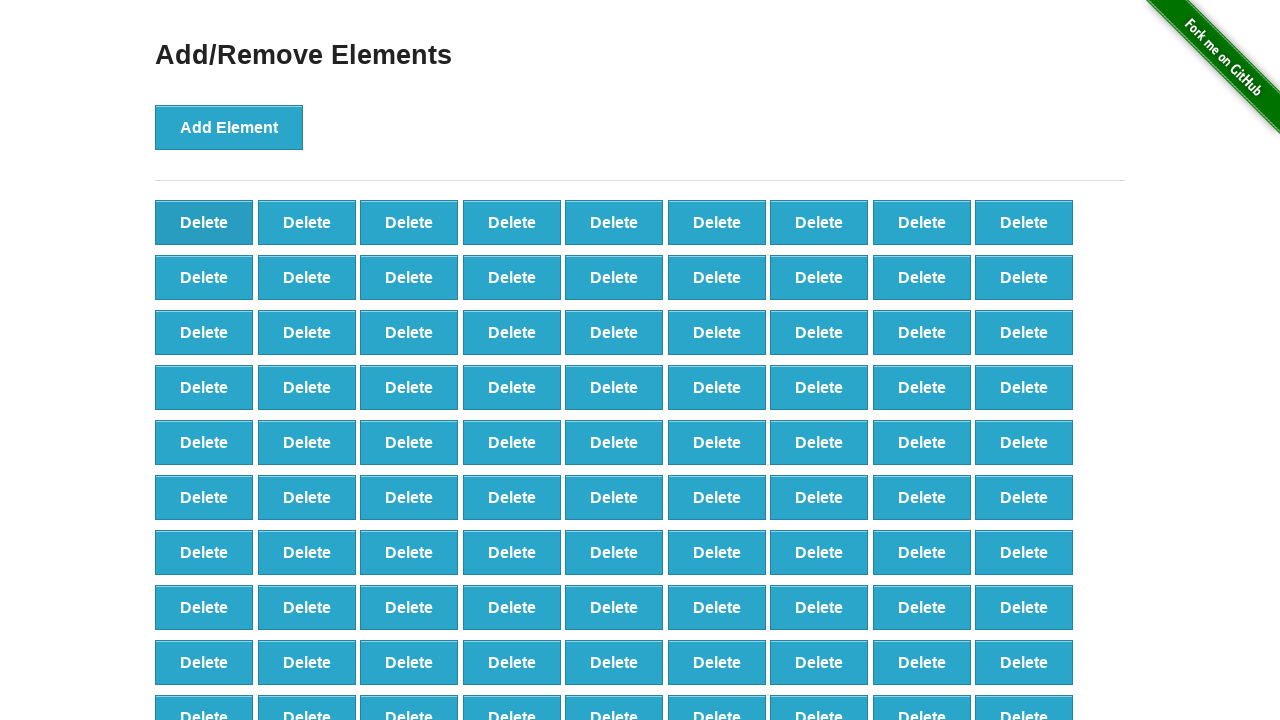

Deleted element (iteration 7/80) at (204, 222) on button[onclick='deleteElement()'] >> nth=0
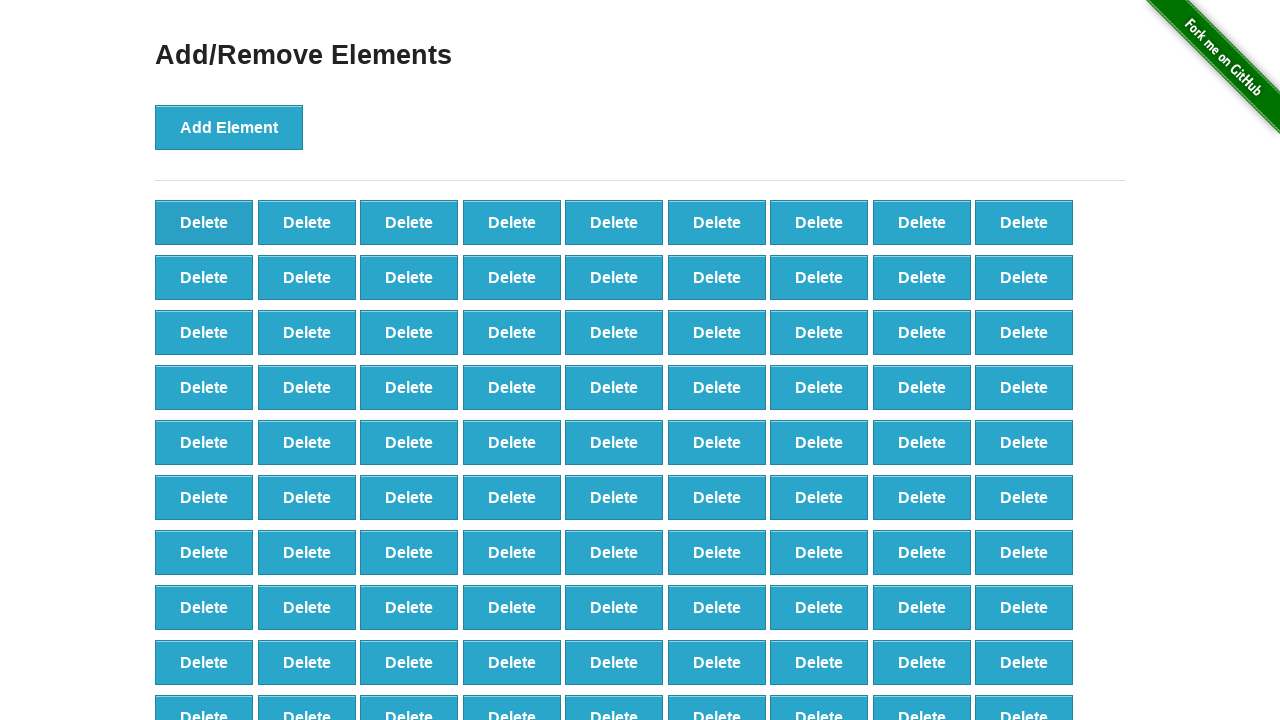

Deleted element (iteration 8/80) at (204, 222) on button[onclick='deleteElement()'] >> nth=0
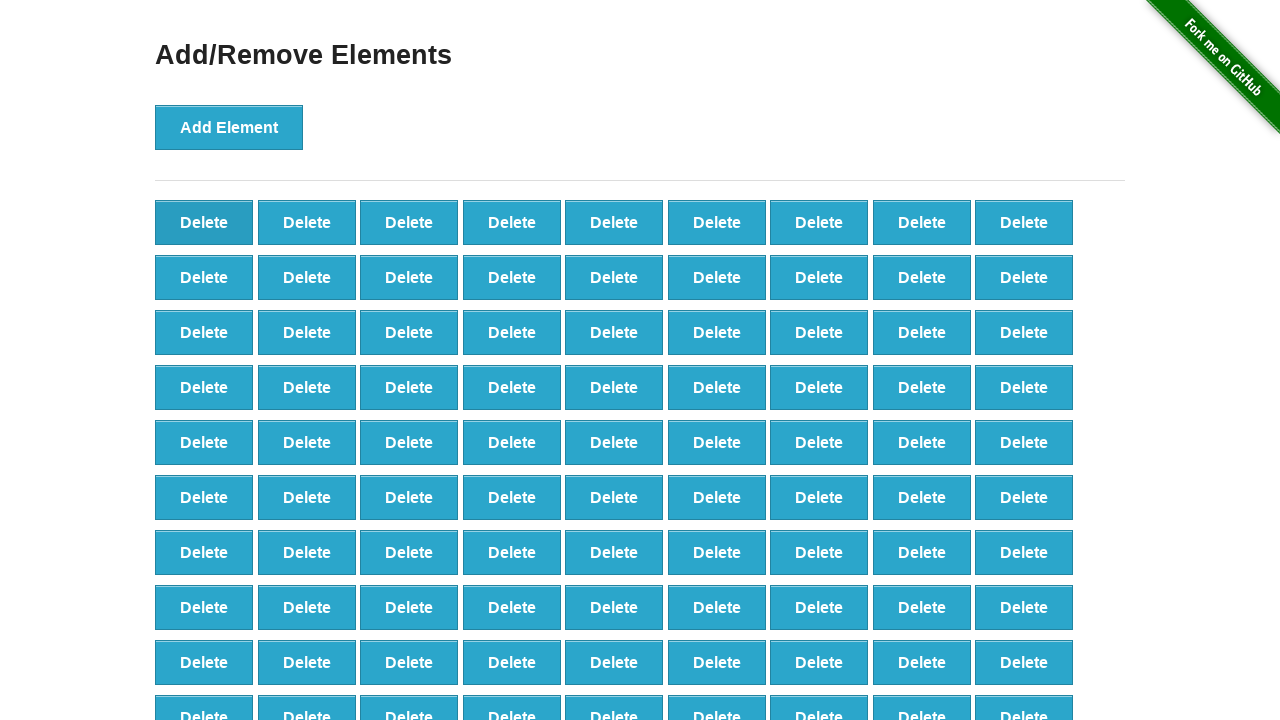

Deleted element (iteration 9/80) at (204, 222) on button[onclick='deleteElement()'] >> nth=0
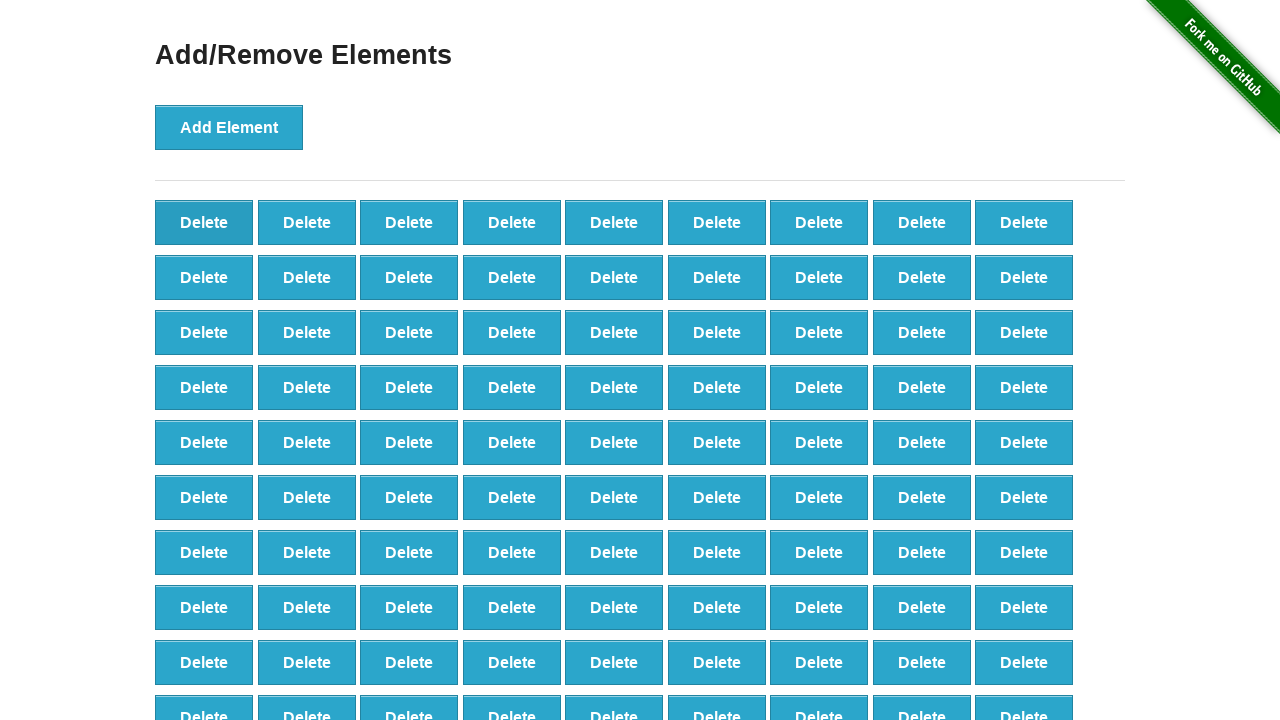

Deleted element (iteration 10/80) at (204, 222) on button[onclick='deleteElement()'] >> nth=0
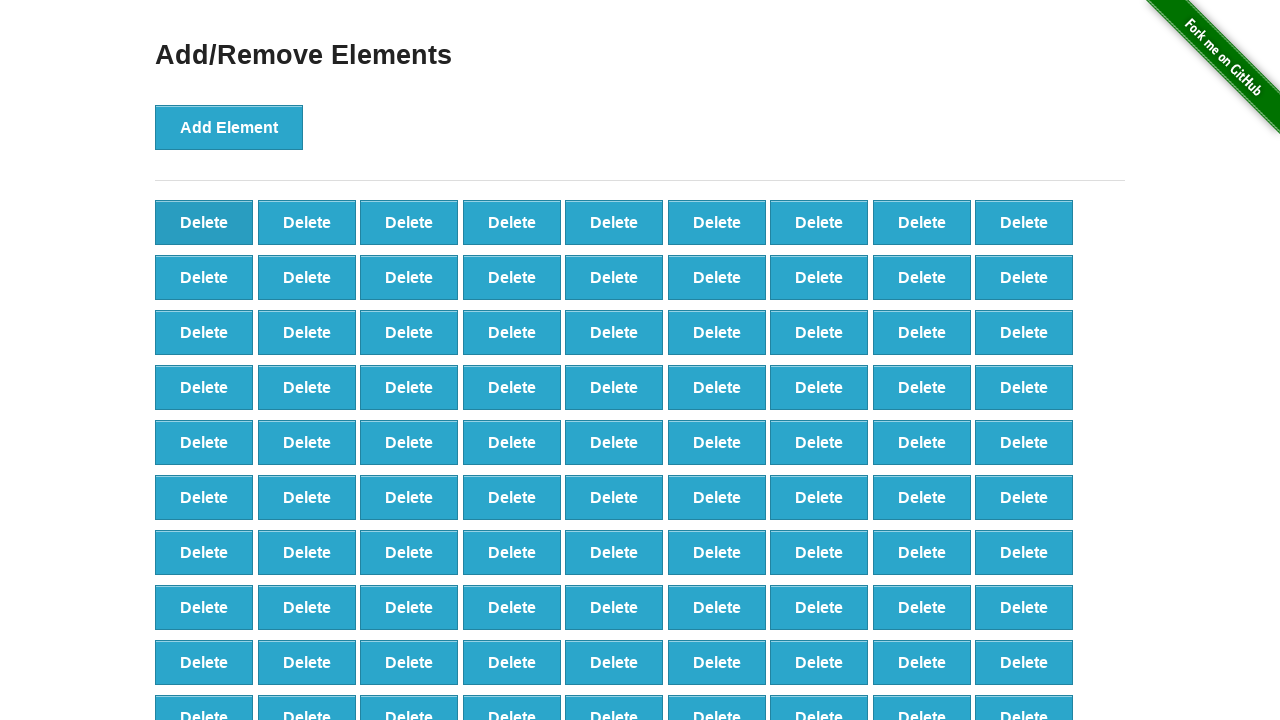

Deleted element (iteration 11/80) at (204, 222) on button[onclick='deleteElement()'] >> nth=0
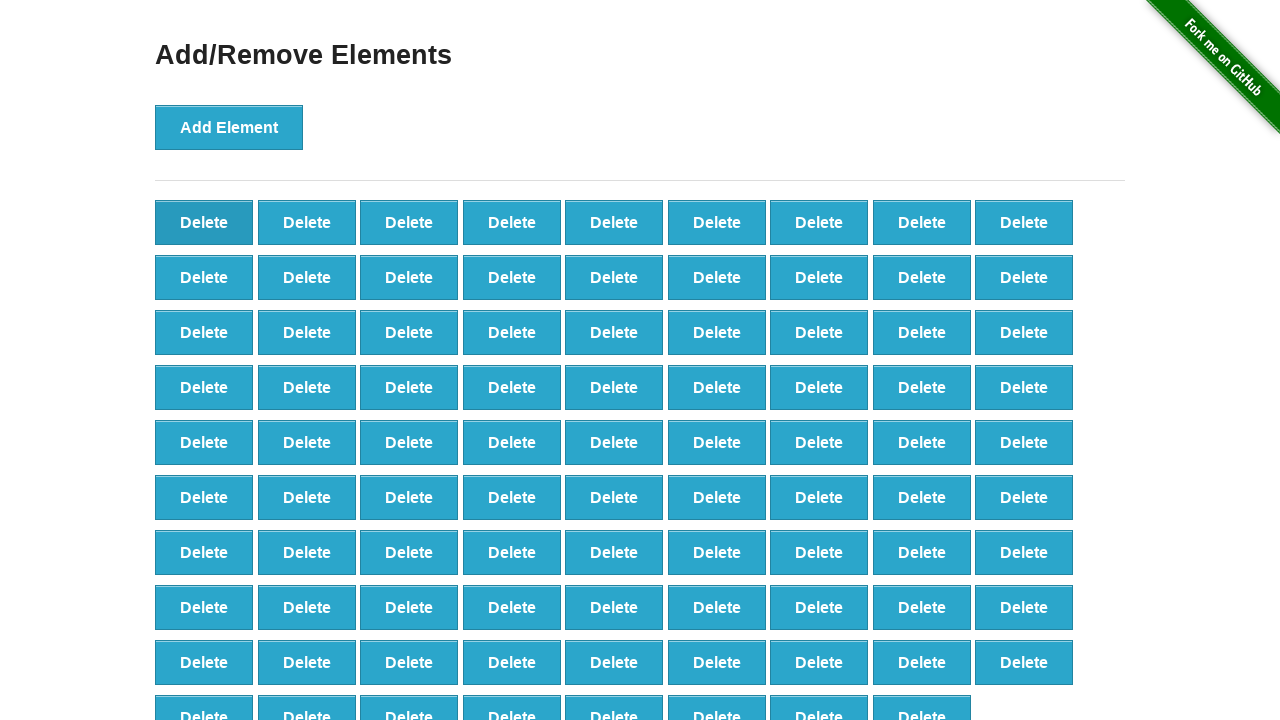

Deleted element (iteration 12/80) at (204, 222) on button[onclick='deleteElement()'] >> nth=0
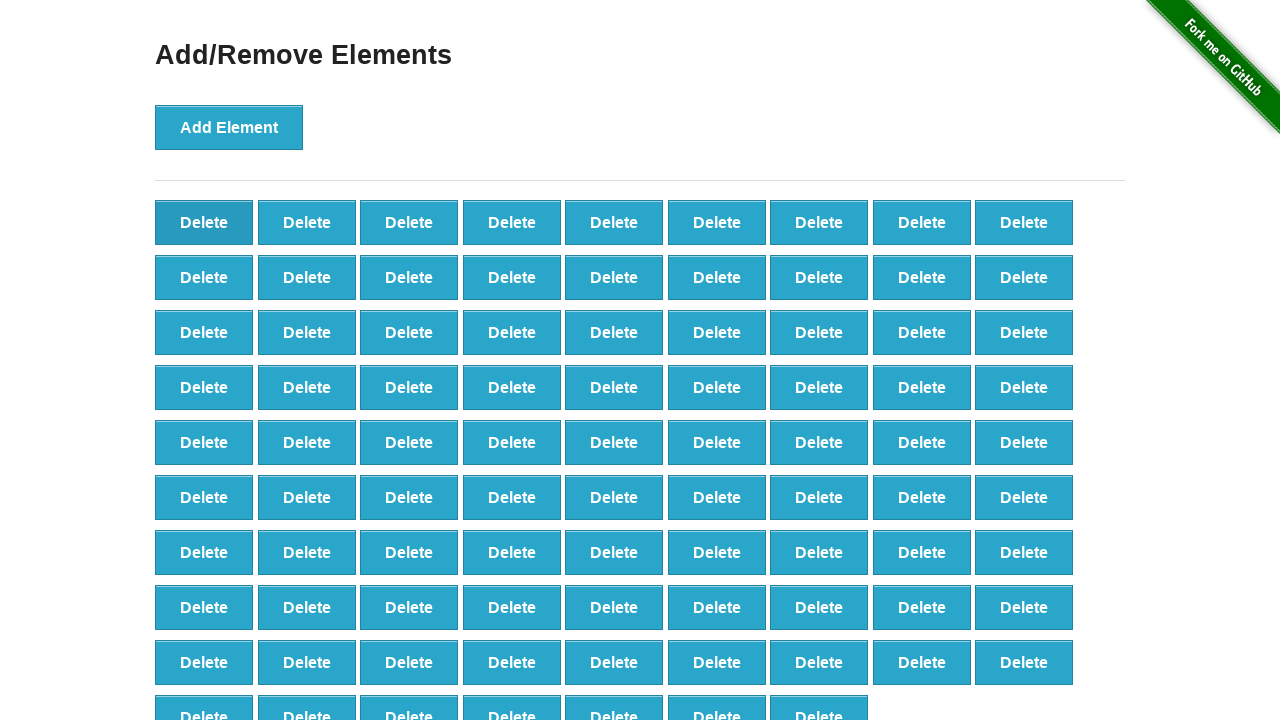

Deleted element (iteration 13/80) at (204, 222) on button[onclick='deleteElement()'] >> nth=0
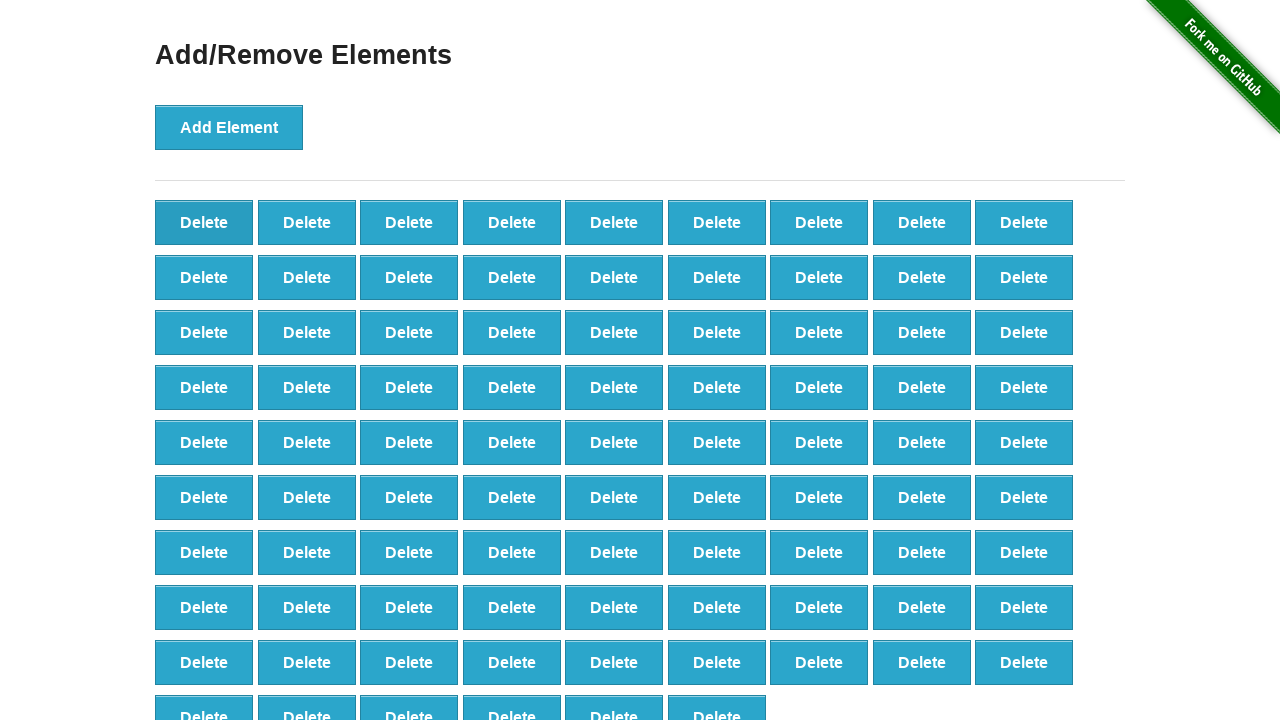

Deleted element (iteration 14/80) at (204, 222) on button[onclick='deleteElement()'] >> nth=0
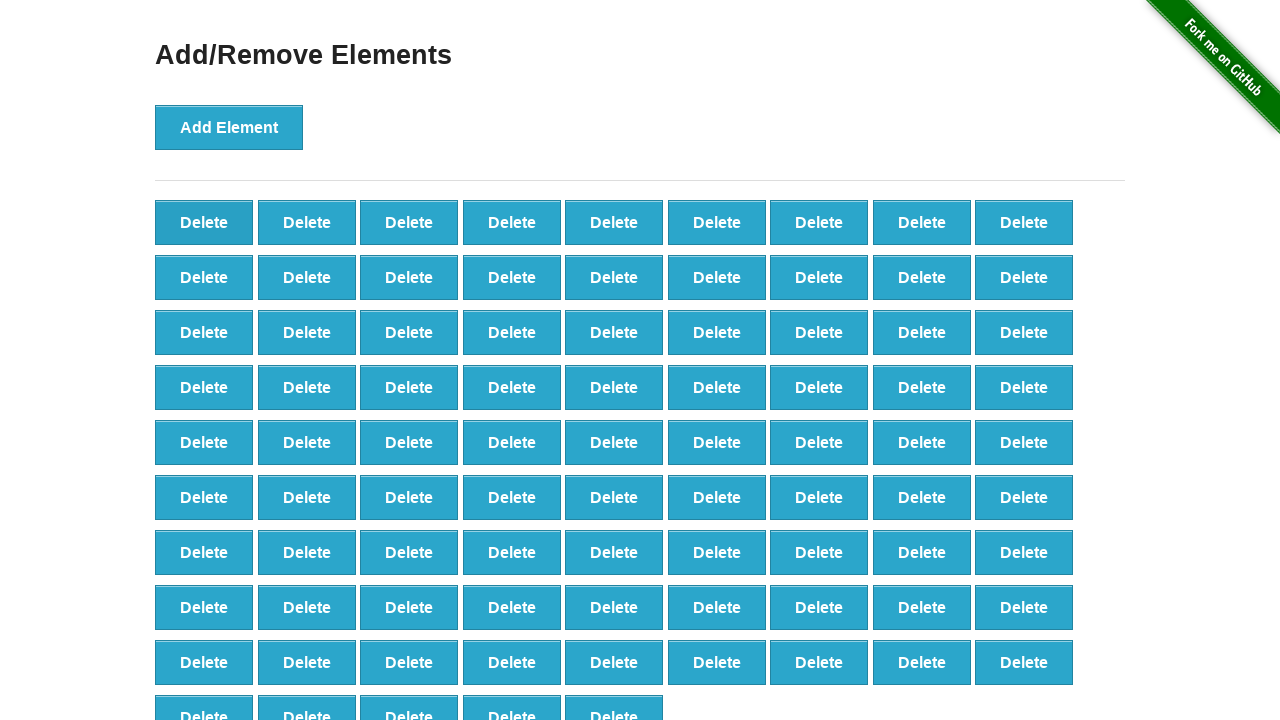

Deleted element (iteration 15/80) at (204, 222) on button[onclick='deleteElement()'] >> nth=0
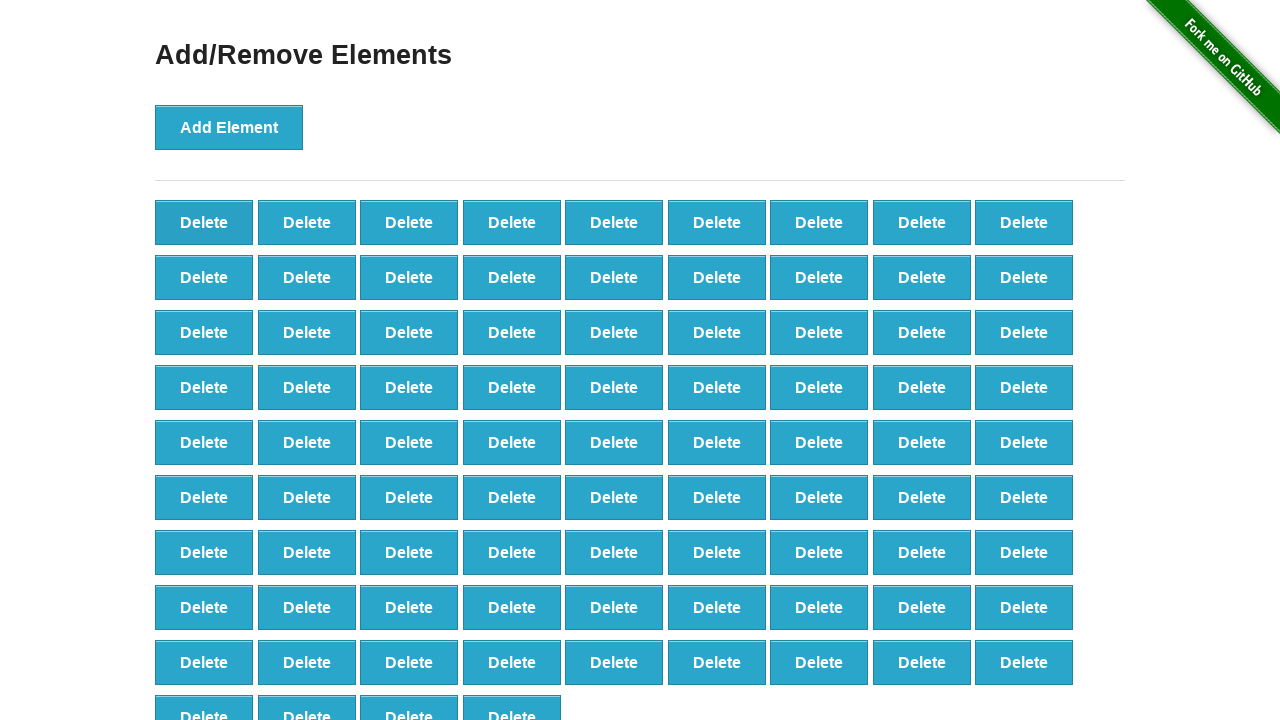

Deleted element (iteration 16/80) at (204, 222) on button[onclick='deleteElement()'] >> nth=0
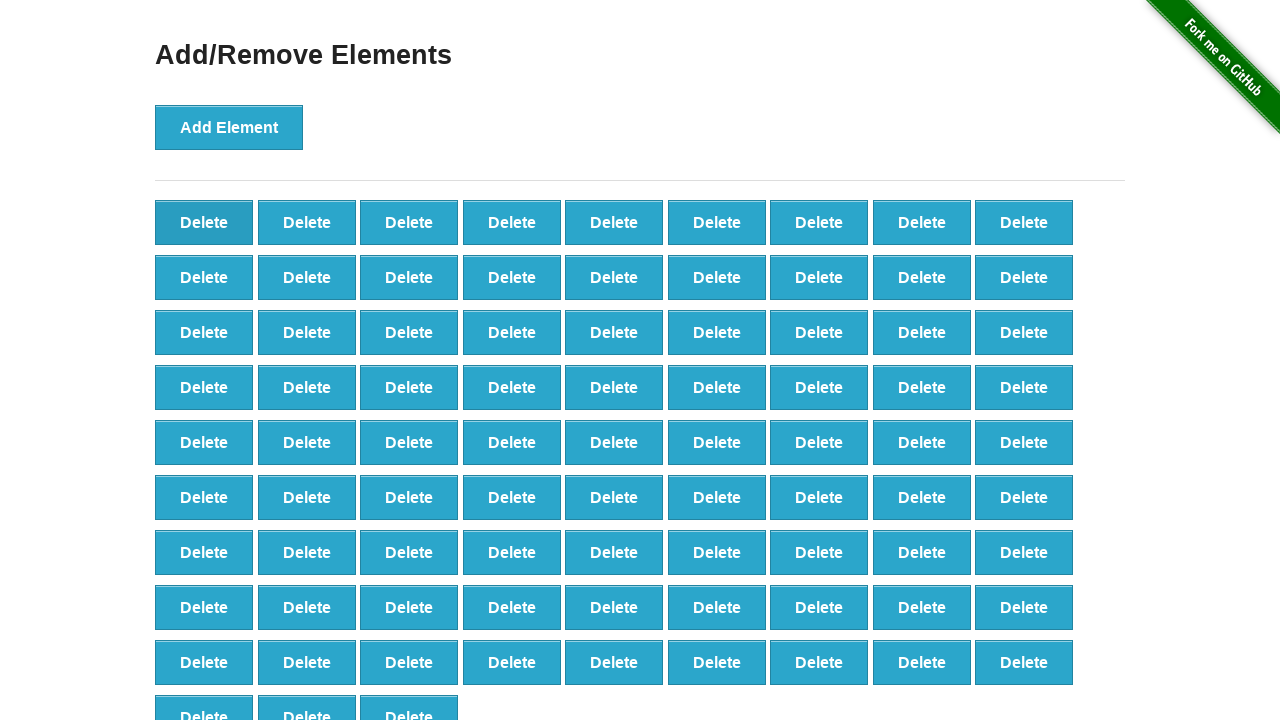

Deleted element (iteration 17/80) at (204, 222) on button[onclick='deleteElement()'] >> nth=0
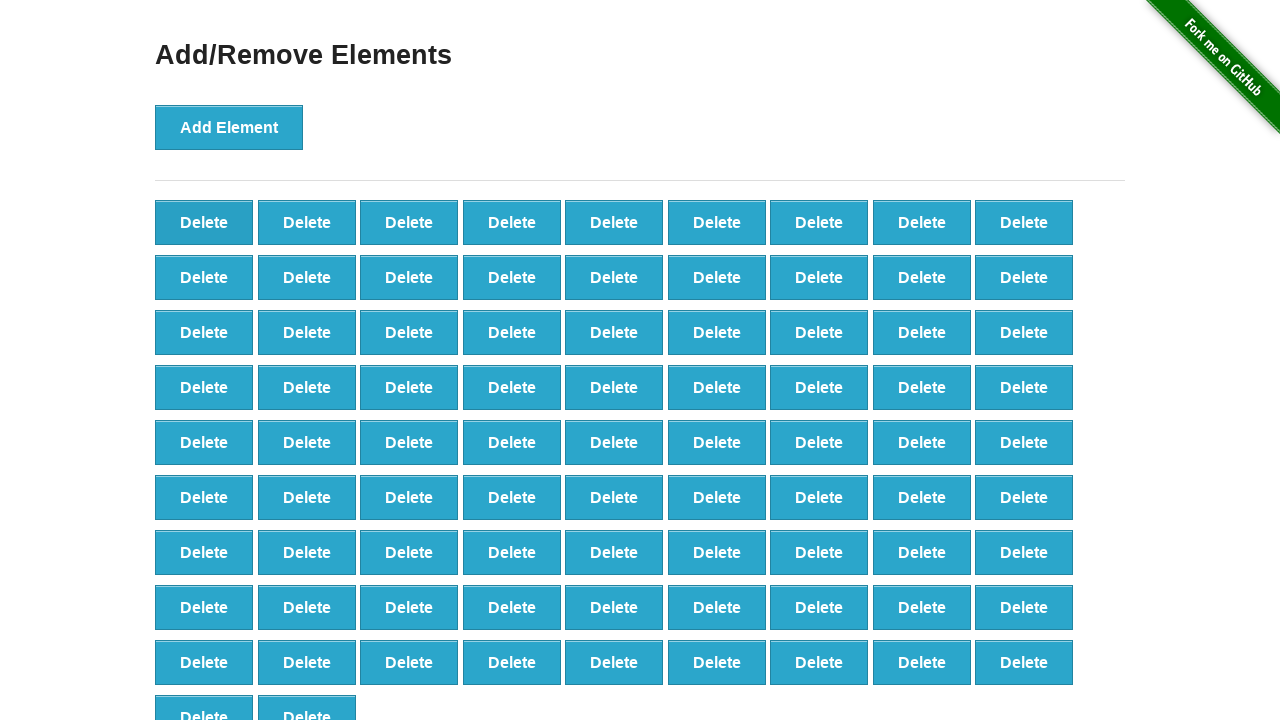

Deleted element (iteration 18/80) at (204, 222) on button[onclick='deleteElement()'] >> nth=0
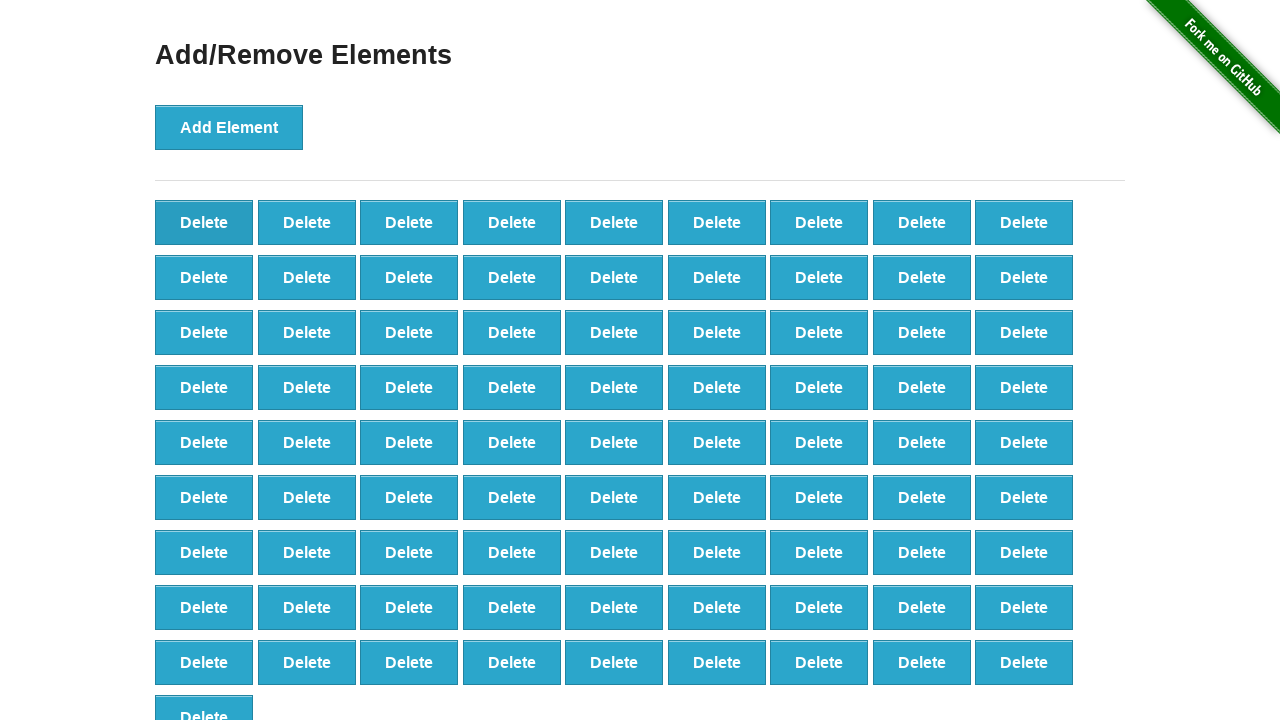

Deleted element (iteration 19/80) at (204, 222) on button[onclick='deleteElement()'] >> nth=0
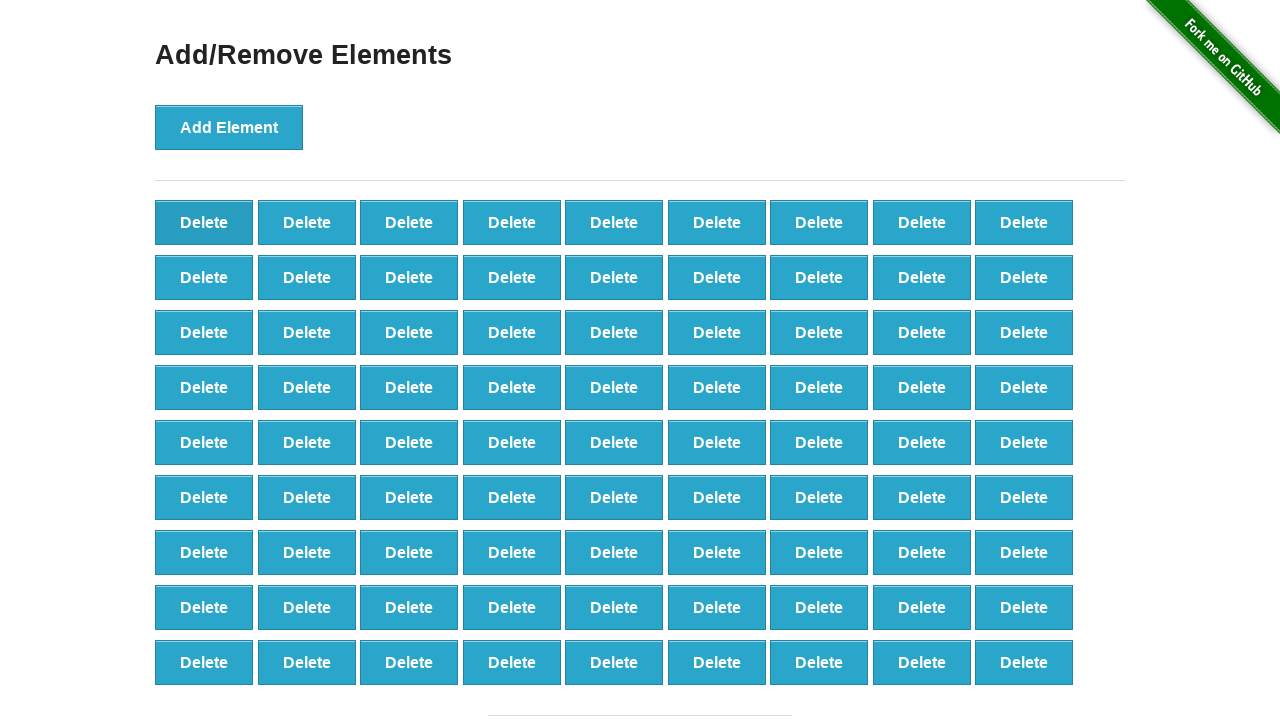

Deleted element (iteration 20/80) at (204, 222) on button[onclick='deleteElement()'] >> nth=0
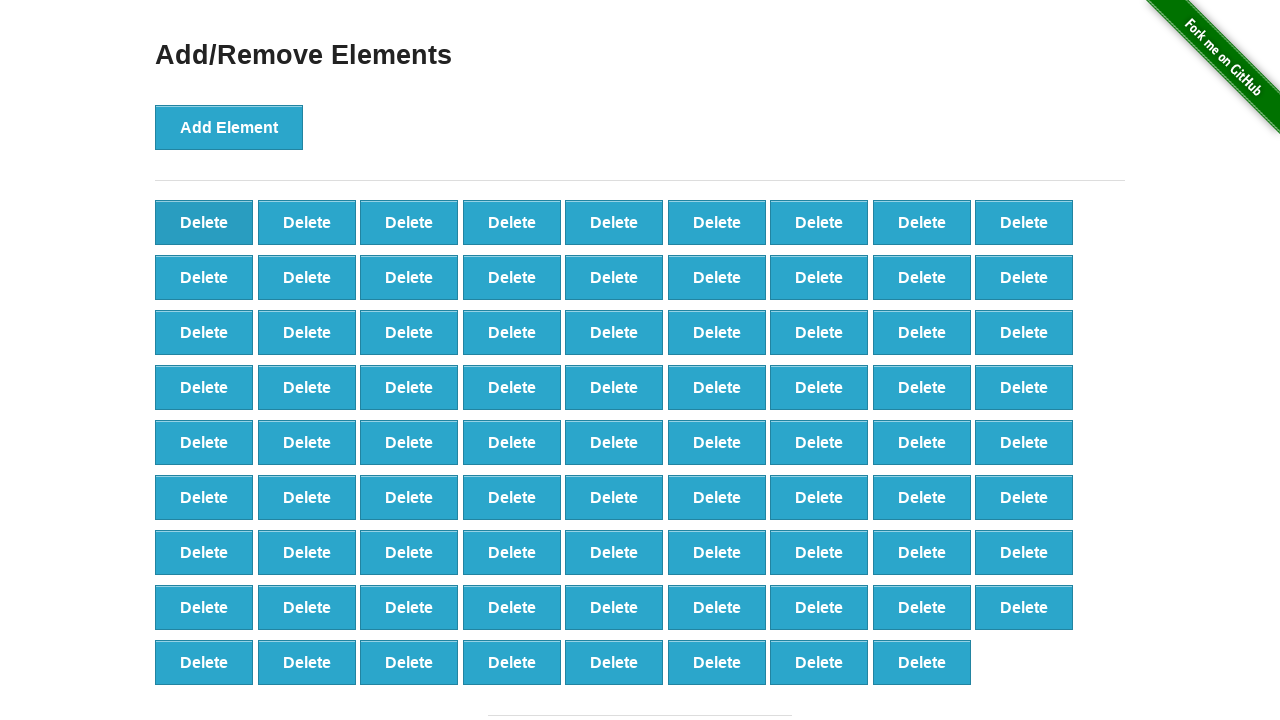

Deleted element (iteration 21/80) at (204, 222) on button[onclick='deleteElement()'] >> nth=0
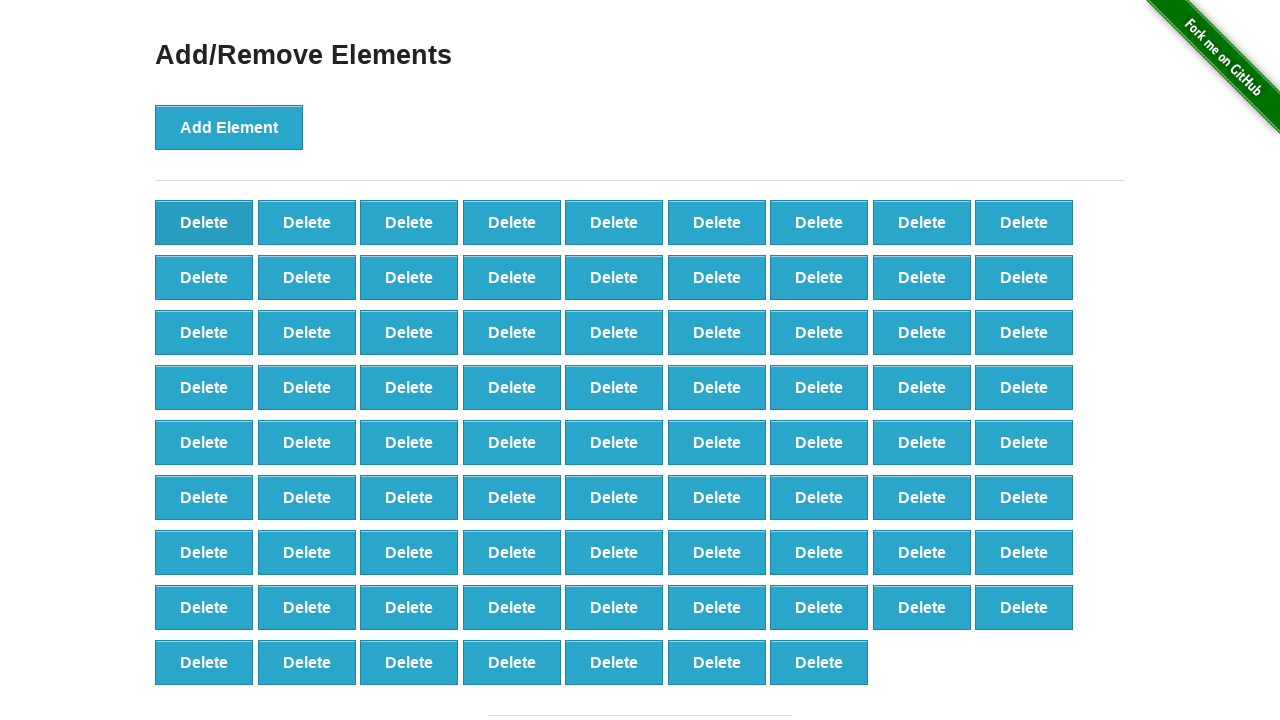

Deleted element (iteration 22/80) at (204, 222) on button[onclick='deleteElement()'] >> nth=0
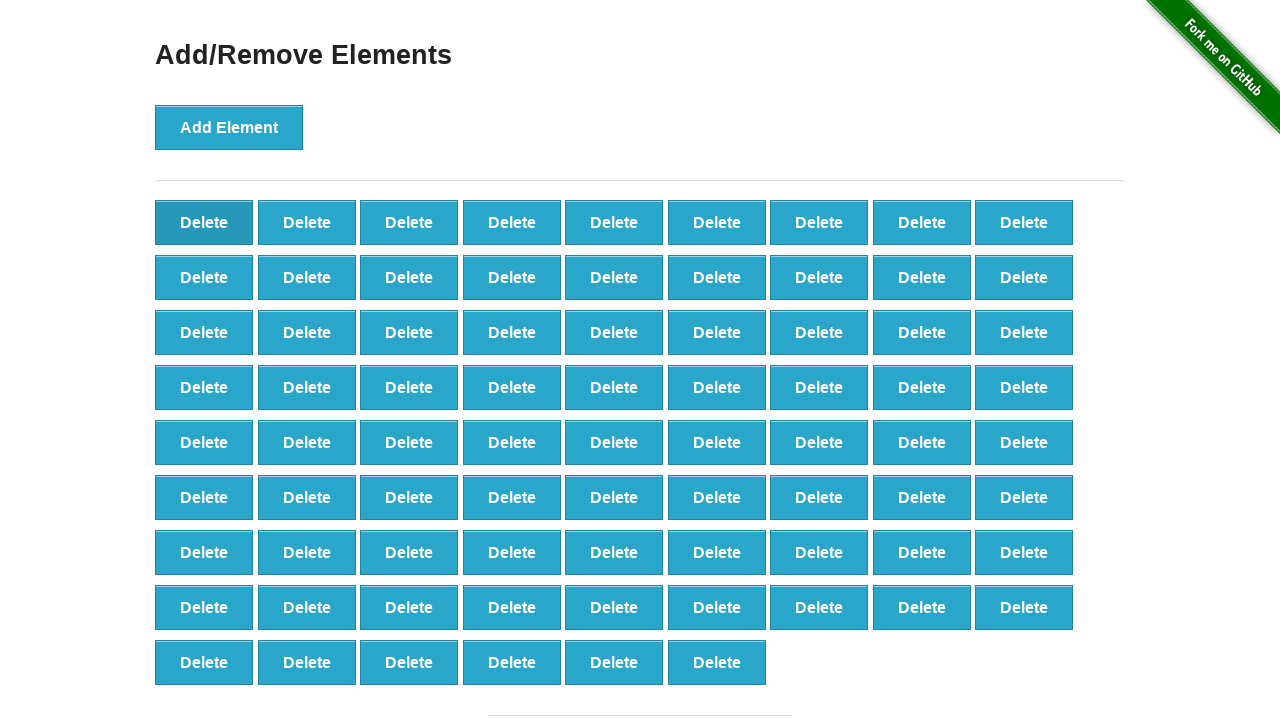

Deleted element (iteration 23/80) at (204, 222) on button[onclick='deleteElement()'] >> nth=0
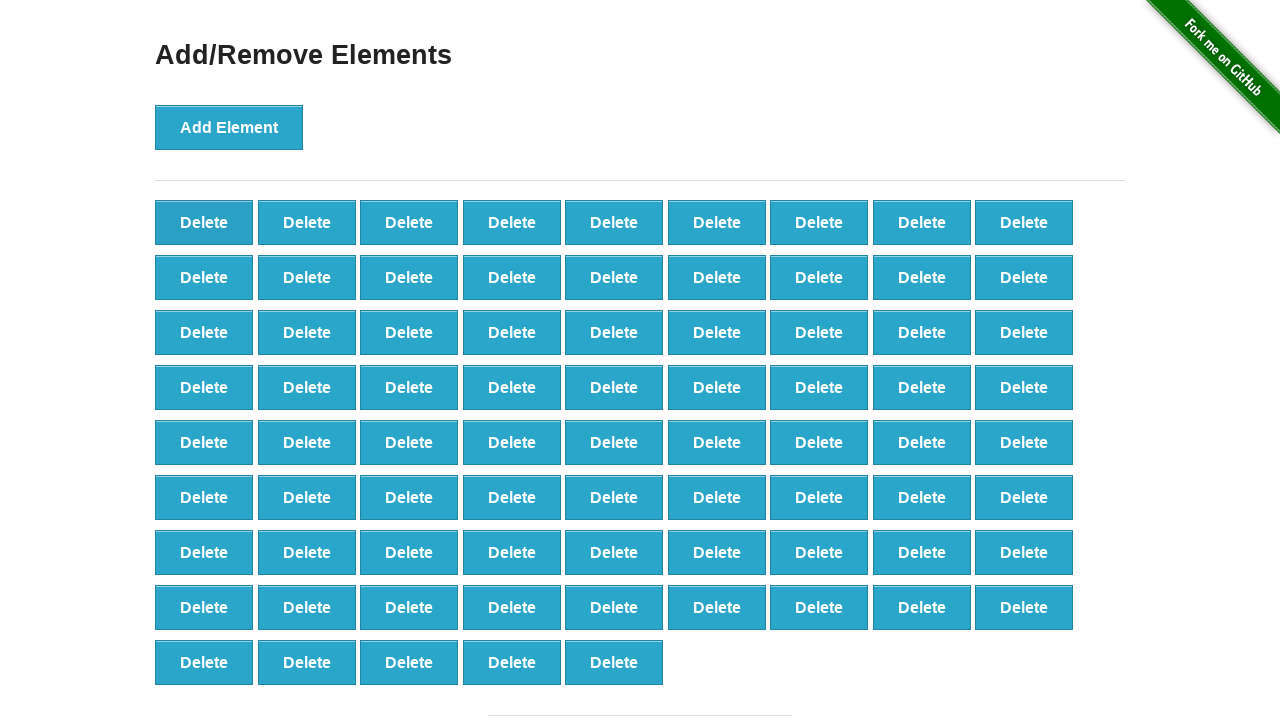

Deleted element (iteration 24/80) at (204, 222) on button[onclick='deleteElement()'] >> nth=0
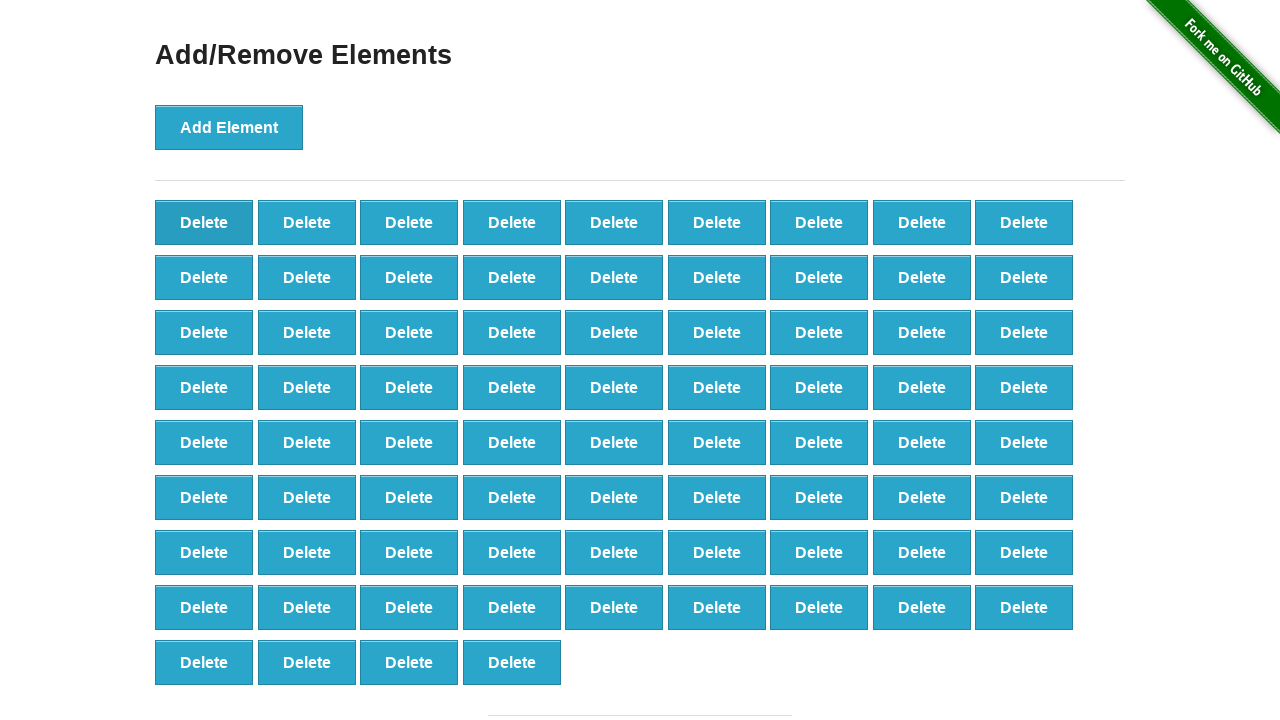

Deleted element (iteration 25/80) at (204, 222) on button[onclick='deleteElement()'] >> nth=0
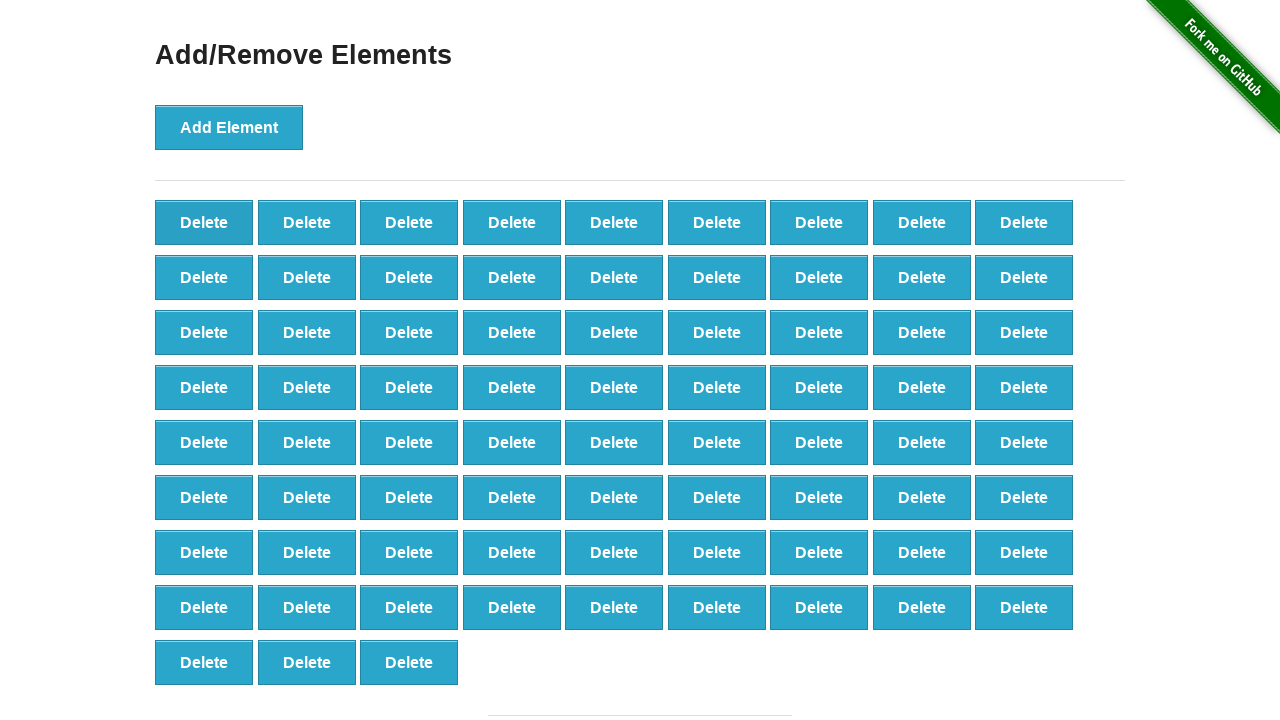

Deleted element (iteration 26/80) at (204, 222) on button[onclick='deleteElement()'] >> nth=0
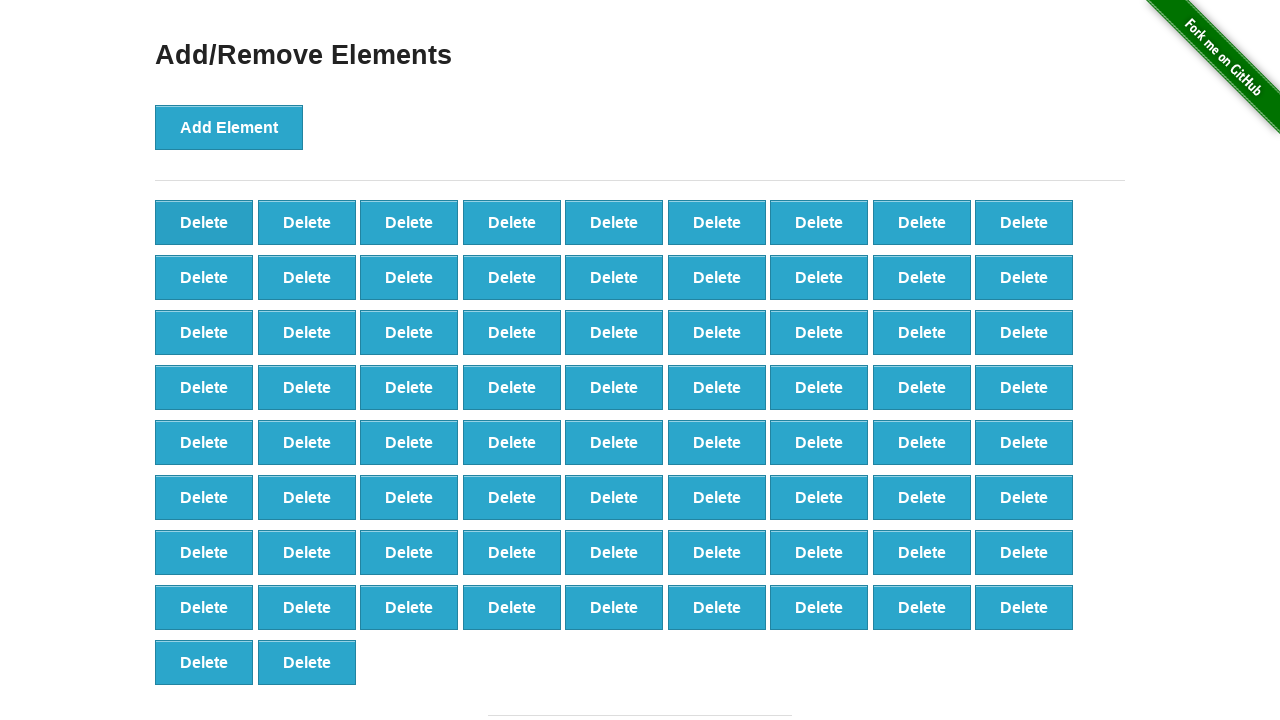

Deleted element (iteration 27/80) at (204, 222) on button[onclick='deleteElement()'] >> nth=0
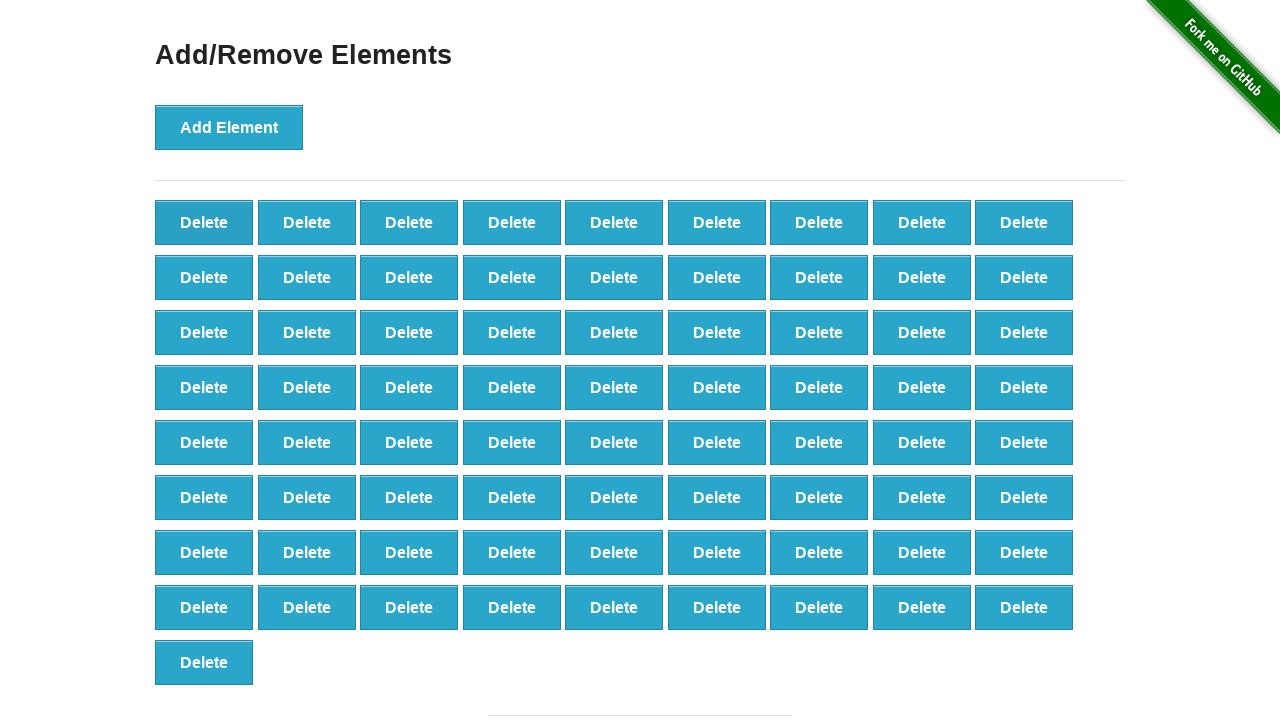

Deleted element (iteration 28/80) at (204, 222) on button[onclick='deleteElement()'] >> nth=0
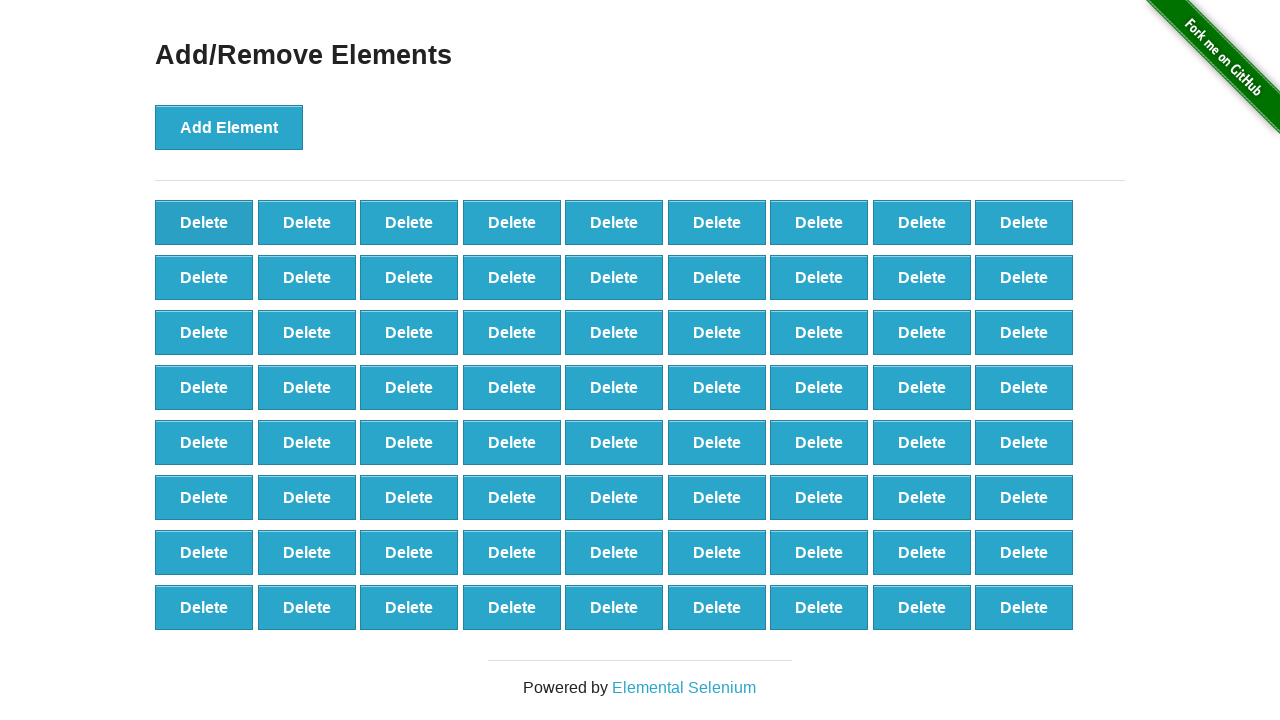

Deleted element (iteration 29/80) at (204, 222) on button[onclick='deleteElement()'] >> nth=0
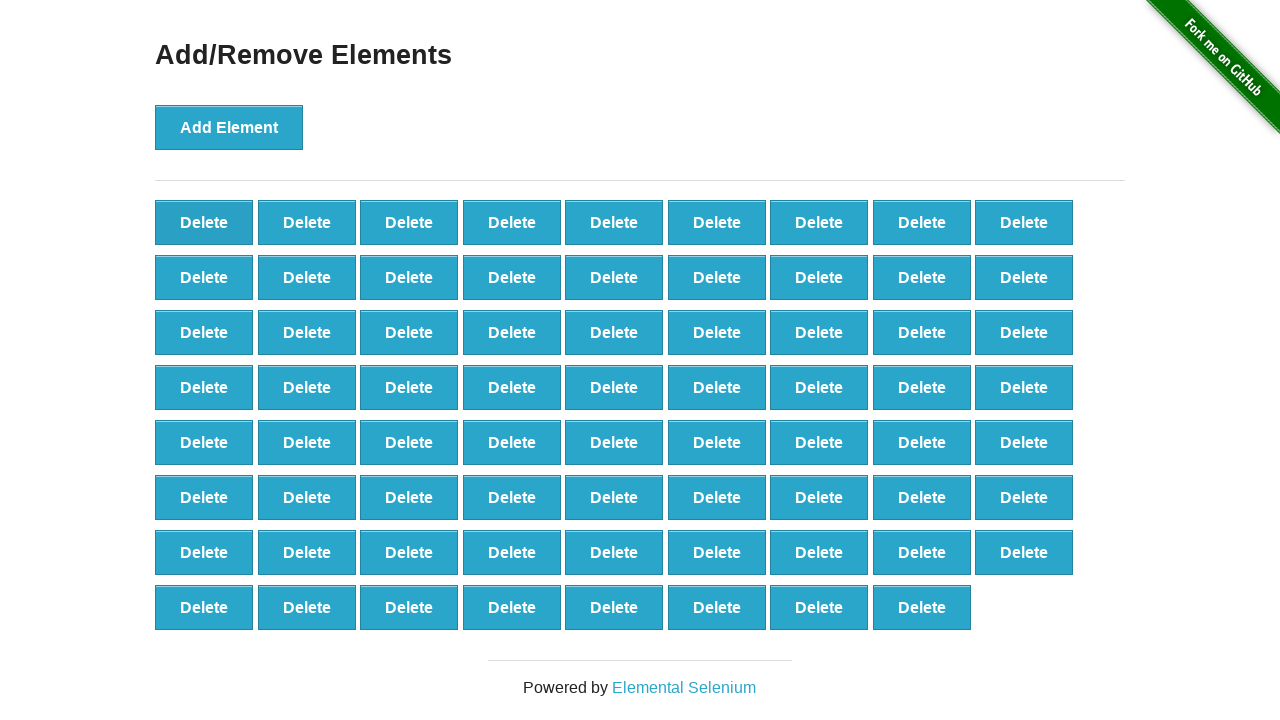

Deleted element (iteration 30/80) at (204, 222) on button[onclick='deleteElement()'] >> nth=0
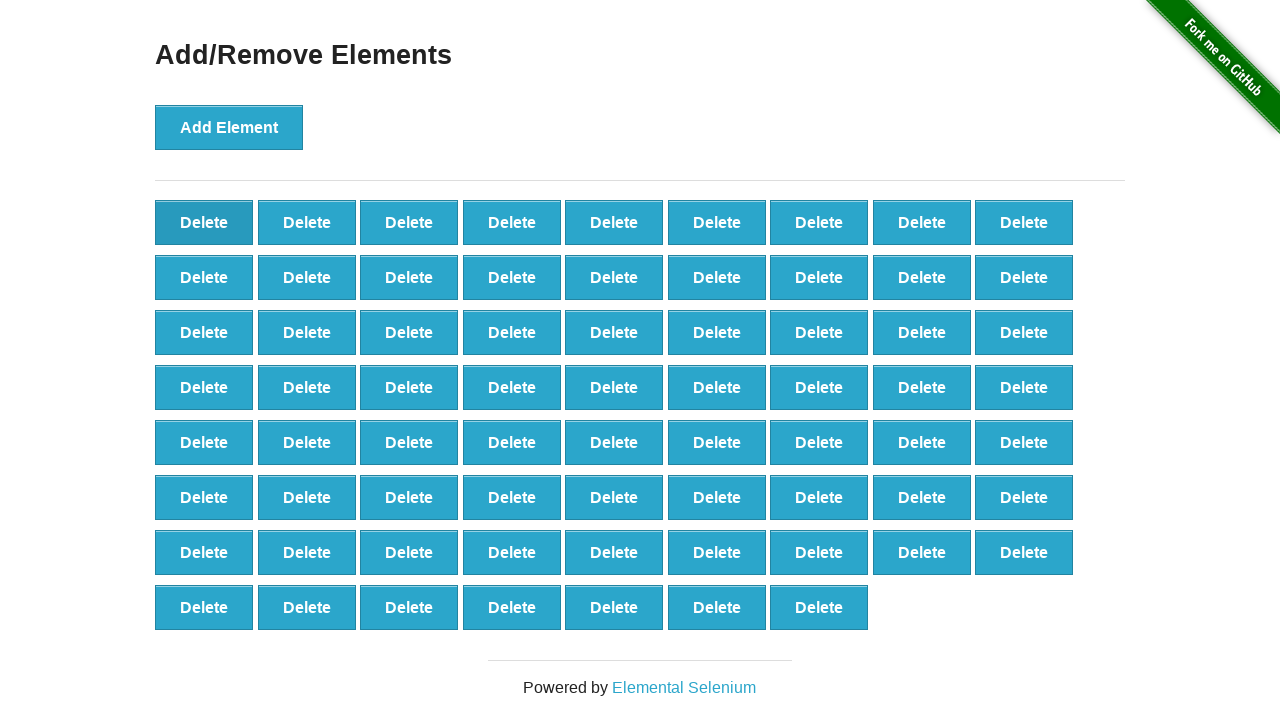

Deleted element (iteration 31/80) at (204, 222) on button[onclick='deleteElement()'] >> nth=0
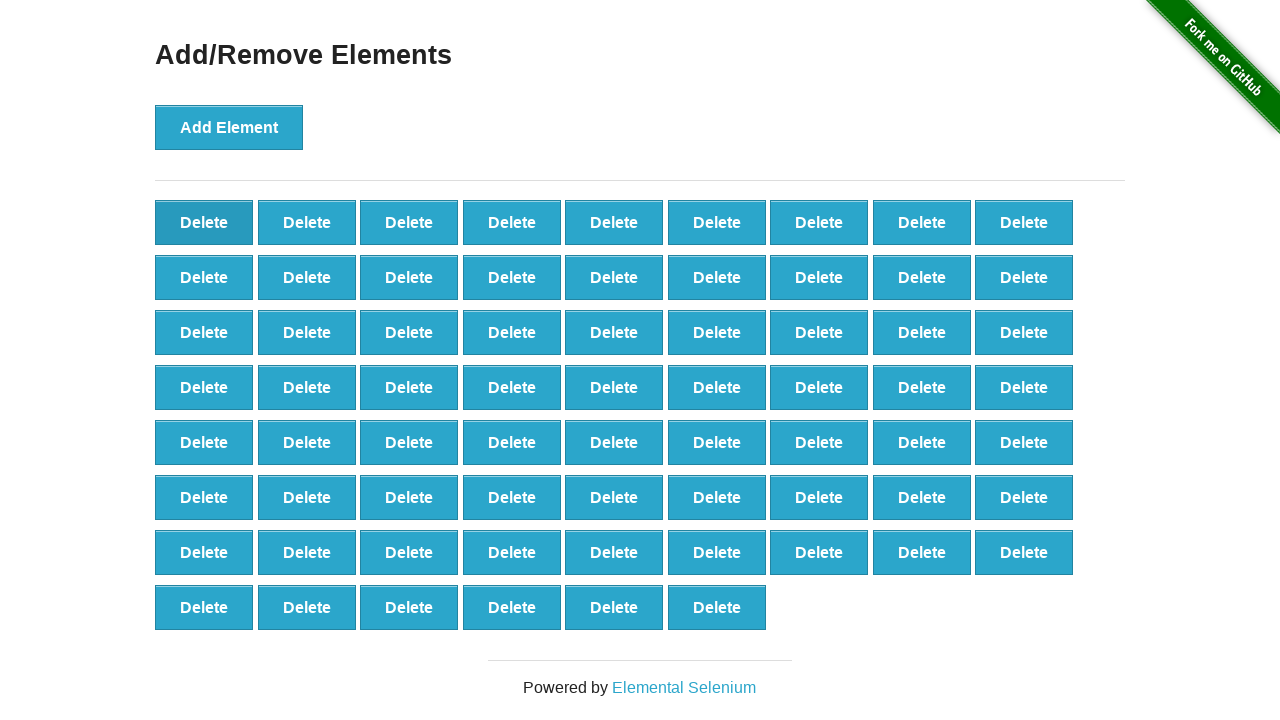

Deleted element (iteration 32/80) at (204, 222) on button[onclick='deleteElement()'] >> nth=0
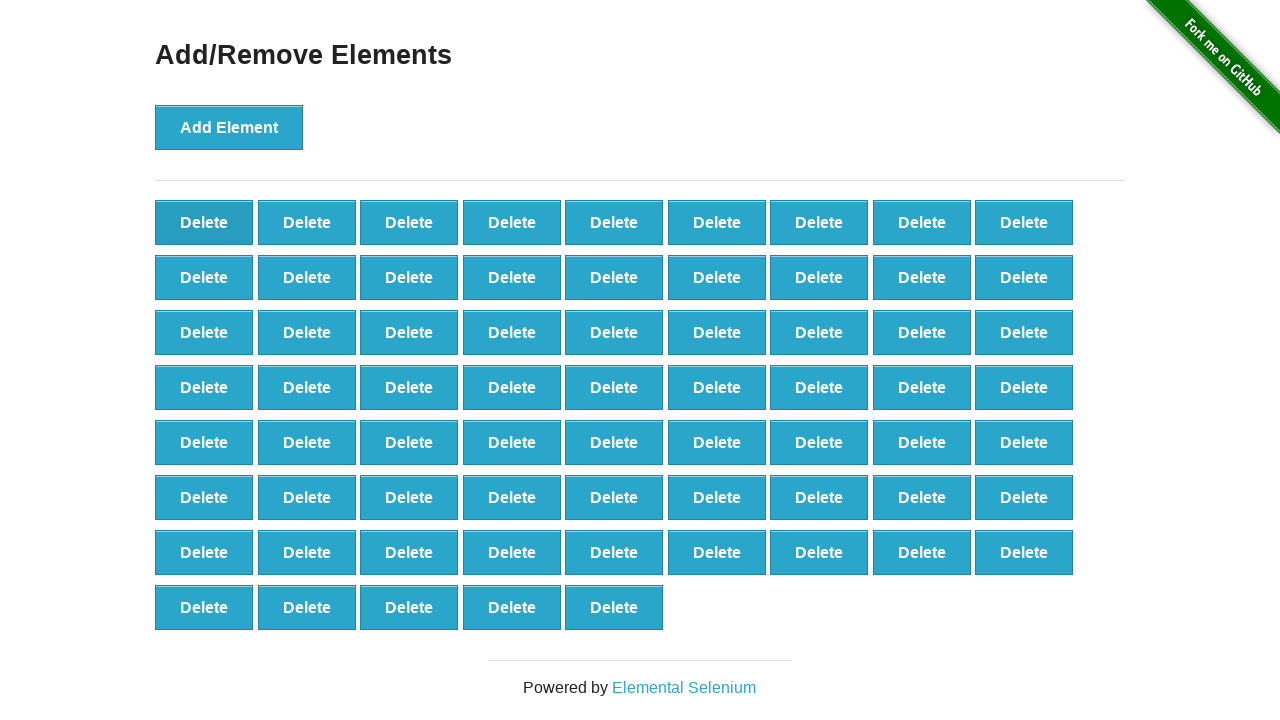

Deleted element (iteration 33/80) at (204, 222) on button[onclick='deleteElement()'] >> nth=0
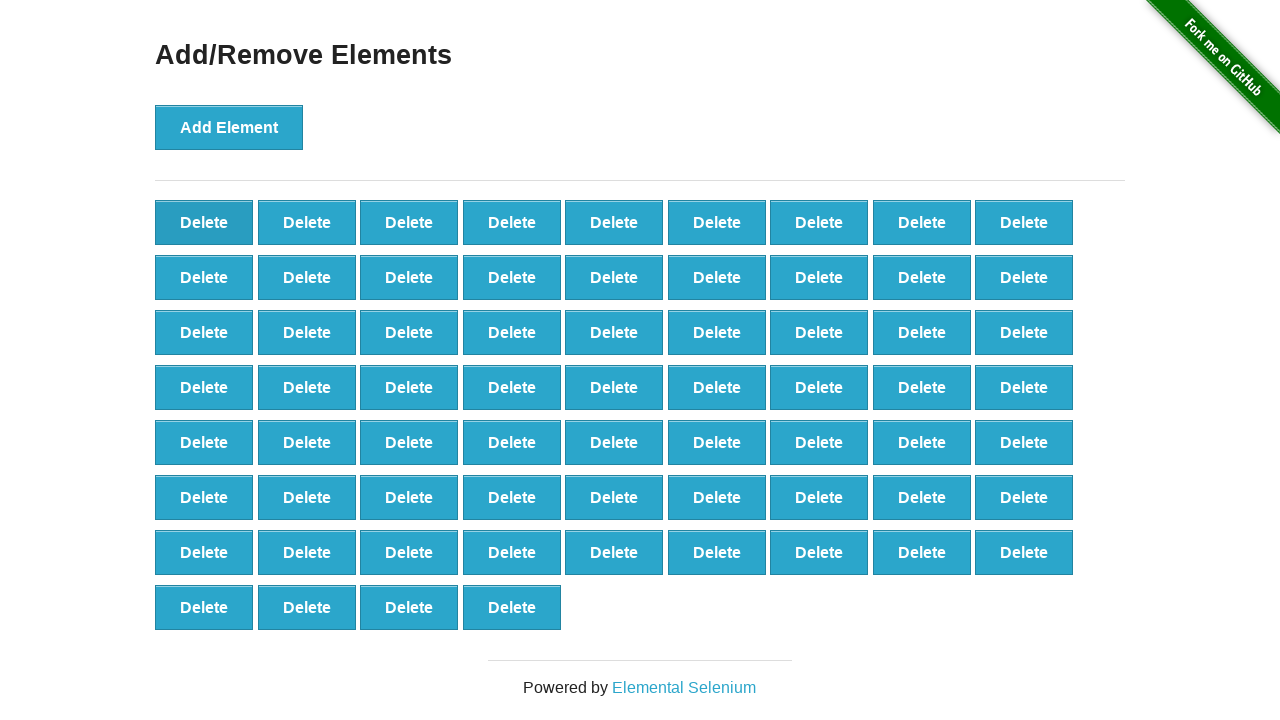

Deleted element (iteration 34/80) at (204, 222) on button[onclick='deleteElement()'] >> nth=0
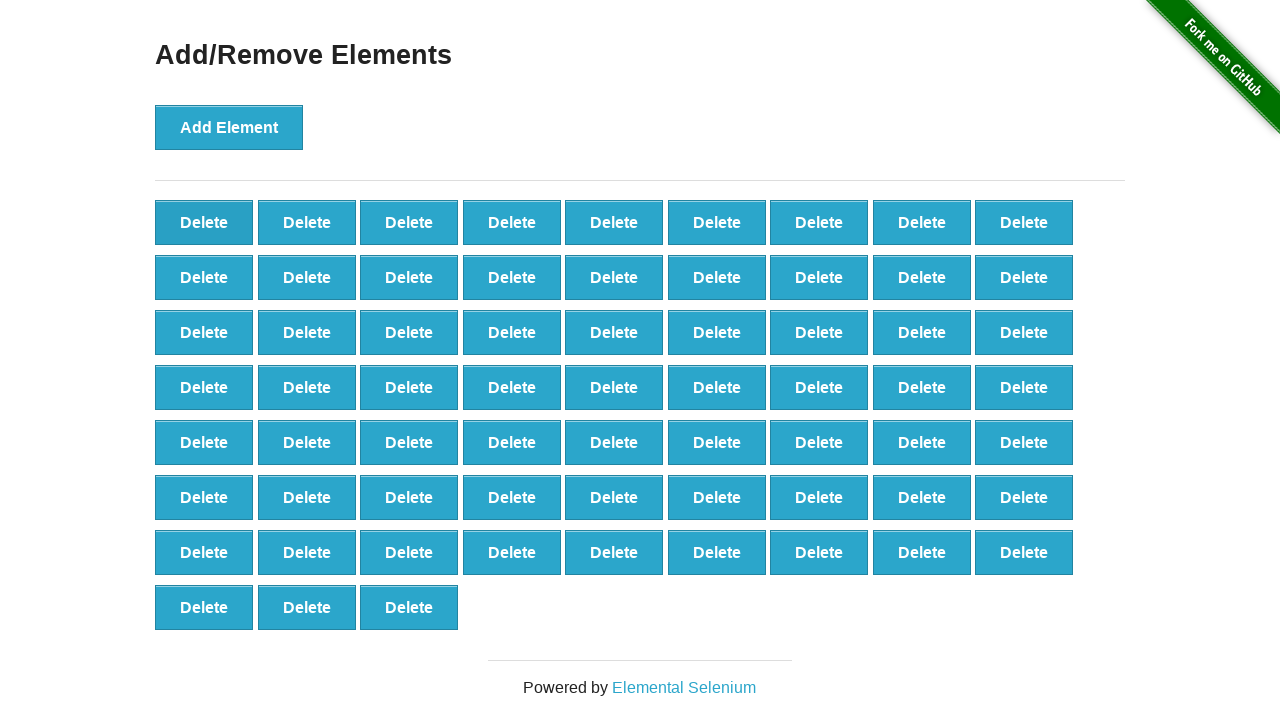

Deleted element (iteration 35/80) at (204, 222) on button[onclick='deleteElement()'] >> nth=0
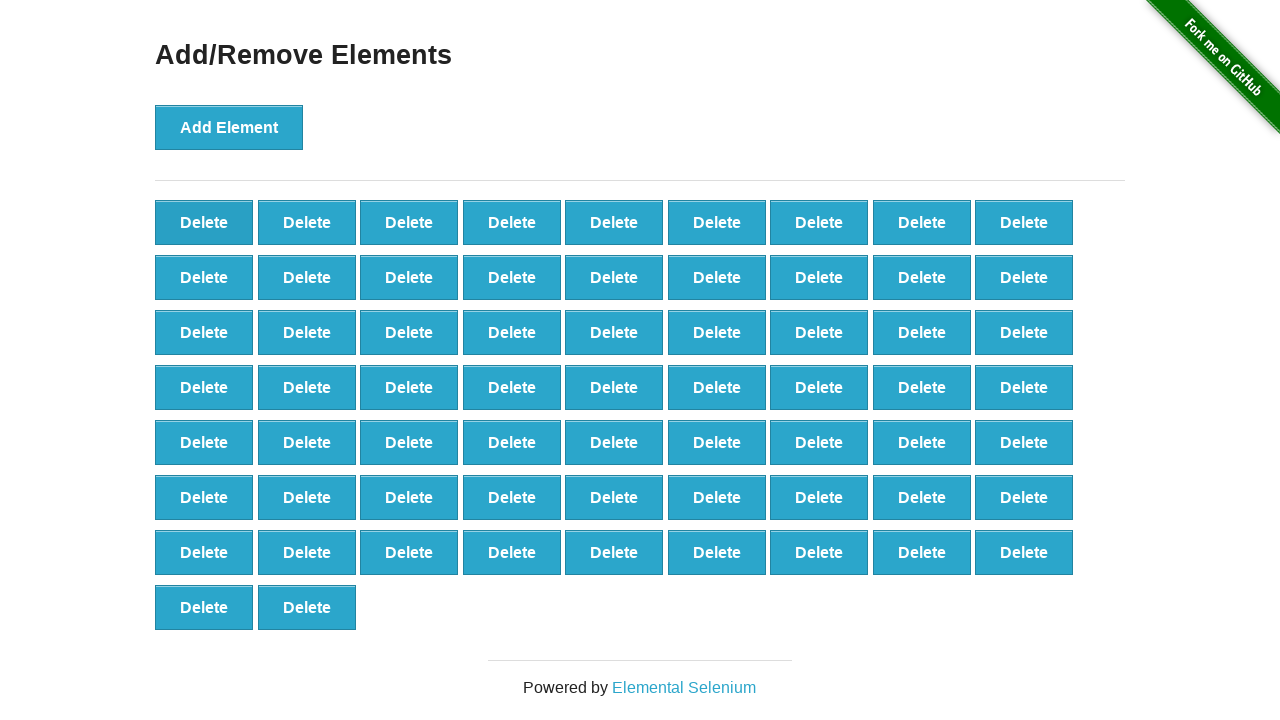

Deleted element (iteration 36/80) at (204, 222) on button[onclick='deleteElement()'] >> nth=0
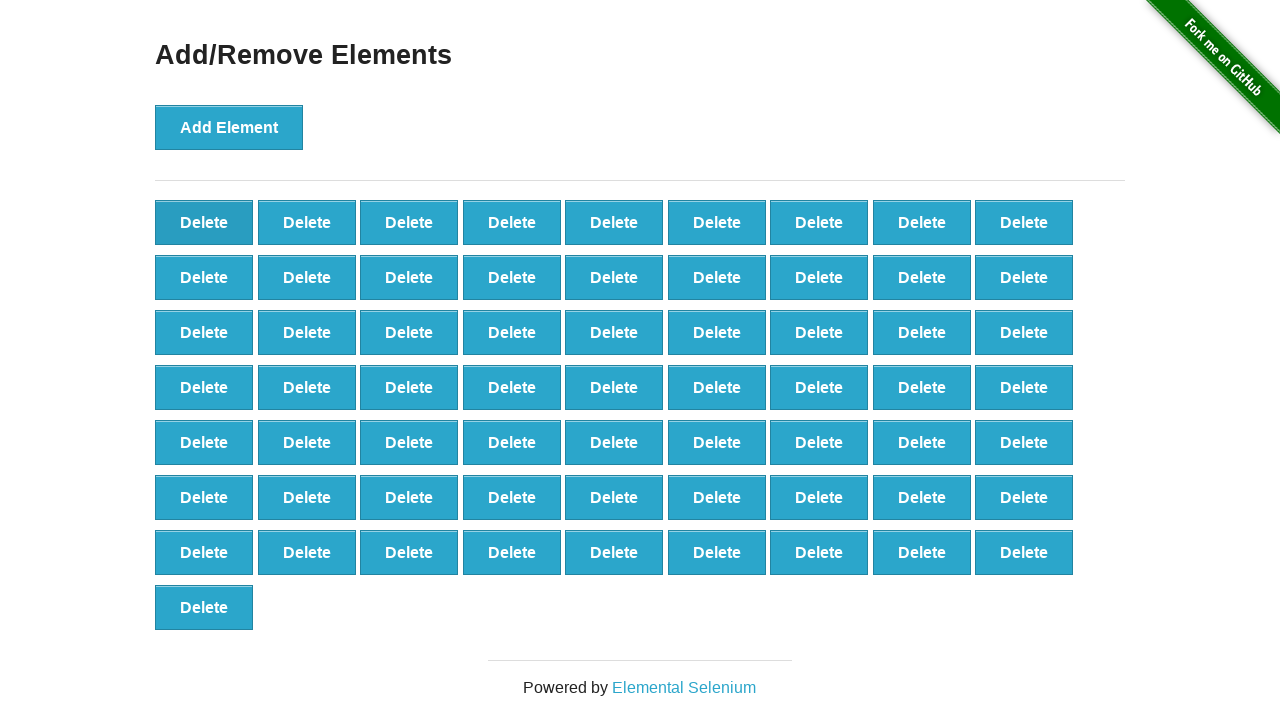

Deleted element (iteration 37/80) at (204, 222) on button[onclick='deleteElement()'] >> nth=0
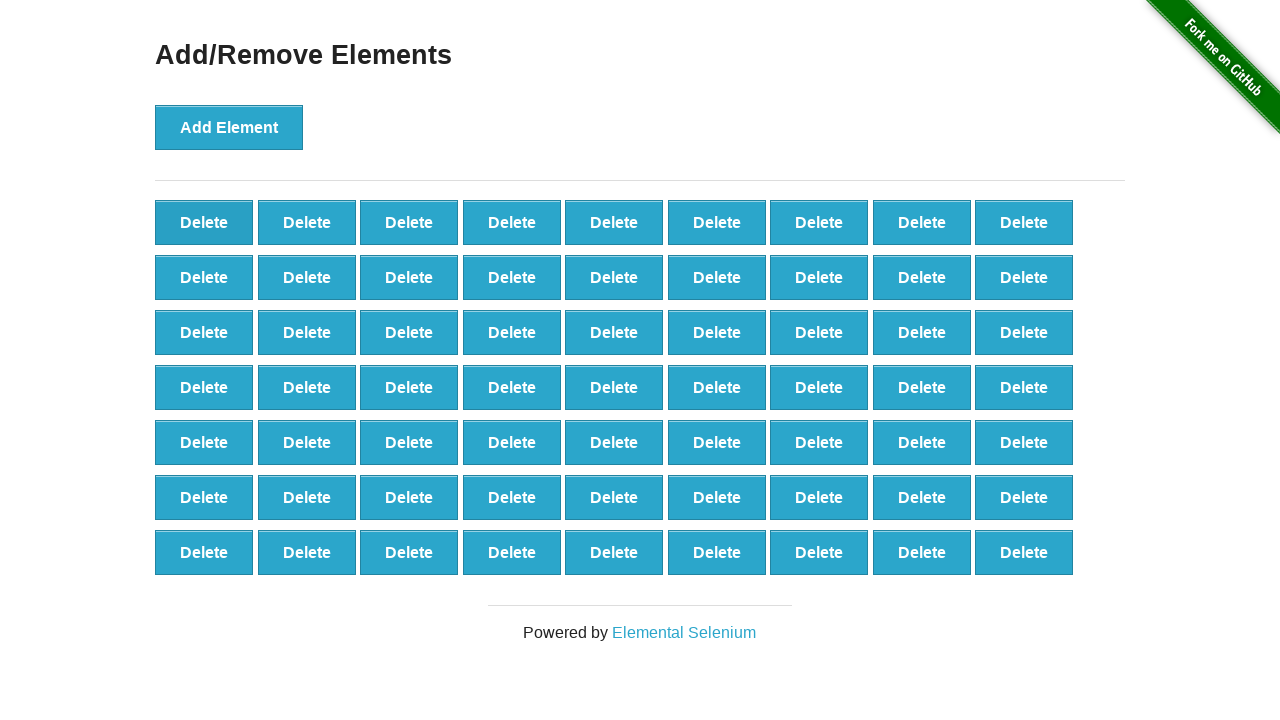

Deleted element (iteration 38/80) at (204, 222) on button[onclick='deleteElement()'] >> nth=0
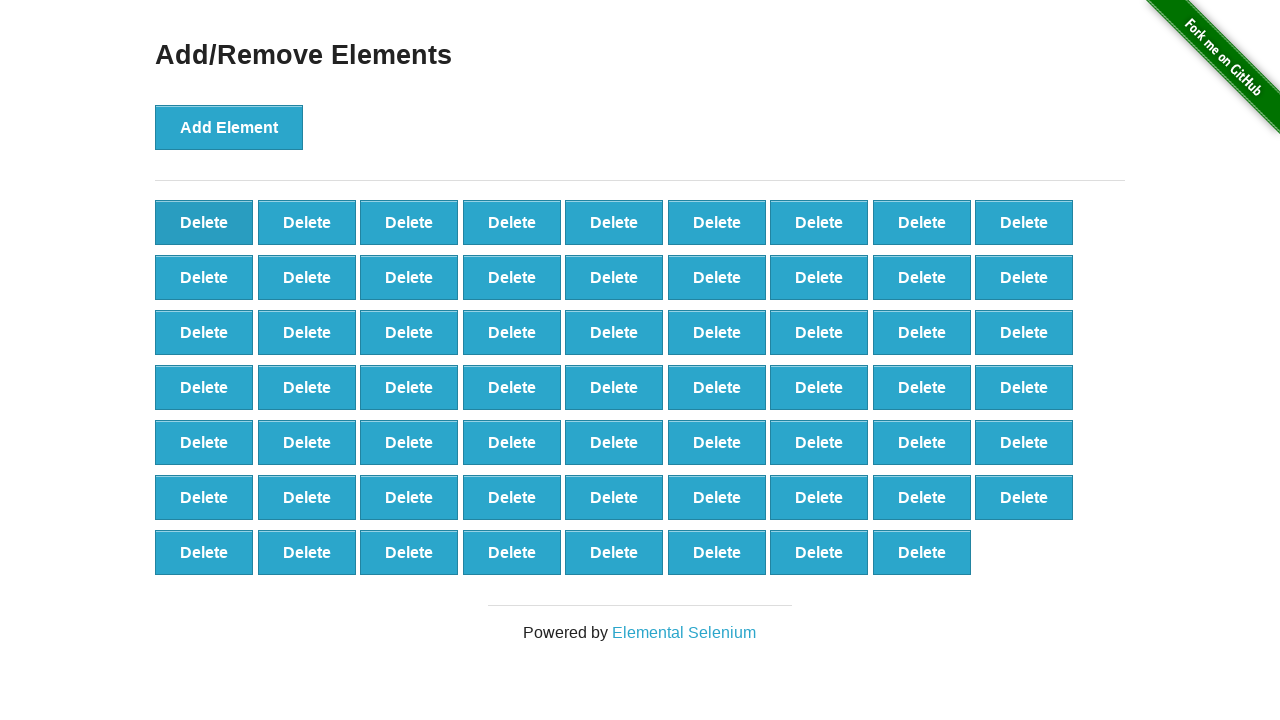

Deleted element (iteration 39/80) at (204, 222) on button[onclick='deleteElement()'] >> nth=0
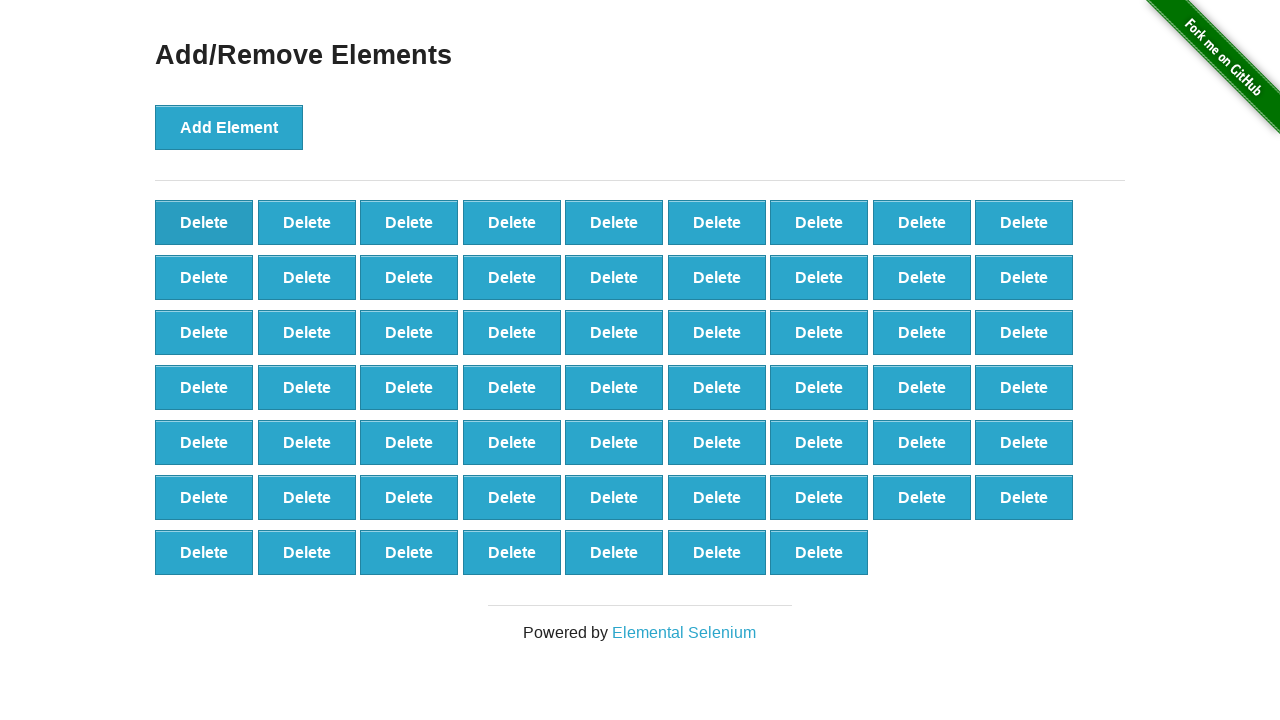

Deleted element (iteration 40/80) at (204, 222) on button[onclick='deleteElement()'] >> nth=0
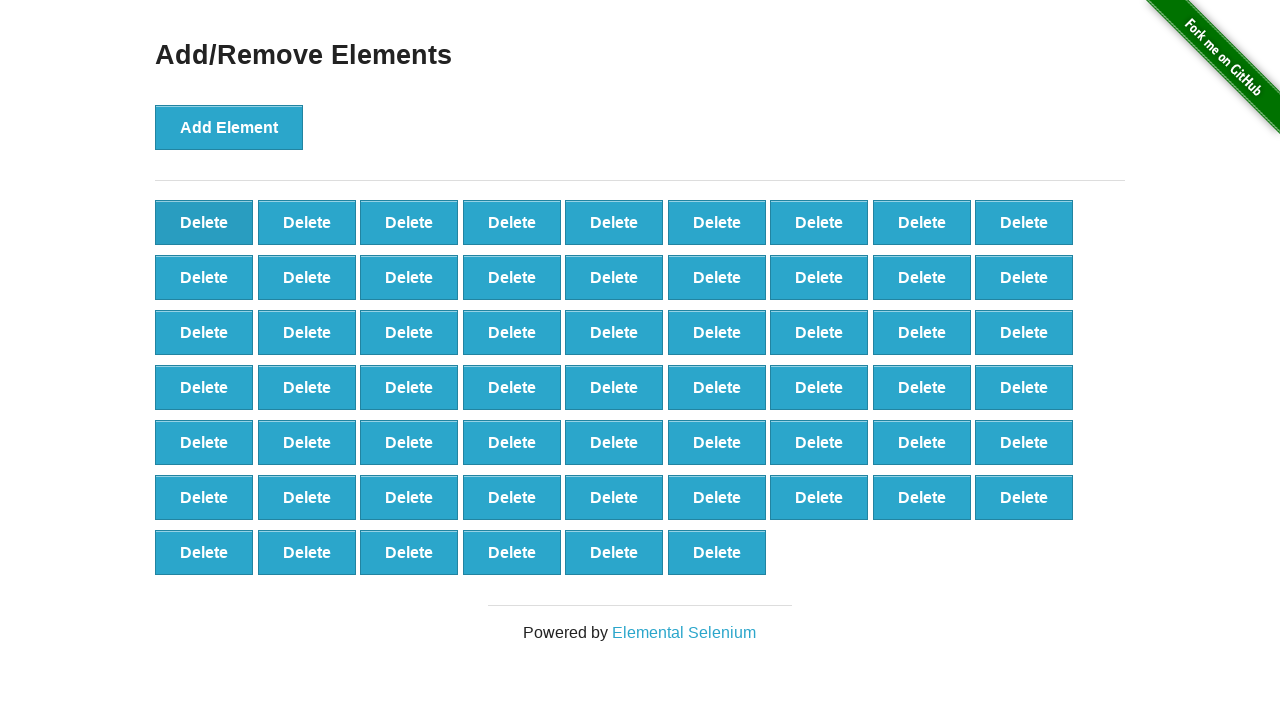

Deleted element (iteration 41/80) at (204, 222) on button[onclick='deleteElement()'] >> nth=0
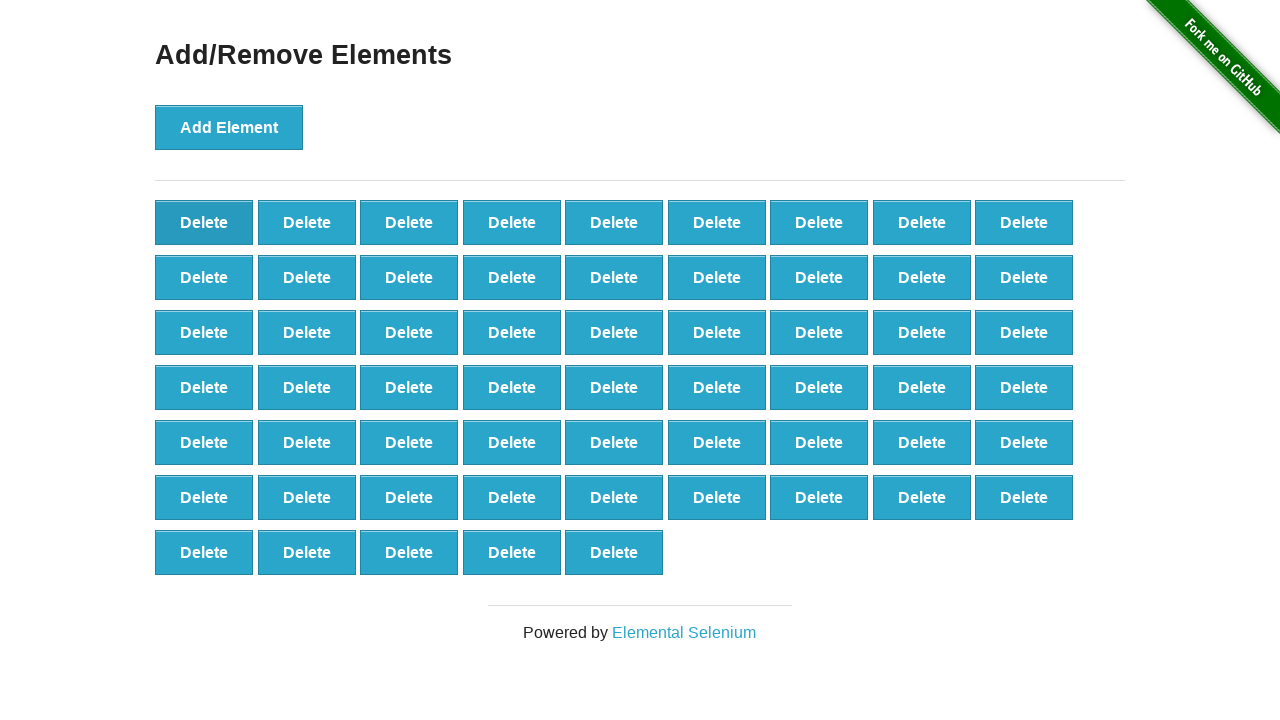

Deleted element (iteration 42/80) at (204, 222) on button[onclick='deleteElement()'] >> nth=0
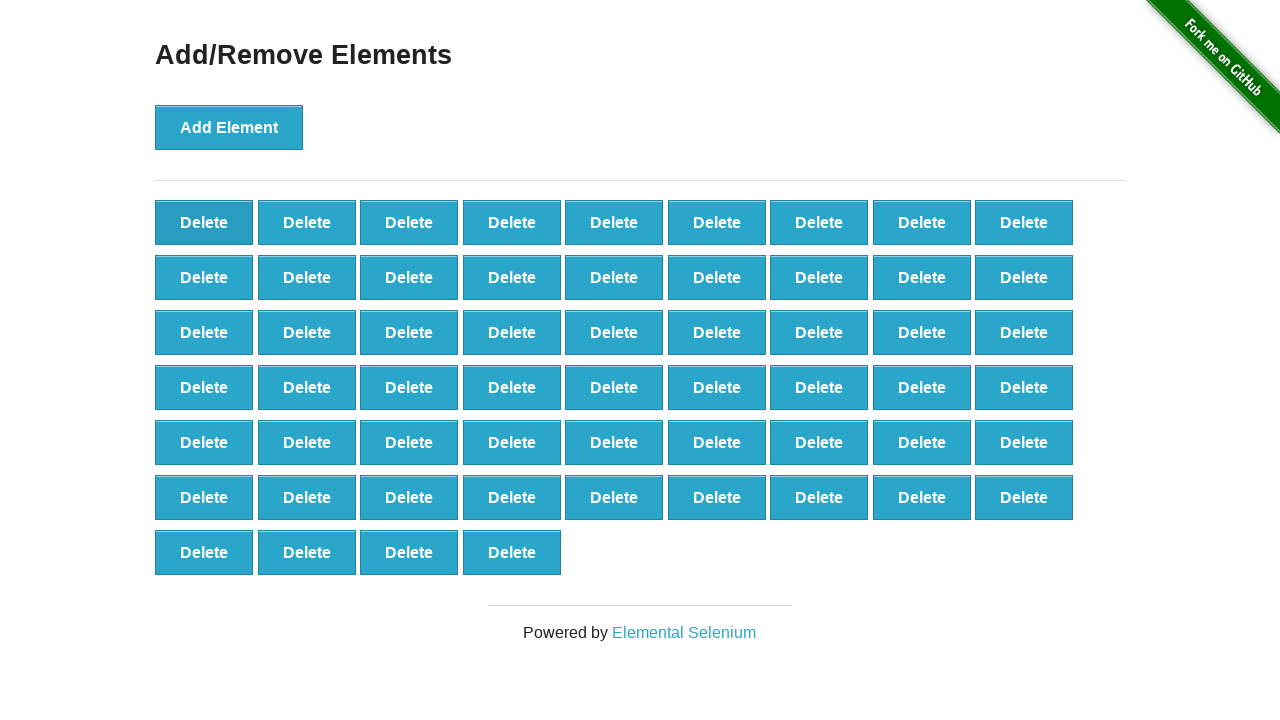

Deleted element (iteration 43/80) at (204, 222) on button[onclick='deleteElement()'] >> nth=0
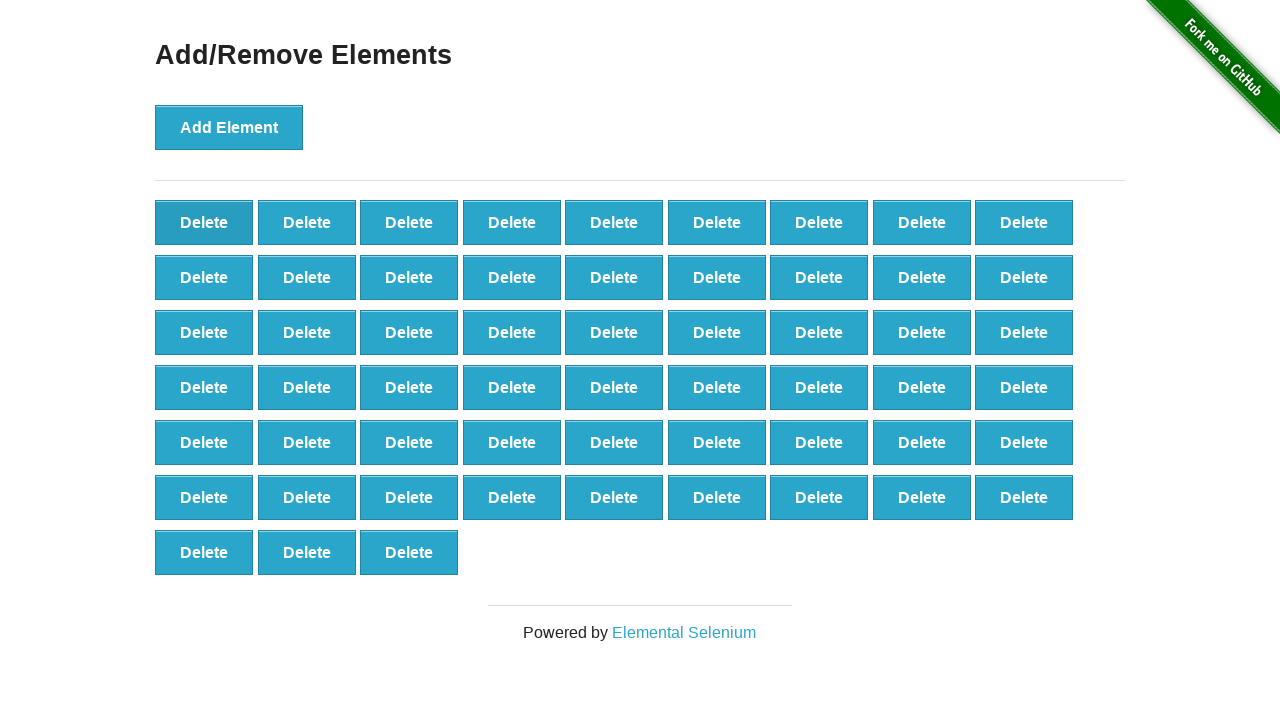

Deleted element (iteration 44/80) at (204, 222) on button[onclick='deleteElement()'] >> nth=0
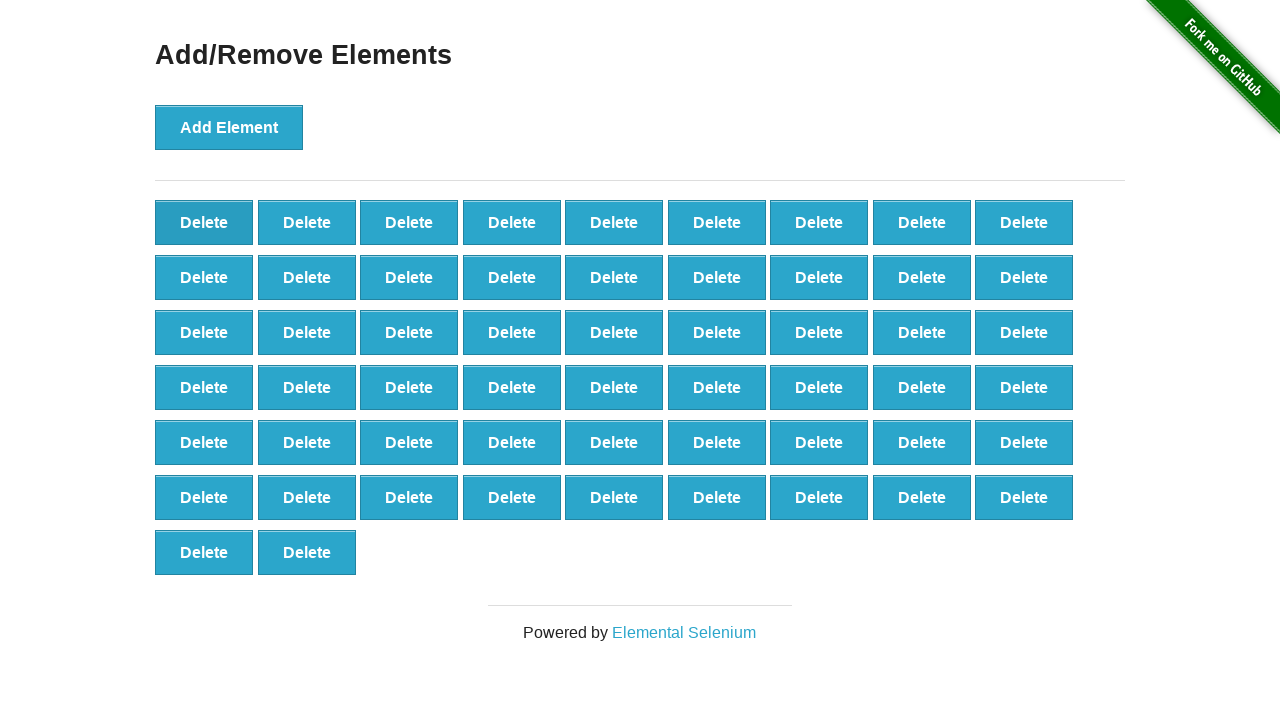

Deleted element (iteration 45/80) at (204, 222) on button[onclick='deleteElement()'] >> nth=0
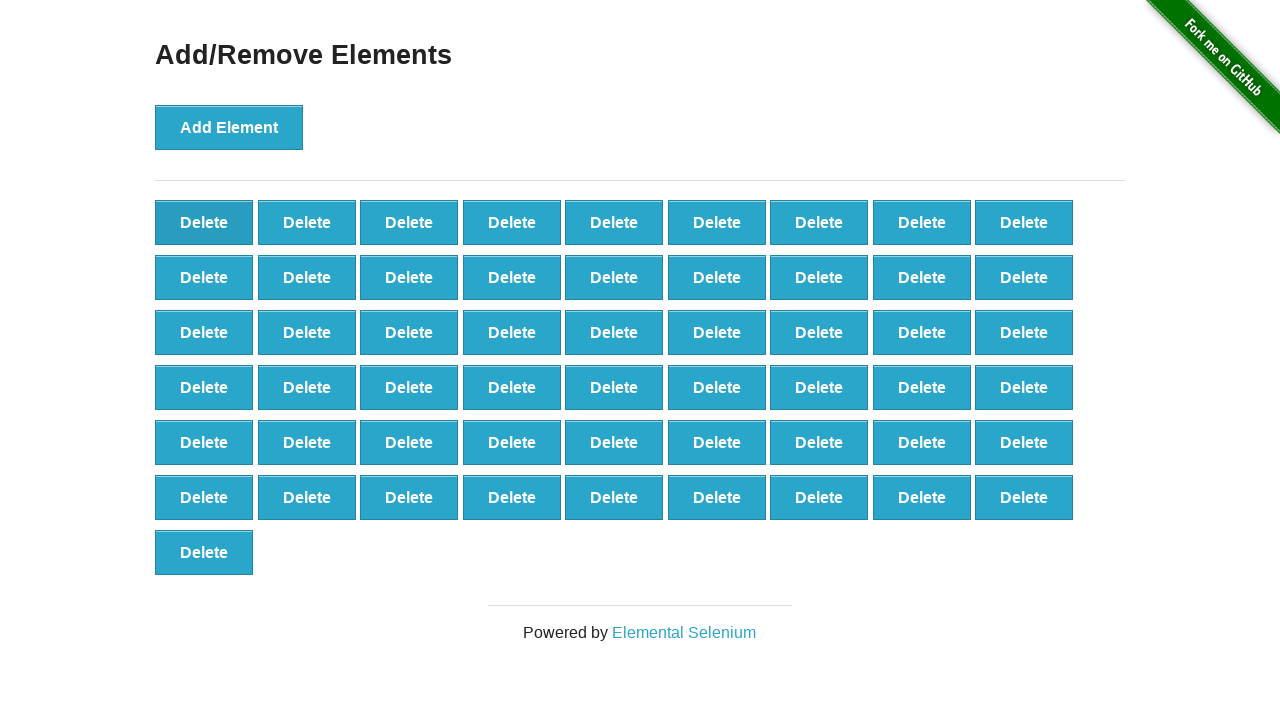

Deleted element (iteration 46/80) at (204, 222) on button[onclick='deleteElement()'] >> nth=0
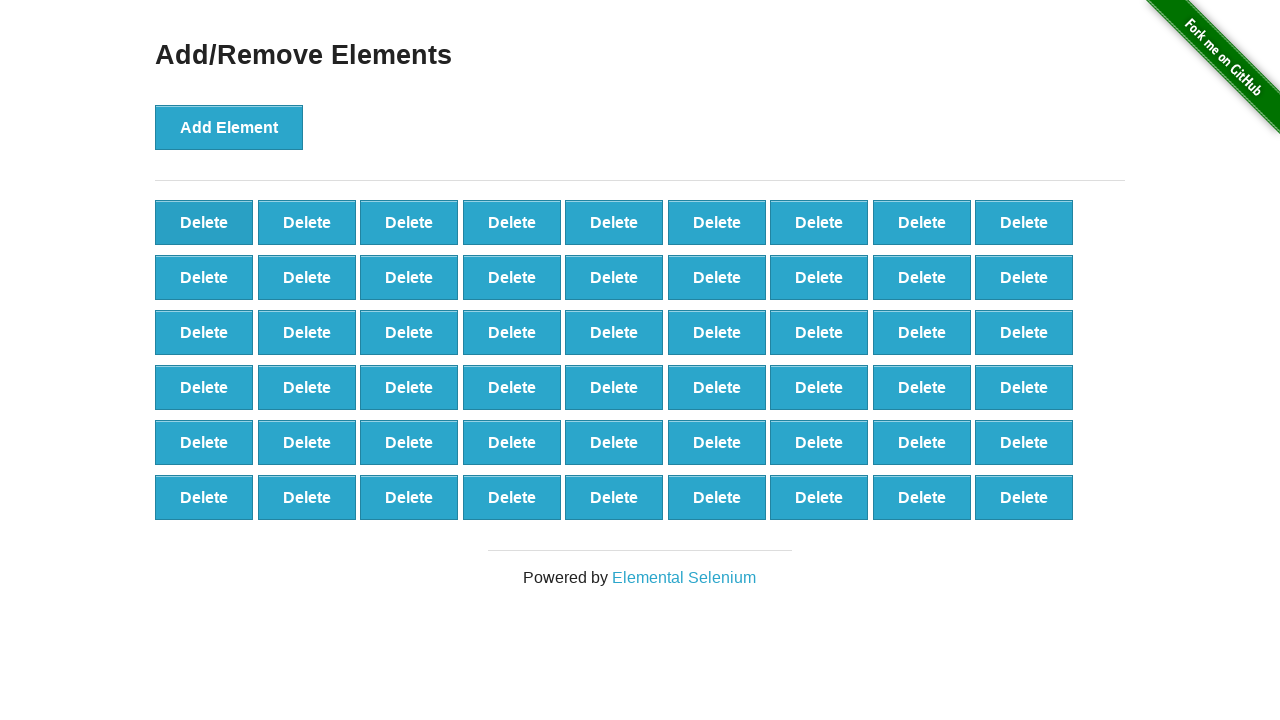

Deleted element (iteration 47/80) at (204, 222) on button[onclick='deleteElement()'] >> nth=0
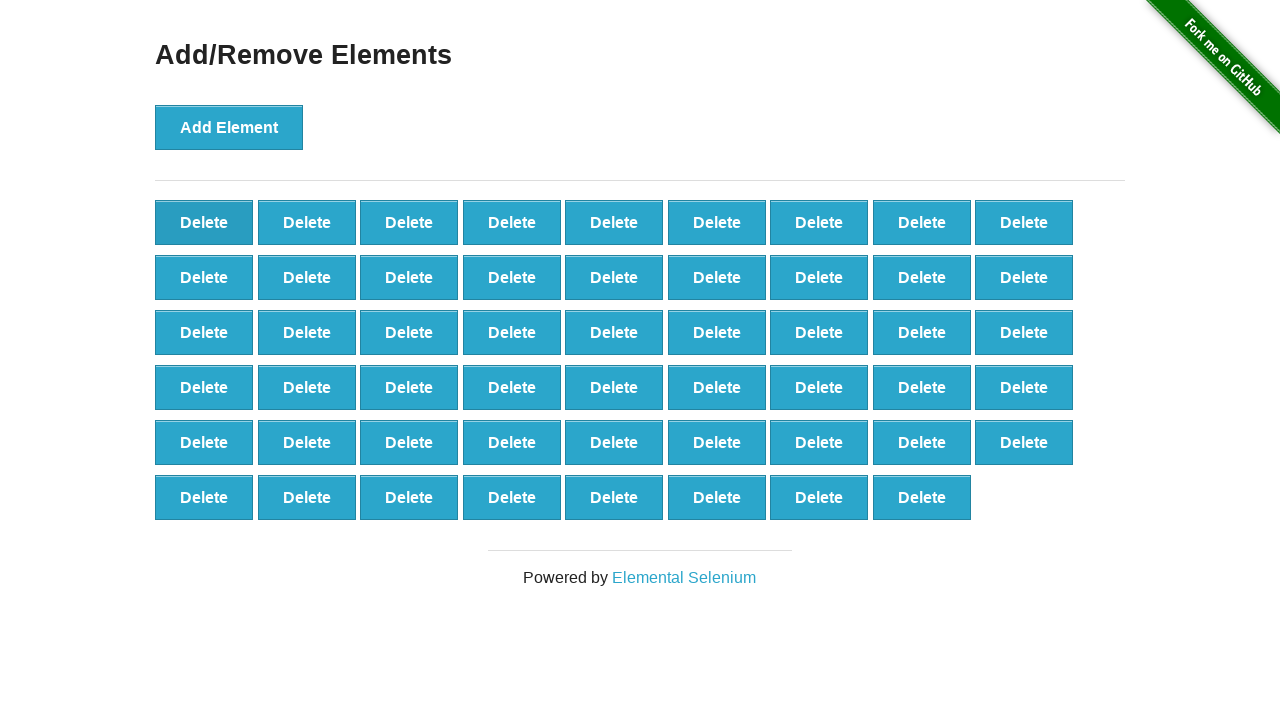

Deleted element (iteration 48/80) at (204, 222) on button[onclick='deleteElement()'] >> nth=0
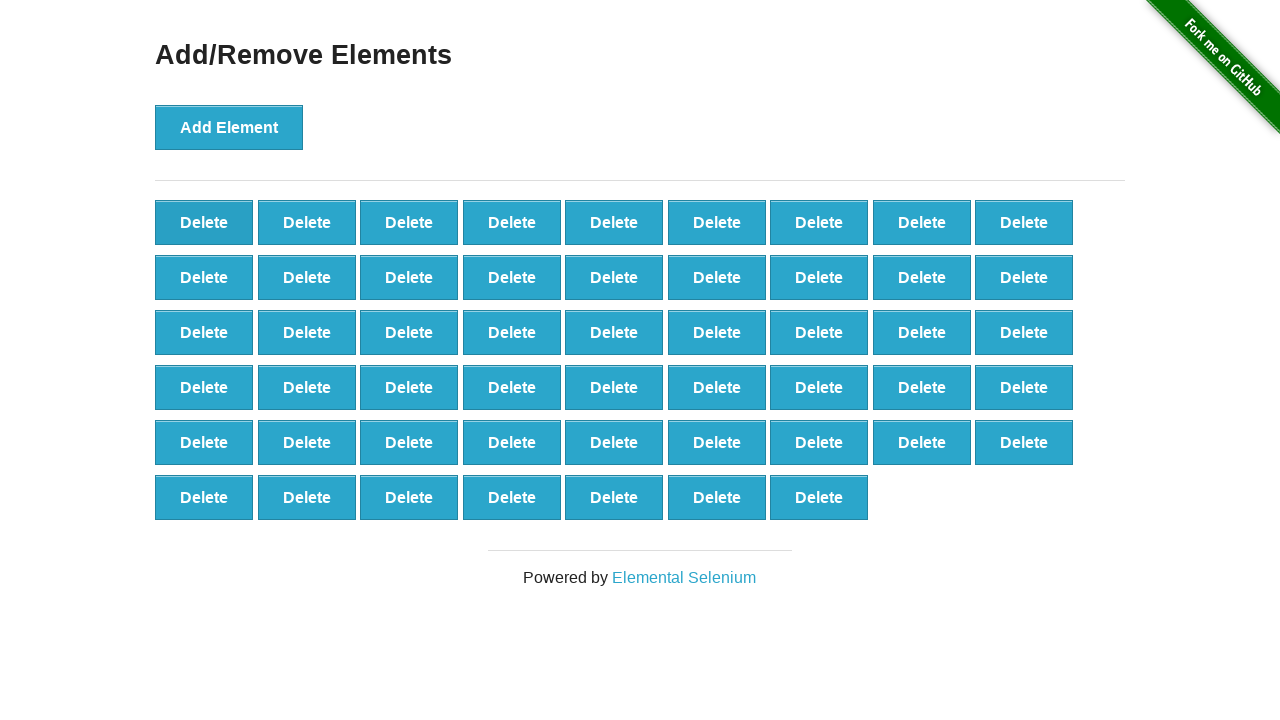

Deleted element (iteration 49/80) at (204, 222) on button[onclick='deleteElement()'] >> nth=0
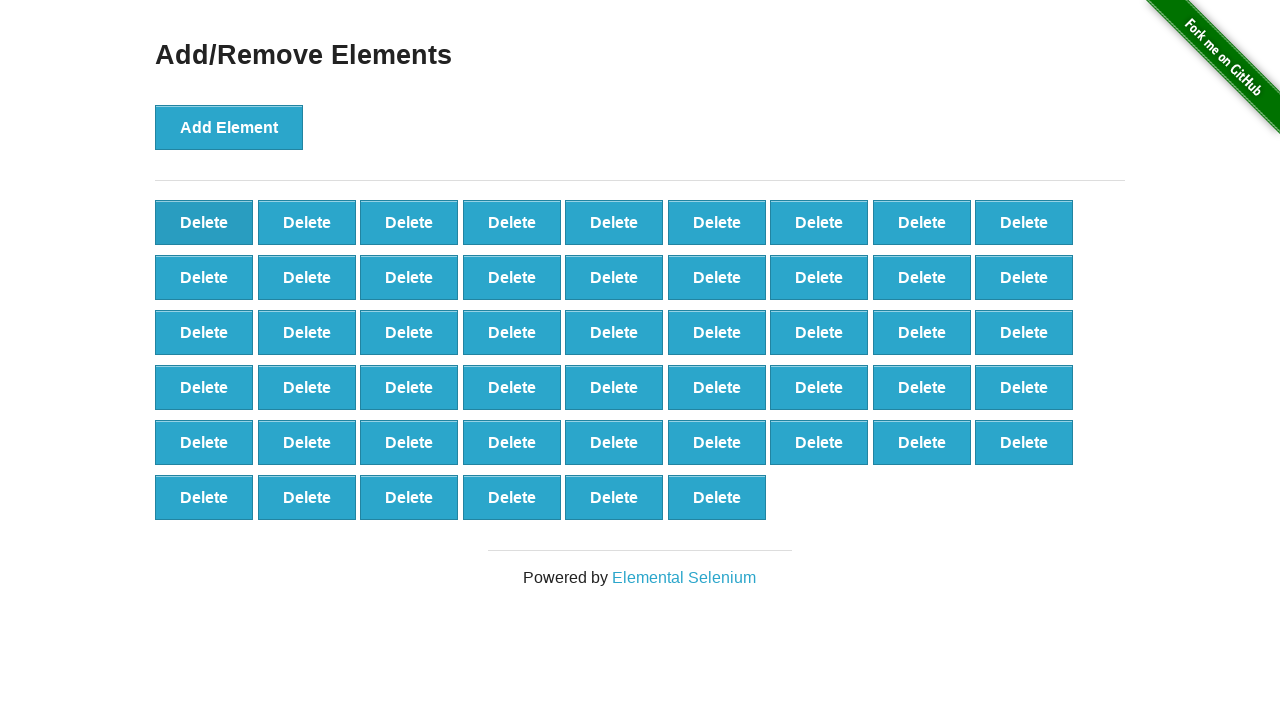

Deleted element (iteration 50/80) at (204, 222) on button[onclick='deleteElement()'] >> nth=0
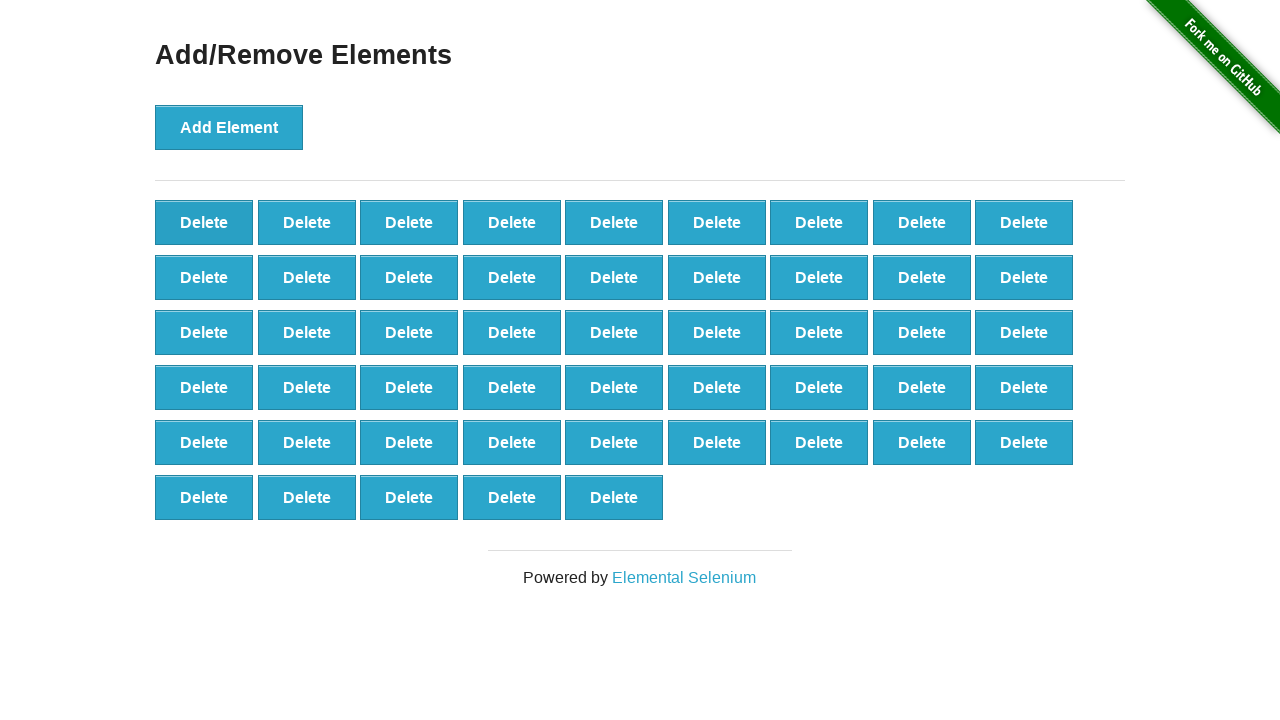

Deleted element (iteration 51/80) at (204, 222) on button[onclick='deleteElement()'] >> nth=0
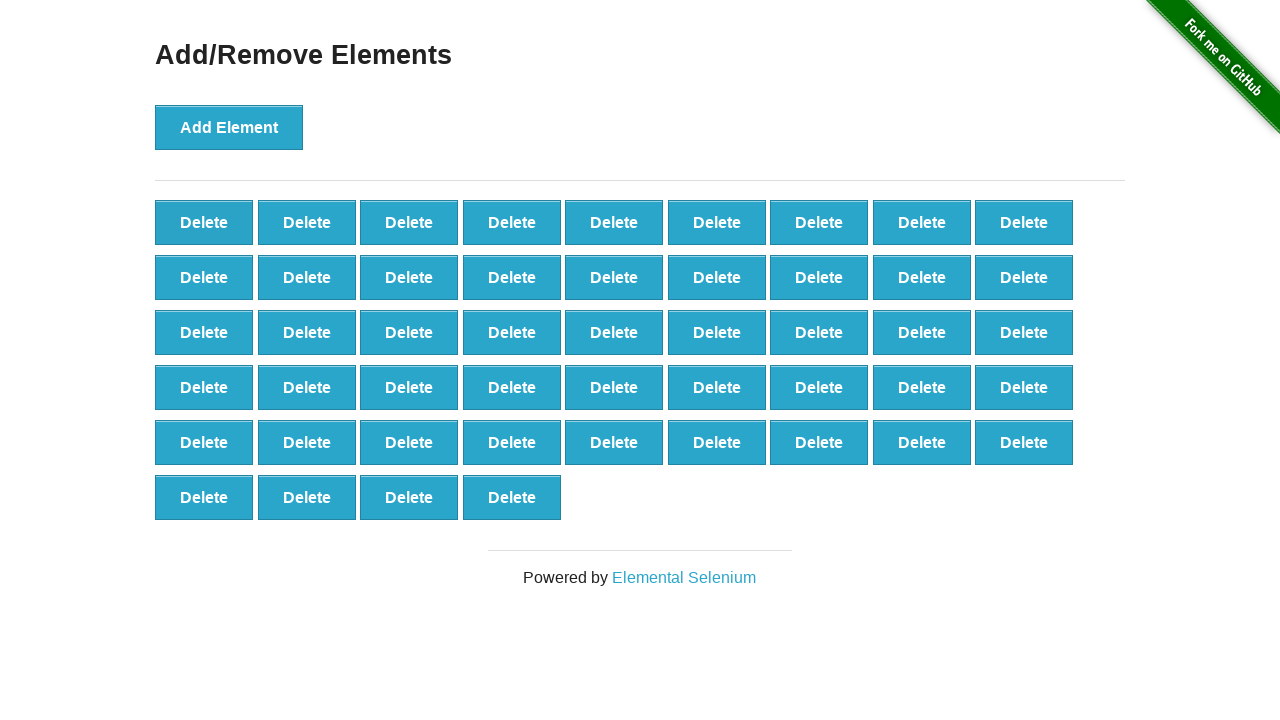

Deleted element (iteration 52/80) at (204, 222) on button[onclick='deleteElement()'] >> nth=0
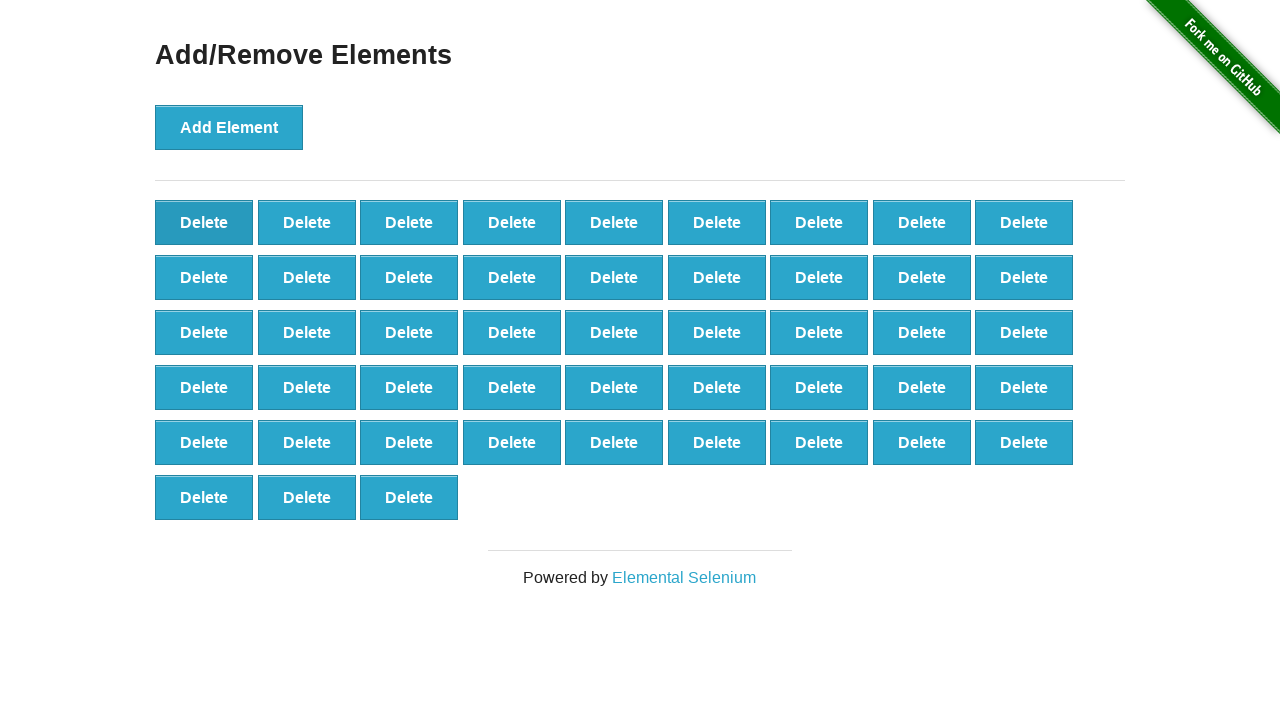

Deleted element (iteration 53/80) at (204, 222) on button[onclick='deleteElement()'] >> nth=0
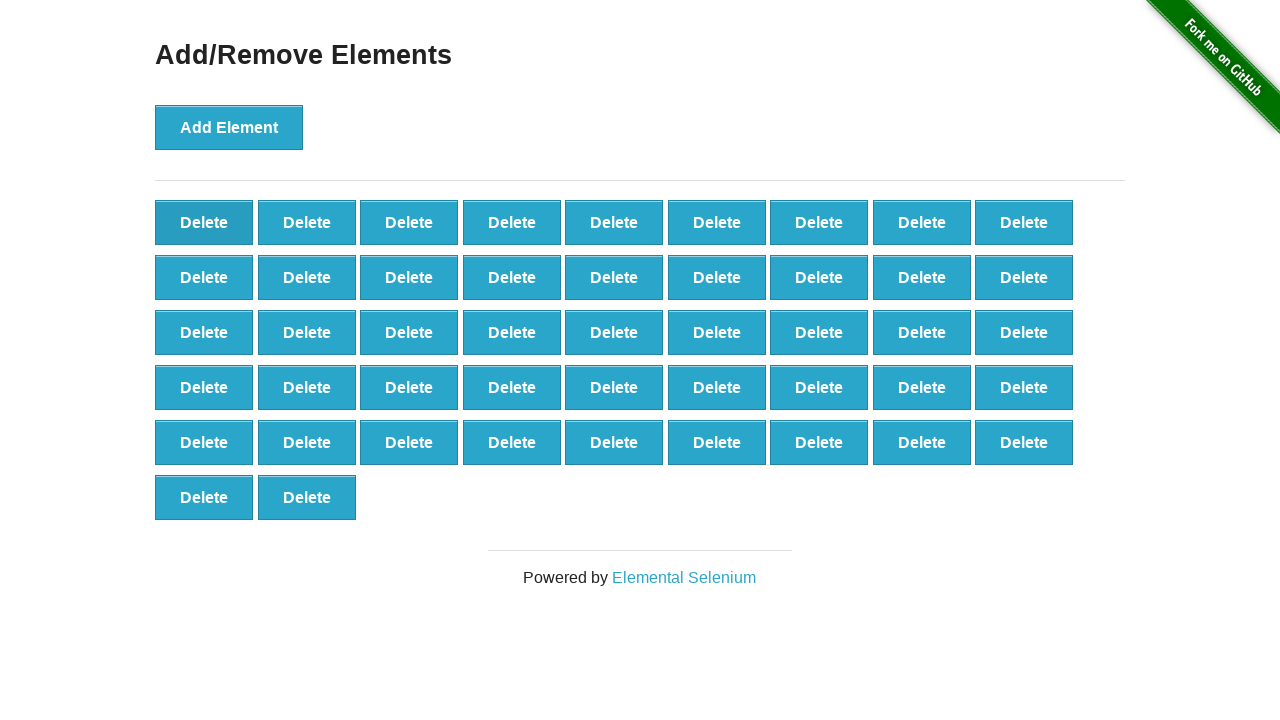

Deleted element (iteration 54/80) at (204, 222) on button[onclick='deleteElement()'] >> nth=0
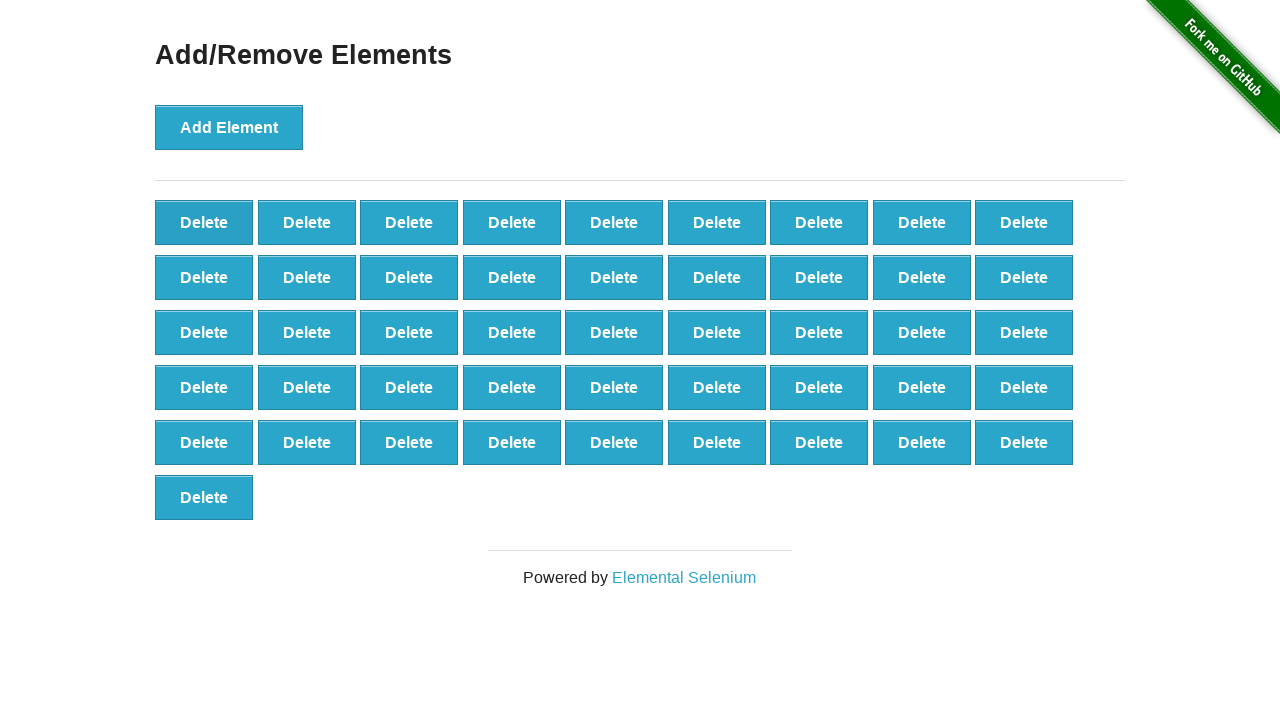

Deleted element (iteration 55/80) at (204, 222) on button[onclick='deleteElement()'] >> nth=0
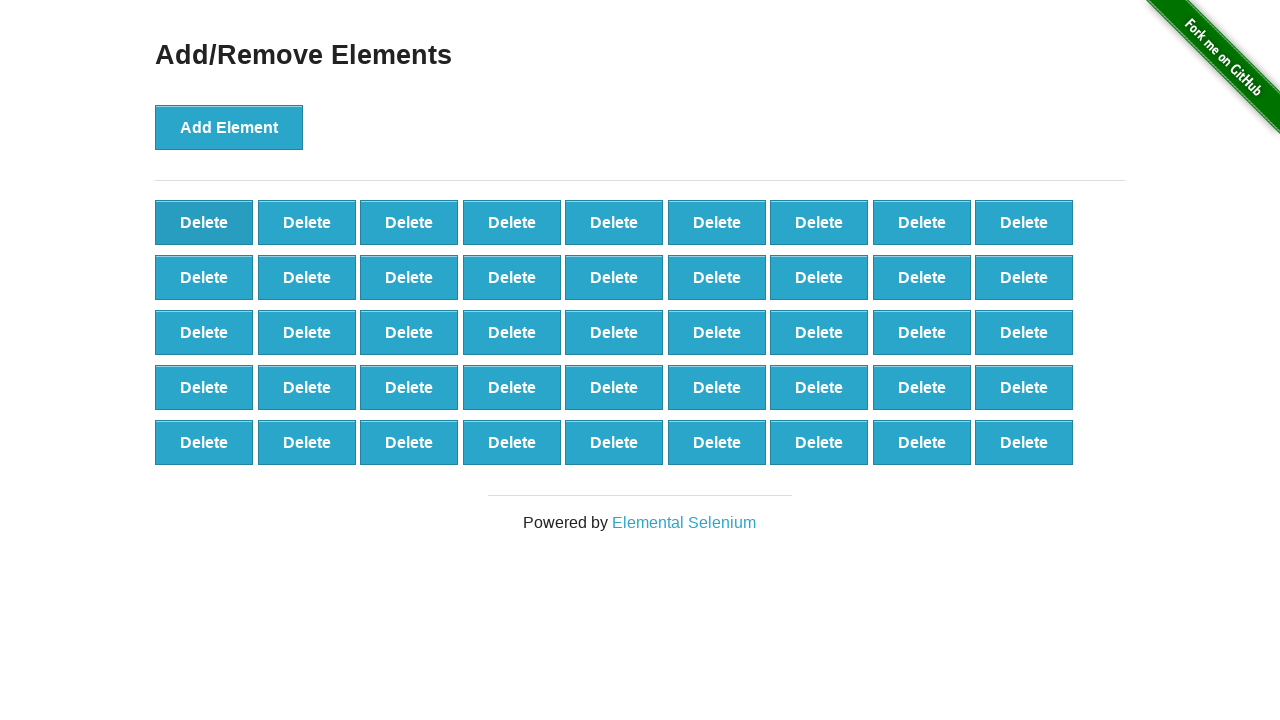

Deleted element (iteration 56/80) at (204, 222) on button[onclick='deleteElement()'] >> nth=0
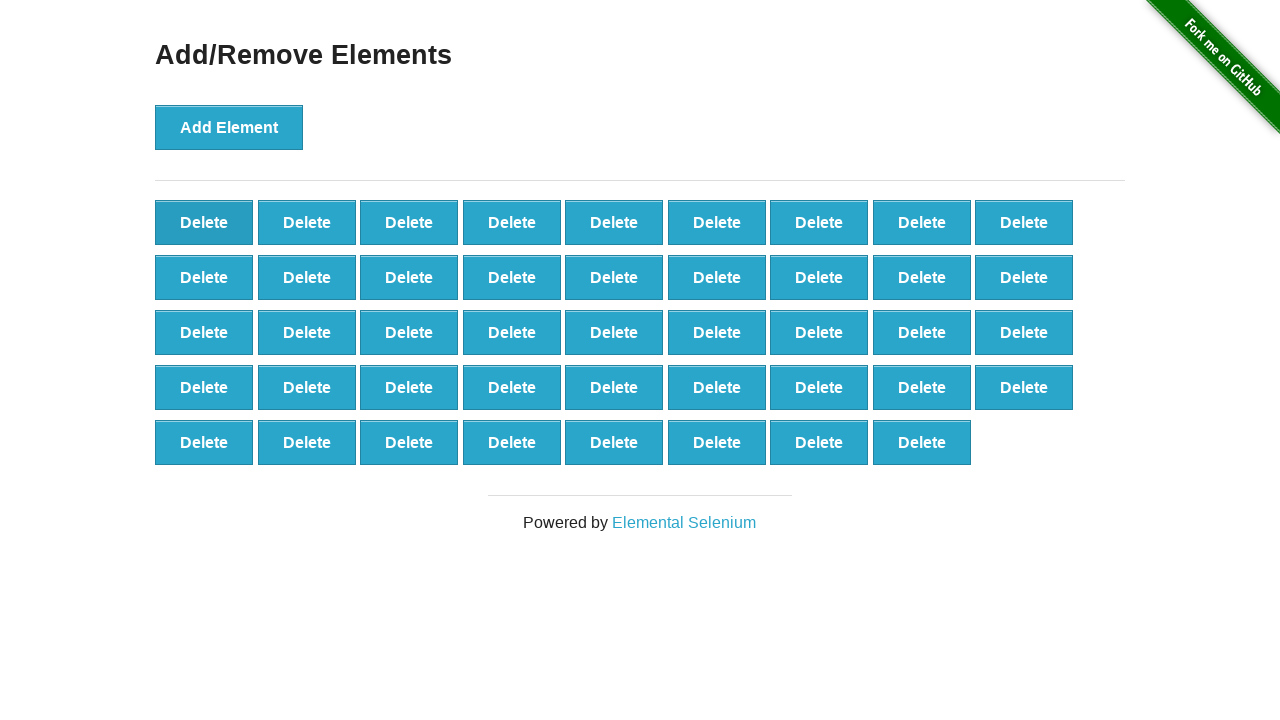

Deleted element (iteration 57/80) at (204, 222) on button[onclick='deleteElement()'] >> nth=0
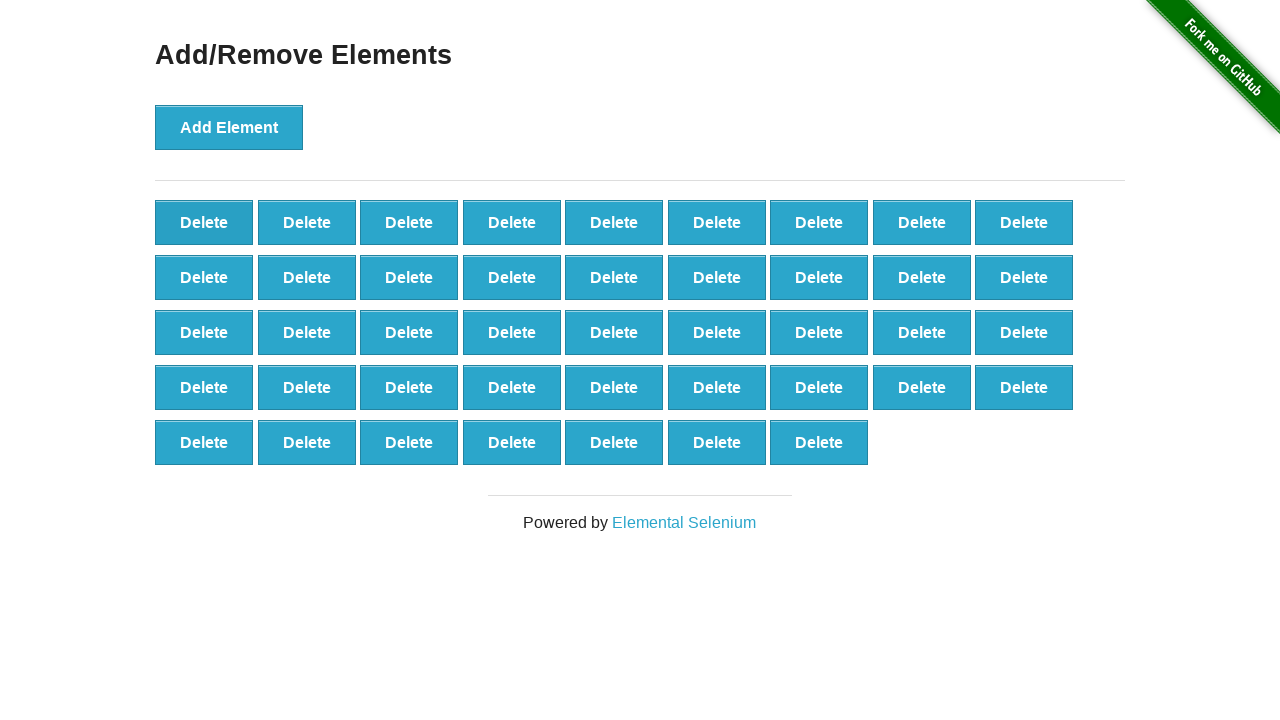

Deleted element (iteration 58/80) at (204, 222) on button[onclick='deleteElement()'] >> nth=0
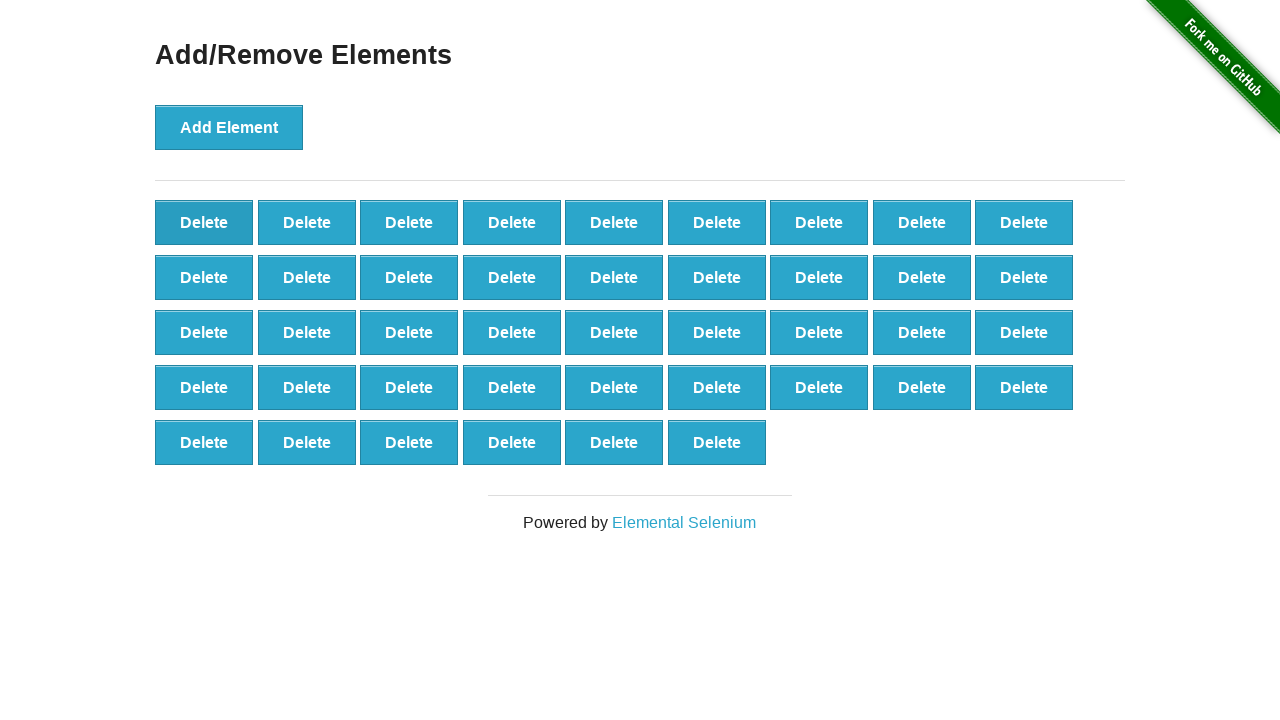

Deleted element (iteration 59/80) at (204, 222) on button[onclick='deleteElement()'] >> nth=0
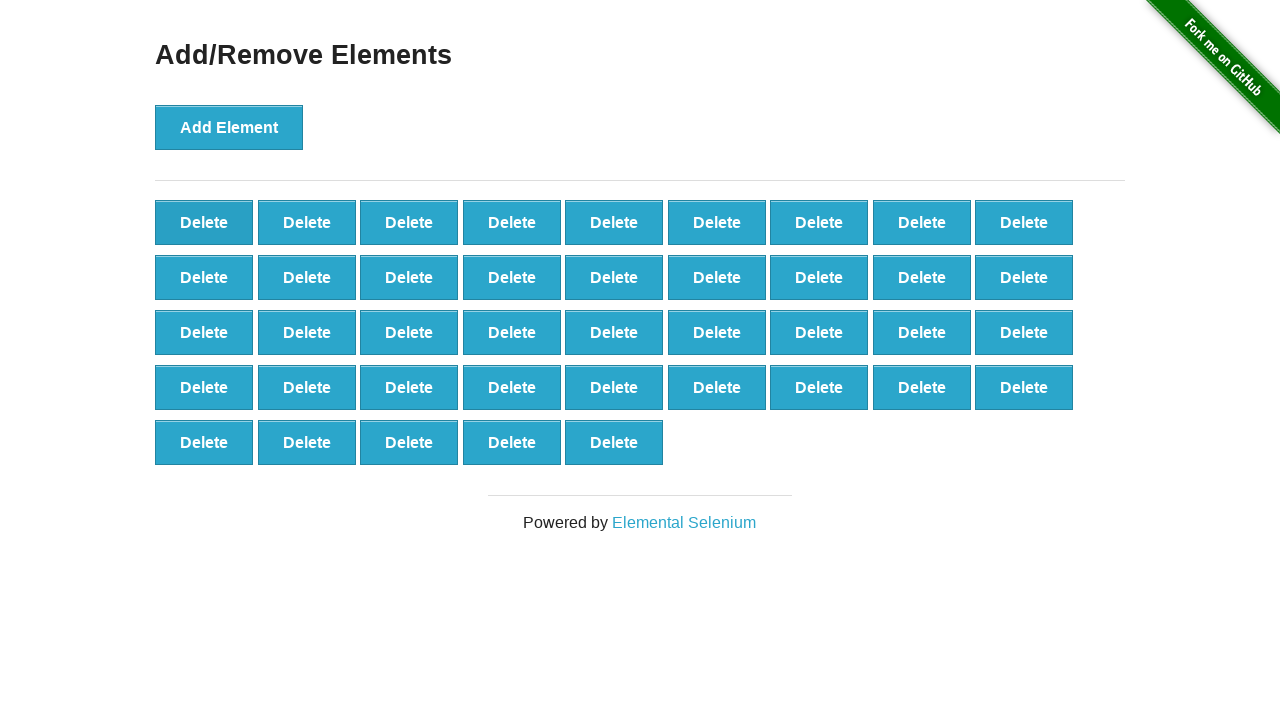

Deleted element (iteration 60/80) at (204, 222) on button[onclick='deleteElement()'] >> nth=0
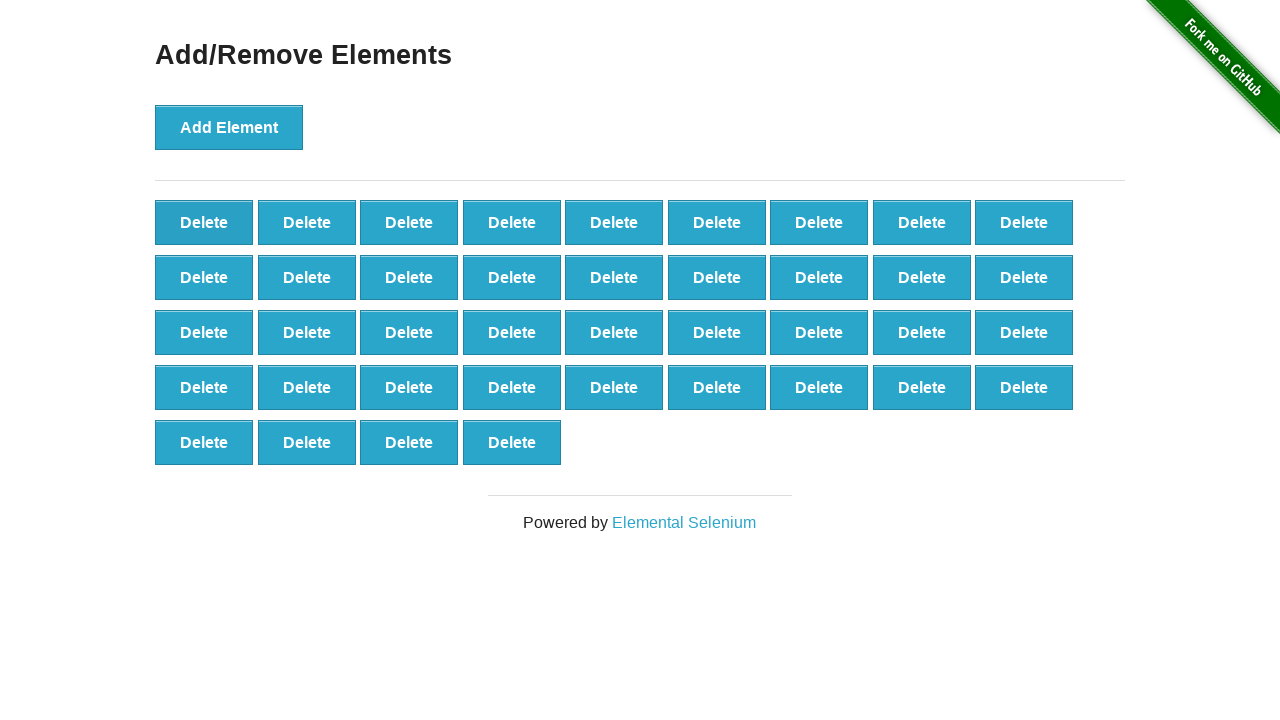

Deleted element (iteration 61/80) at (204, 222) on button[onclick='deleteElement()'] >> nth=0
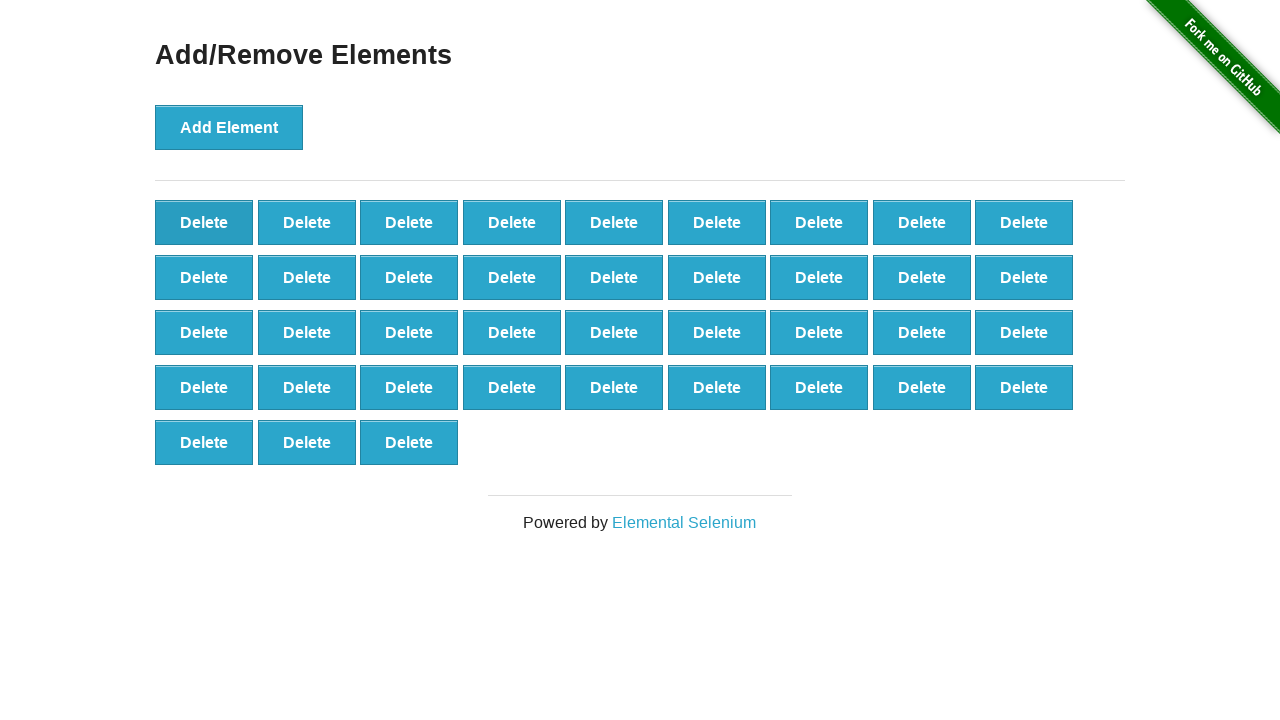

Deleted element (iteration 62/80) at (204, 222) on button[onclick='deleteElement()'] >> nth=0
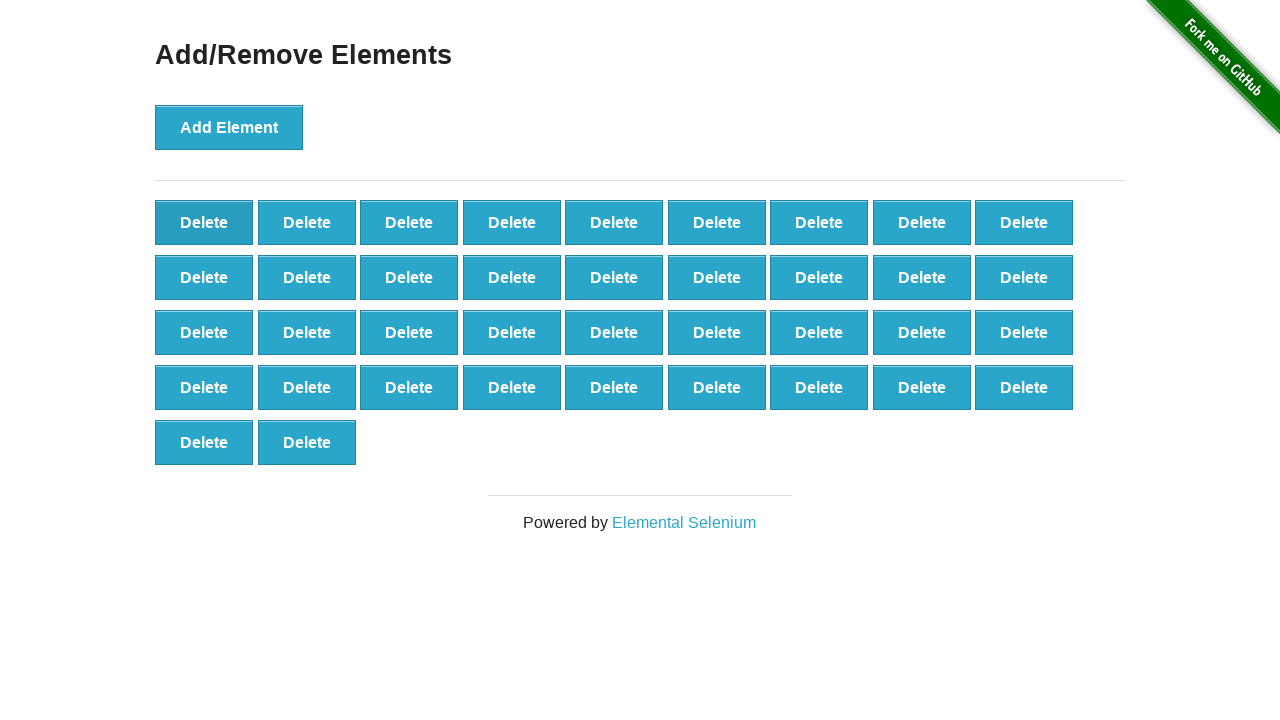

Deleted element (iteration 63/80) at (204, 222) on button[onclick='deleteElement()'] >> nth=0
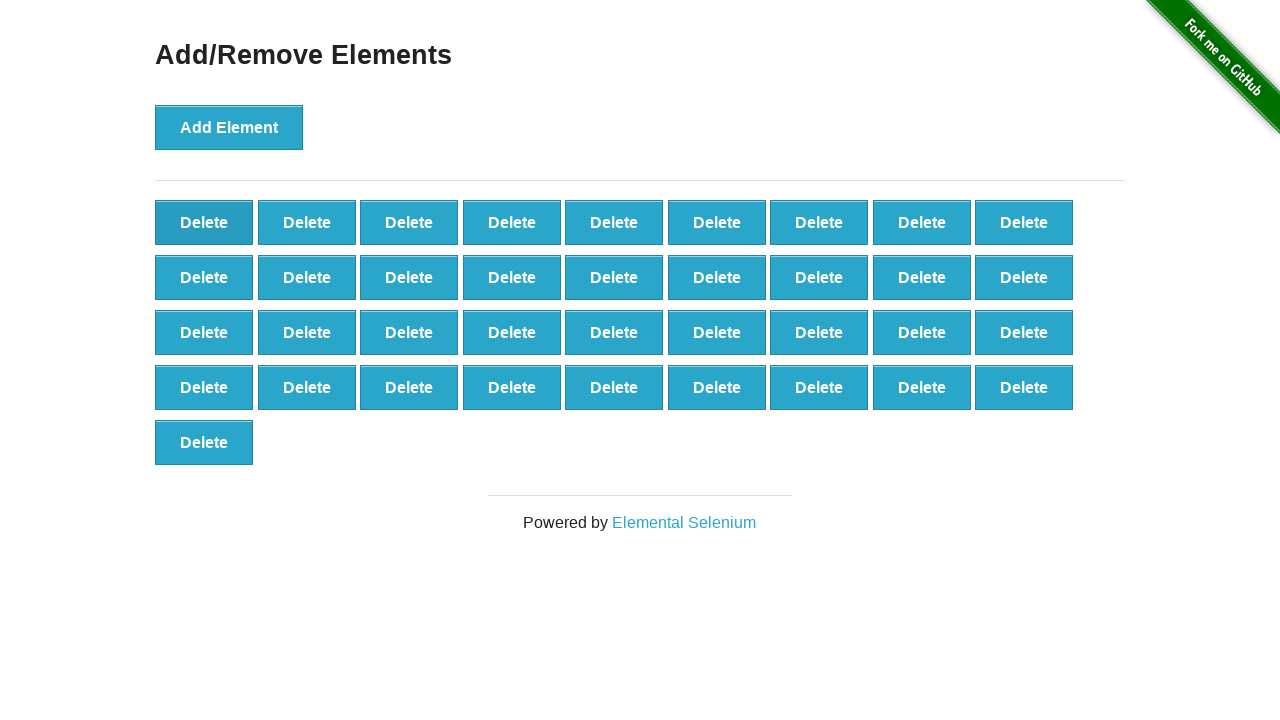

Deleted element (iteration 64/80) at (204, 222) on button[onclick='deleteElement()'] >> nth=0
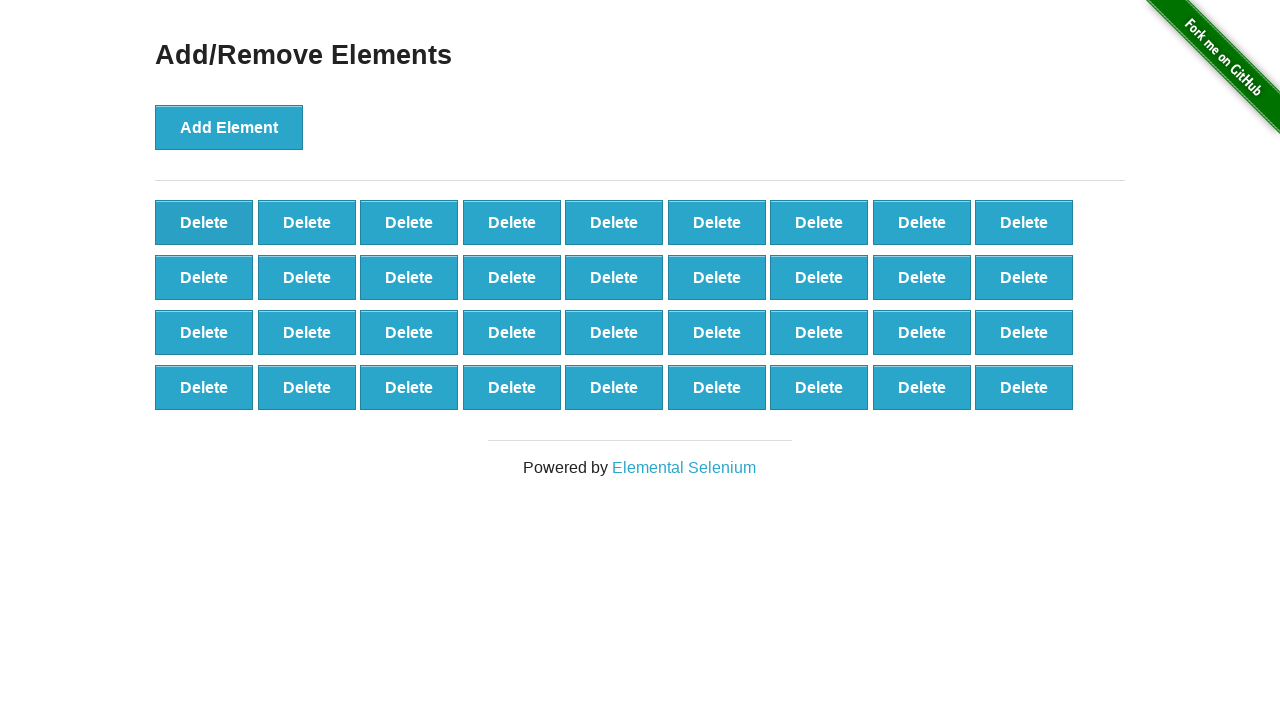

Deleted element (iteration 65/80) at (204, 222) on button[onclick='deleteElement()'] >> nth=0
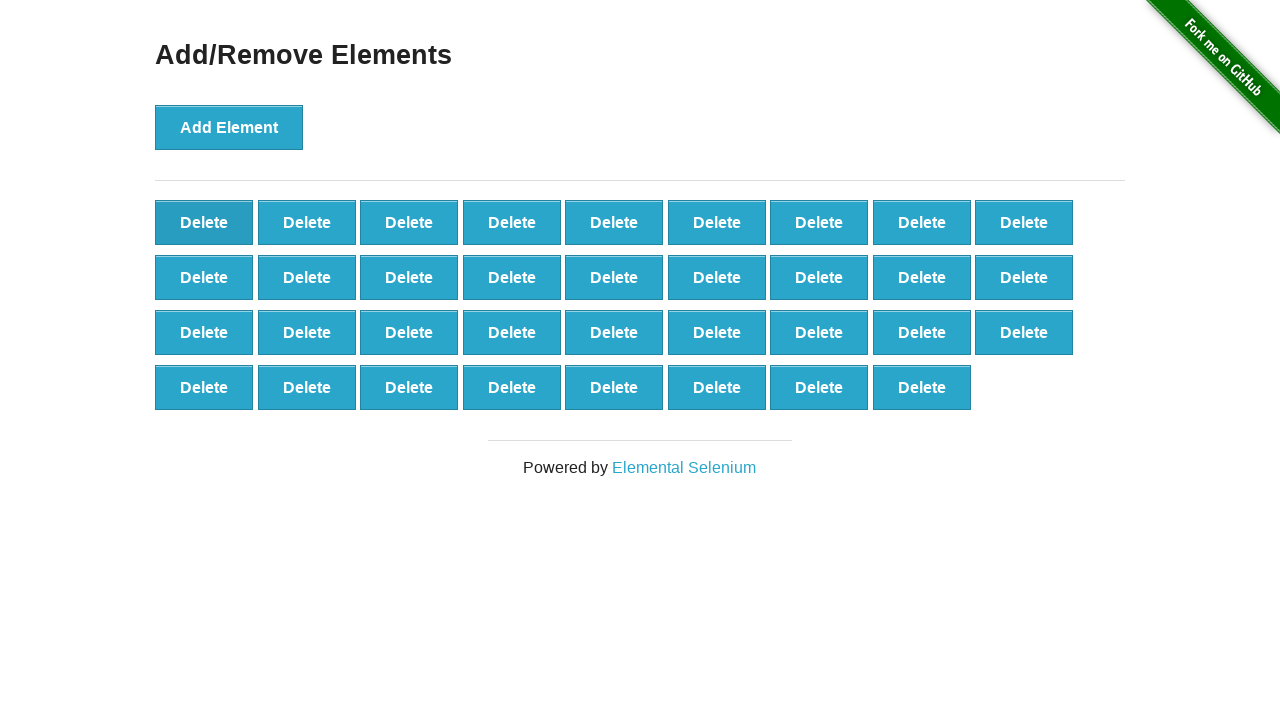

Deleted element (iteration 66/80) at (204, 222) on button[onclick='deleteElement()'] >> nth=0
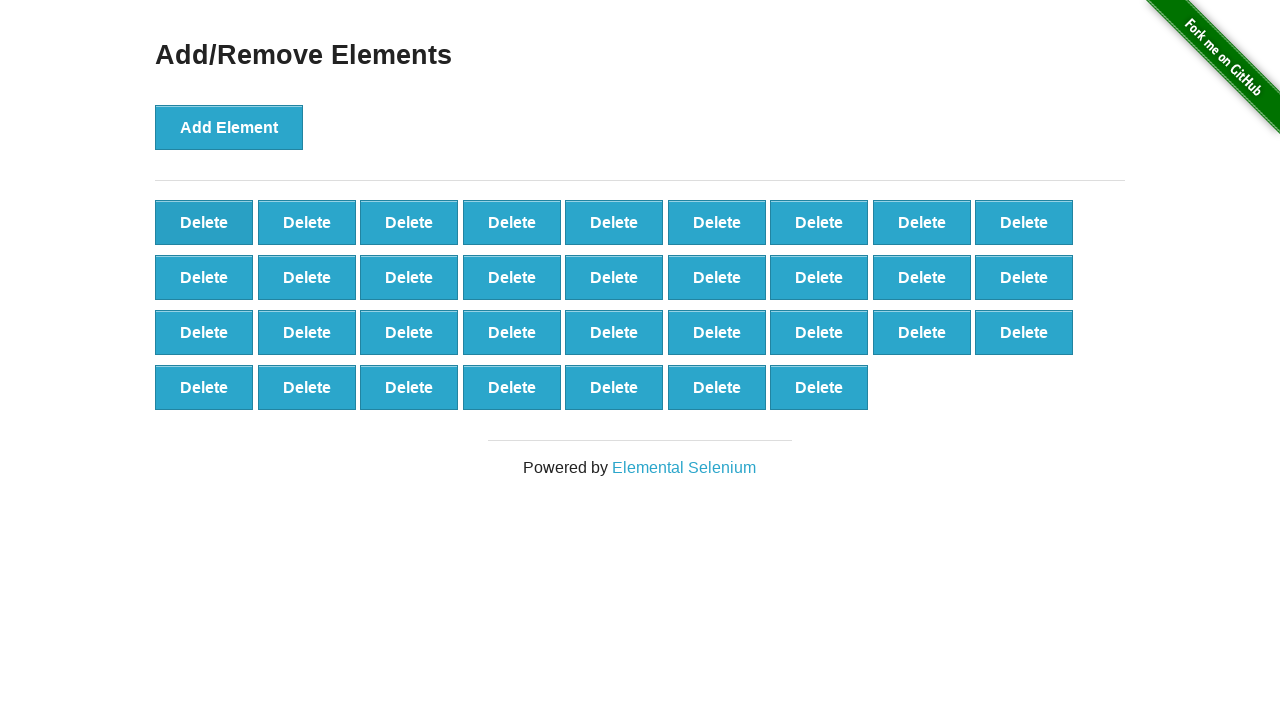

Deleted element (iteration 67/80) at (204, 222) on button[onclick='deleteElement()'] >> nth=0
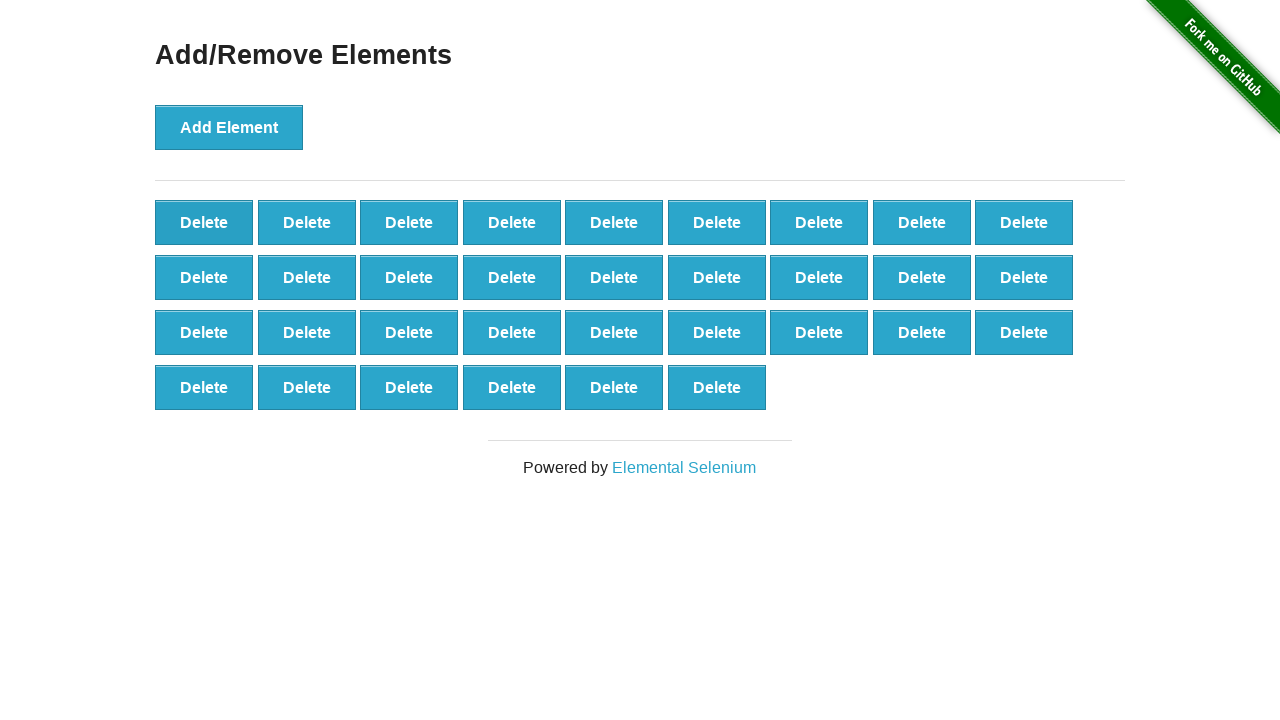

Deleted element (iteration 68/80) at (204, 222) on button[onclick='deleteElement()'] >> nth=0
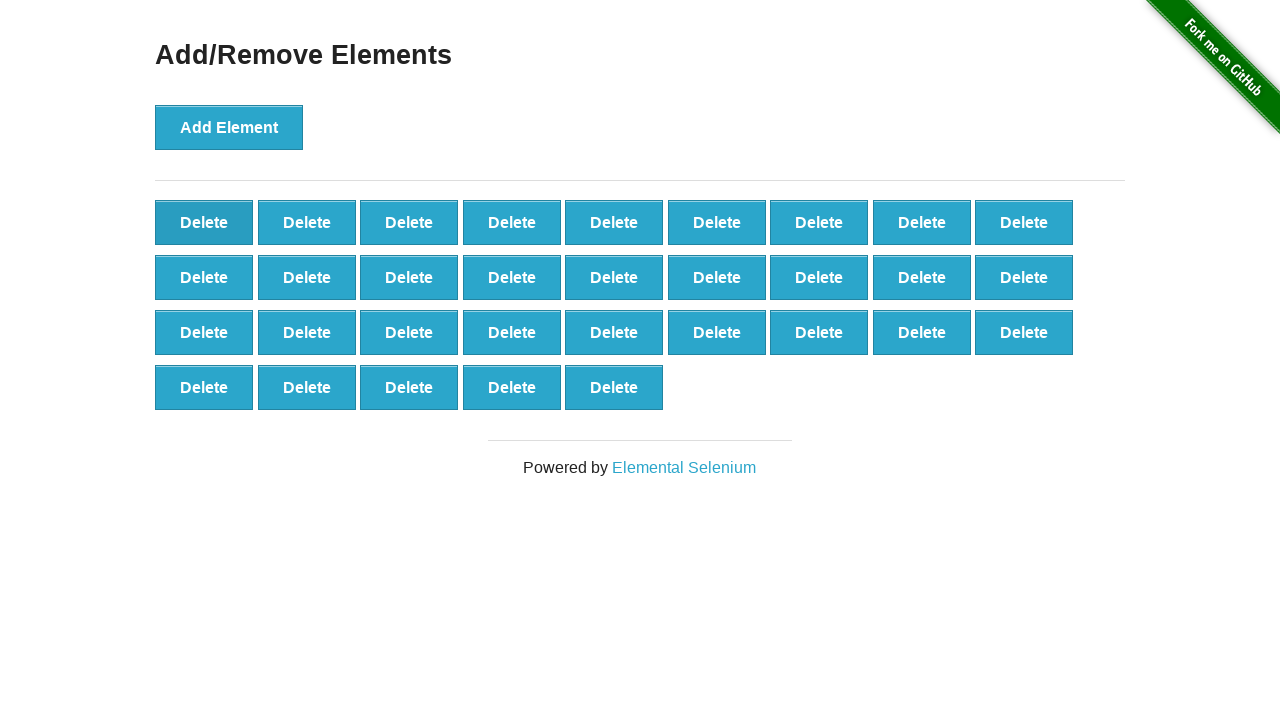

Deleted element (iteration 69/80) at (204, 222) on button[onclick='deleteElement()'] >> nth=0
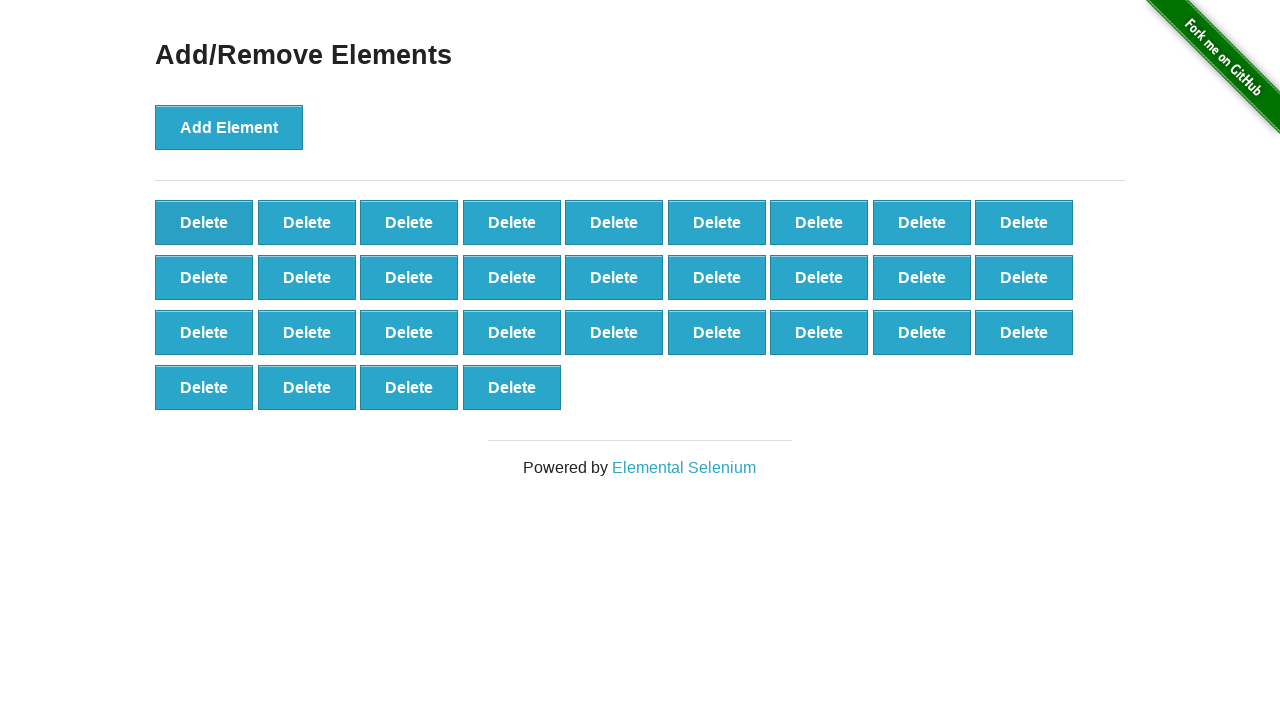

Deleted element (iteration 70/80) at (204, 222) on button[onclick='deleteElement()'] >> nth=0
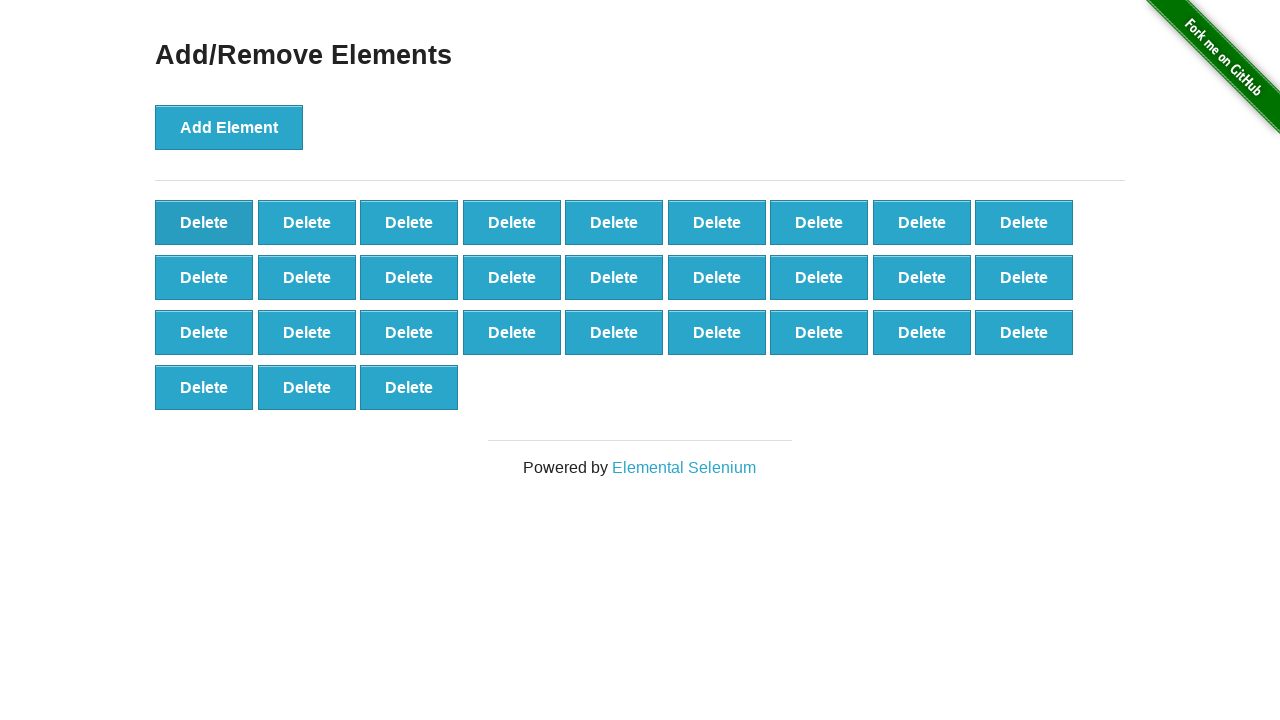

Deleted element (iteration 71/80) at (204, 222) on button[onclick='deleteElement()'] >> nth=0
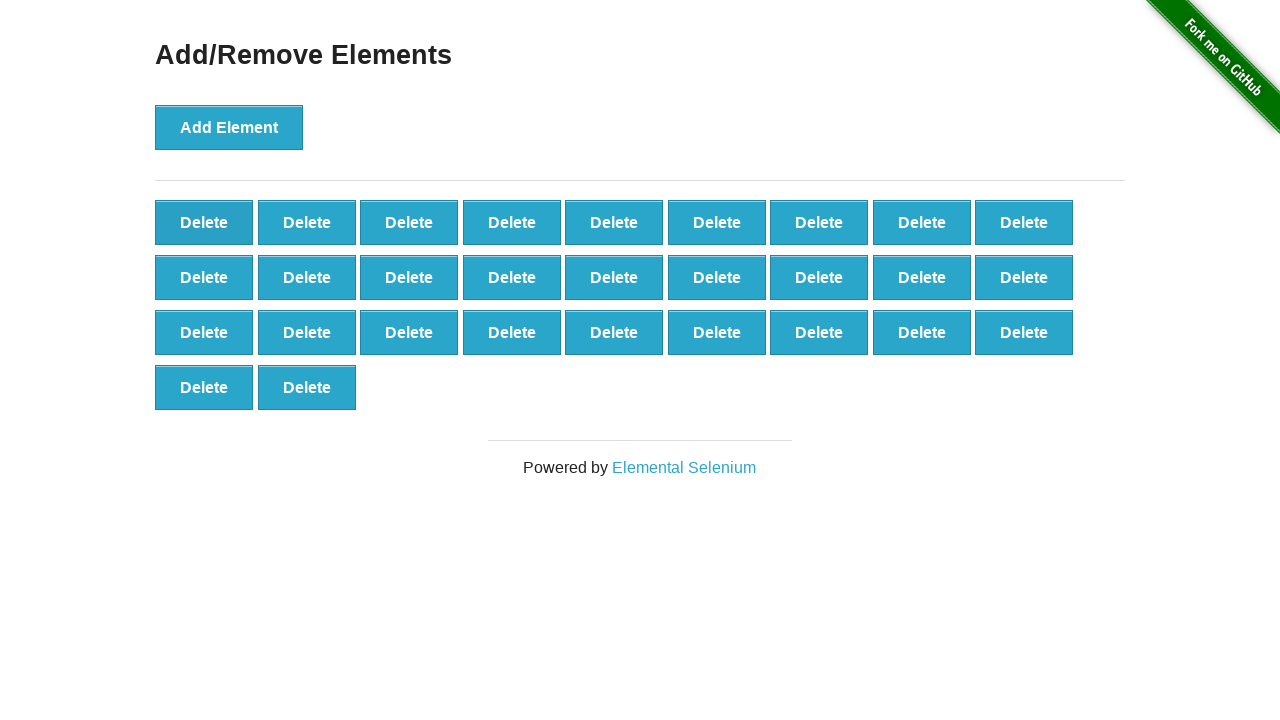

Deleted element (iteration 72/80) at (204, 222) on button[onclick='deleteElement()'] >> nth=0
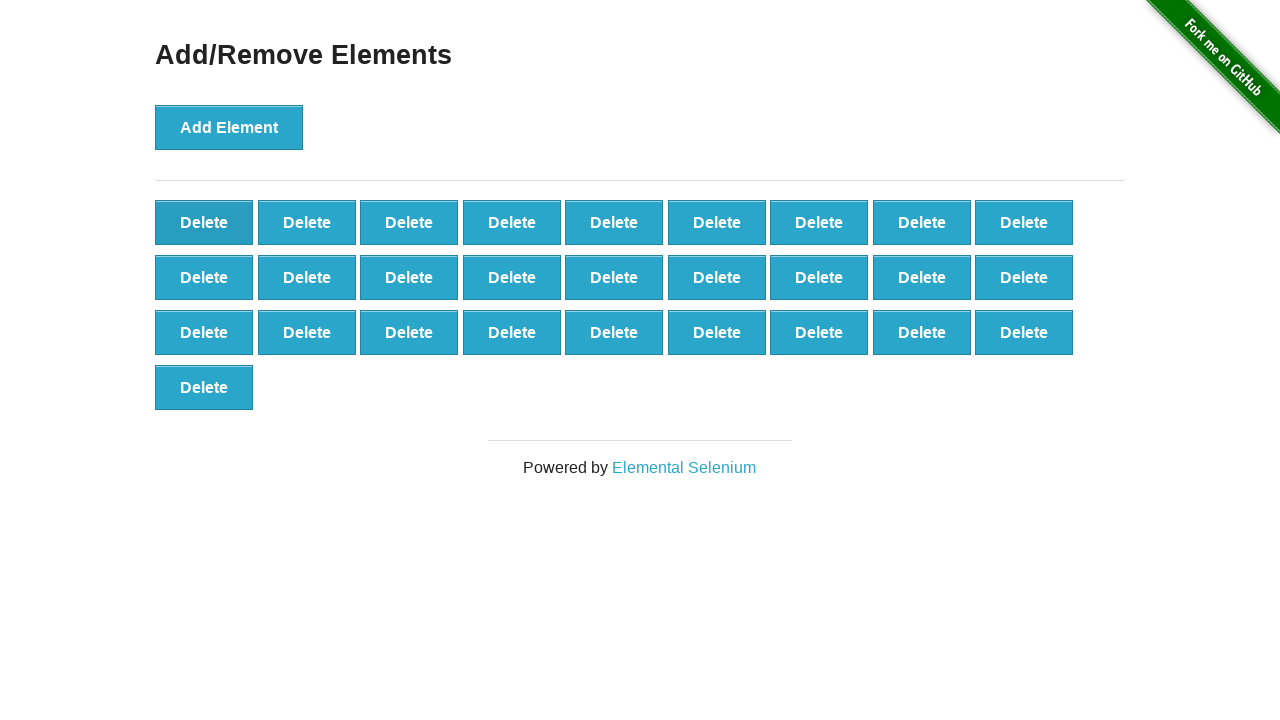

Deleted element (iteration 73/80) at (204, 222) on button[onclick='deleteElement()'] >> nth=0
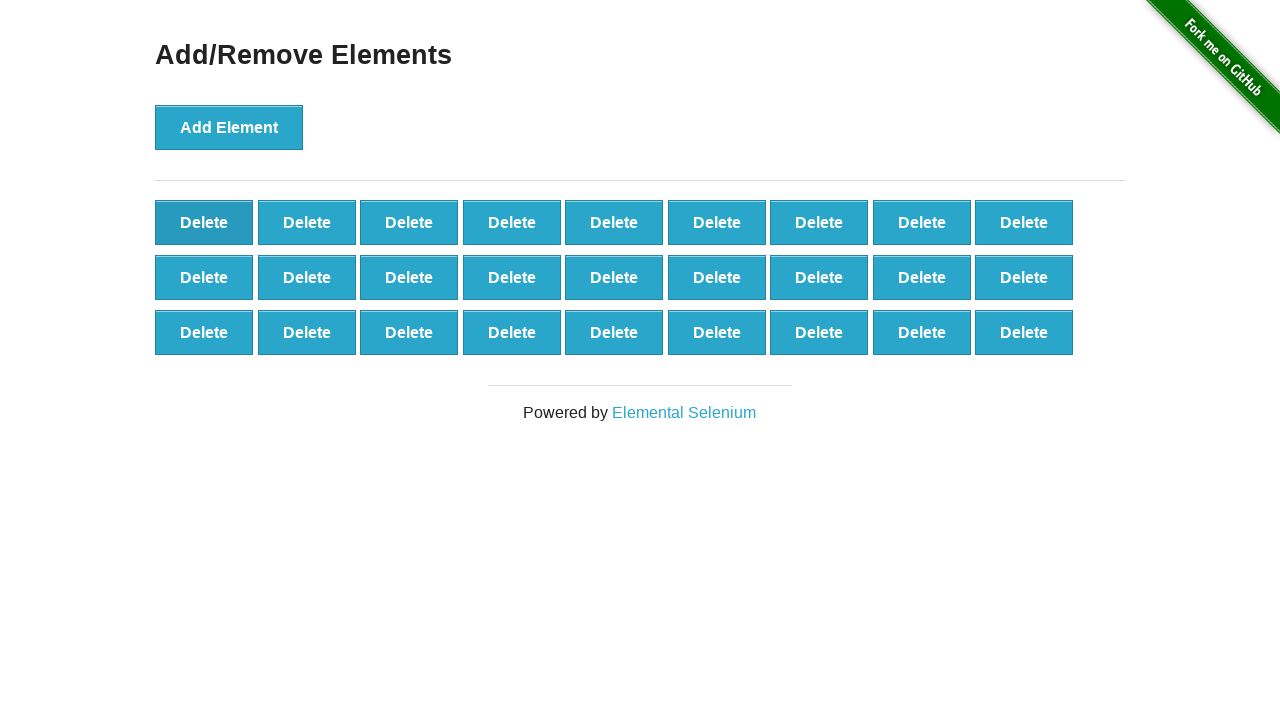

Deleted element (iteration 74/80) at (204, 222) on button[onclick='deleteElement()'] >> nth=0
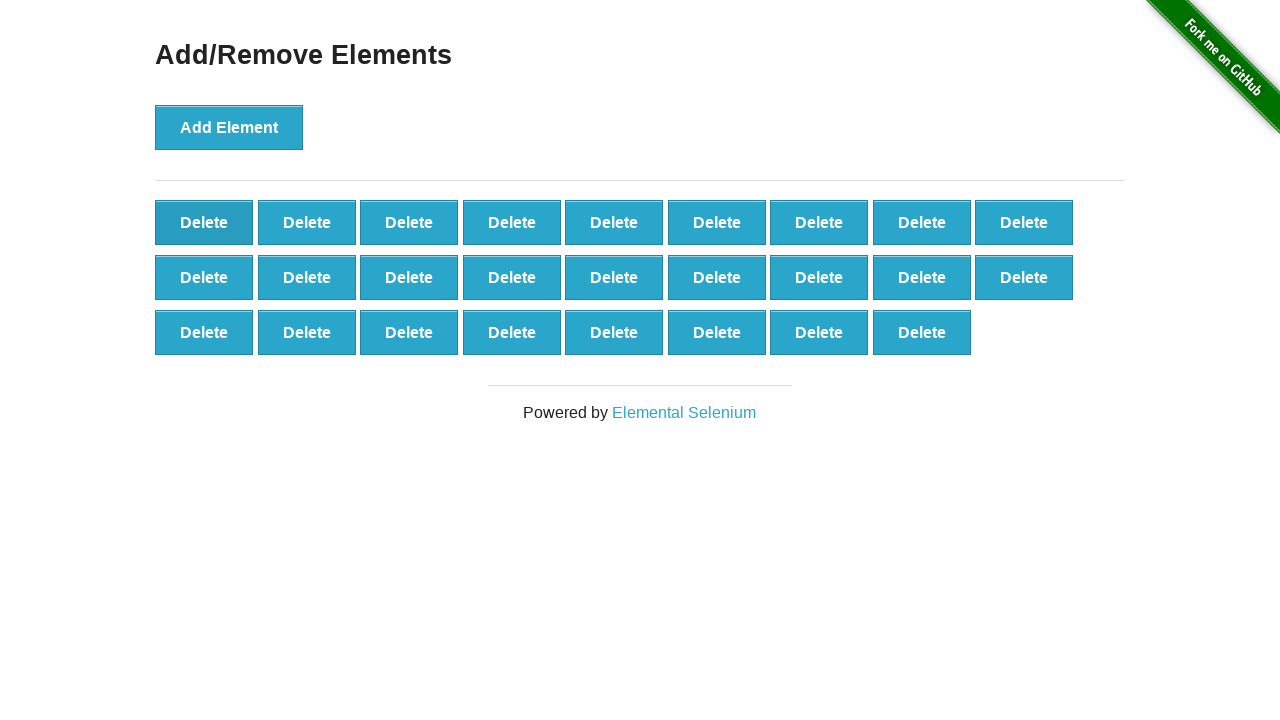

Deleted element (iteration 75/80) at (204, 222) on button[onclick='deleteElement()'] >> nth=0
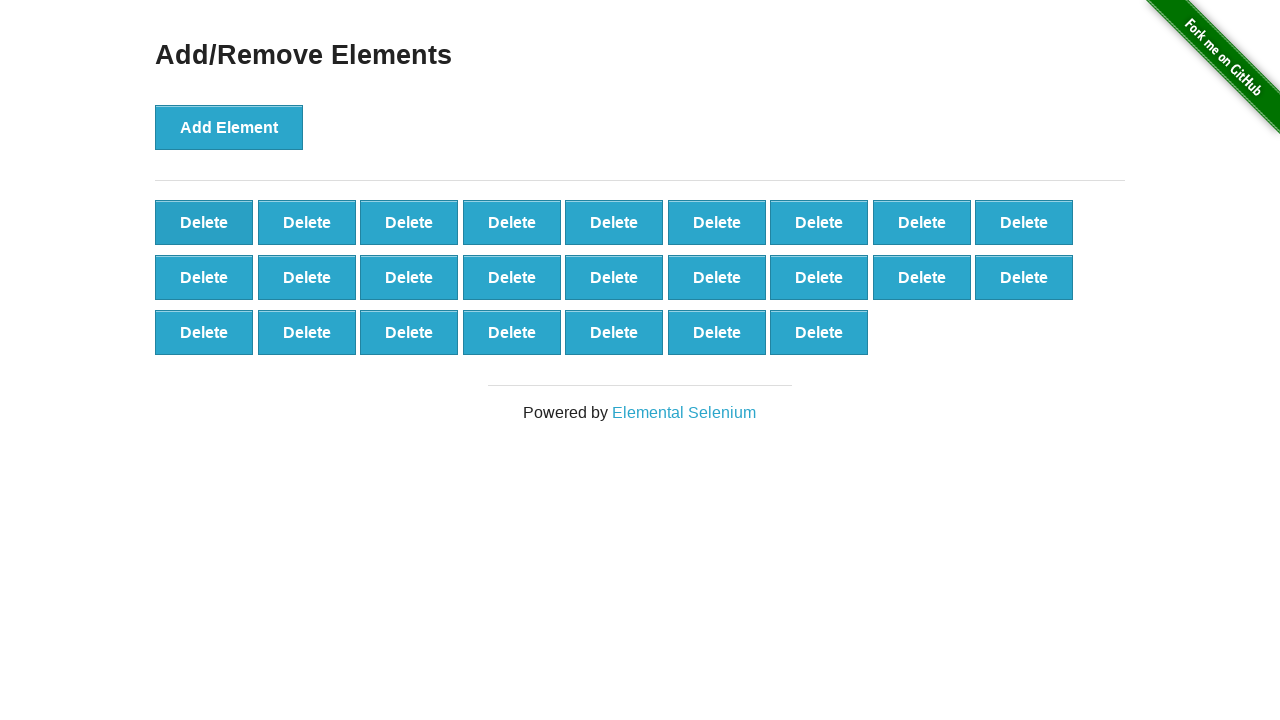

Deleted element (iteration 76/80) at (204, 222) on button[onclick='deleteElement()'] >> nth=0
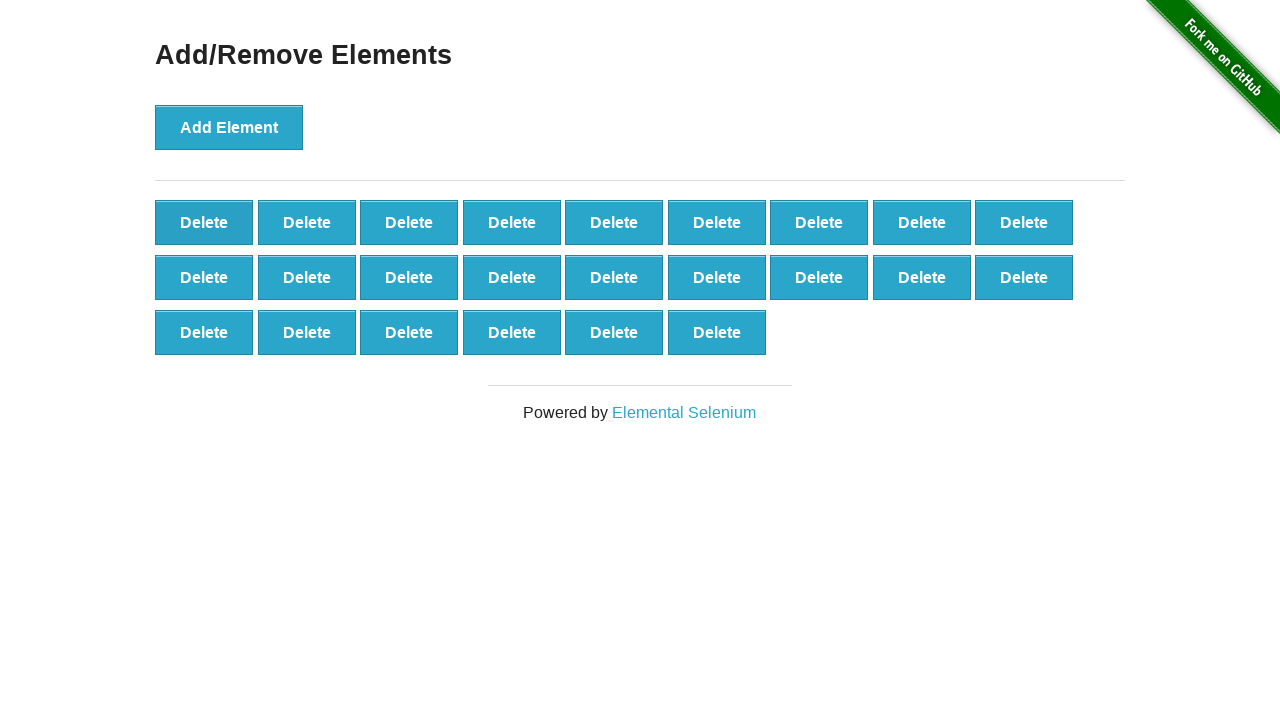

Deleted element (iteration 77/80) at (204, 222) on button[onclick='deleteElement()'] >> nth=0
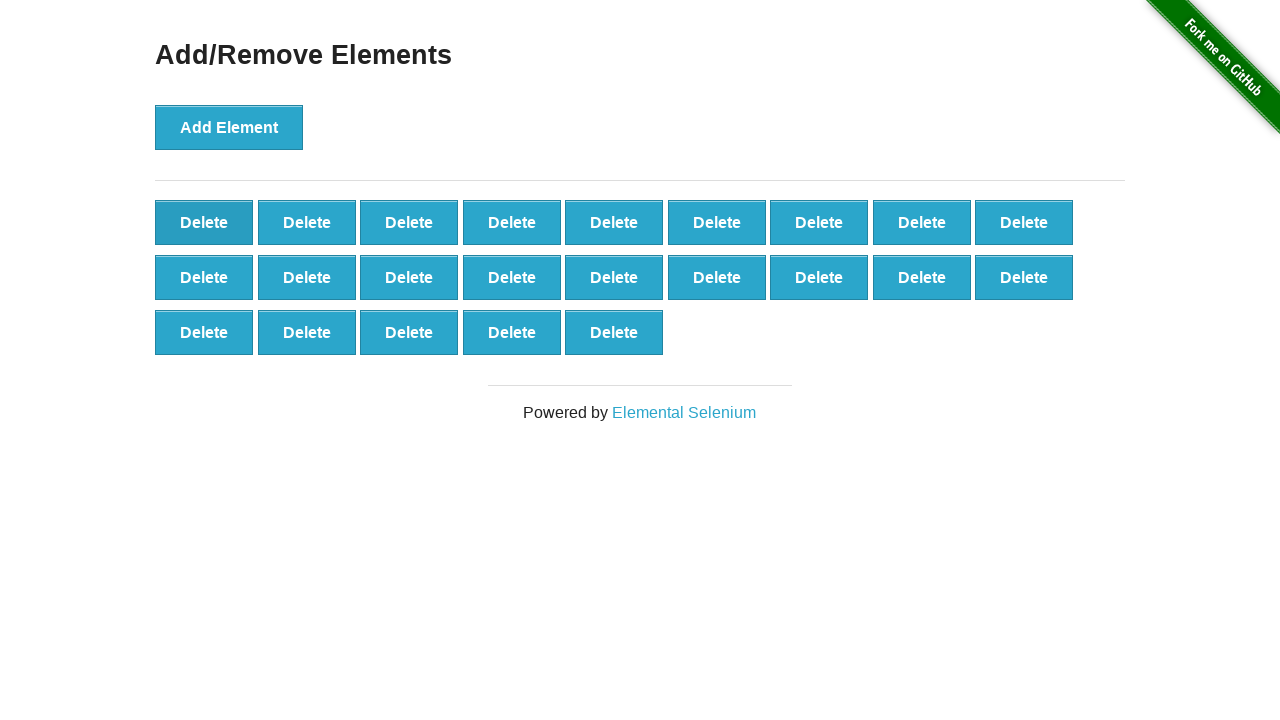

Deleted element (iteration 78/80) at (204, 222) on button[onclick='deleteElement()'] >> nth=0
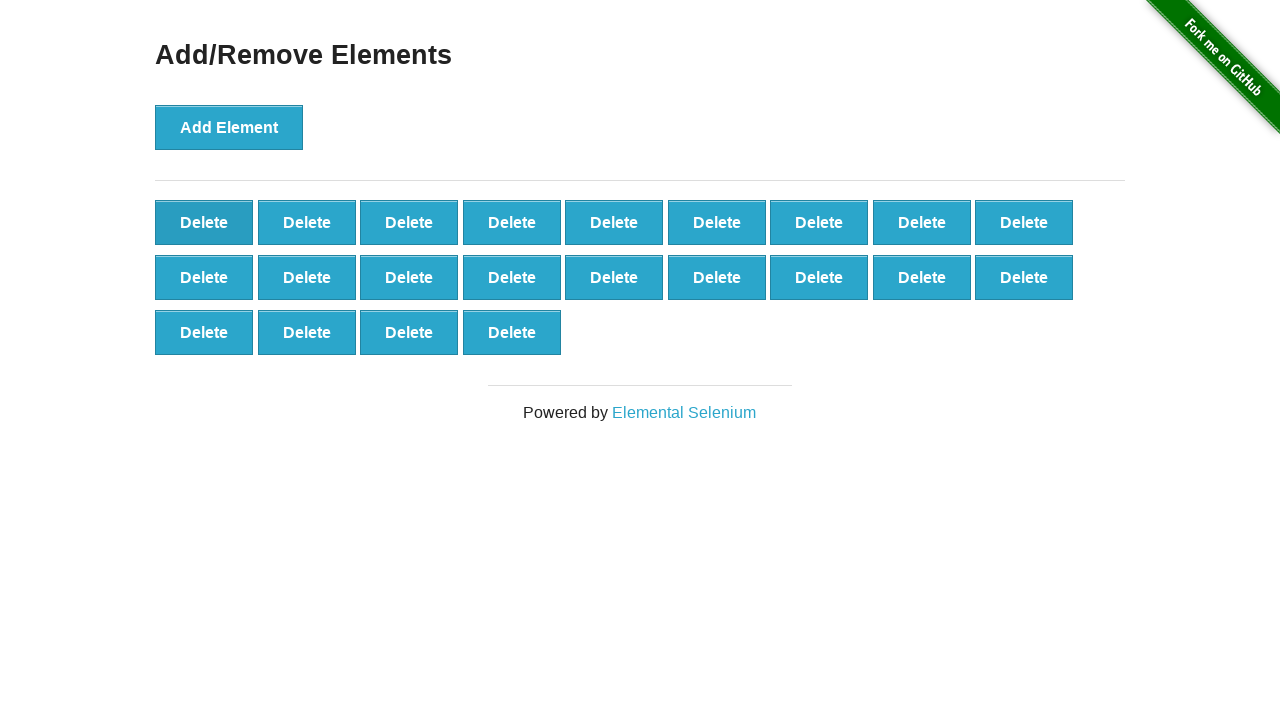

Deleted element (iteration 79/80) at (204, 222) on button[onclick='deleteElement()'] >> nth=0
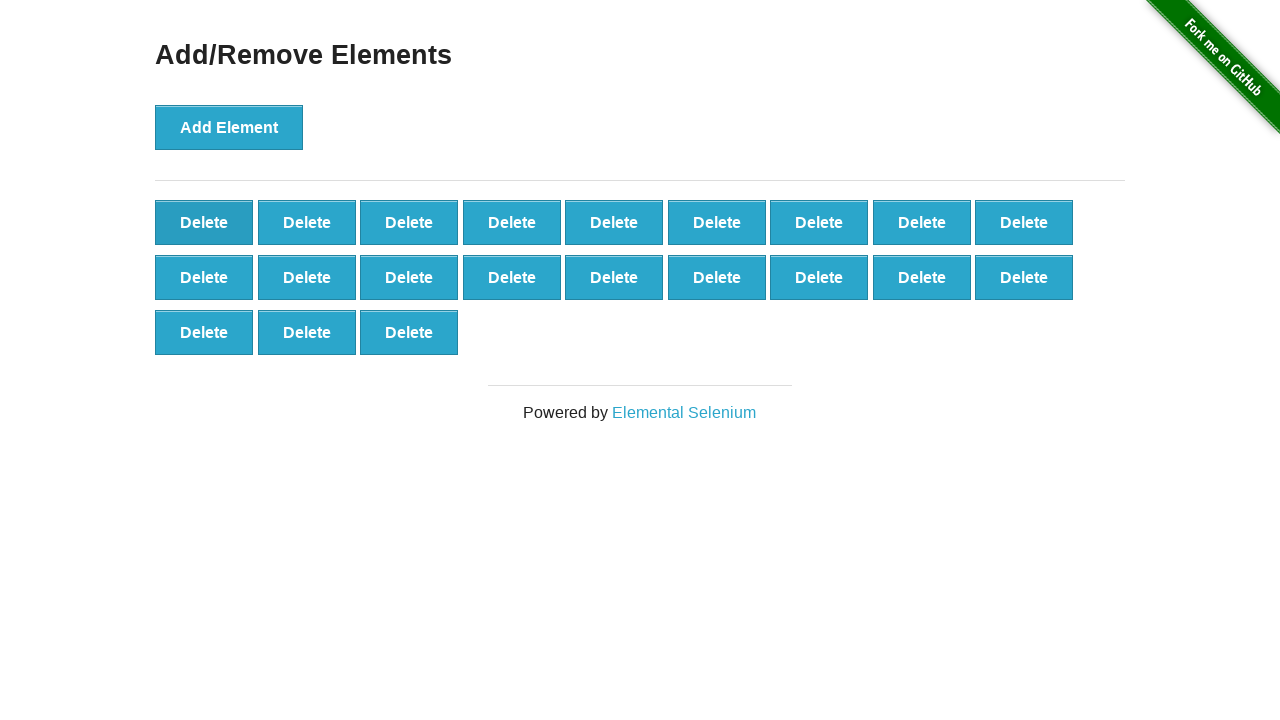

Deleted element (iteration 80/80) at (204, 222) on button[onclick='deleteElement()'] >> nth=0
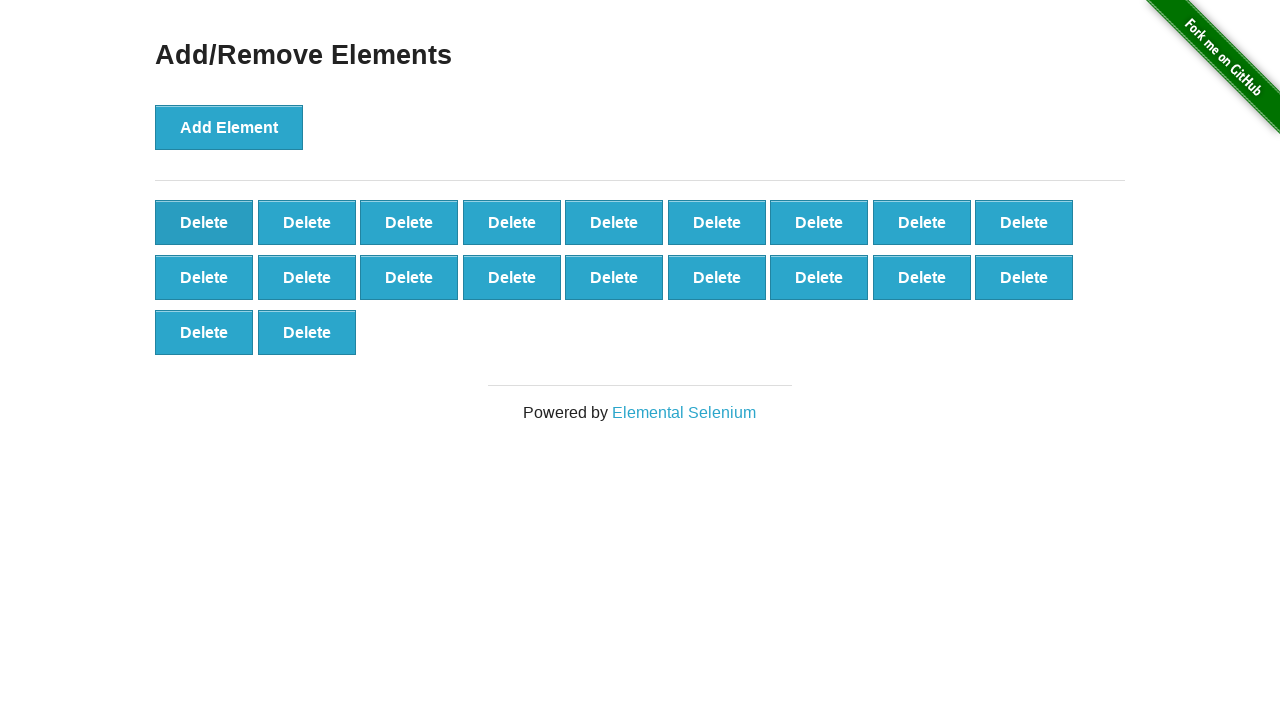

Counted delete buttons after deletion: 20
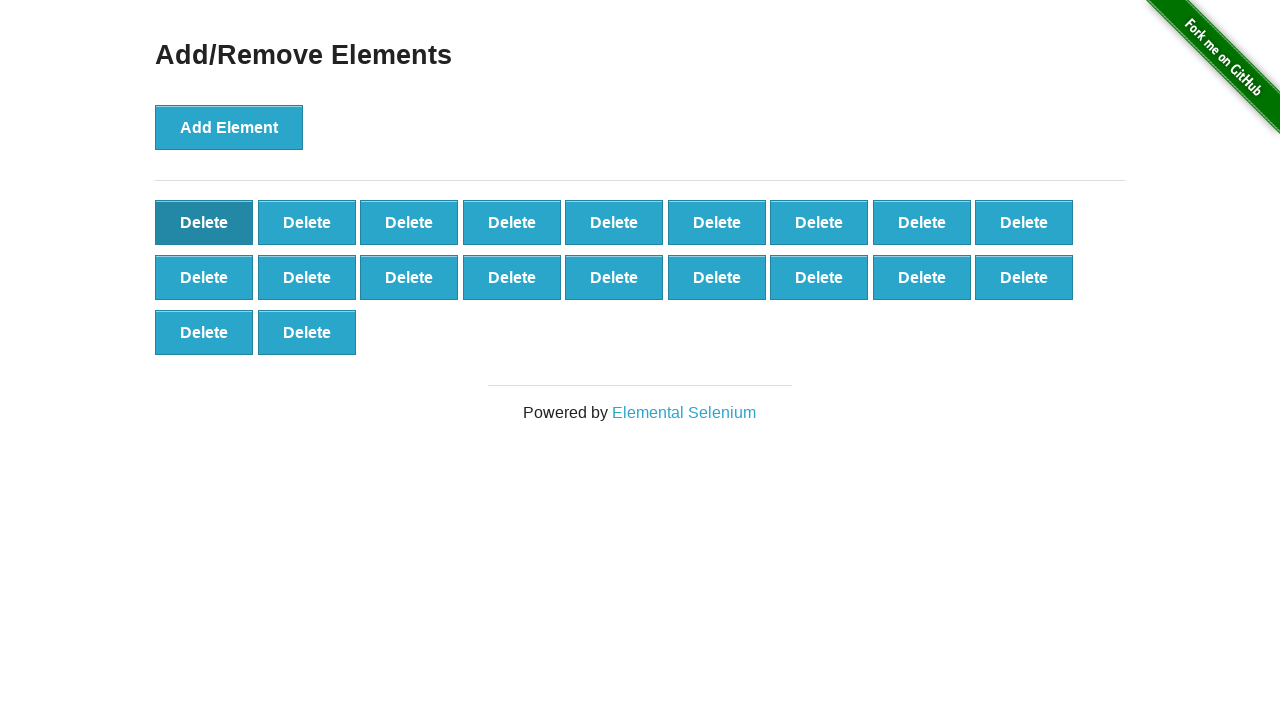

Validated remaining button count: 20 == 20
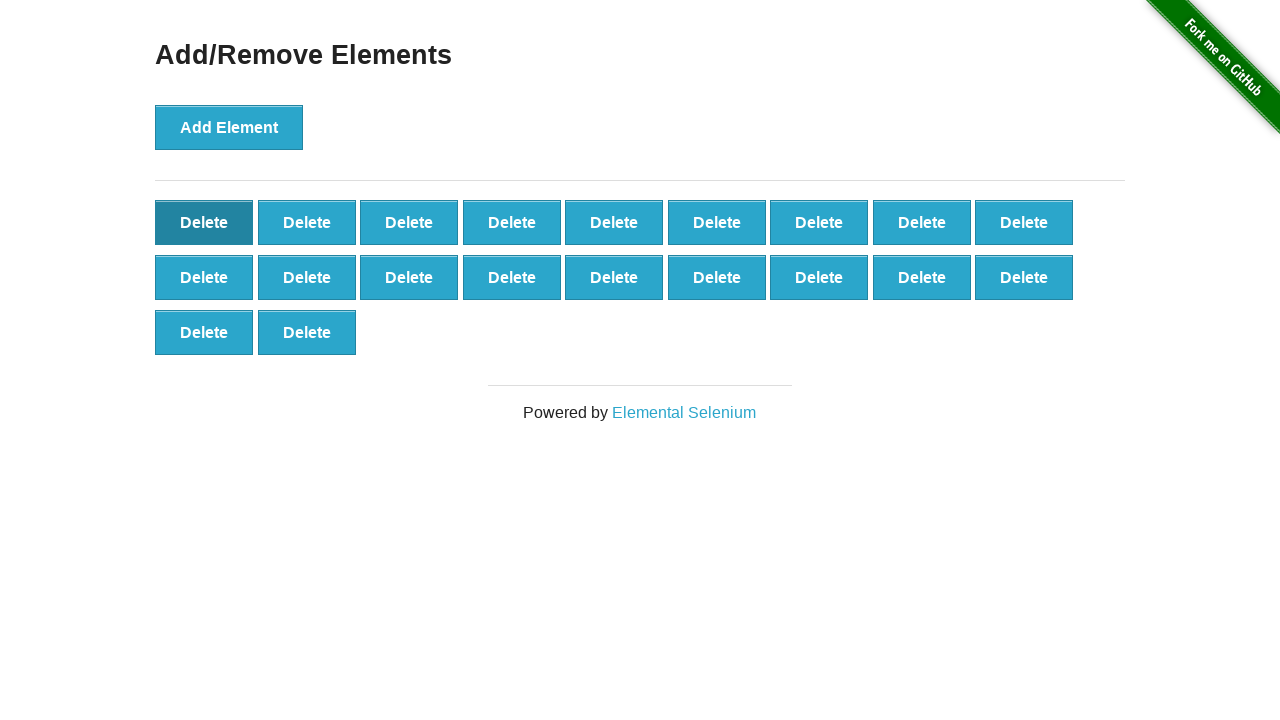

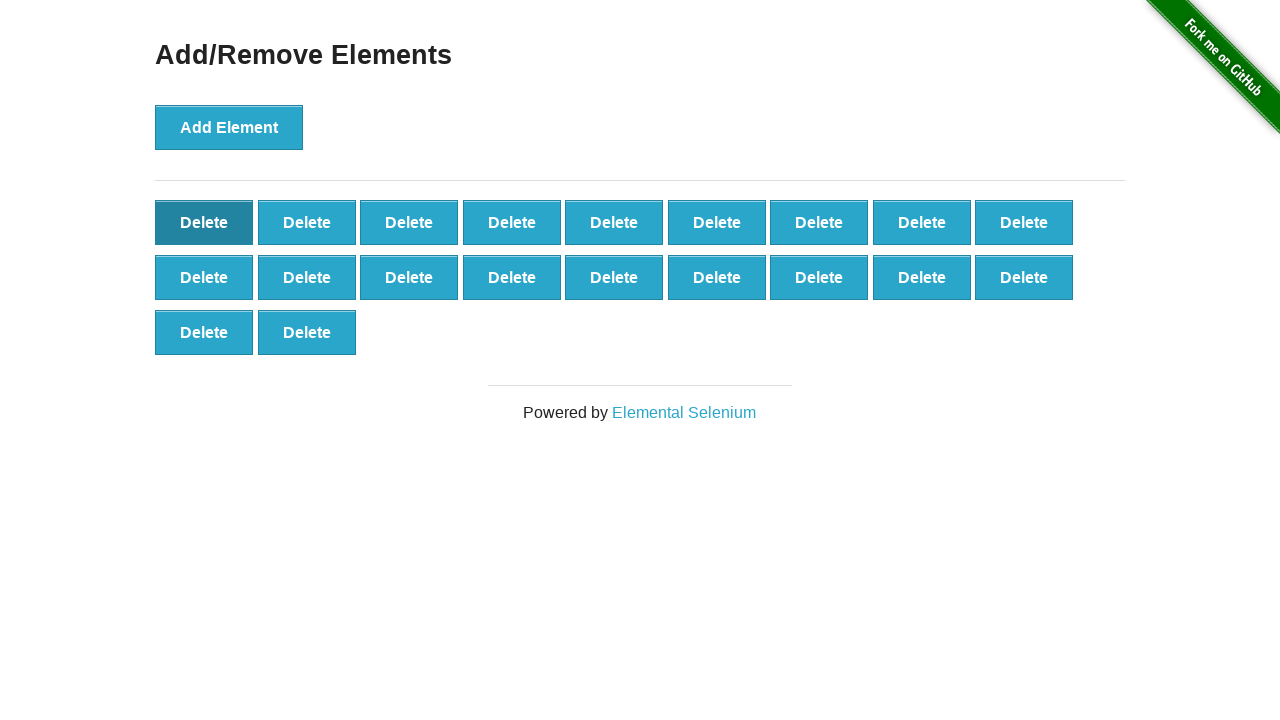